Navigates through a box office data table, clicking on movie cells to view detailed information in new tabs

Starting URL: http://www.boxofficecn.com/boxofficecn

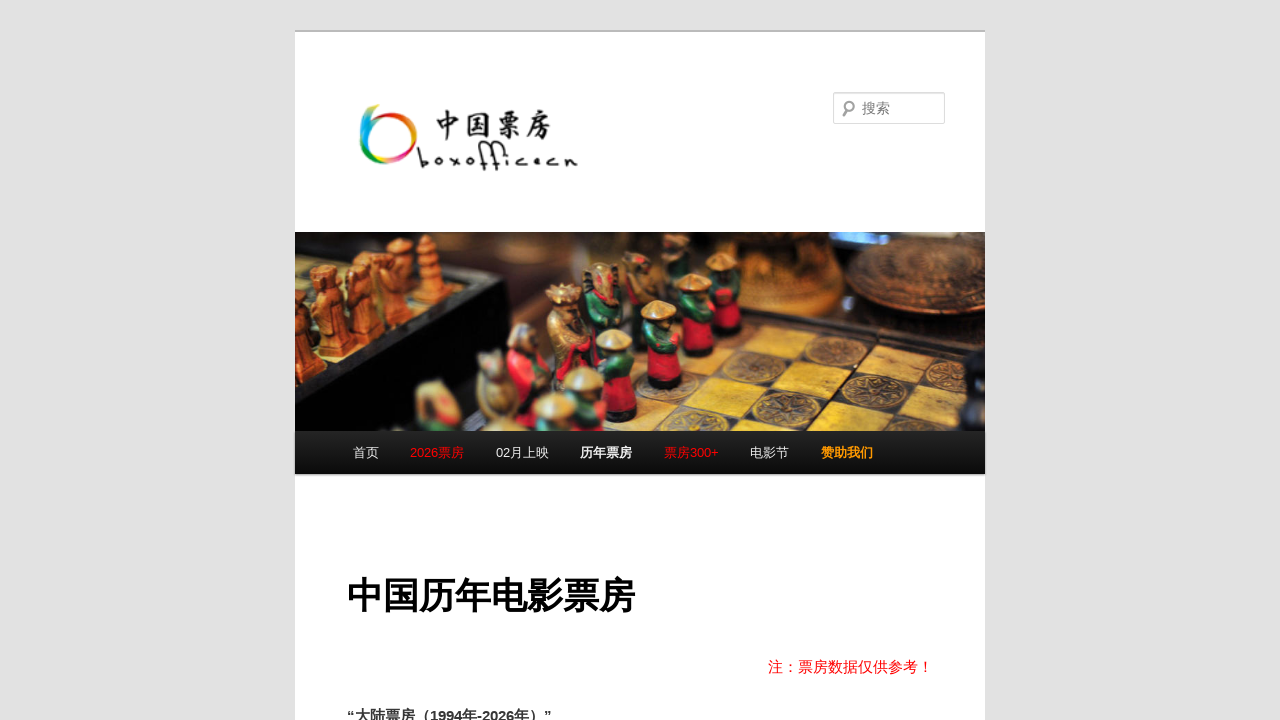

Checked existence of table cell at row 1, column 1
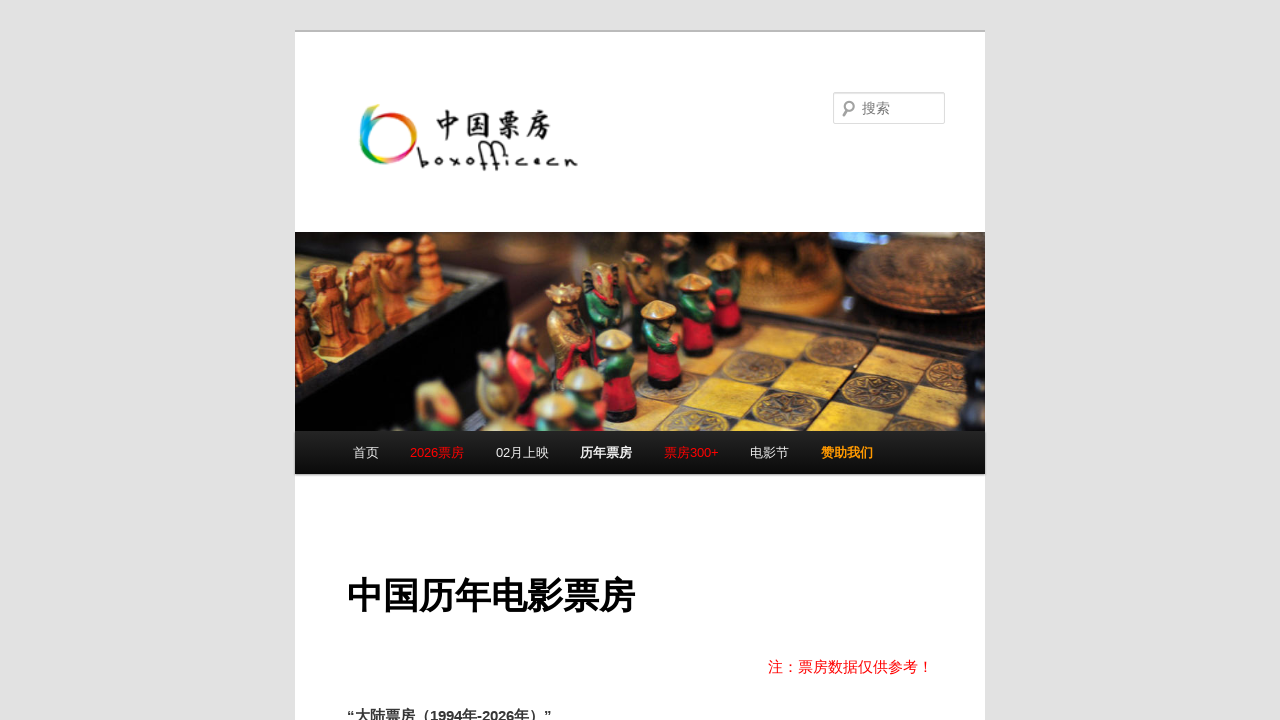

Retrieved text from table cell at row 1, column 1: ''
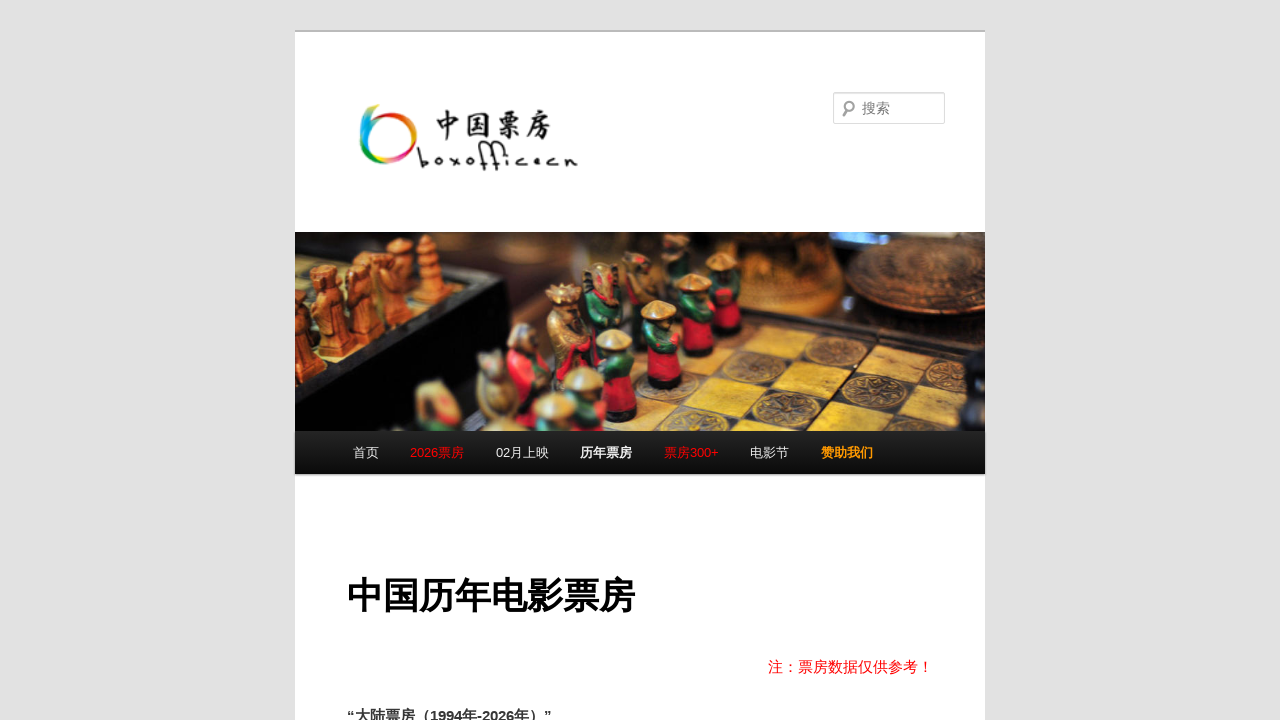

Checked existence of table cell at row 1, column 2
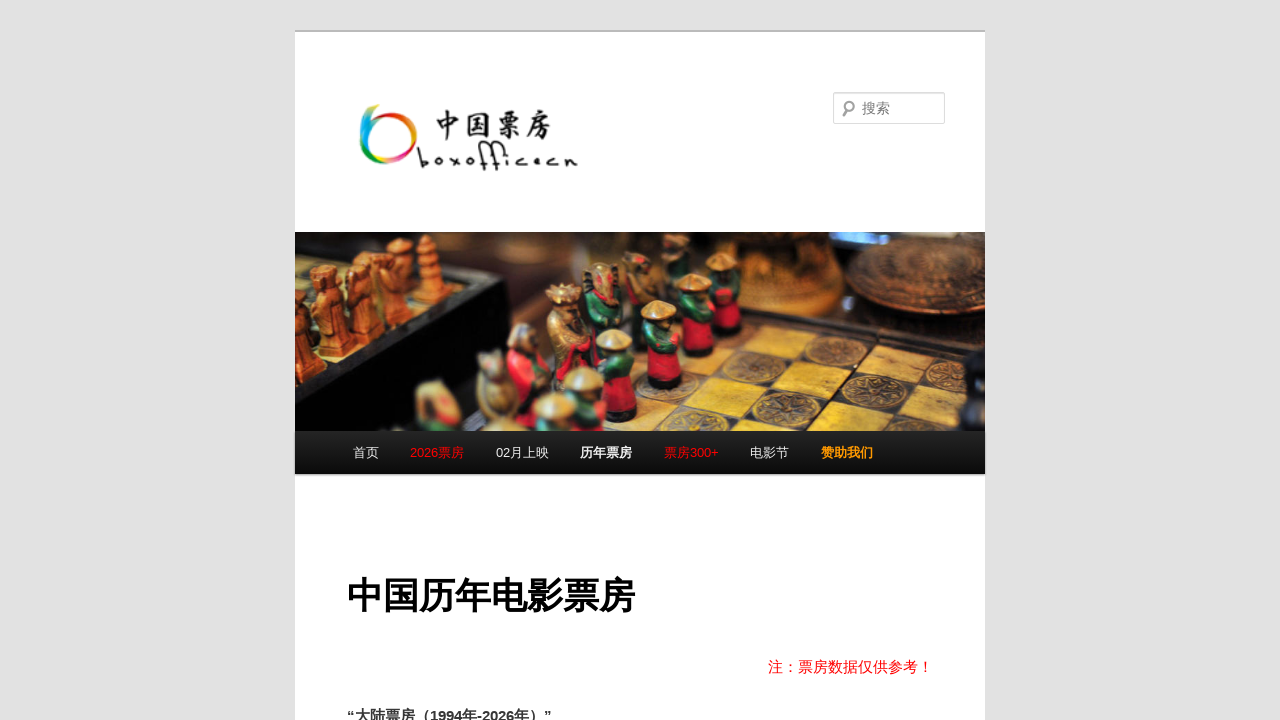

Retrieved text from table cell at row 1, column 2: '2026'
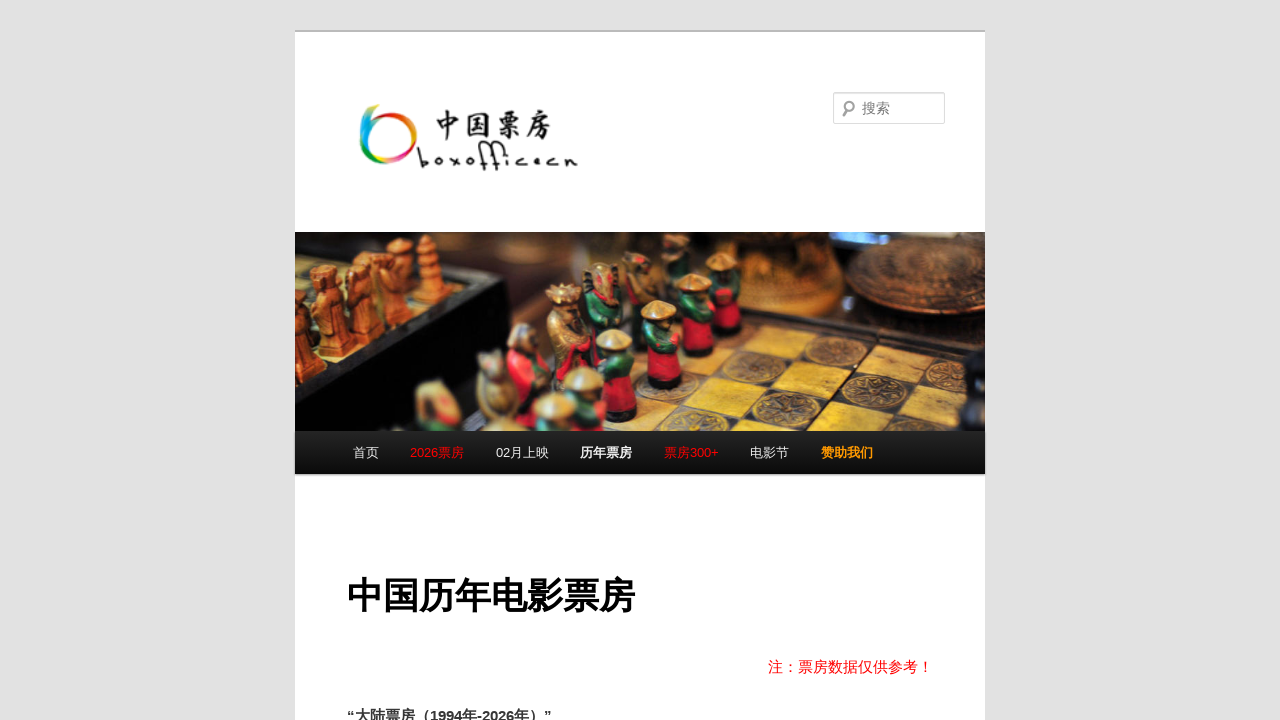

Clicked on movie cell at row 1, column 2 to open details in new tab at (435, 360) on //*[@id="tablepress-1"]/tbody/tr[1]/td[2]
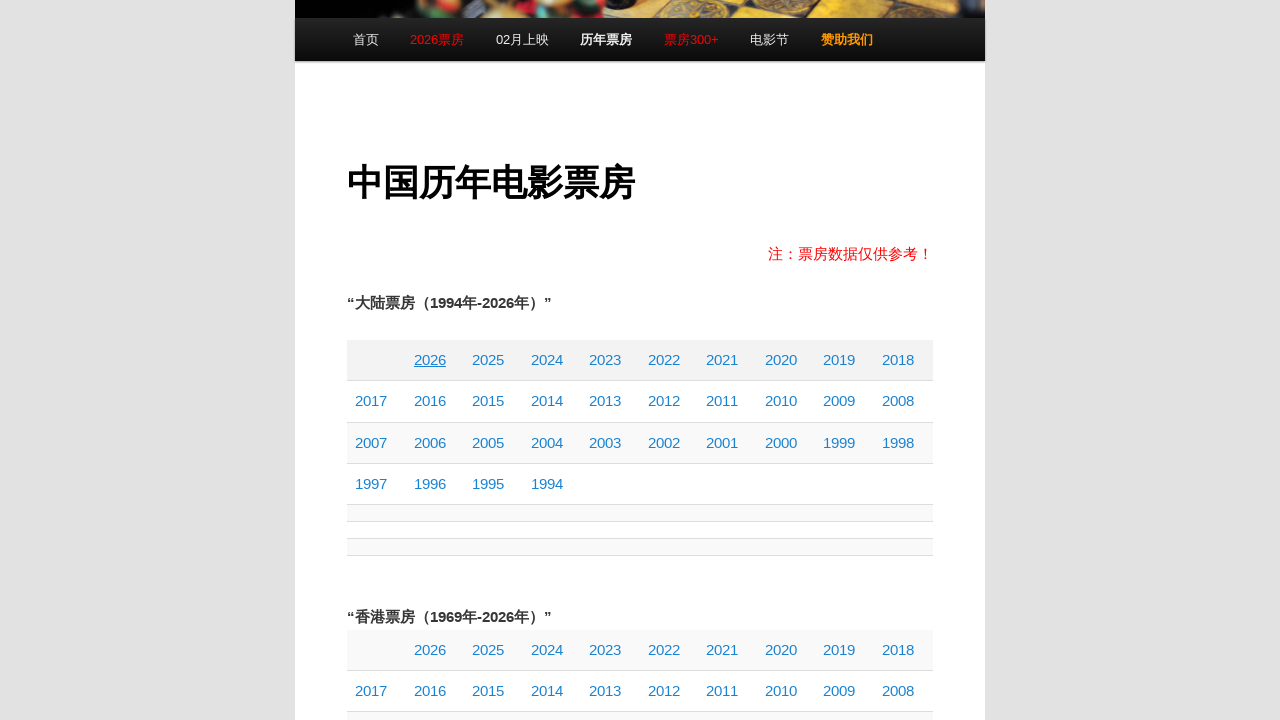

New tab loaded completely
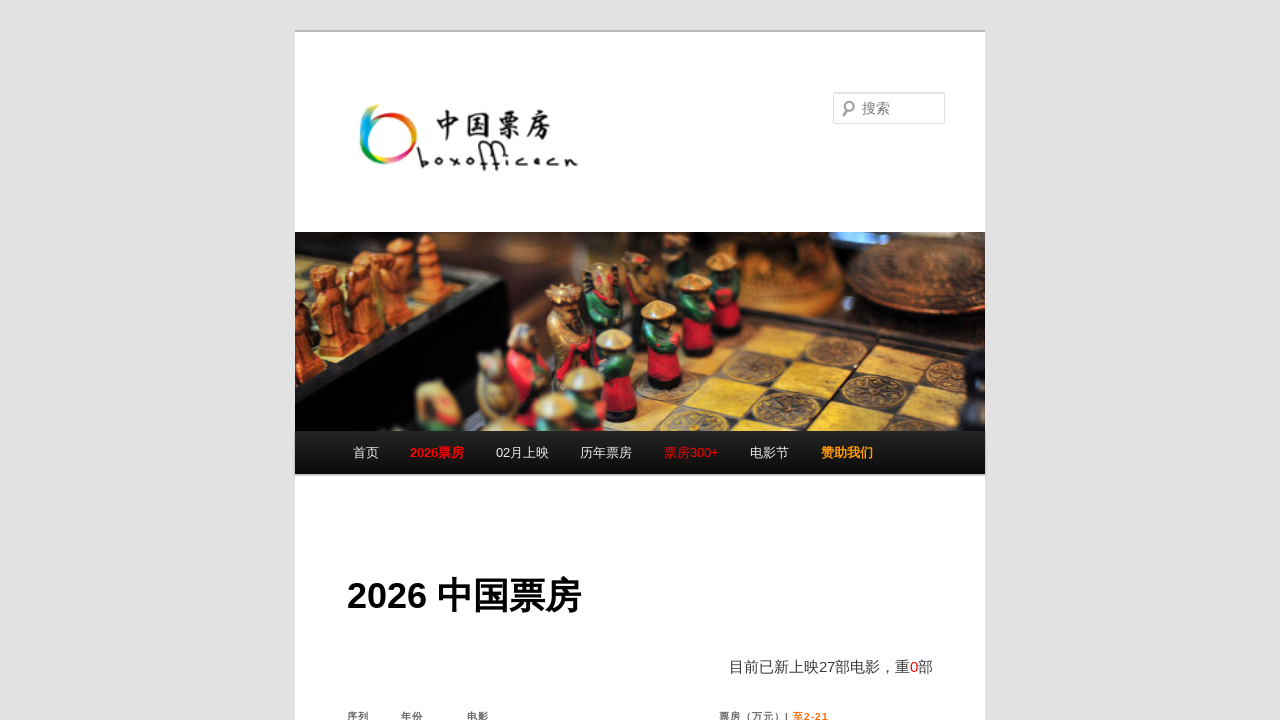

Movie detail rows found and loaded in new tab
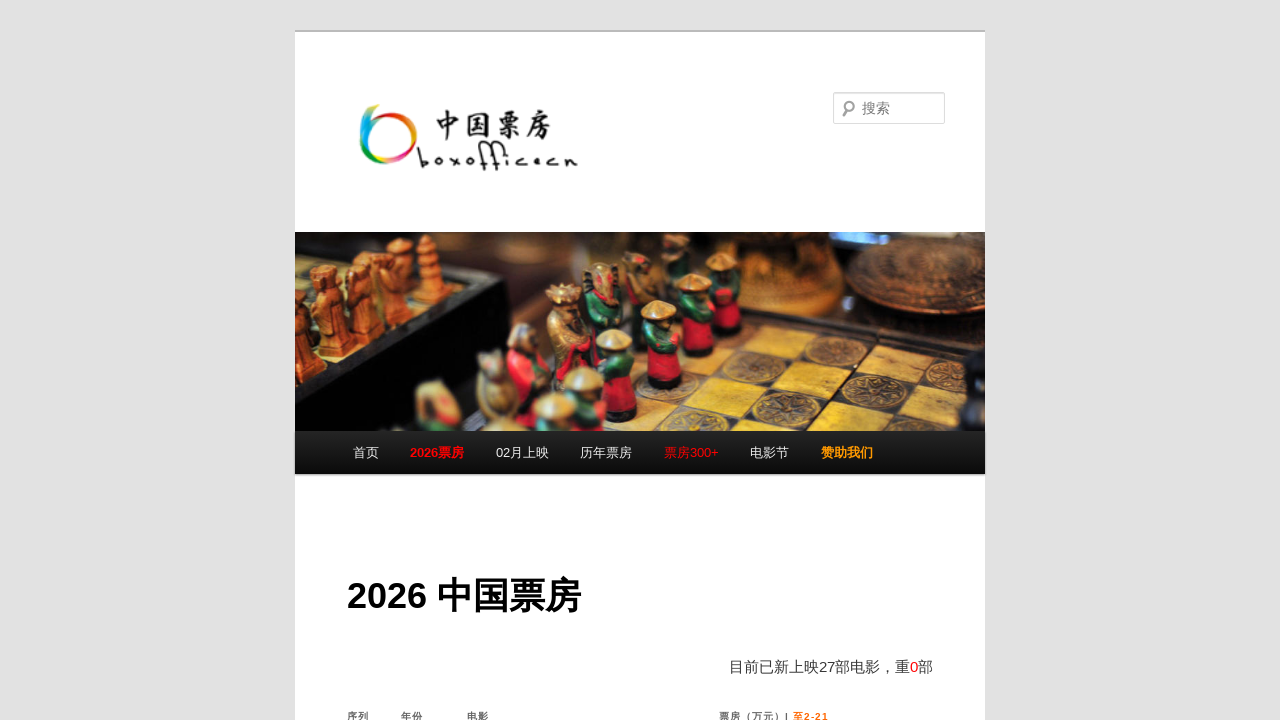

Closed movie details tab
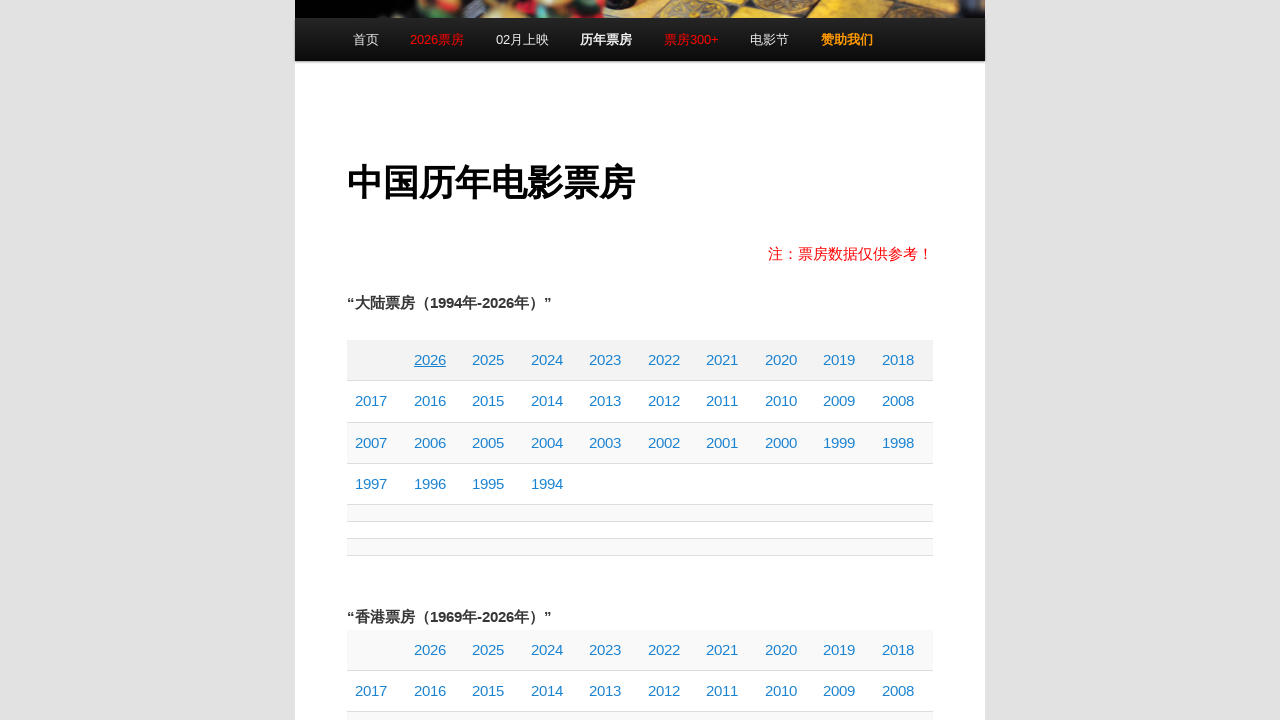

Checked existence of table cell at row 1, column 3
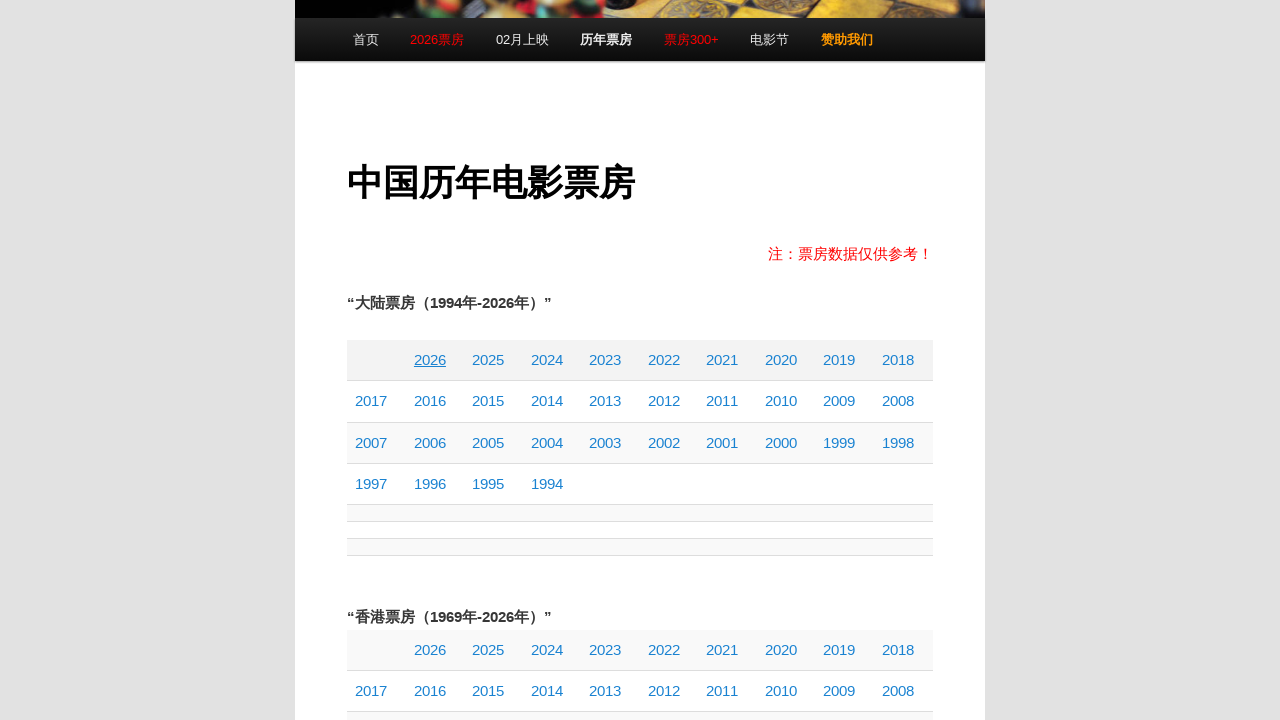

Retrieved text from table cell at row 1, column 3: '2025'
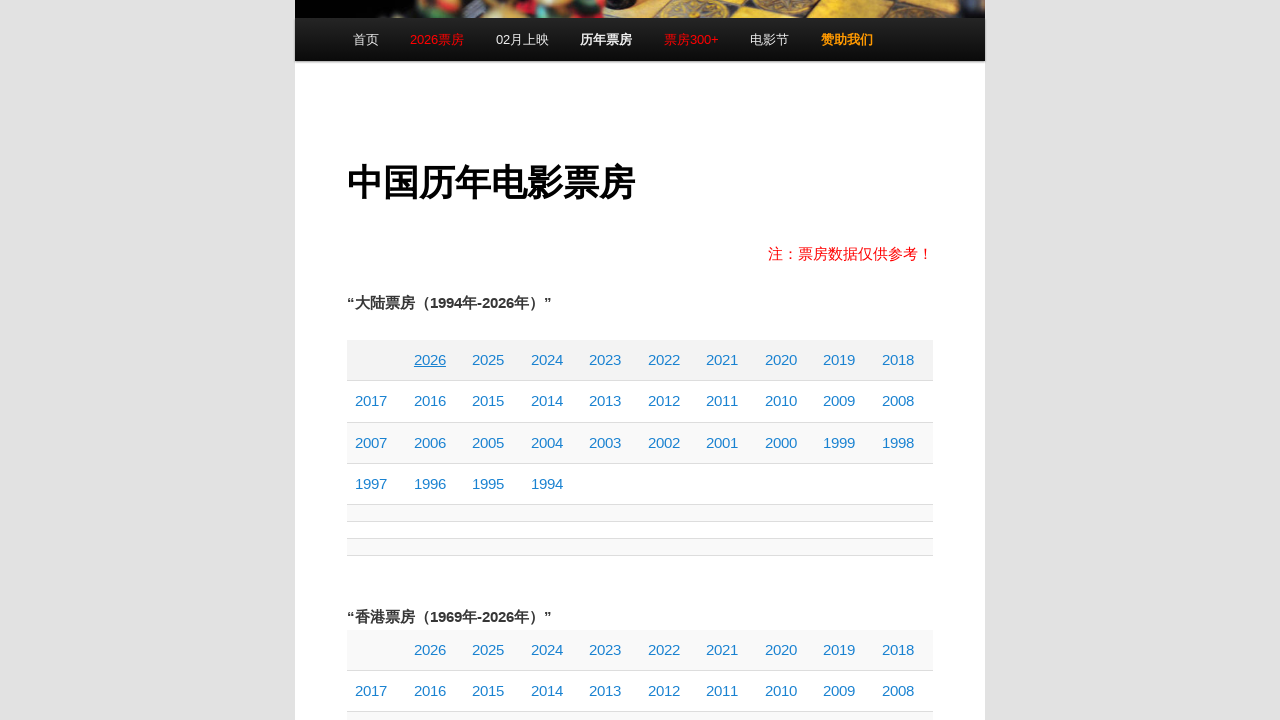

Clicked on movie cell at row 1, column 3 to open details in new tab at (494, 360) on //*[@id="tablepress-1"]/tbody/tr[1]/td[3]
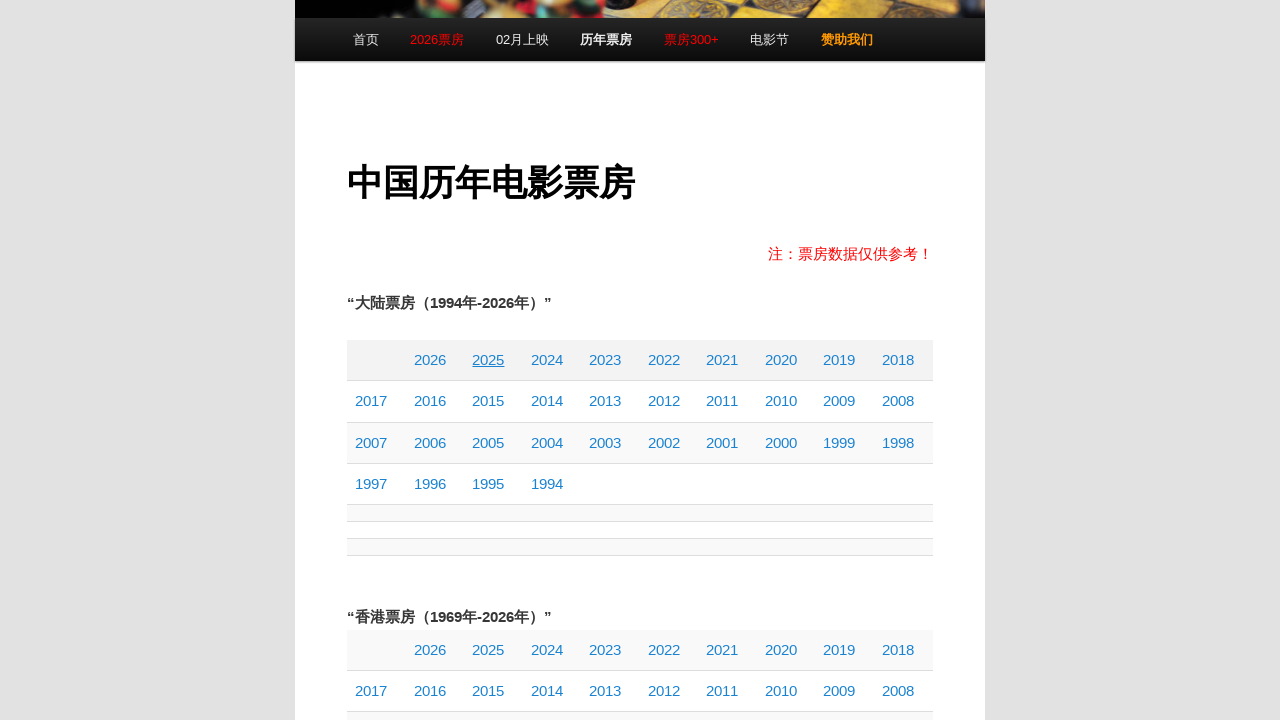

New tab loaded completely
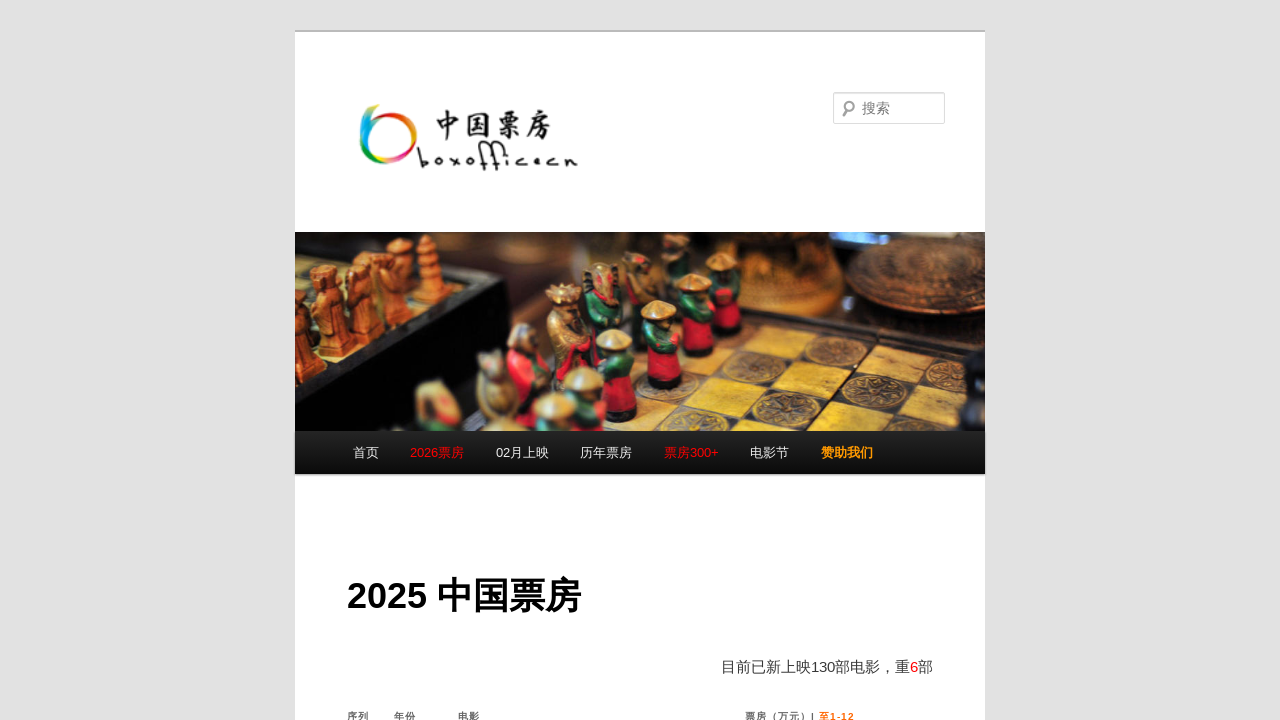

Movie detail rows found and loaded in new tab
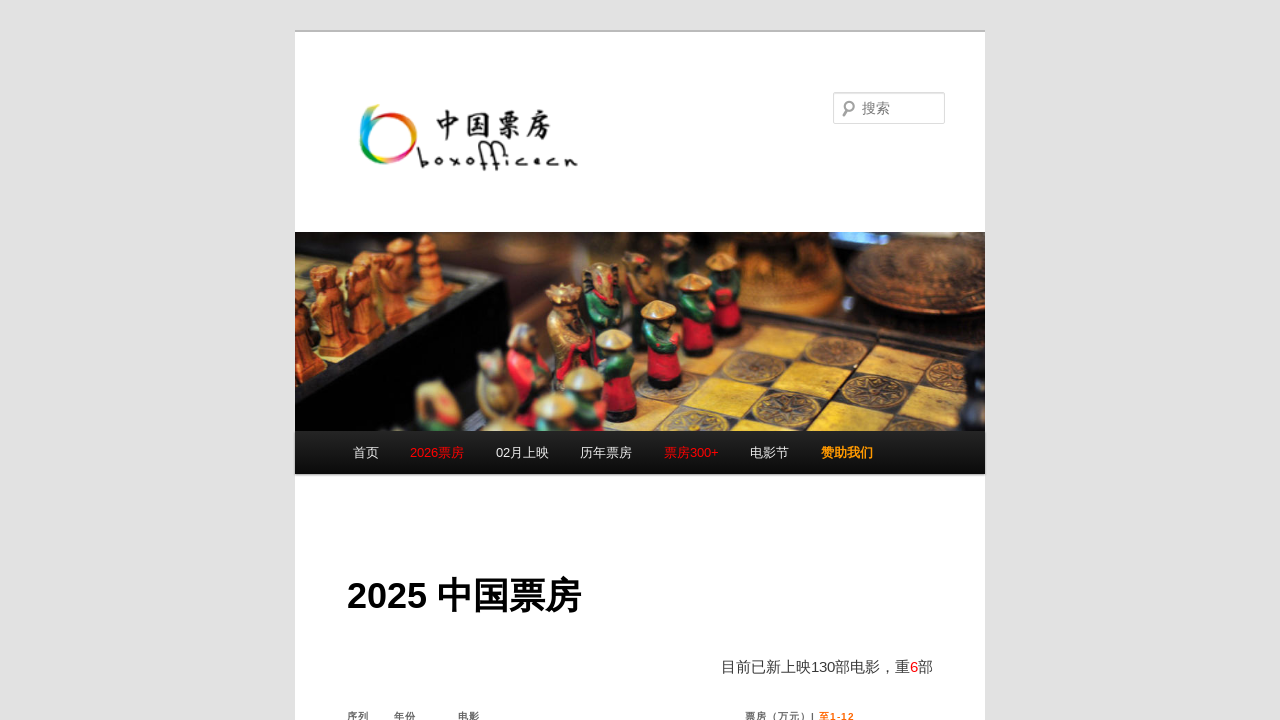

Closed movie details tab
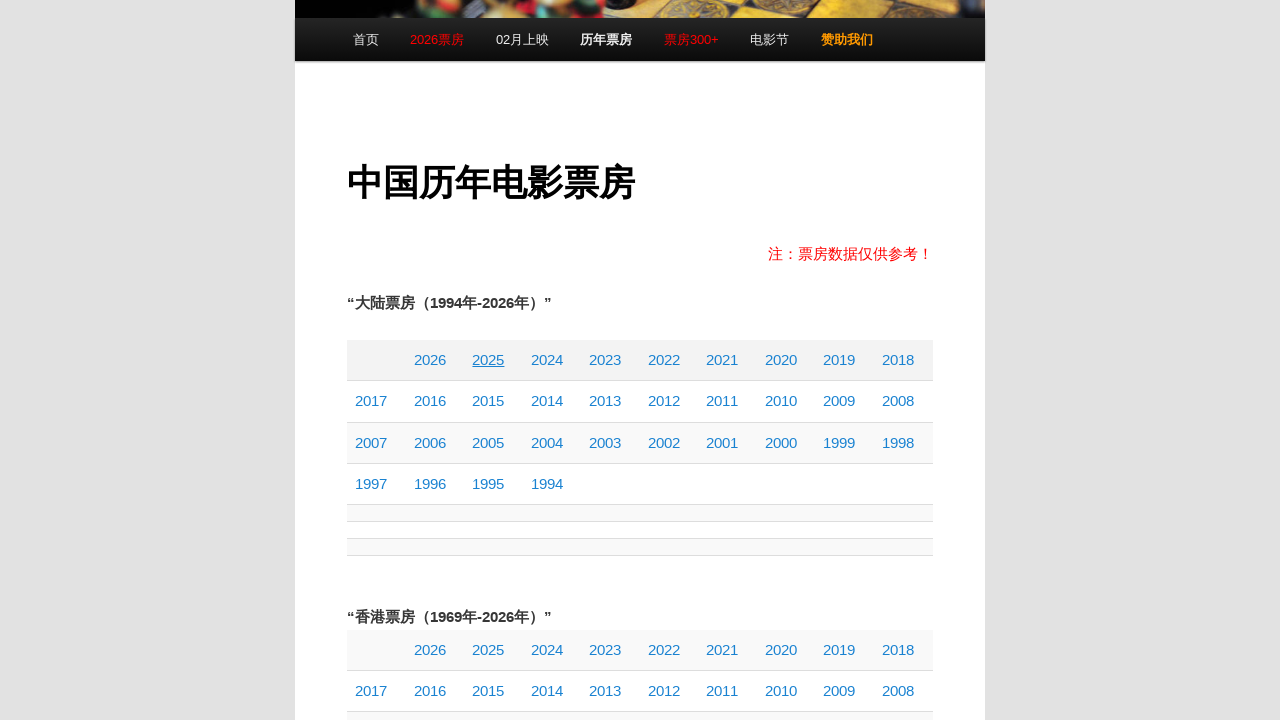

Checked existence of table cell at row 1, column 4
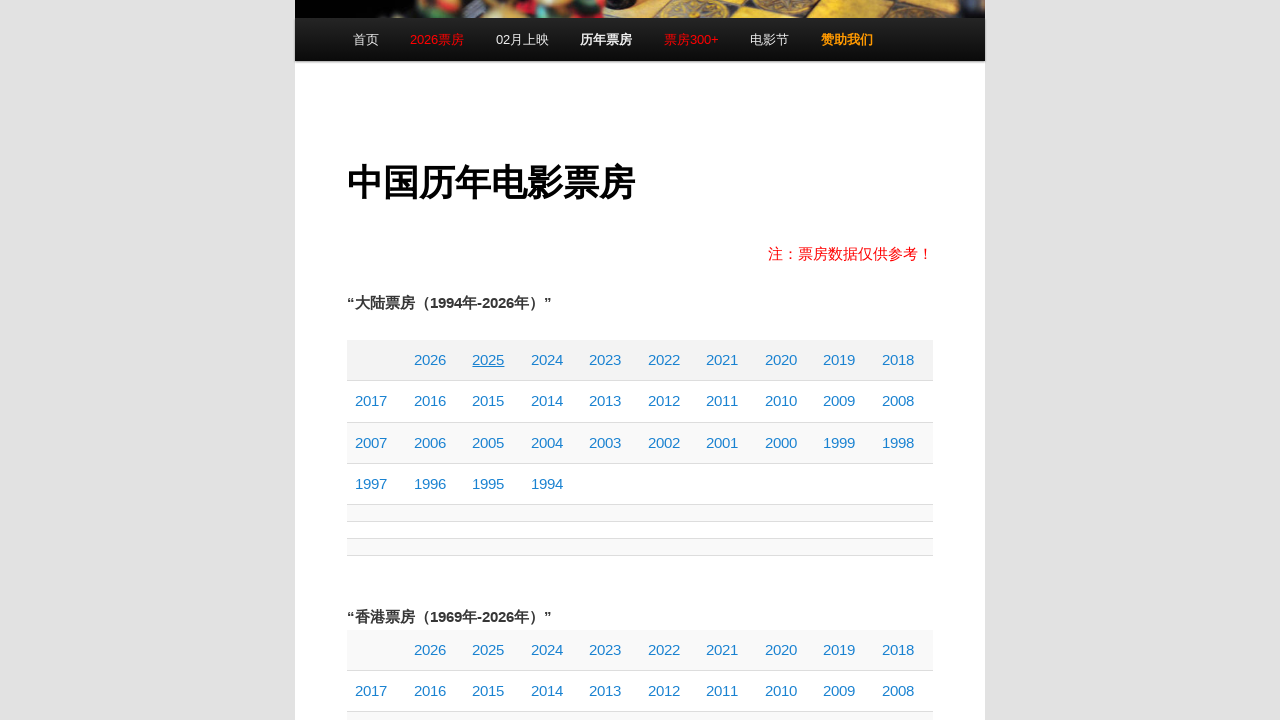

Retrieved text from table cell at row 1, column 4: '2024'
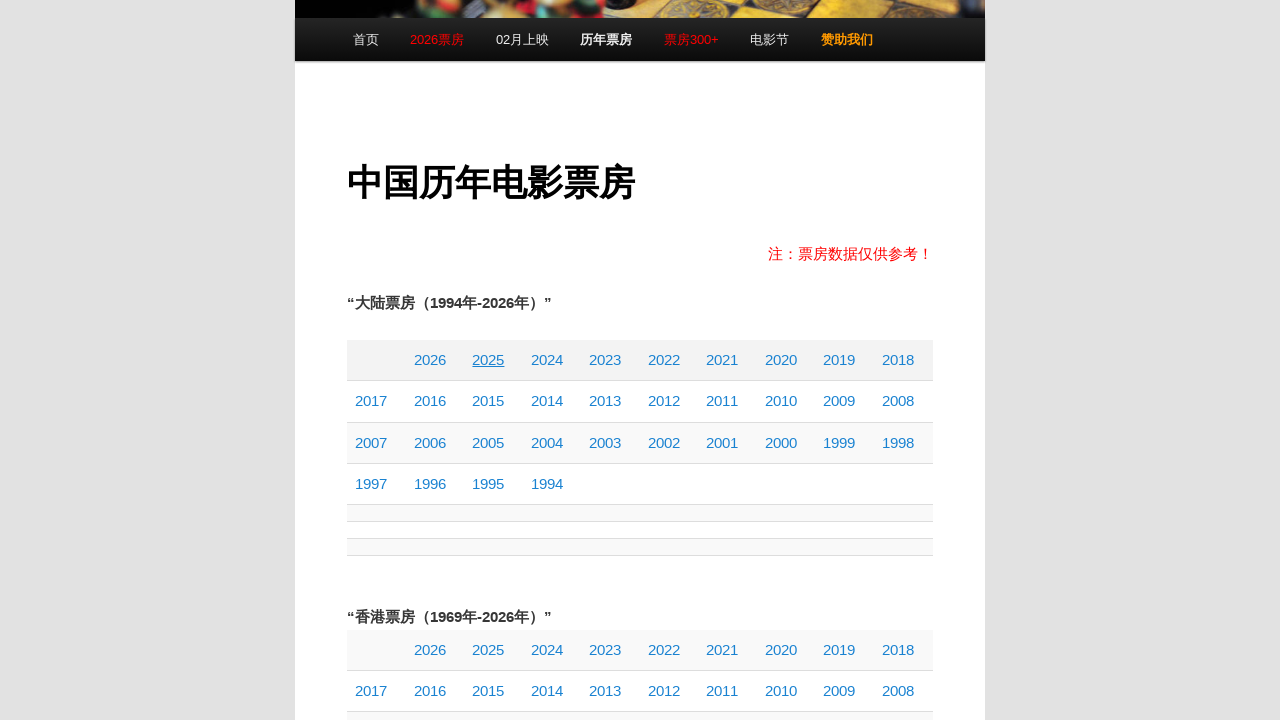

Clicked on movie cell at row 1, column 4 to open details in new tab at (552, 360) on //*[@id="tablepress-1"]/tbody/tr[1]/td[4]
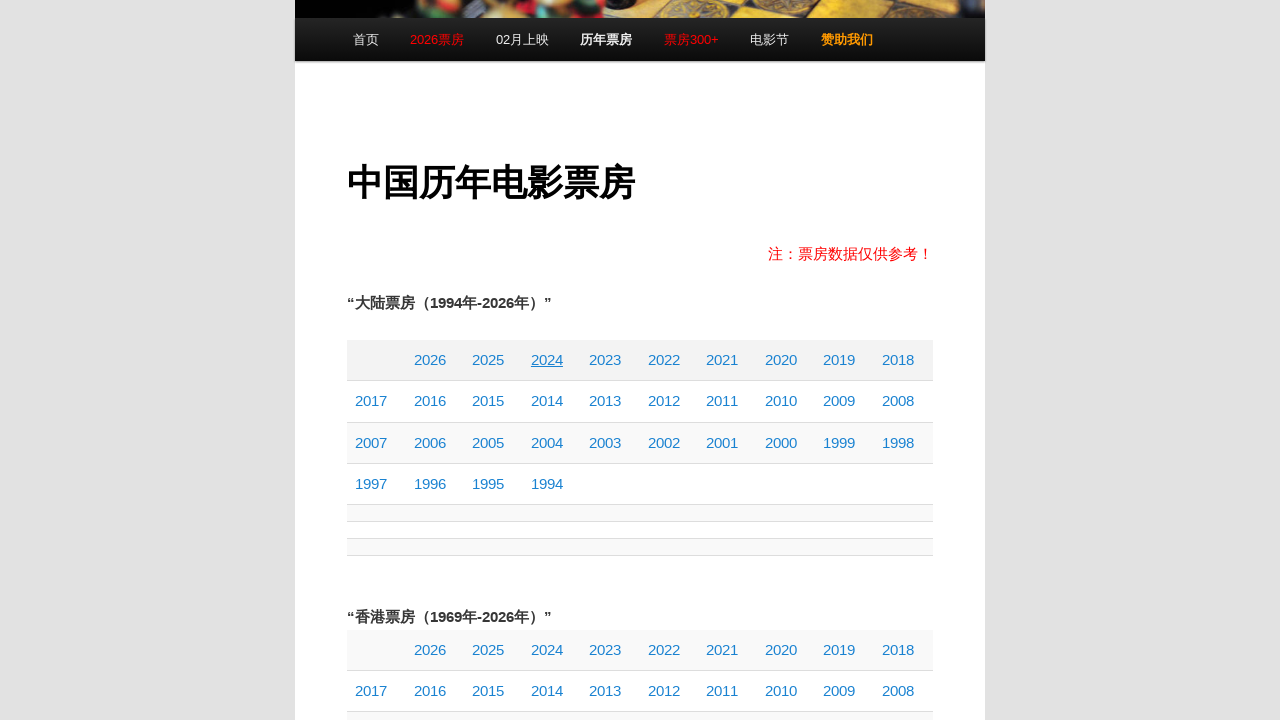

New tab loaded completely
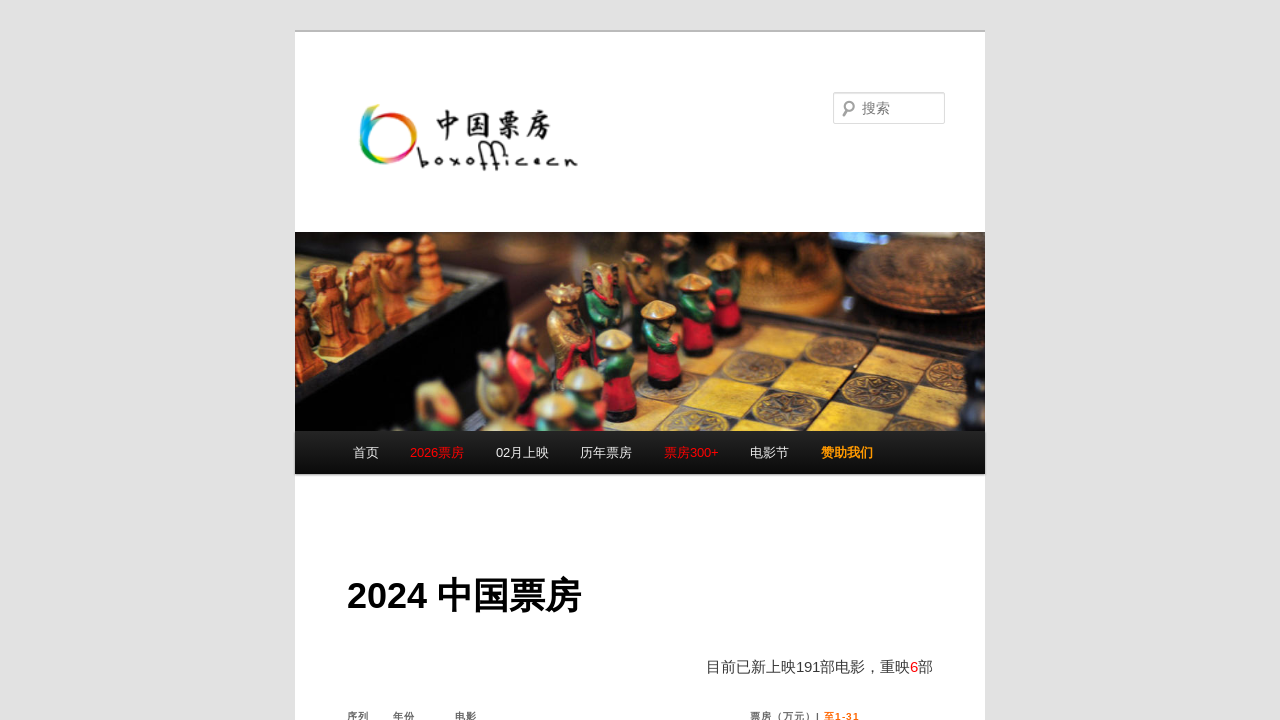

Movie detail rows found and loaded in new tab
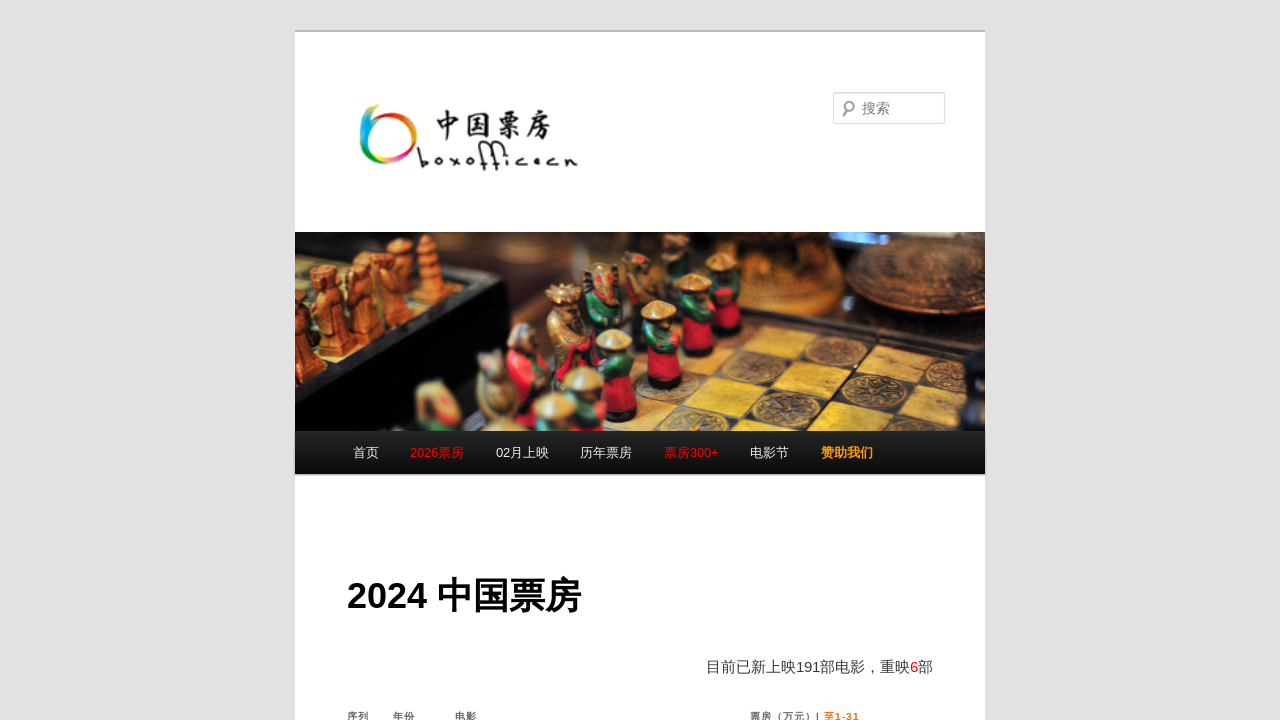

Closed movie details tab
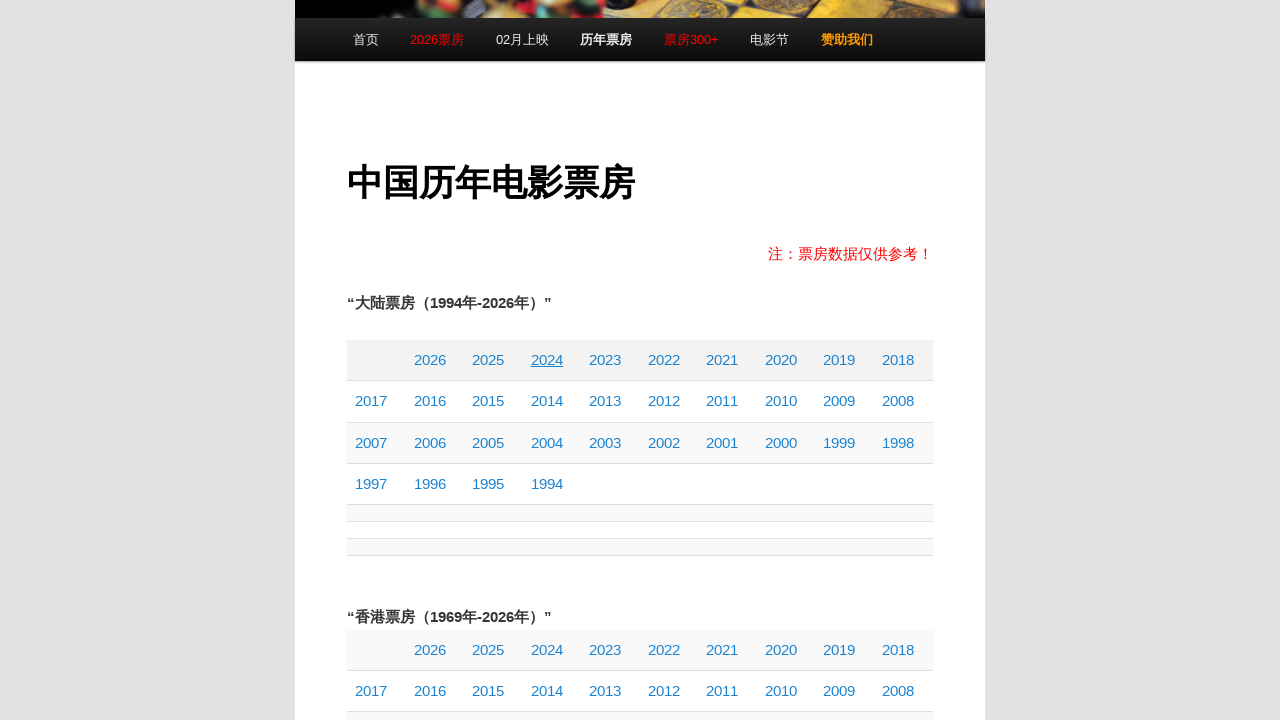

Checked existence of table cell at row 1, column 5
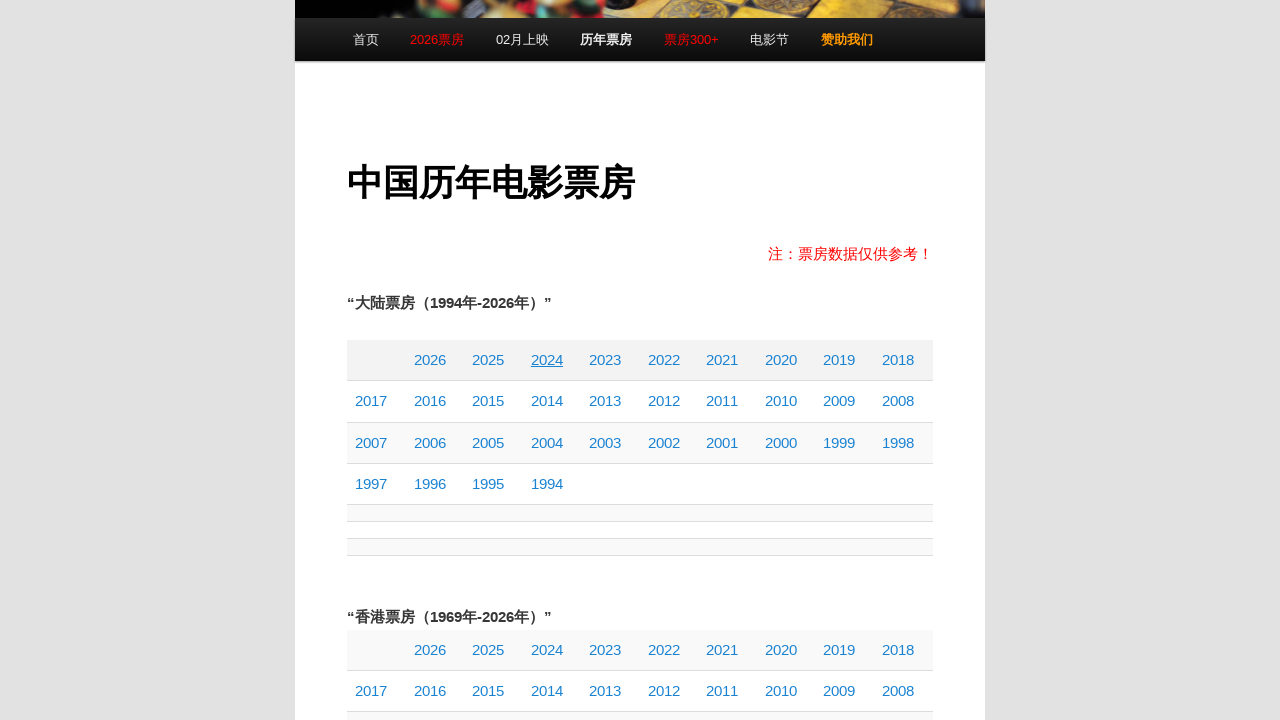

Retrieved text from table cell at row 1, column 5: '2023'
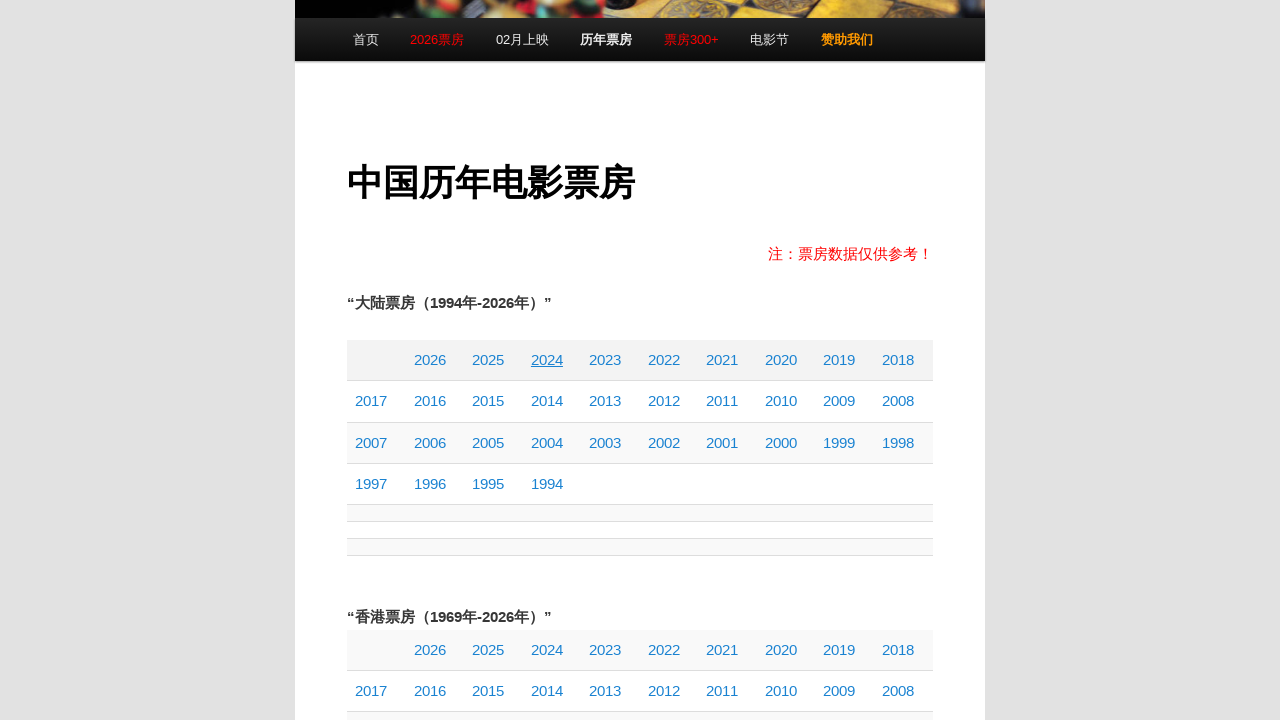

Clicked on movie cell at row 1, column 5 to open details in new tab at (611, 360) on //*[@id="tablepress-1"]/tbody/tr[1]/td[5]
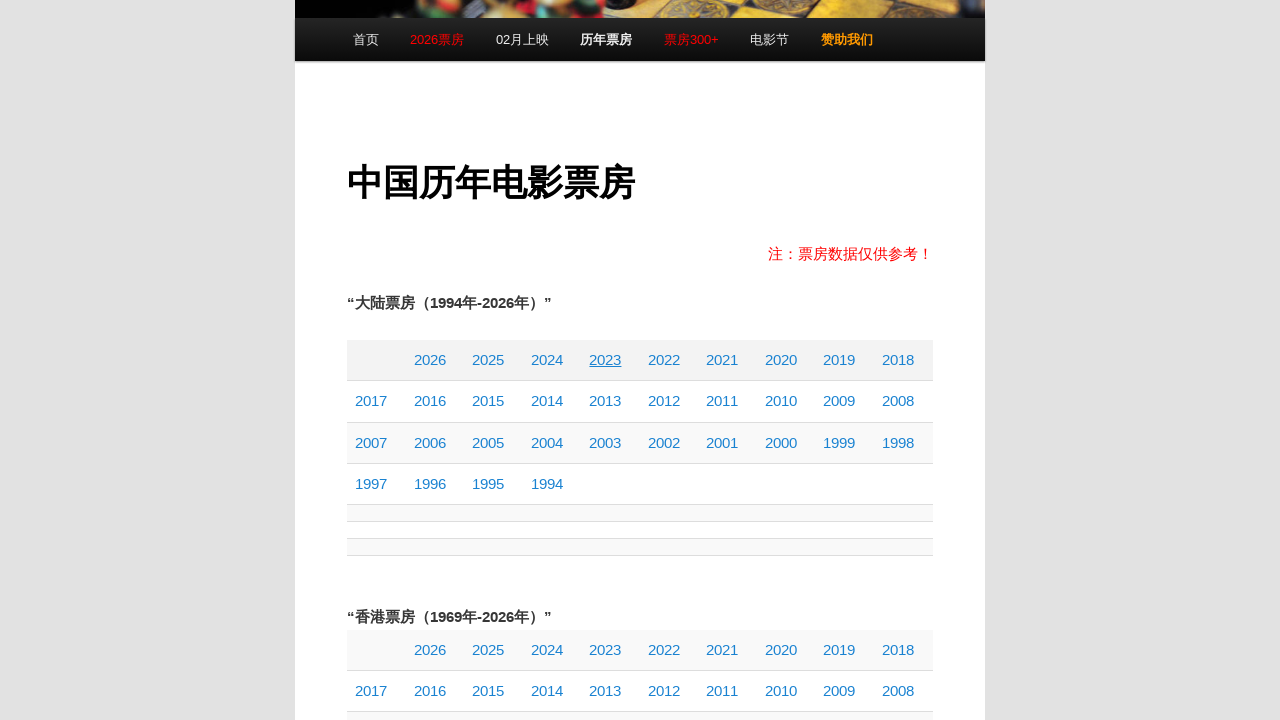

New tab loaded completely
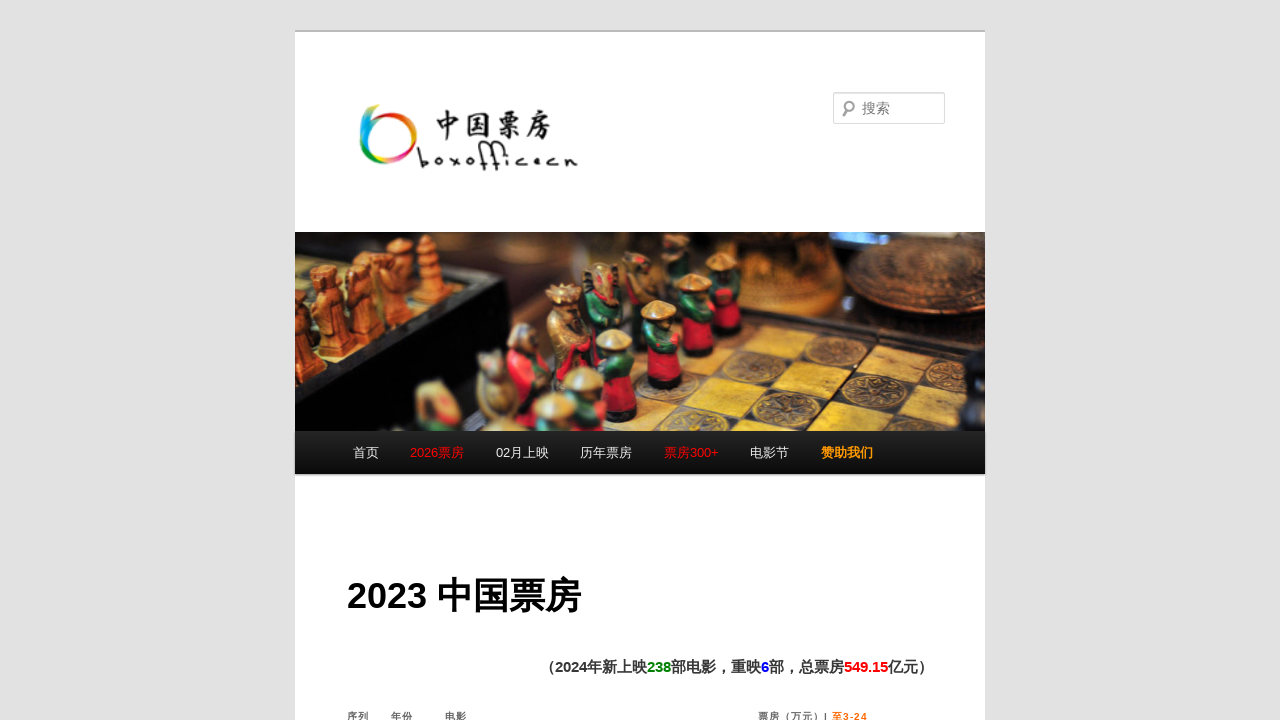

Movie detail rows found and loaded in new tab
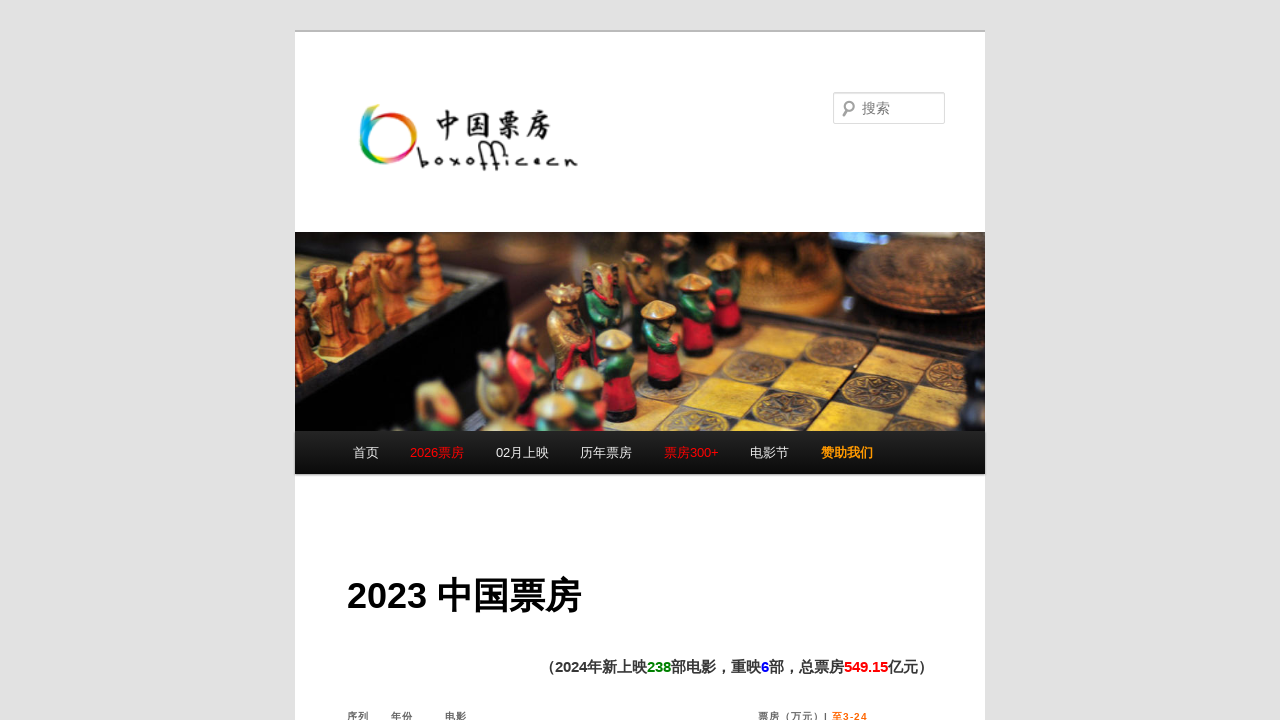

Closed movie details tab
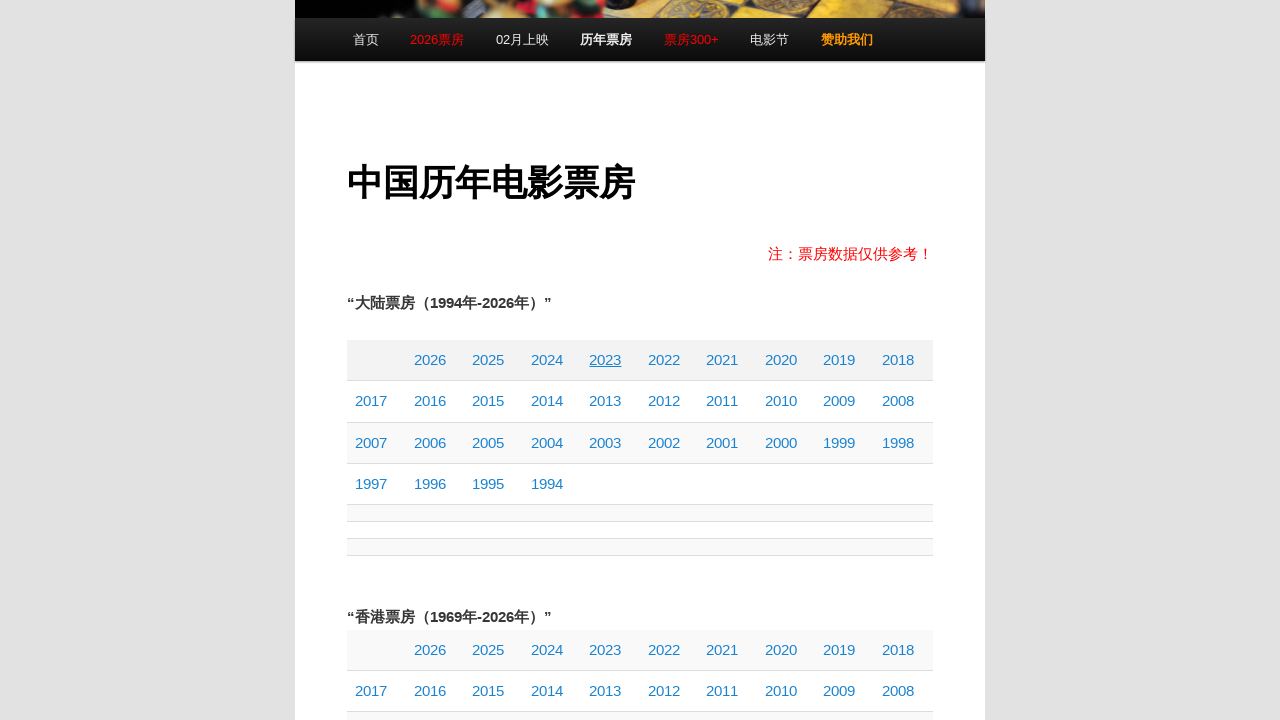

Checked existence of table cell at row 1, column 6
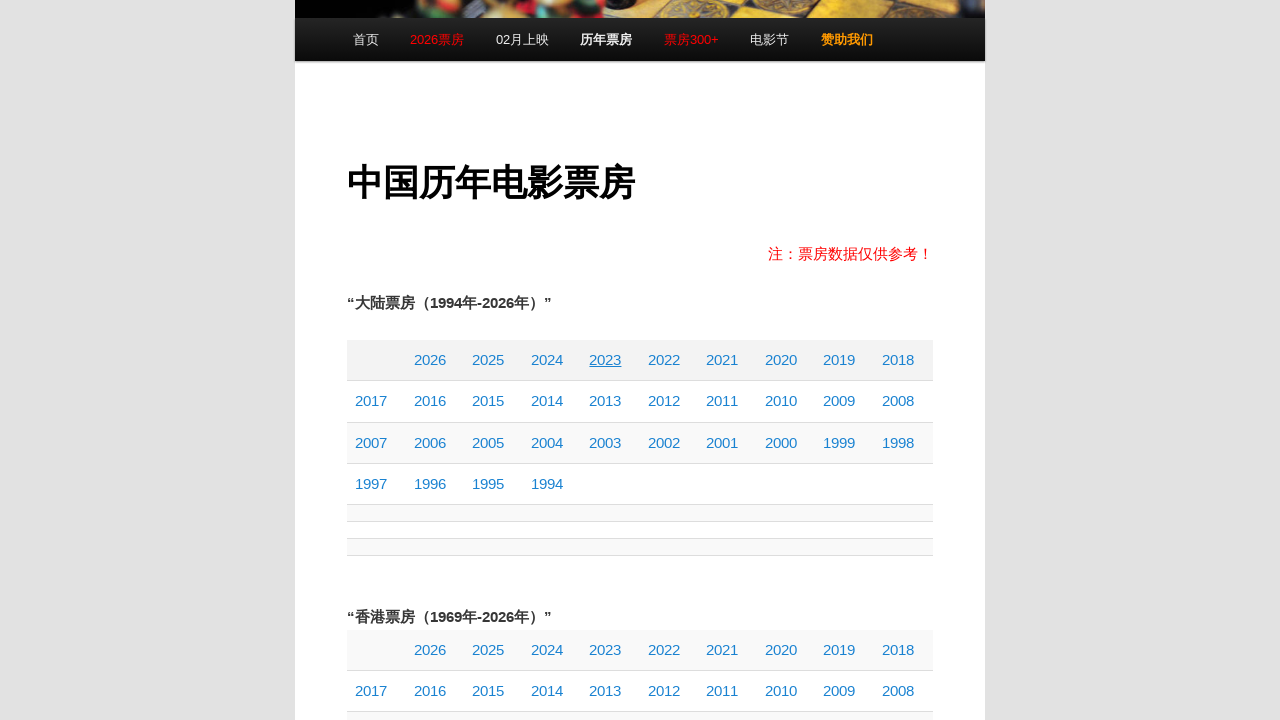

Retrieved text from table cell at row 1, column 6: '2022'
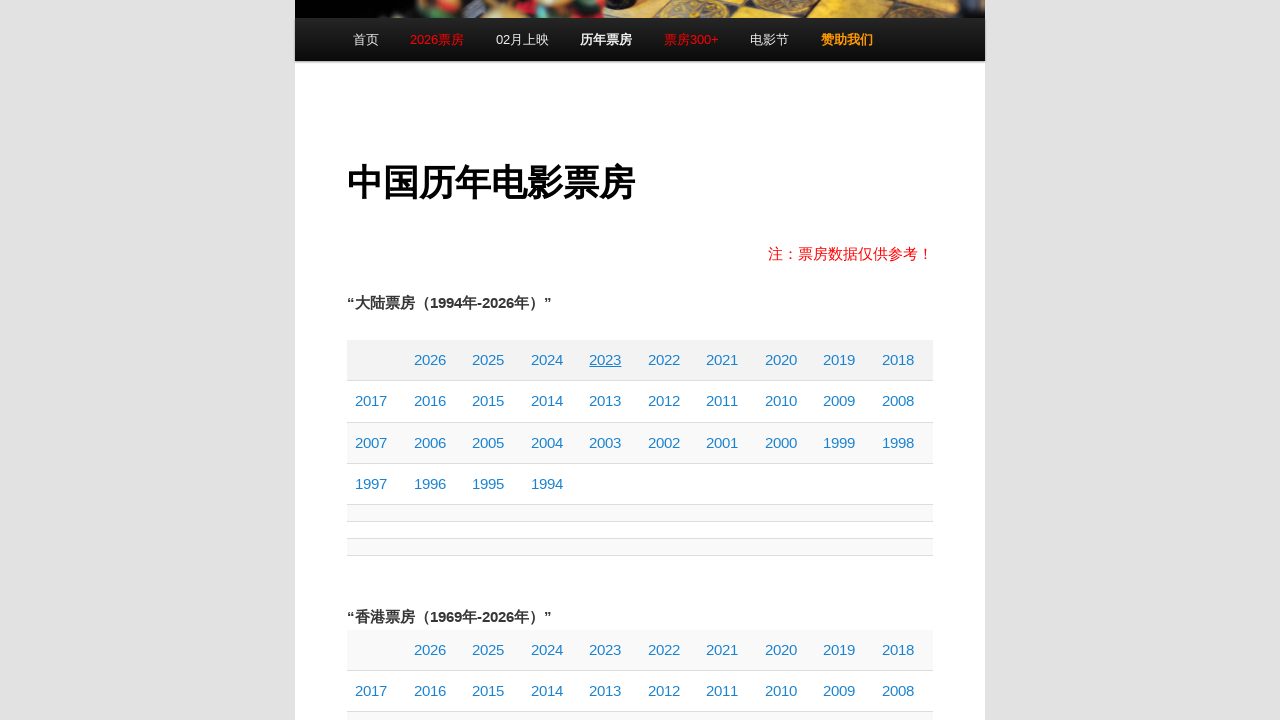

Clicked on movie cell at row 1, column 6 to open details in new tab at (669, 360) on //*[@id="tablepress-1"]/tbody/tr[1]/td[6]
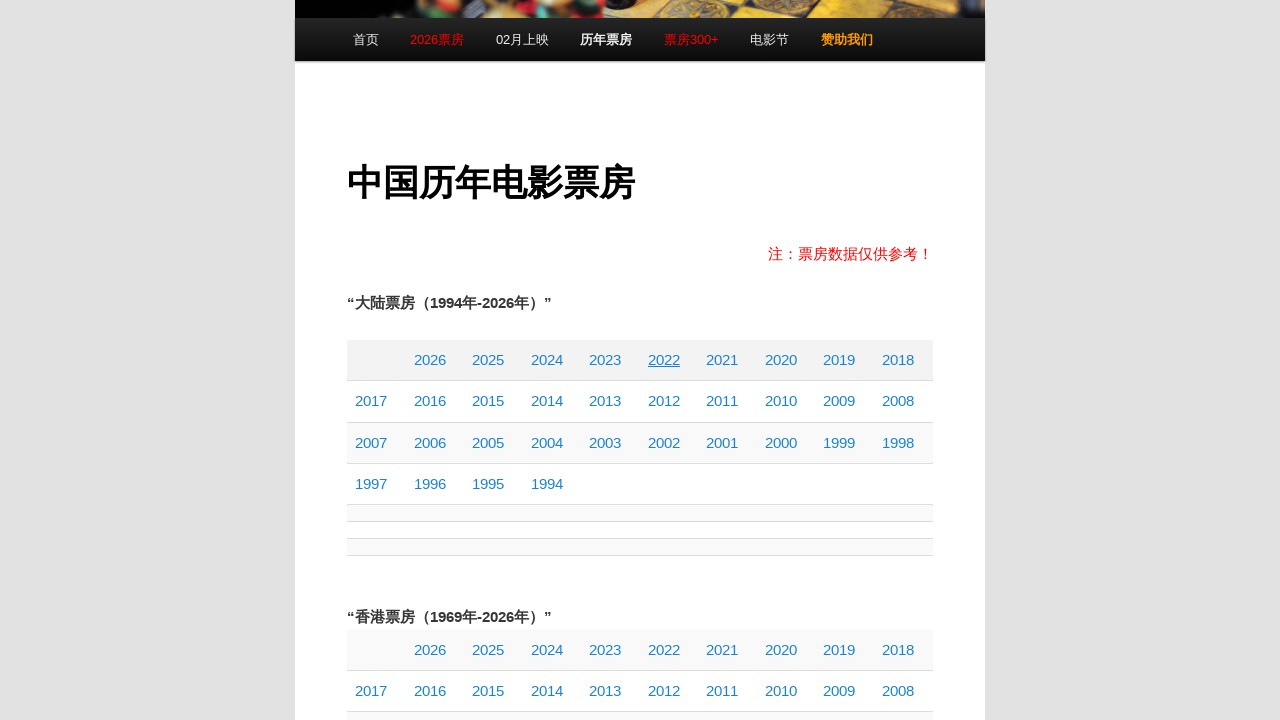

New tab loaded completely
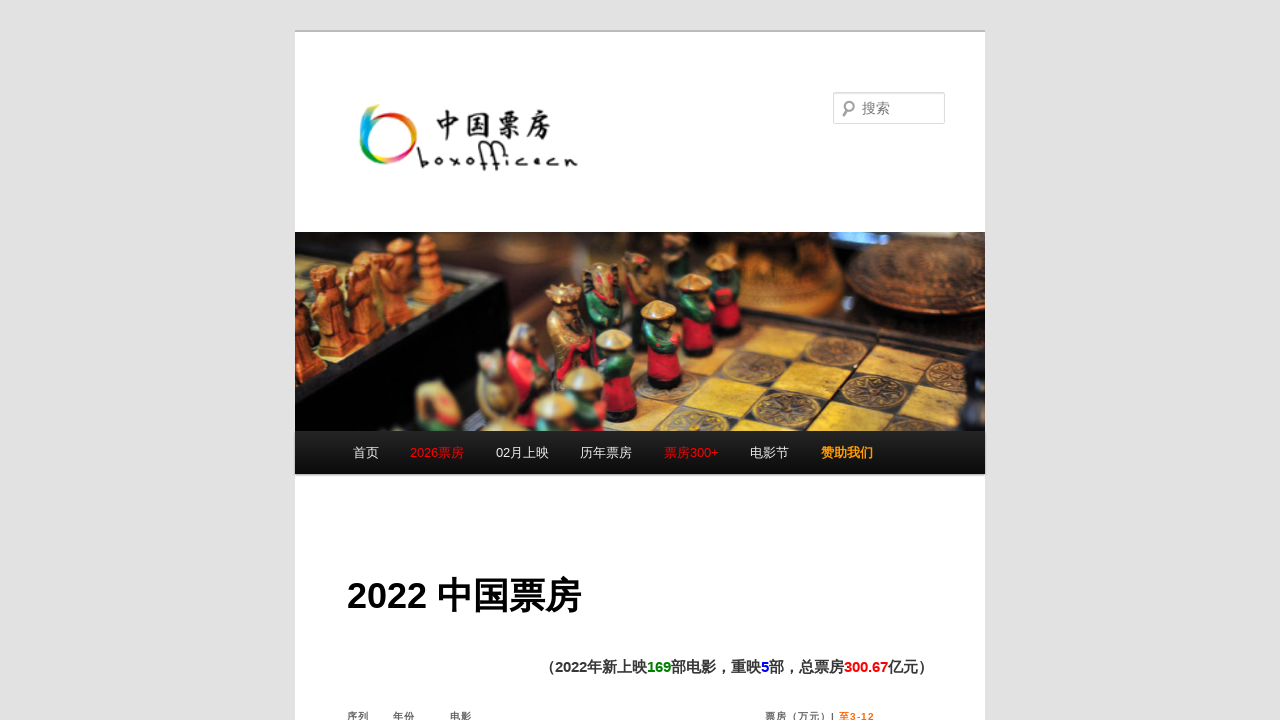

Movie detail rows found and loaded in new tab
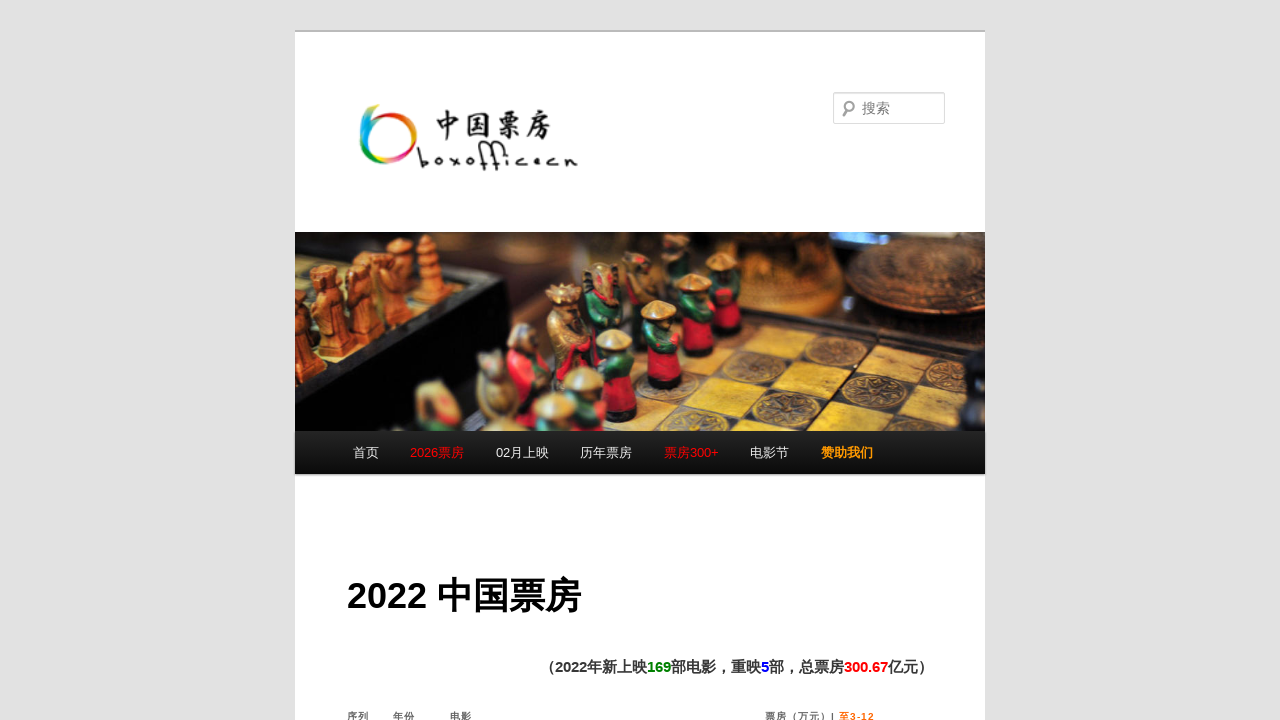

Closed movie details tab
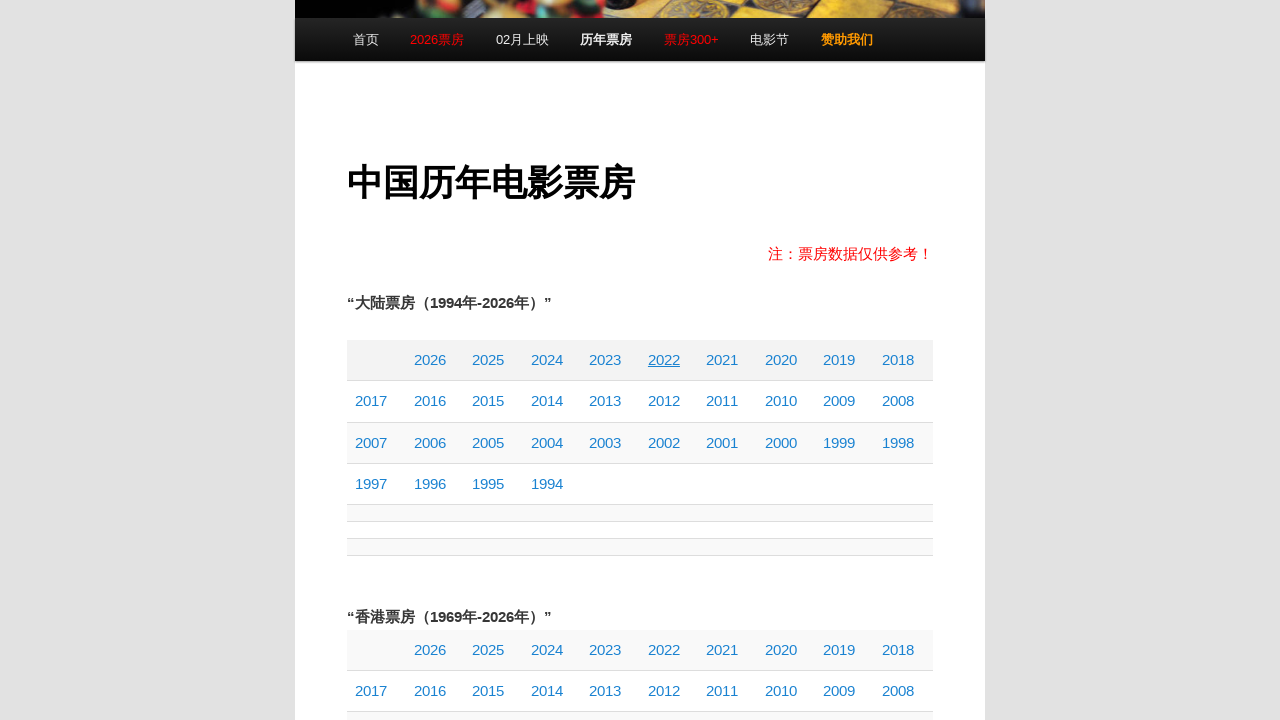

Checked existence of table cell at row 1, column 7
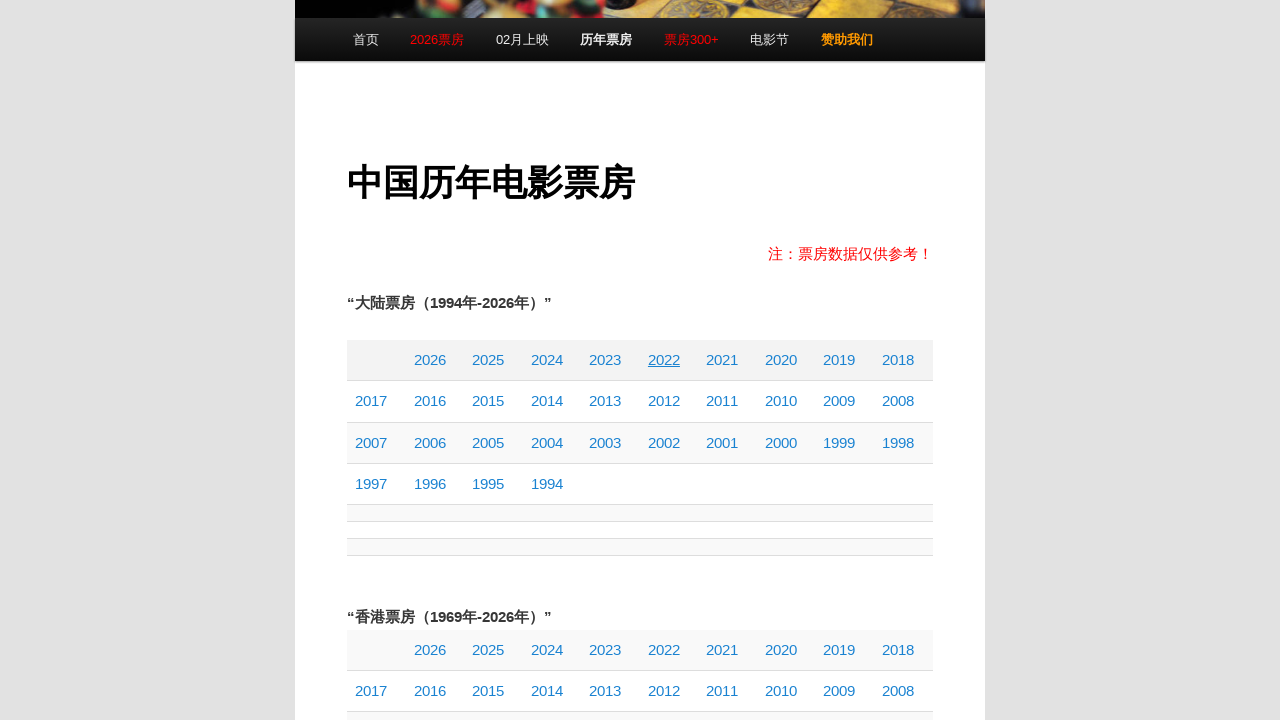

Retrieved text from table cell at row 1, column 7: '2021'
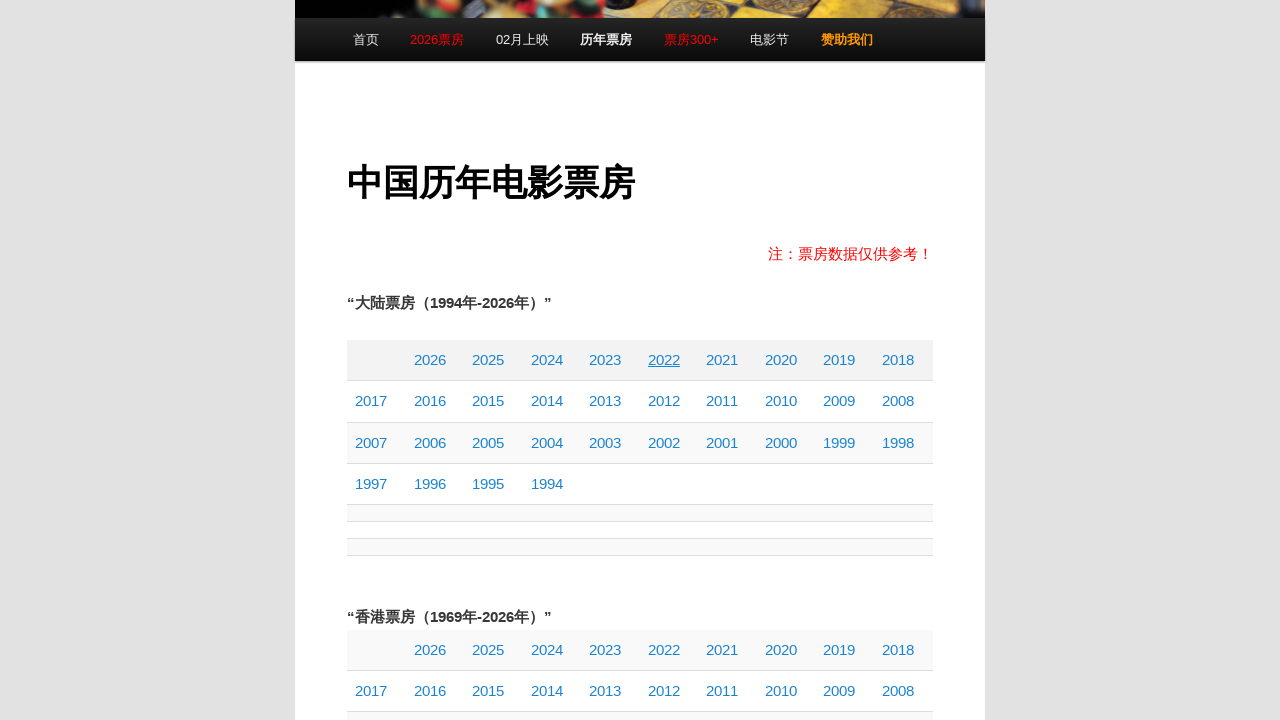

Clicked on movie cell at row 1, column 7 to open details in new tab at (728, 360) on //*[@id="tablepress-1"]/tbody/tr[1]/td[7]
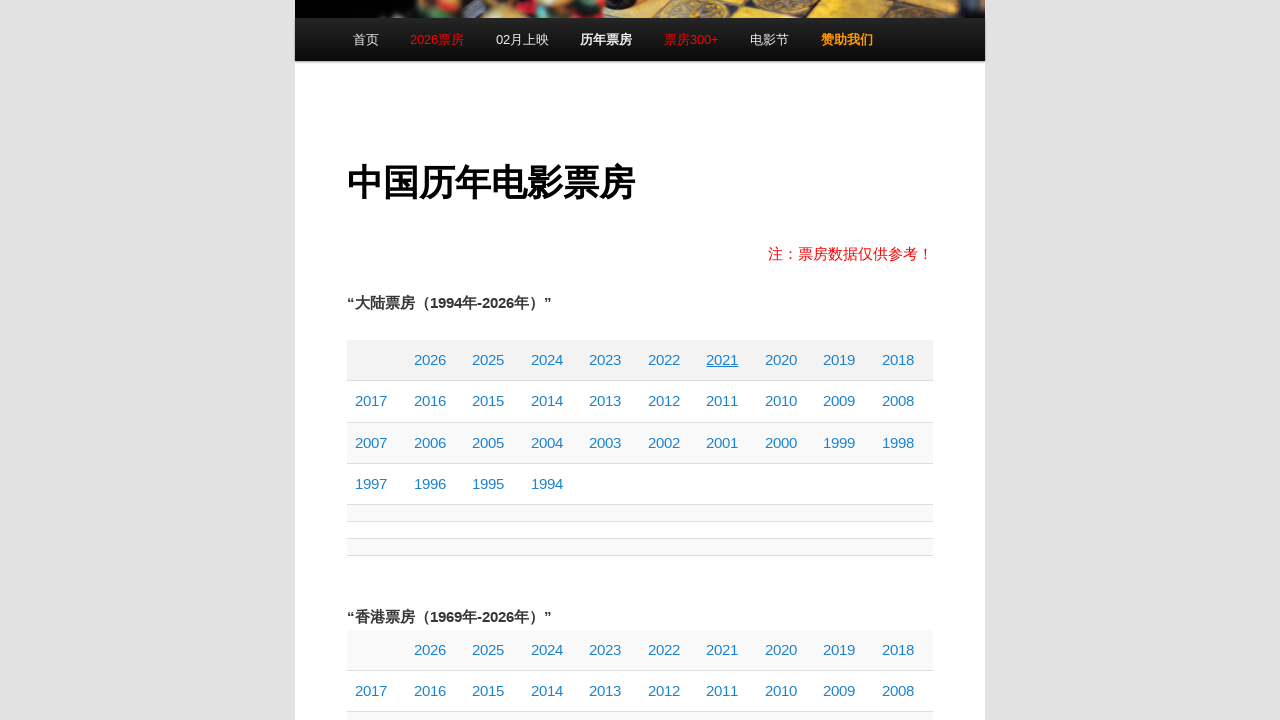

New tab loaded completely
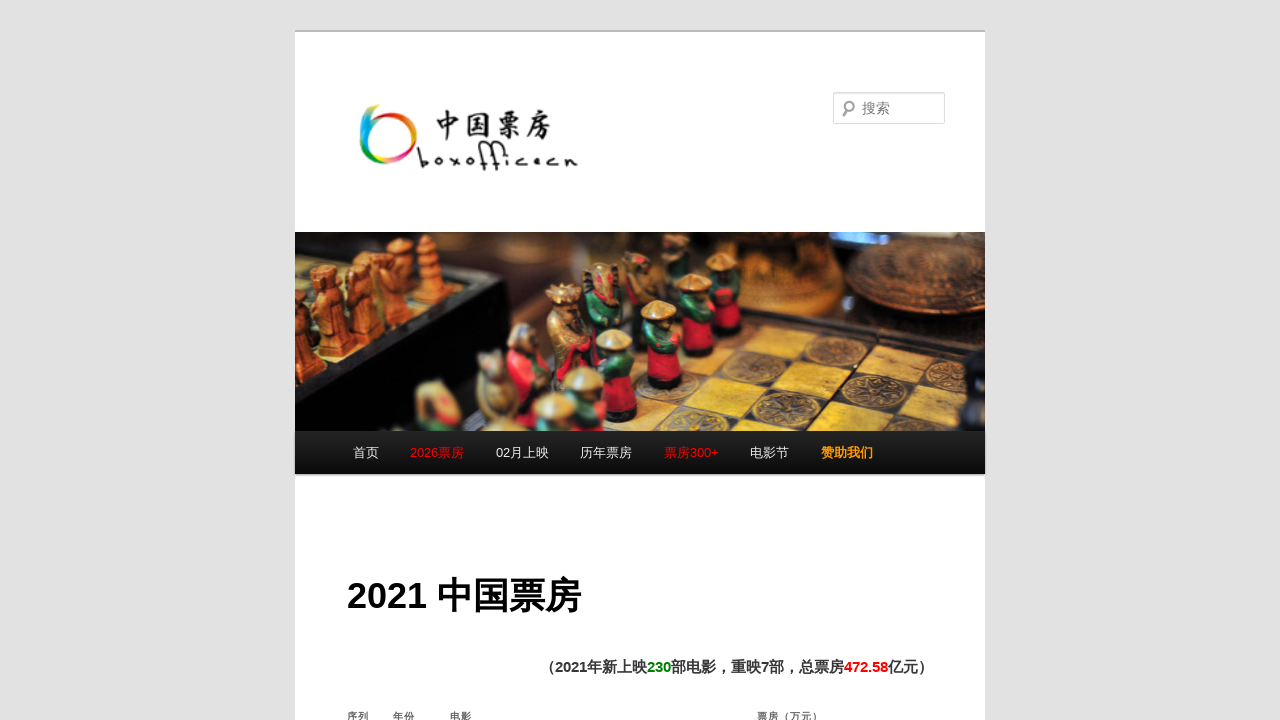

Movie detail rows found and loaded in new tab
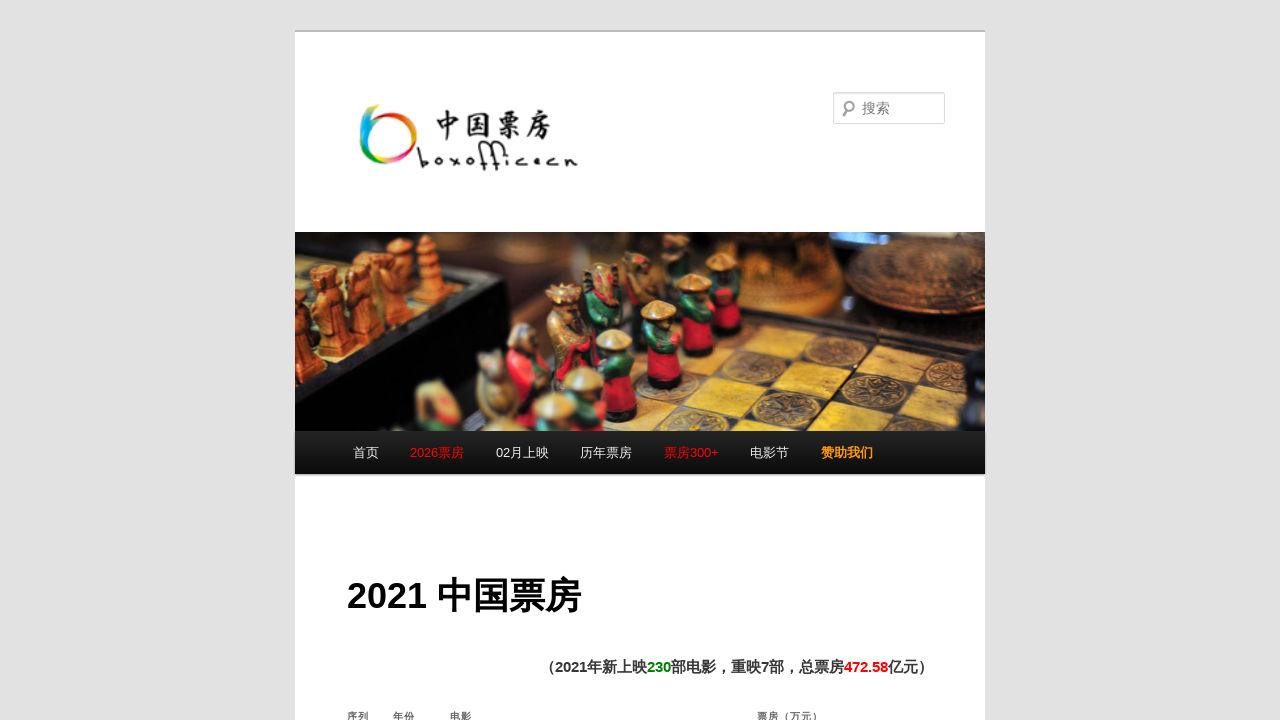

Closed movie details tab
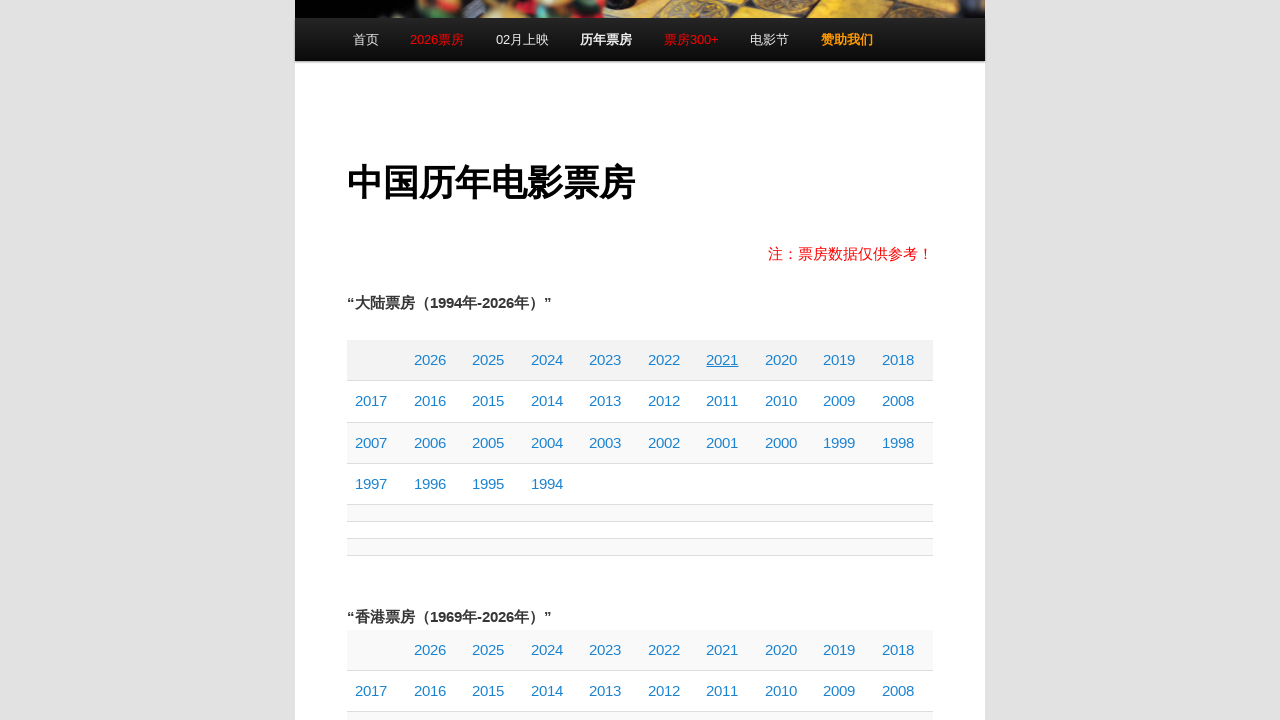

Checked existence of table cell at row 1, column 8
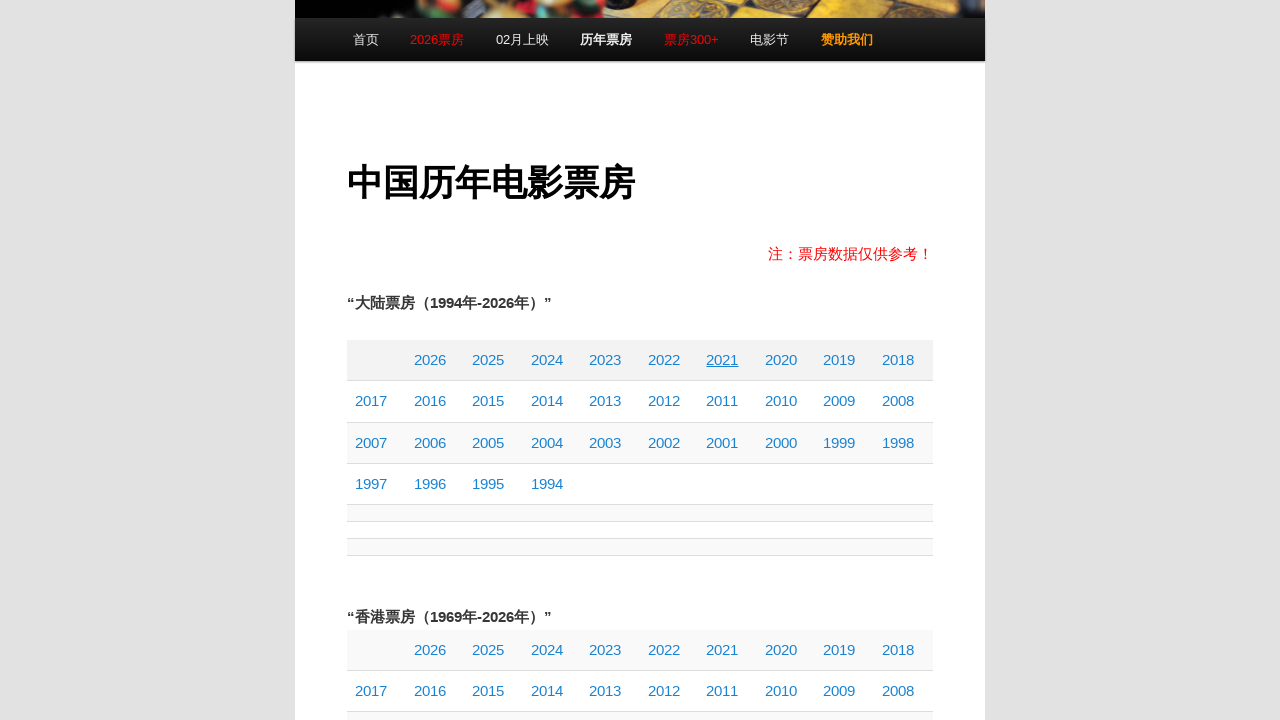

Retrieved text from table cell at row 1, column 8: '2020'
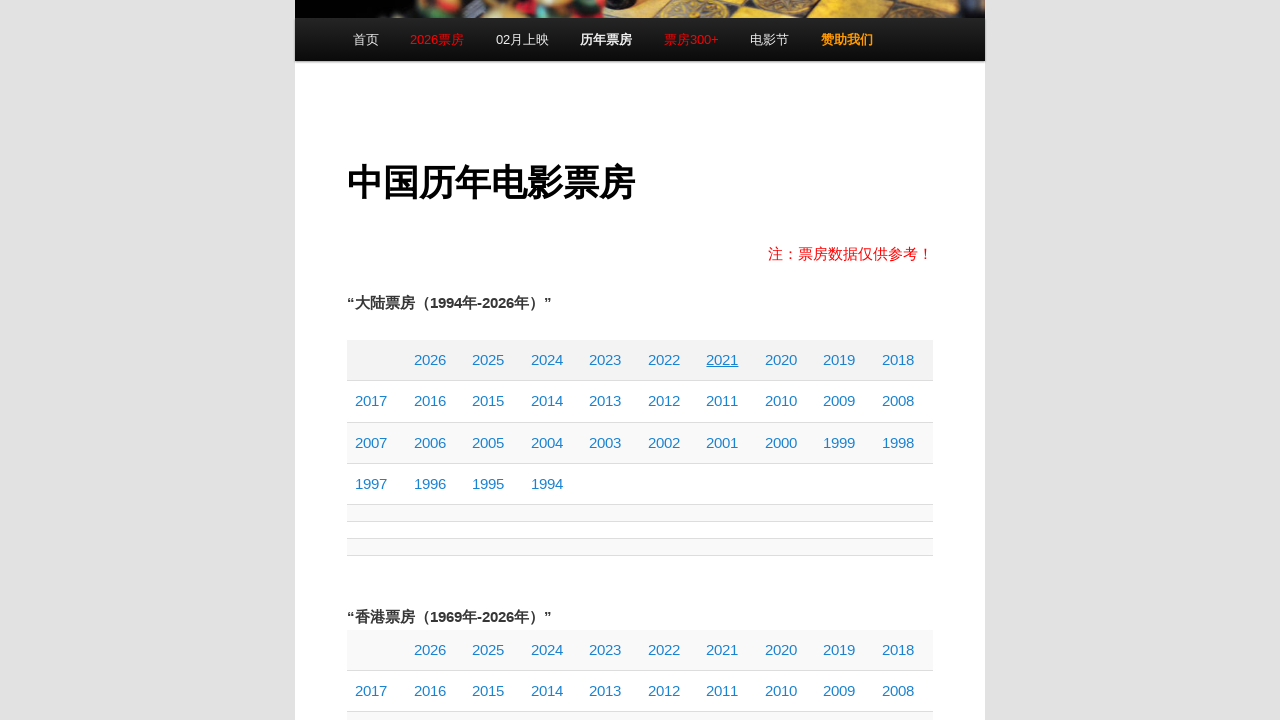

Clicked on movie cell at row 1, column 8 to open details in new tab at (786, 360) on //*[@id="tablepress-1"]/tbody/tr[1]/td[8]
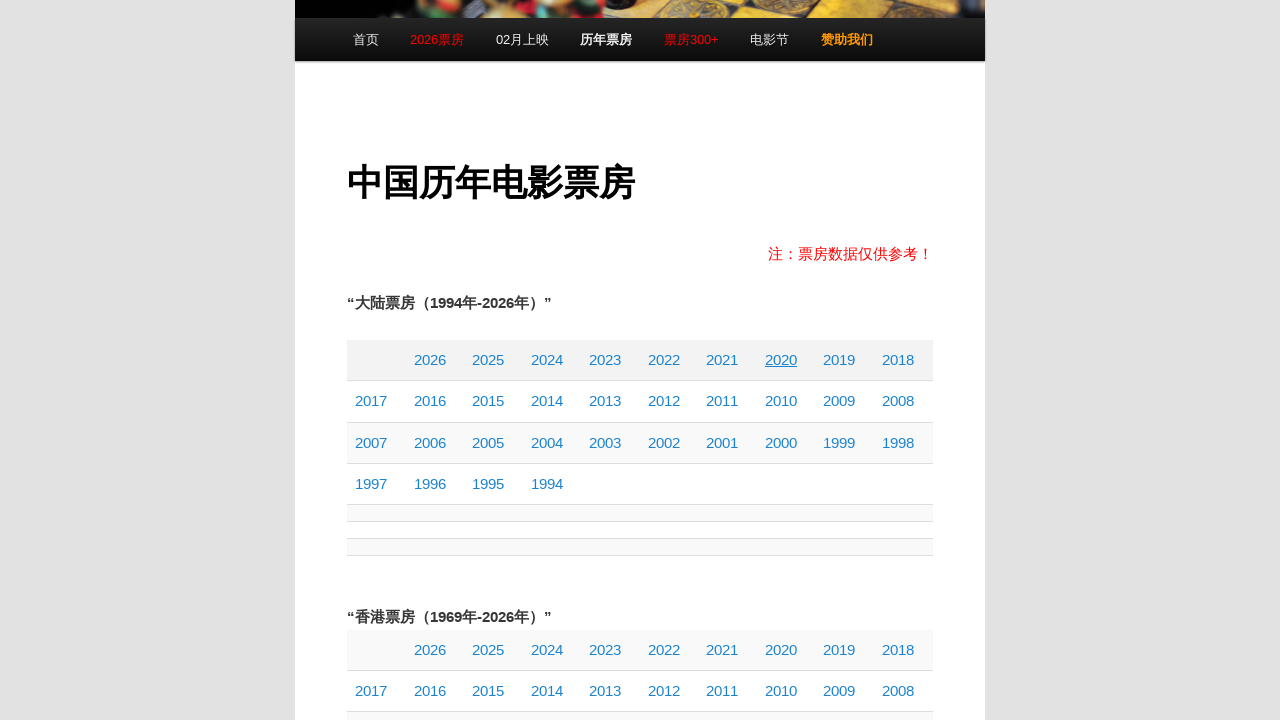

New tab loaded completely
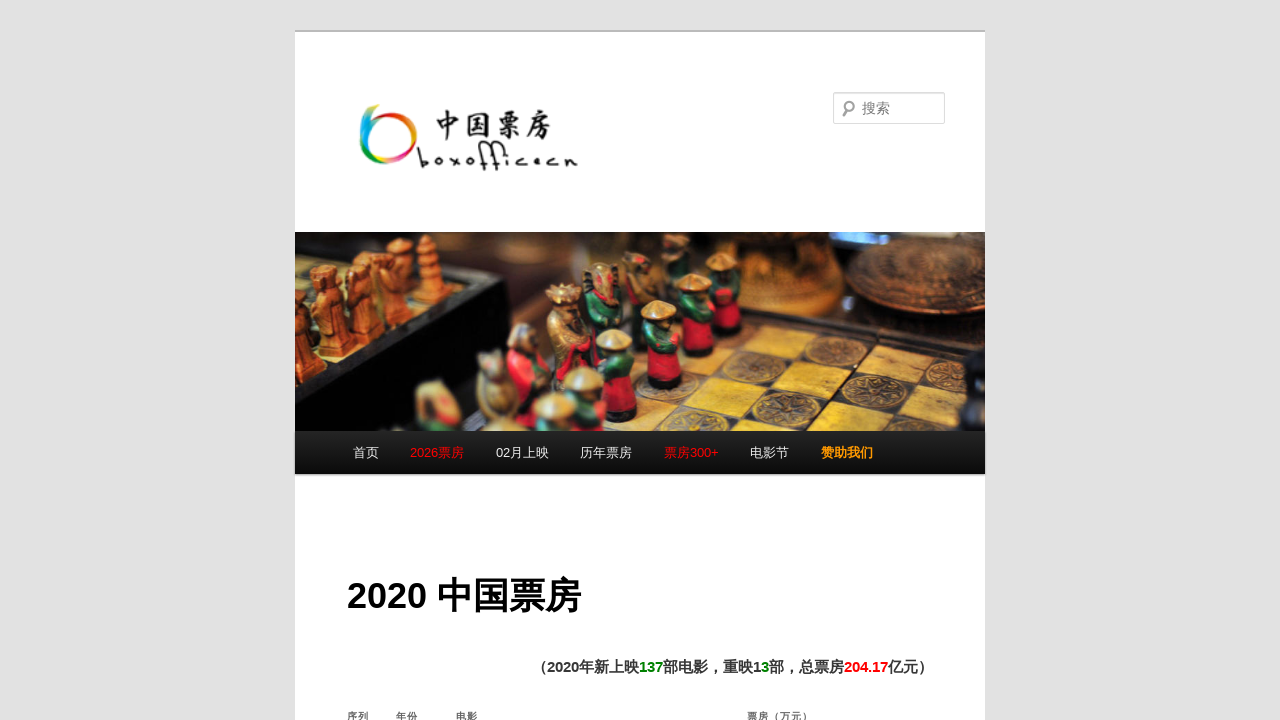

Movie detail rows found and loaded in new tab
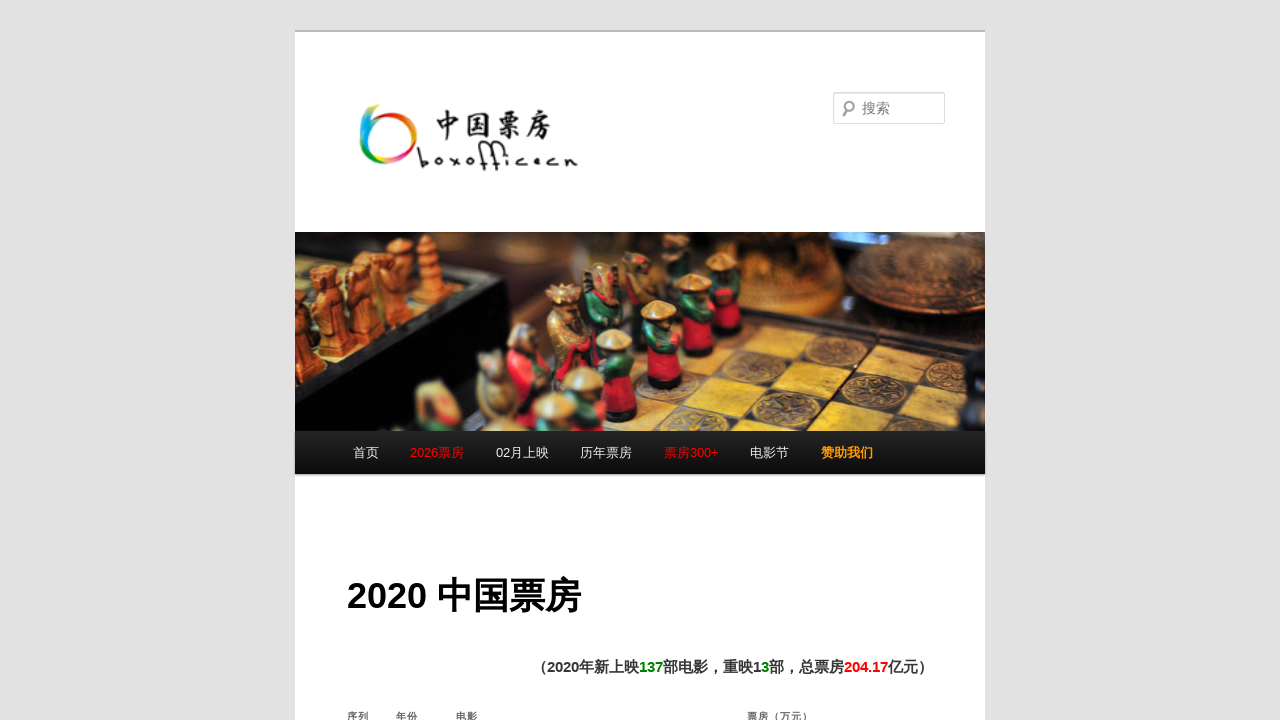

Closed movie details tab
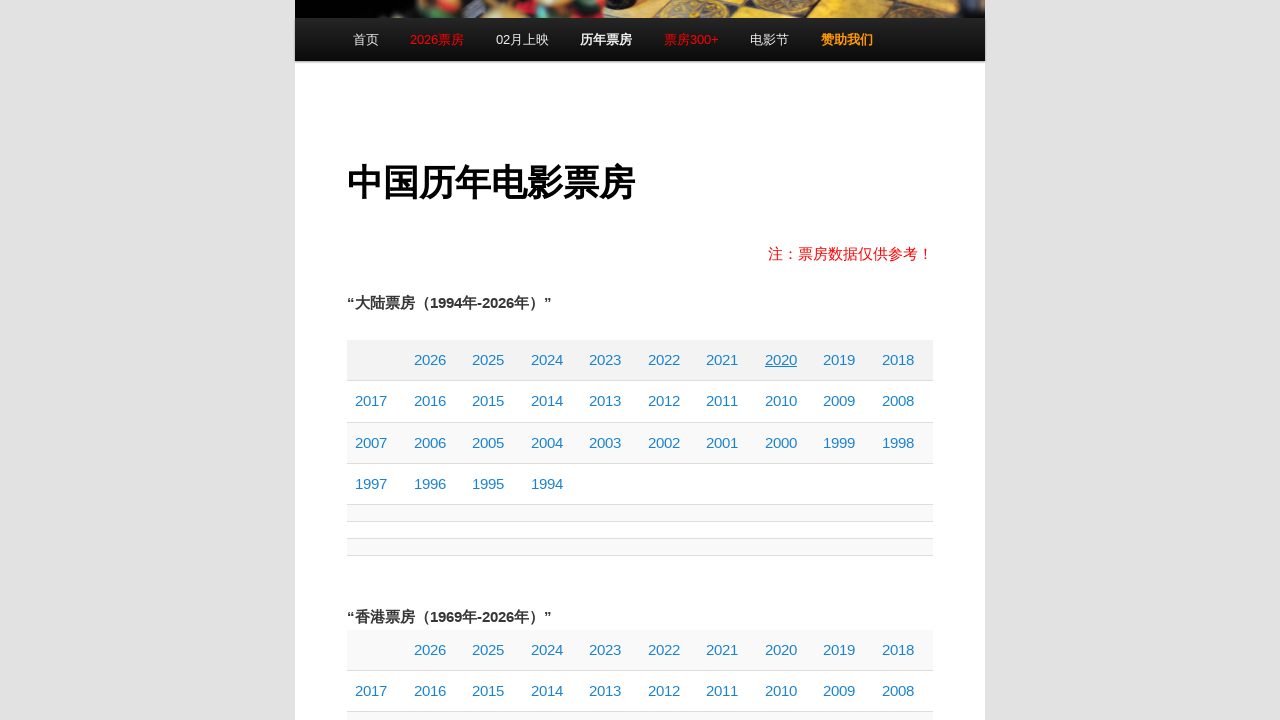

Checked existence of table cell at row 1, column 9
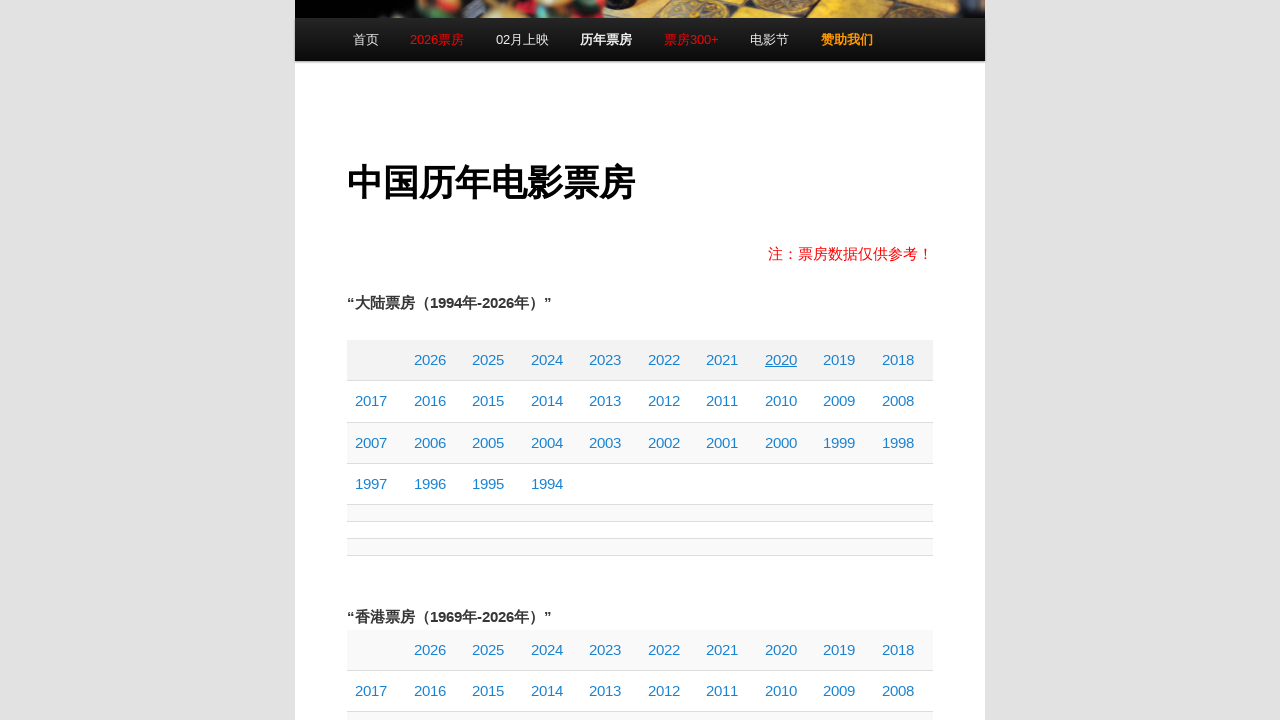

Retrieved text from table cell at row 1, column 9: '2019'
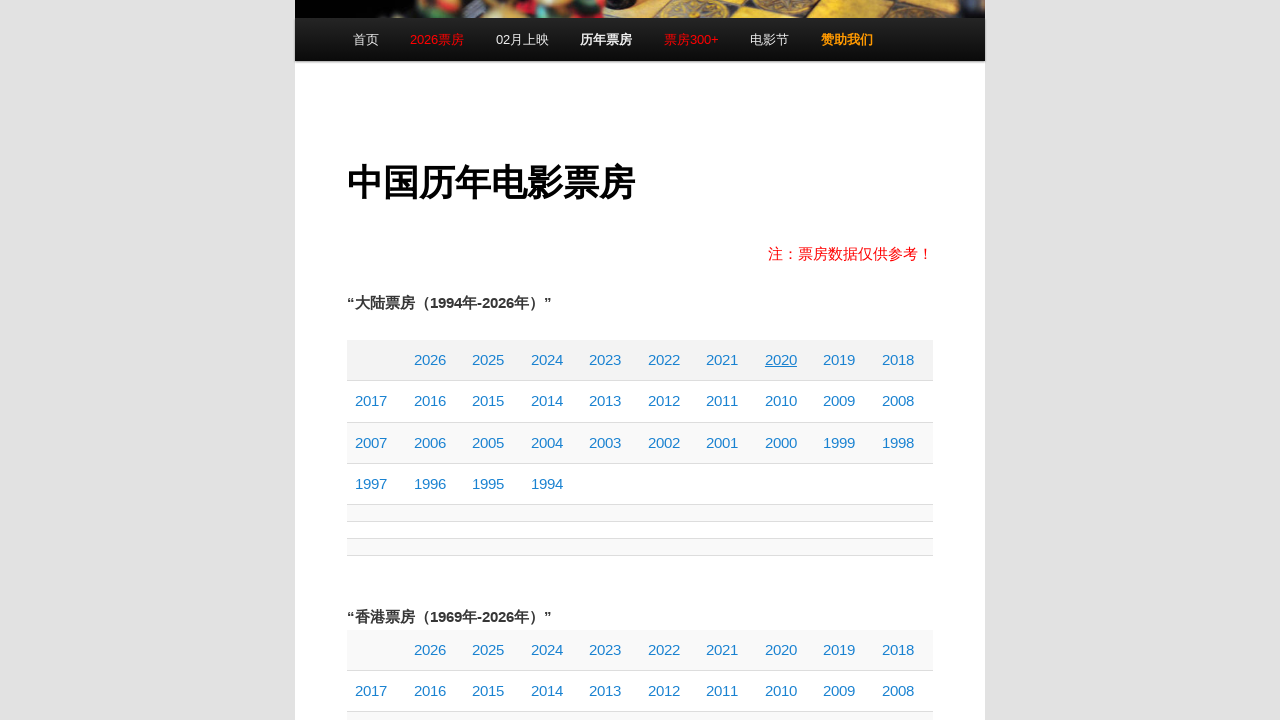

Clicked on movie cell at row 1, column 9 to open details in new tab at (845, 360) on //*[@id="tablepress-1"]/tbody/tr[1]/td[9]
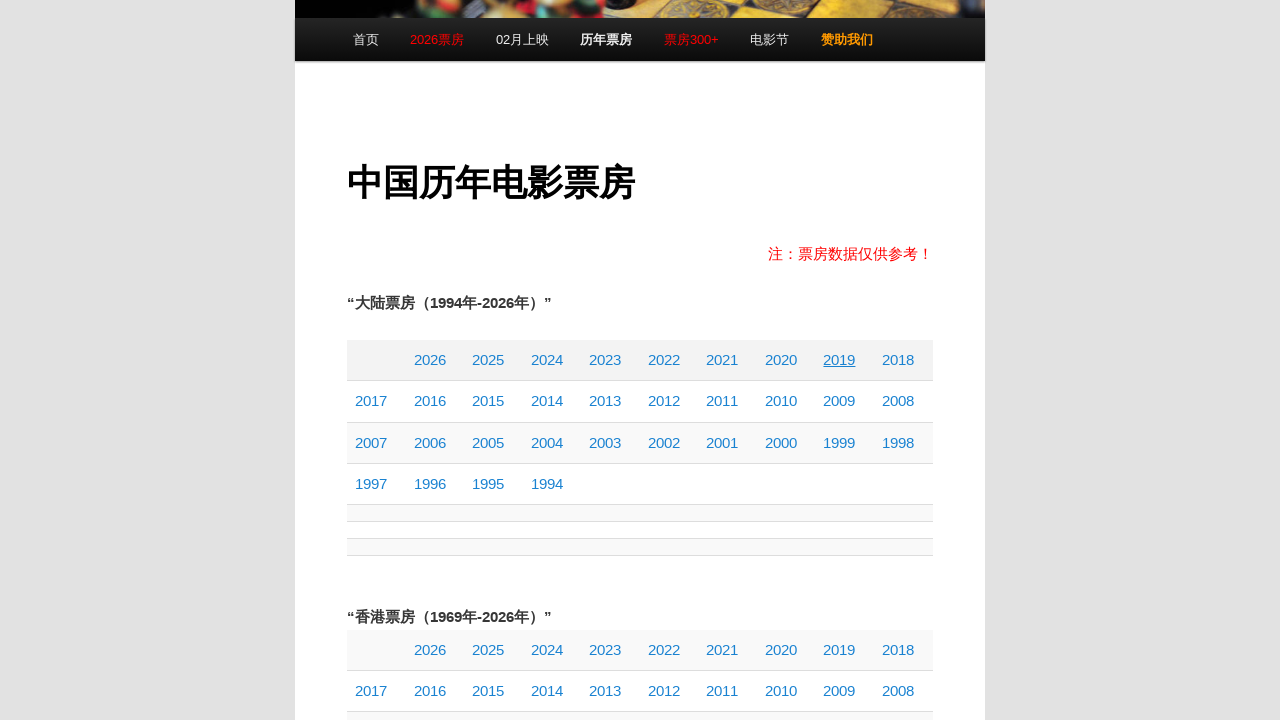

New tab loaded completely
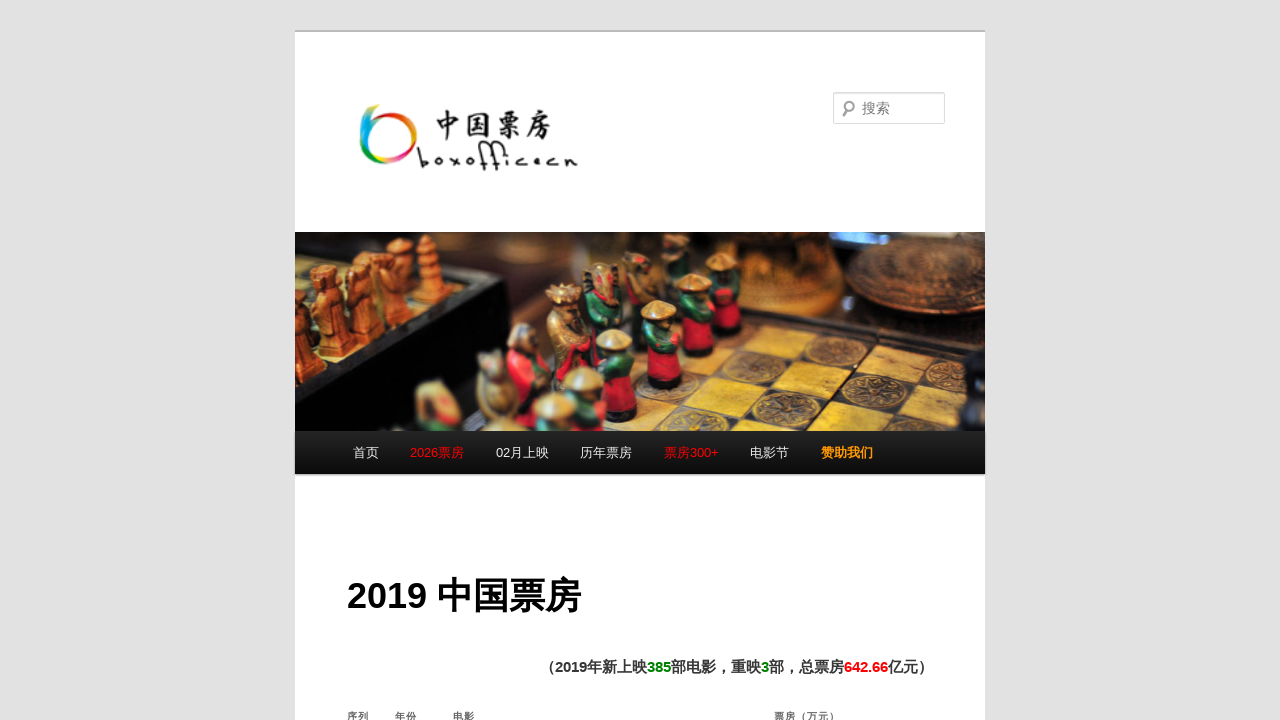

Movie detail rows found and loaded in new tab
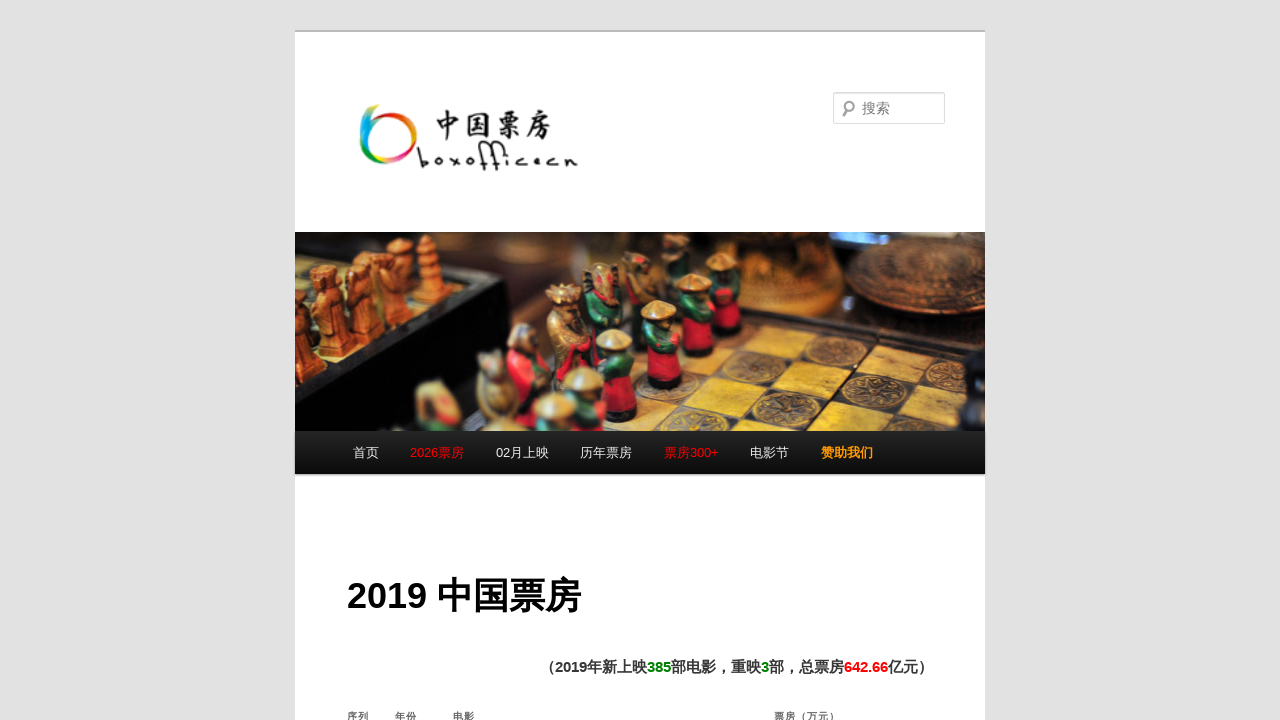

Closed movie details tab
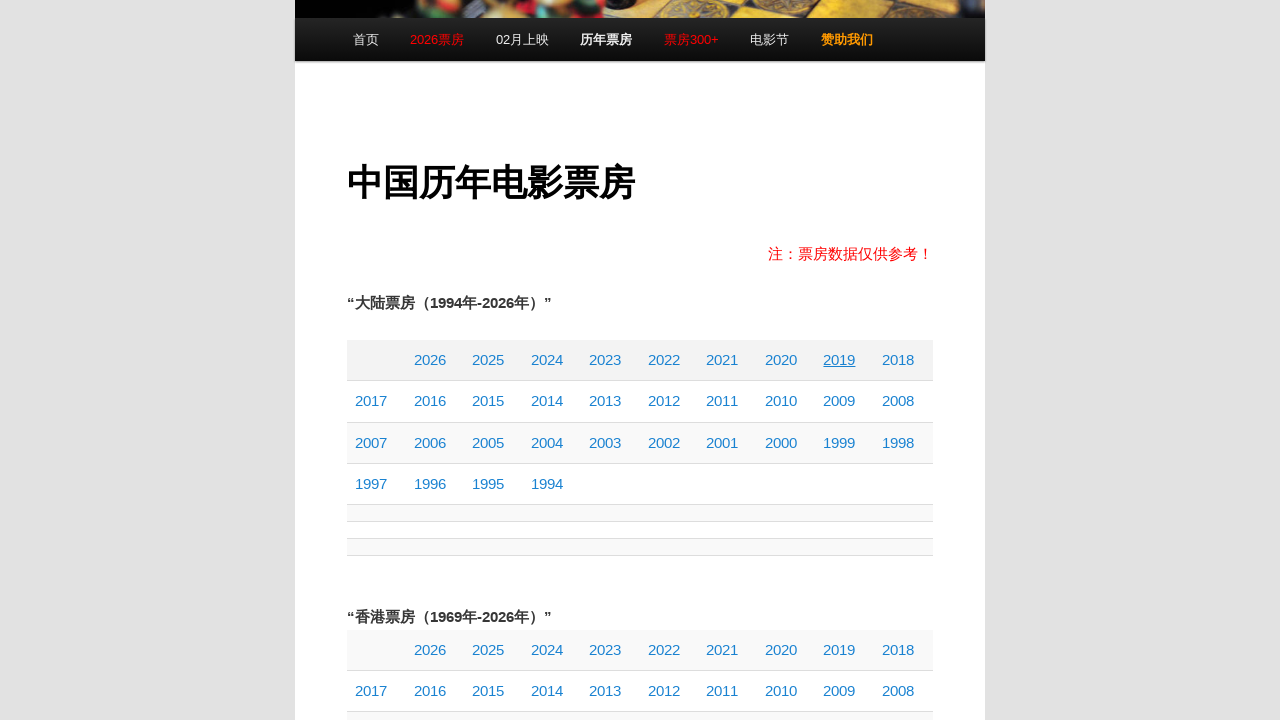

Checked existence of table cell at row 1, column 10
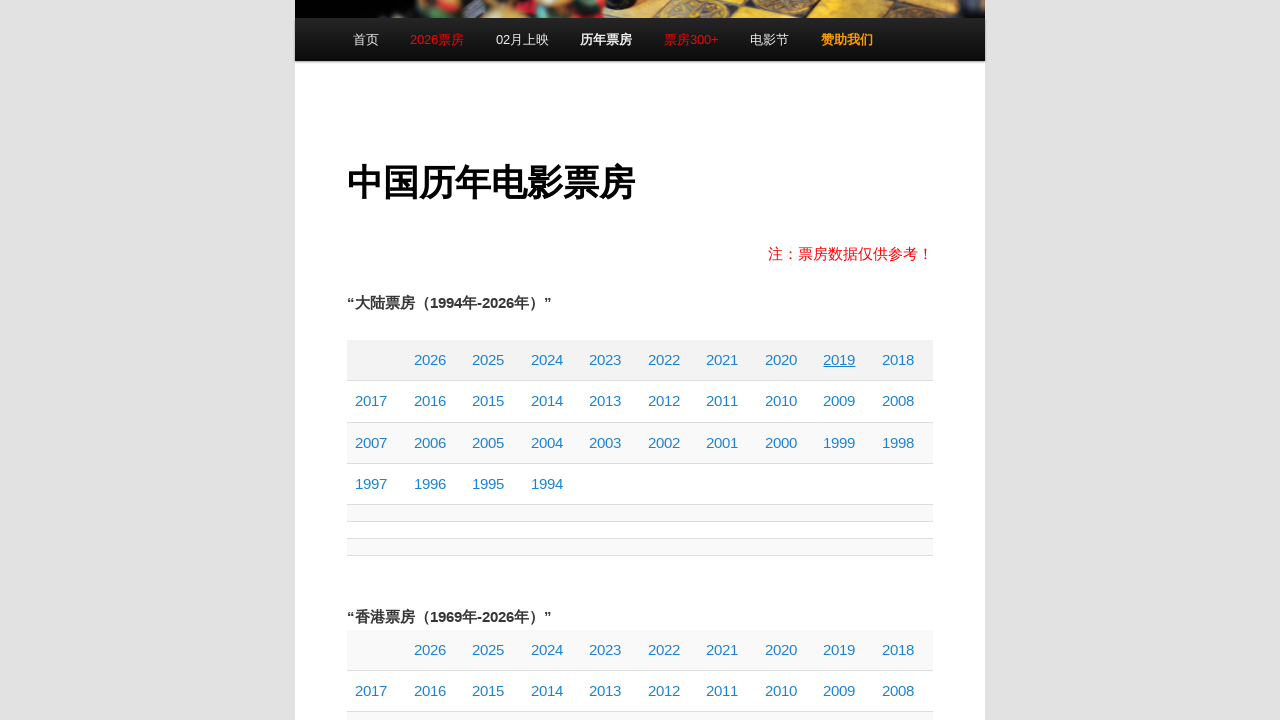

Retrieved text from table cell at row 1, column 10: '2018'
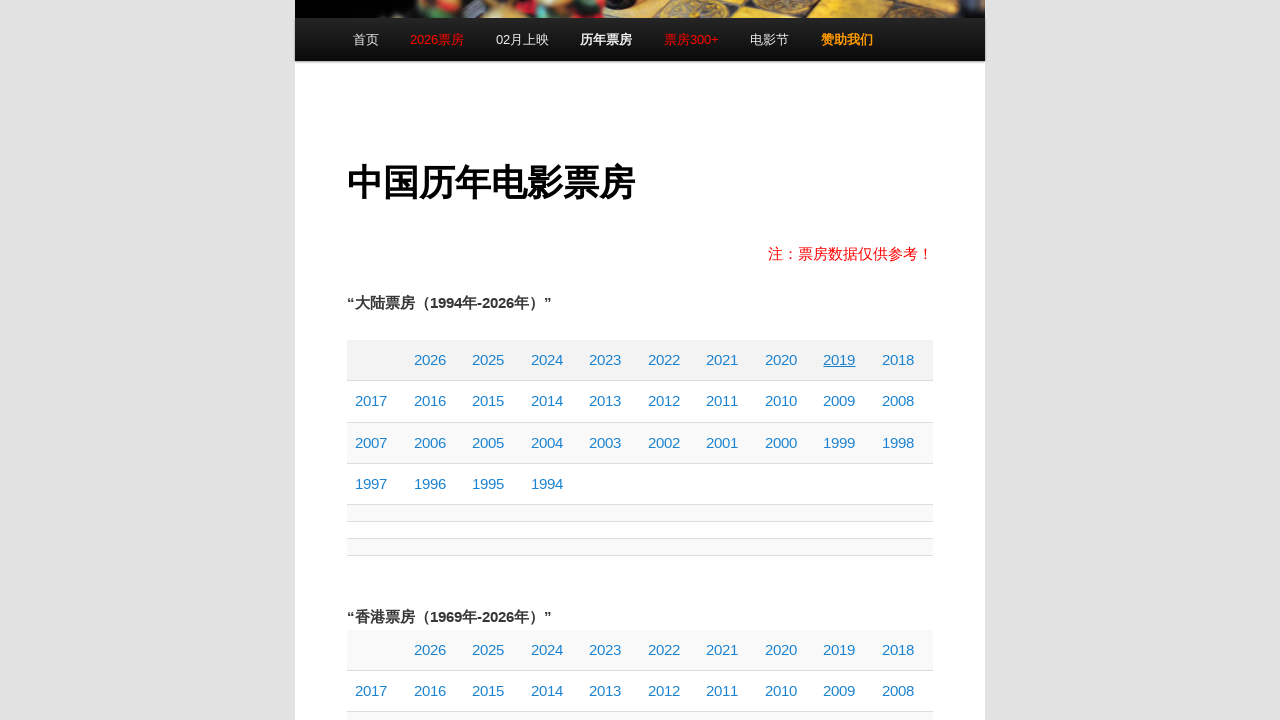

Clicked on movie cell at row 1, column 10 to open details in new tab at (903, 360) on //*[@id="tablepress-1"]/tbody/tr[1]/td[10]
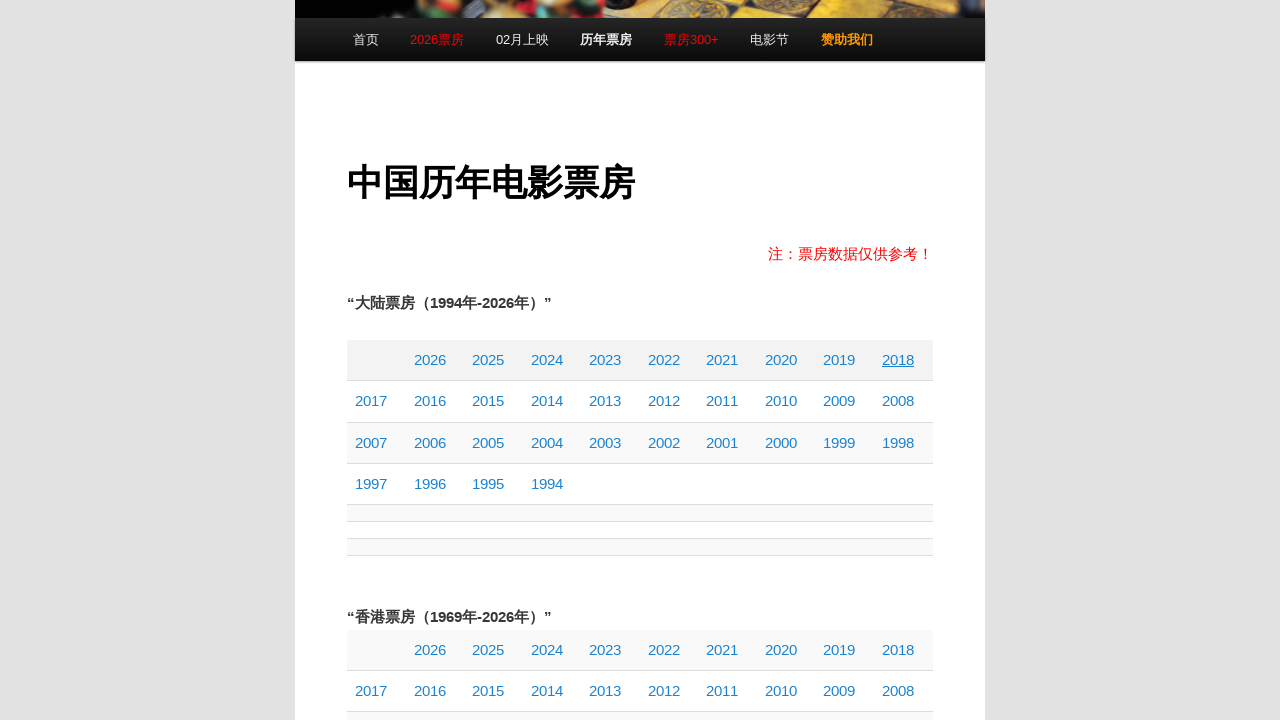

New tab loaded completely
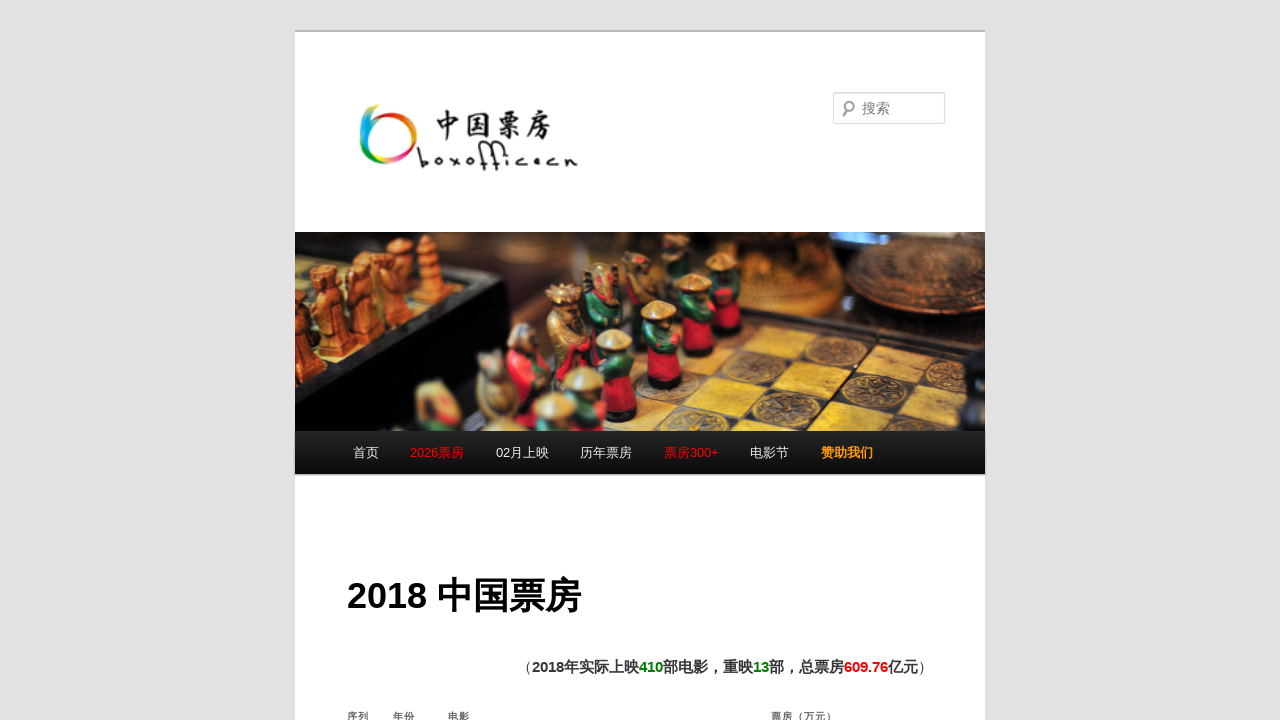

Movie detail rows found and loaded in new tab
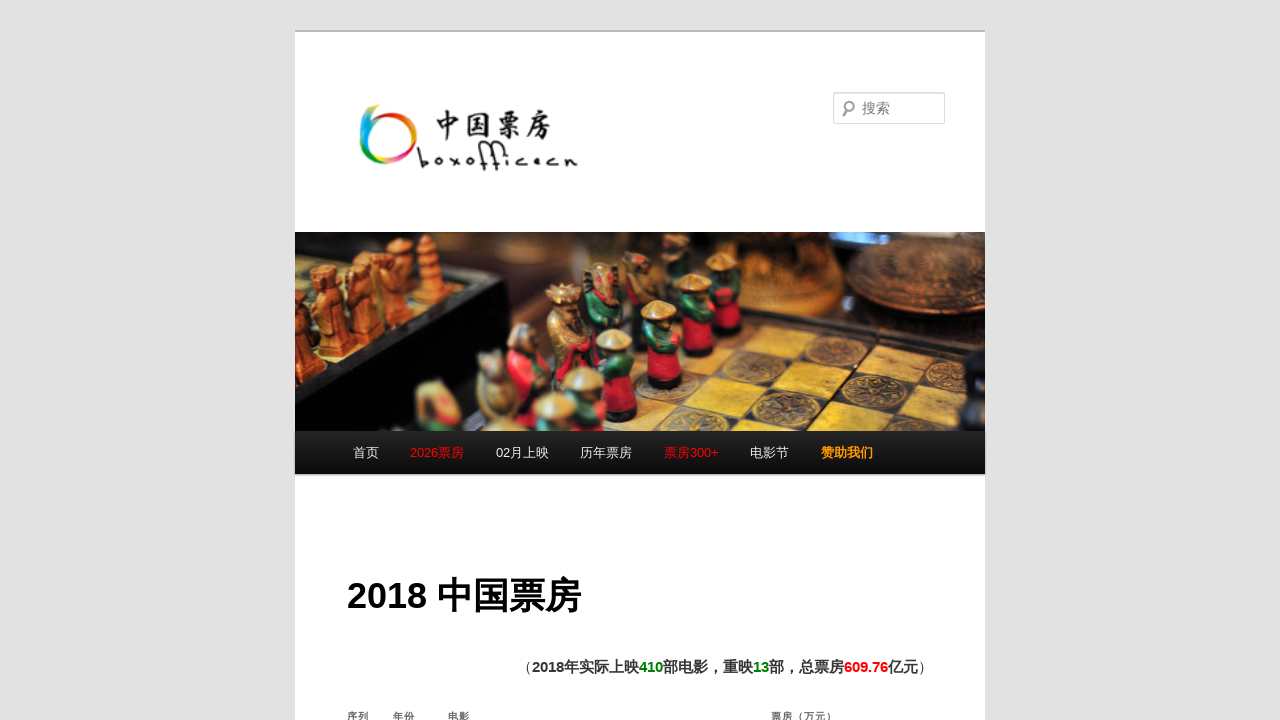

Closed movie details tab
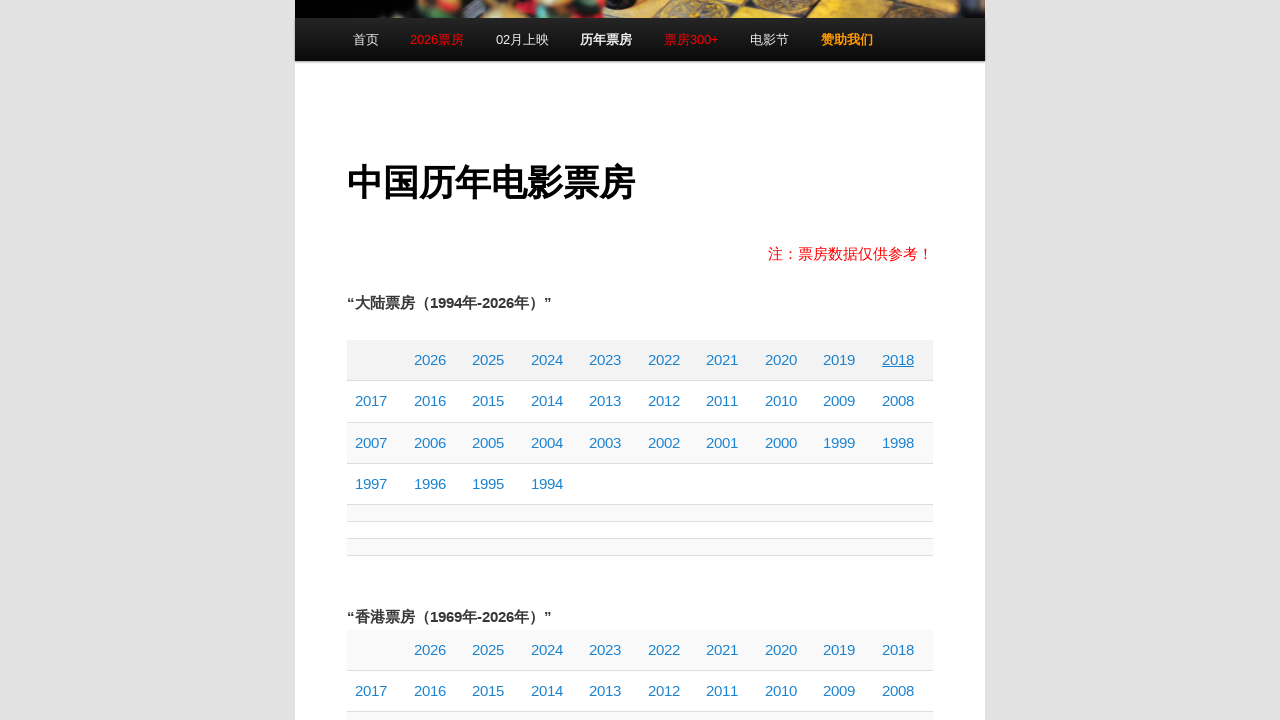

Checked existence of table cell at row 2, column 1
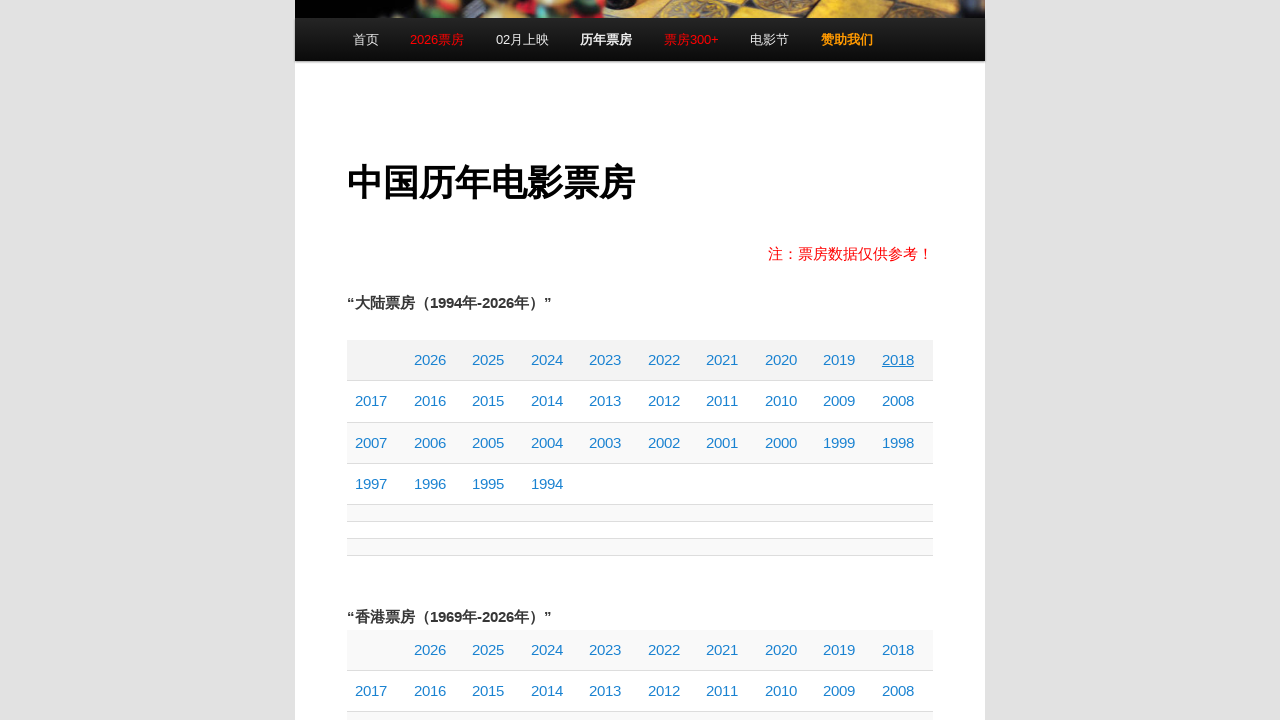

Retrieved text from table cell at row 2, column 1: '2017'
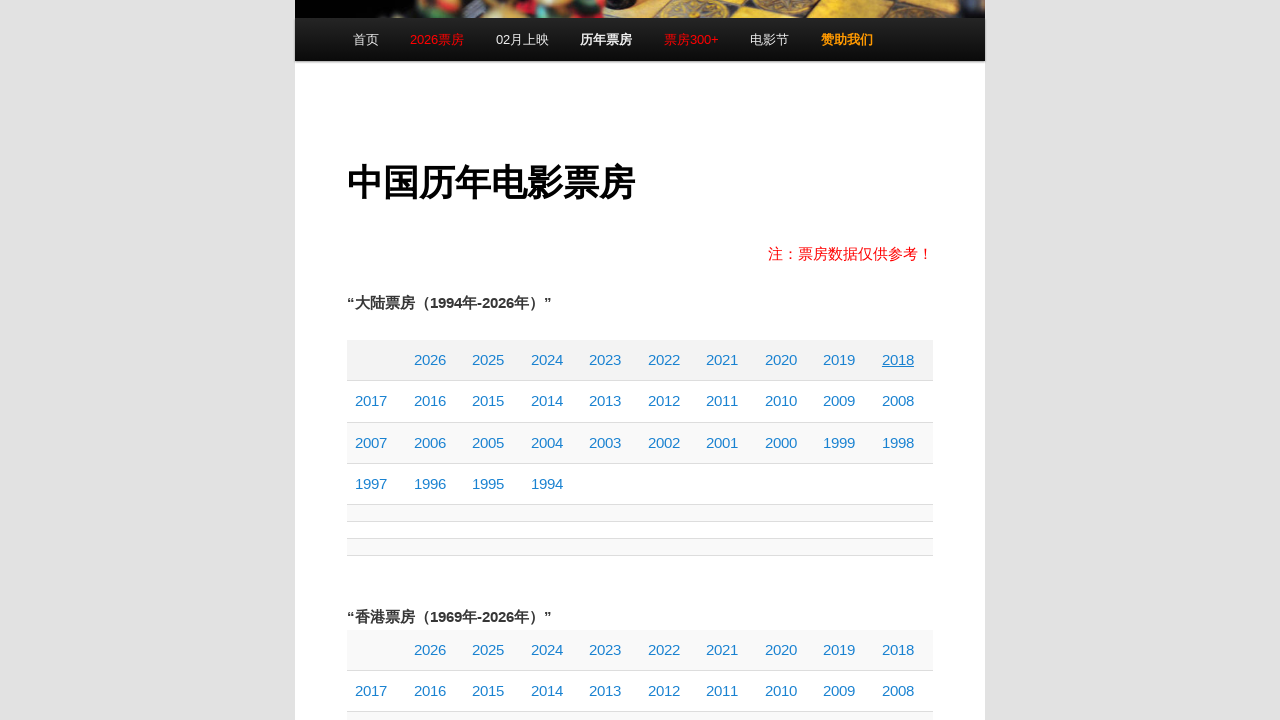

Clicked on movie cell at row 2, column 1 to open details in new tab at (377, 402) on //*[@id="tablepress-1"]/tbody/tr[2]/td[1]
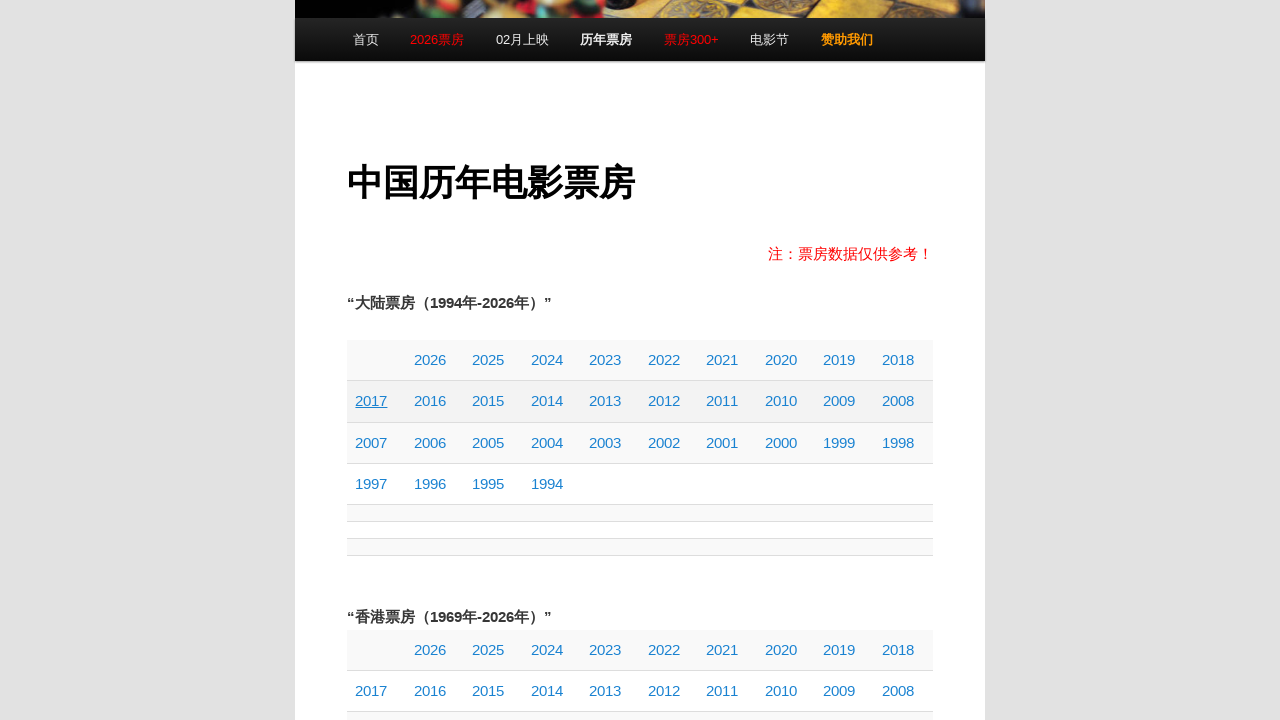

New tab loaded completely
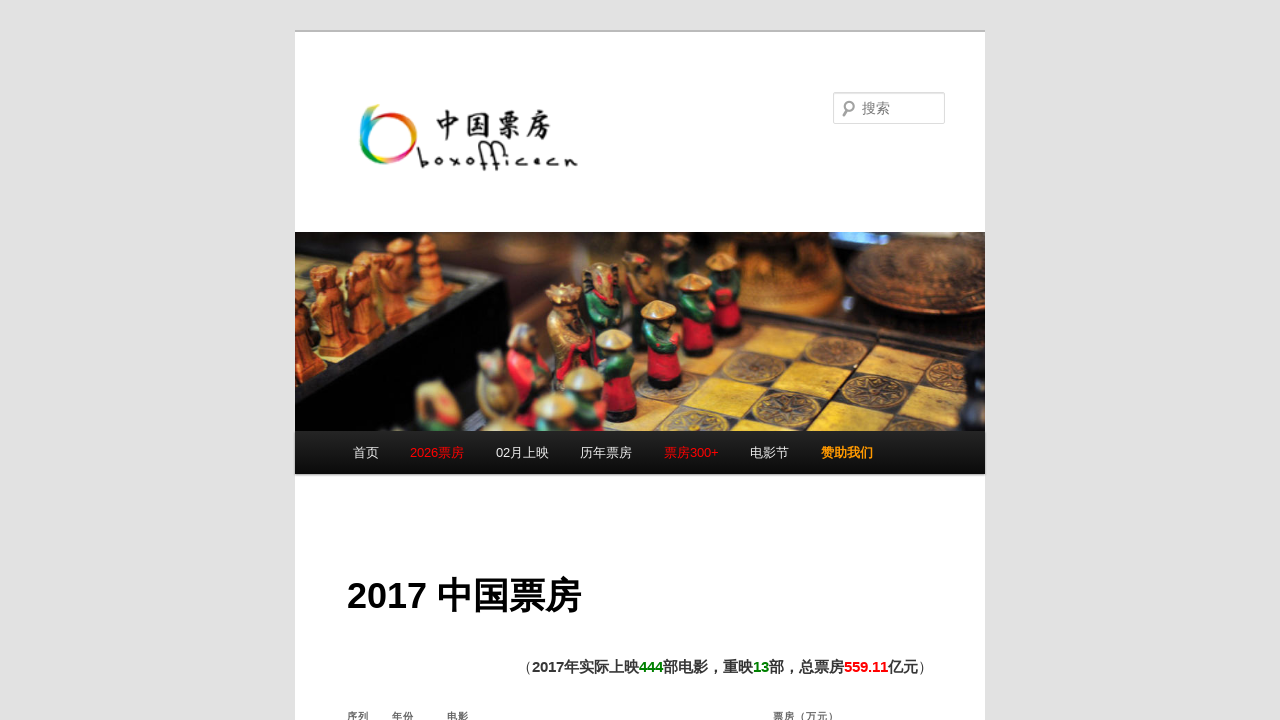

Movie detail rows found and loaded in new tab
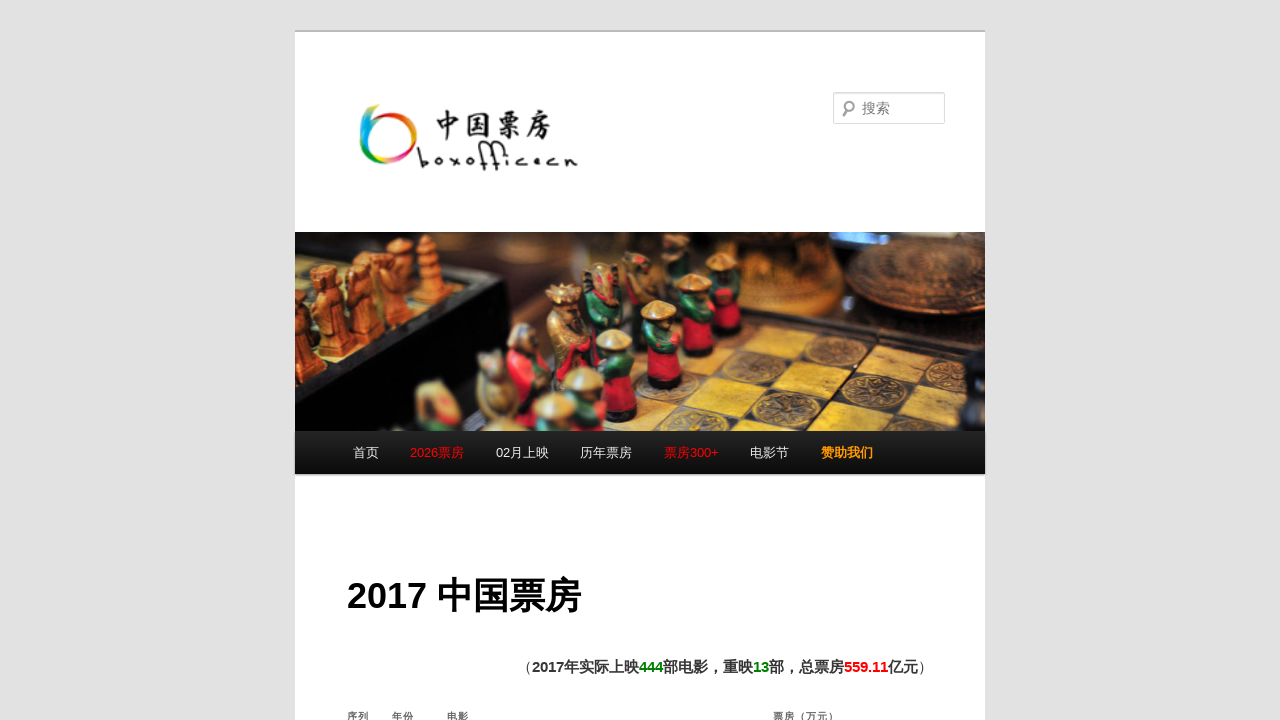

Closed movie details tab
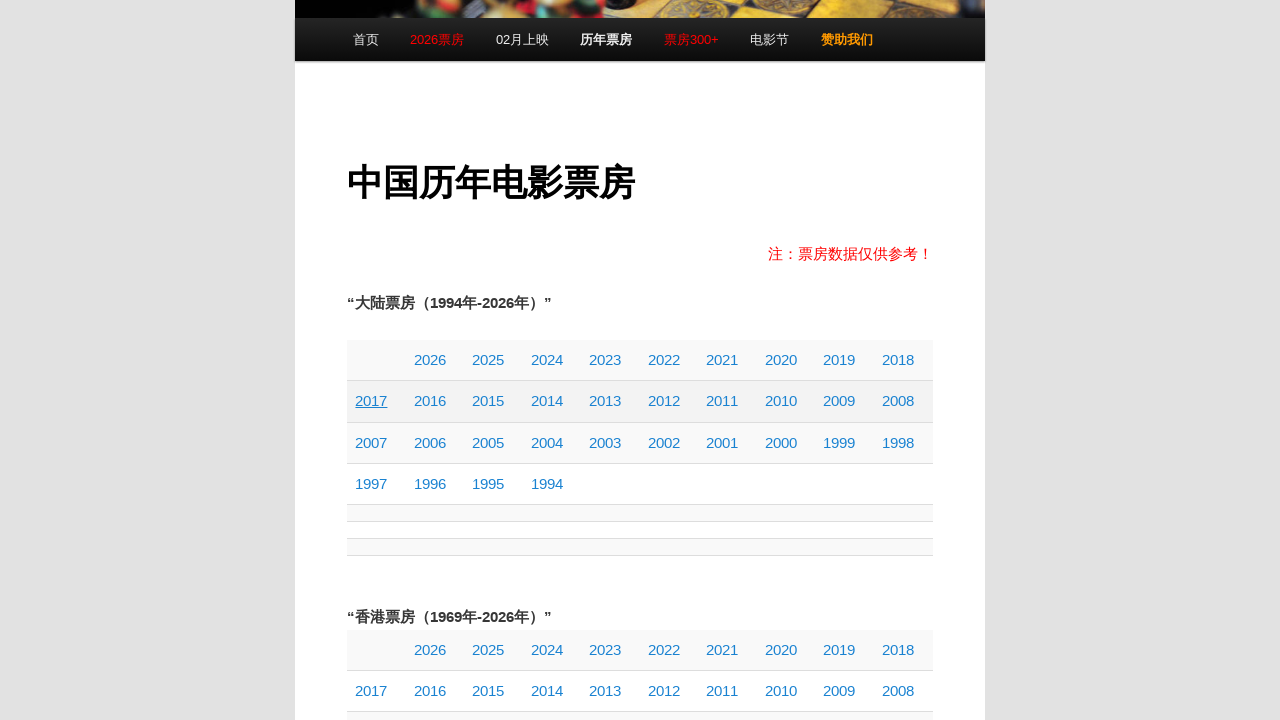

Checked existence of table cell at row 2, column 2
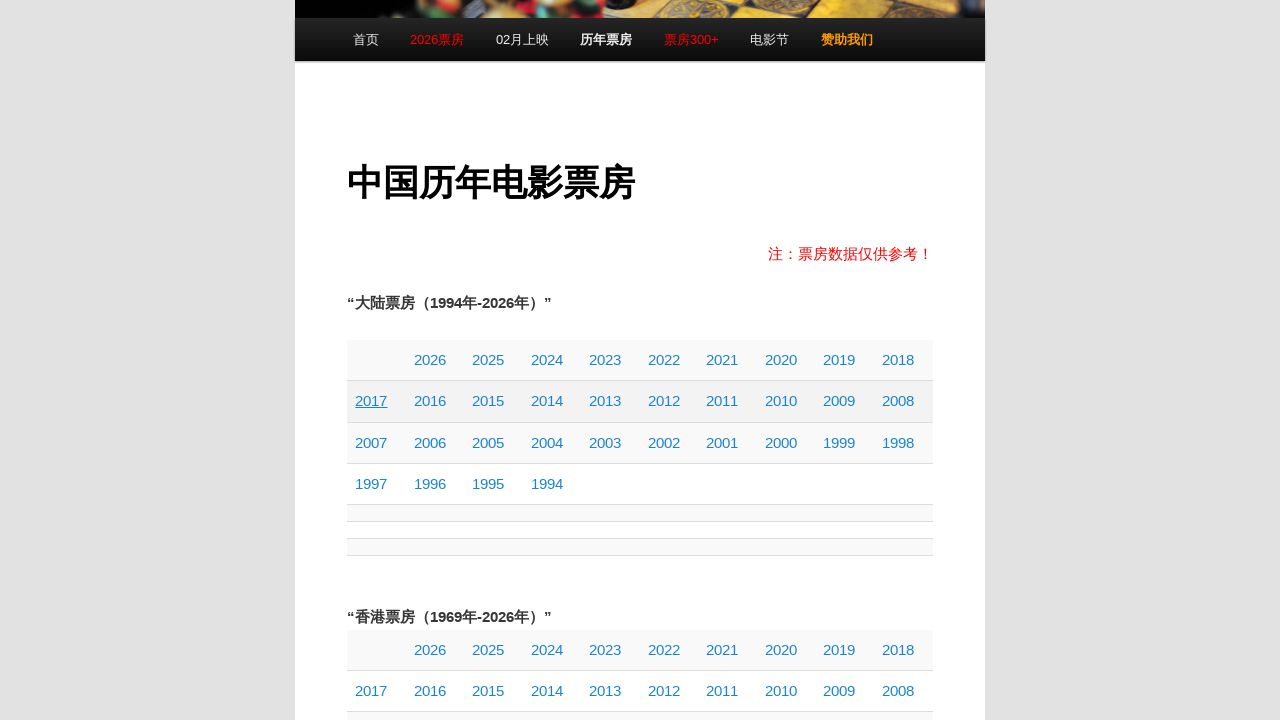

Retrieved text from table cell at row 2, column 2: '2016'
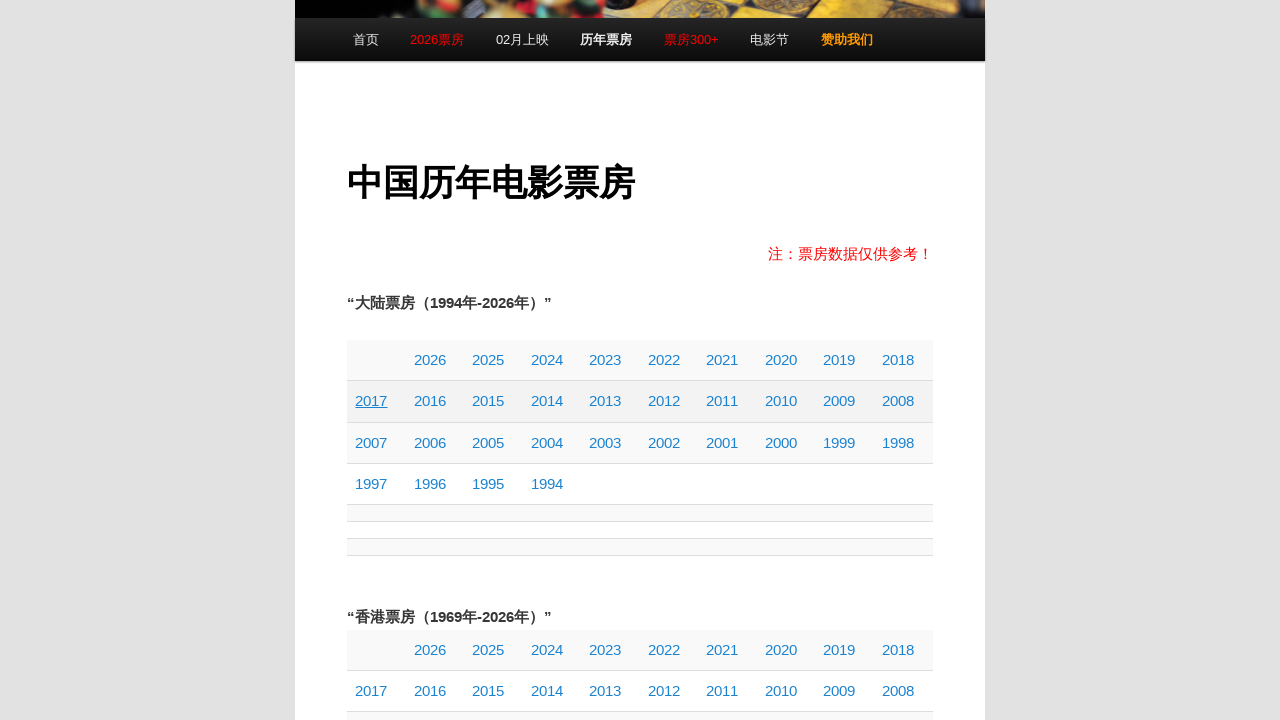

Clicked on movie cell at row 2, column 2 to open details in new tab at (435, 402) on //*[@id="tablepress-1"]/tbody/tr[2]/td[2]
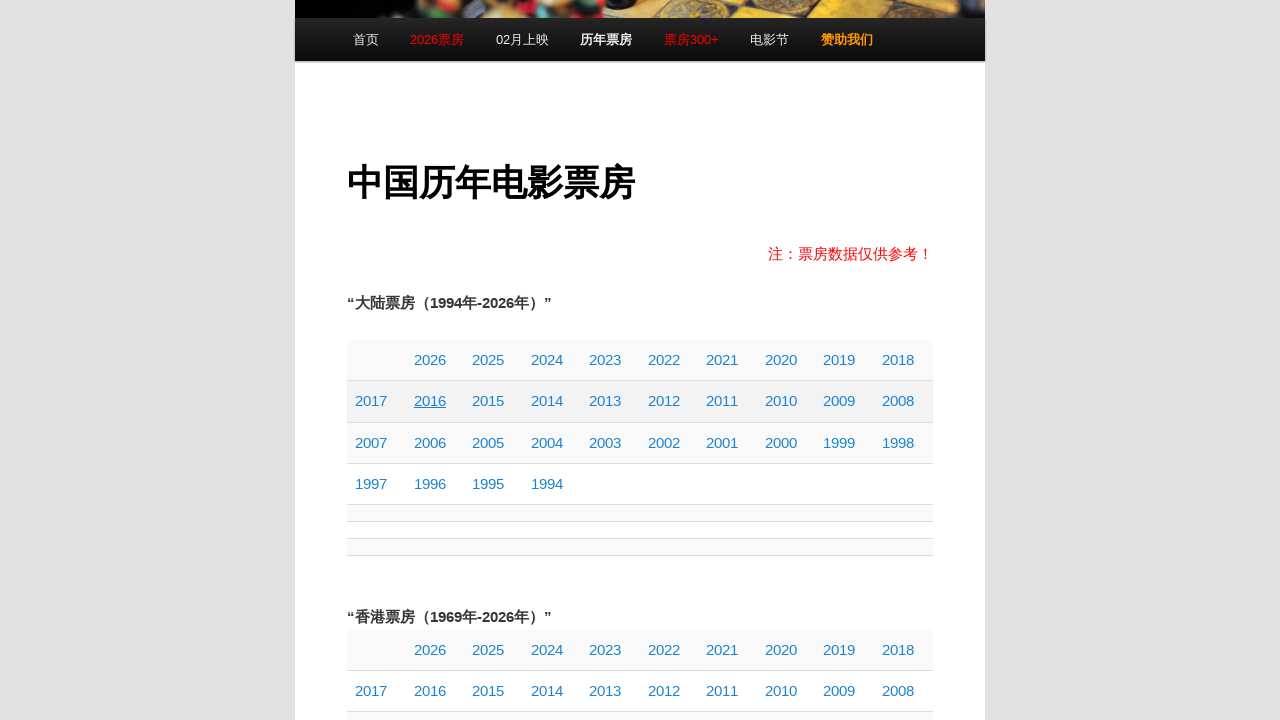

New tab loaded completely
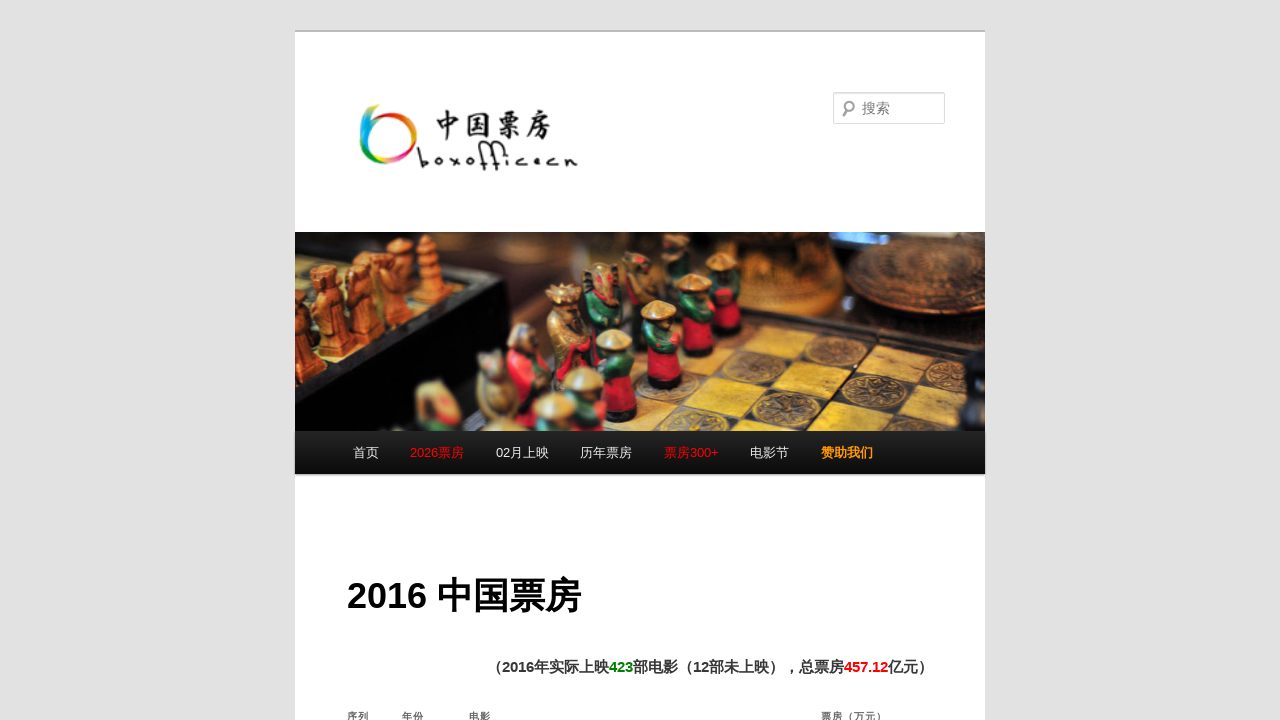

Movie detail rows found and loaded in new tab
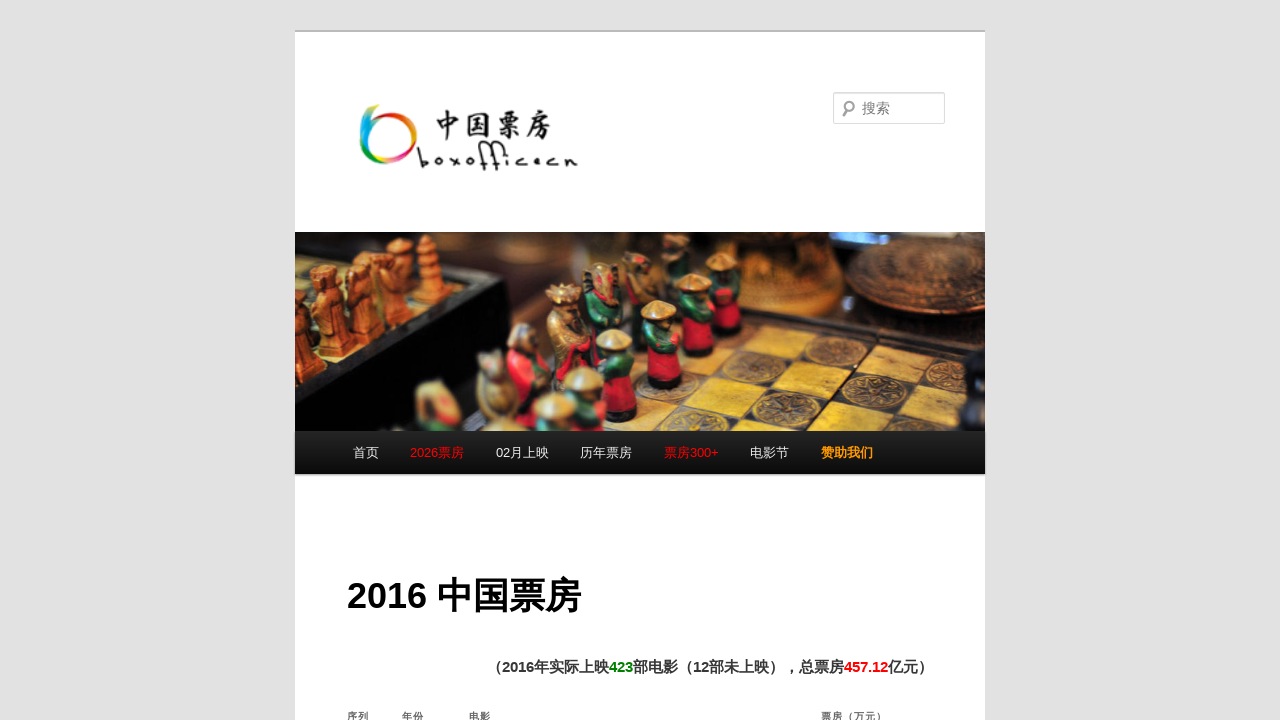

Closed movie details tab
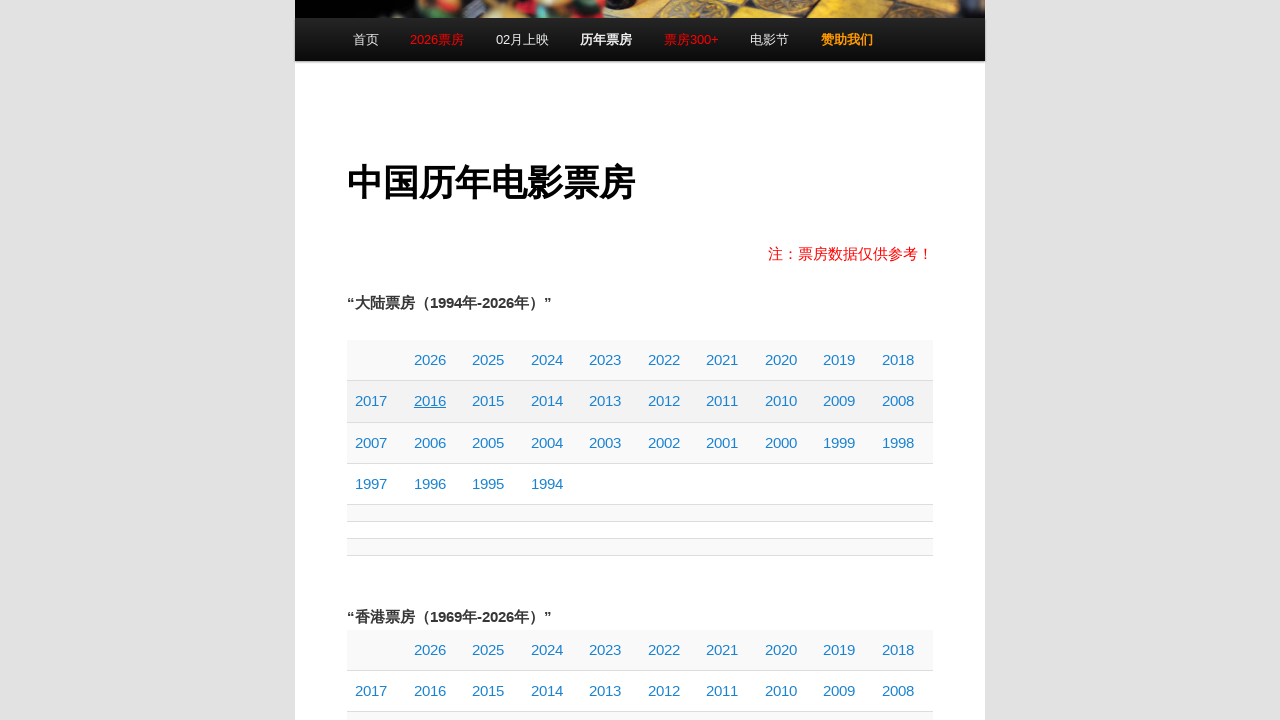

Checked existence of table cell at row 2, column 3
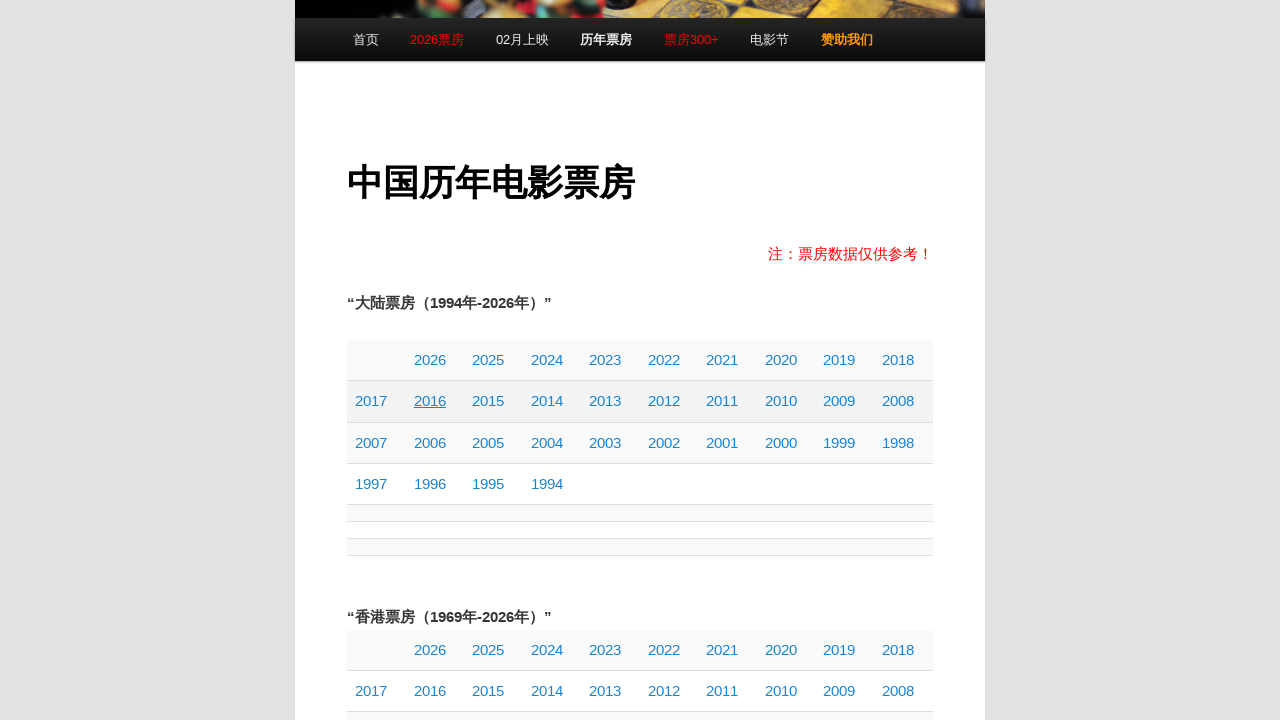

Retrieved text from table cell at row 2, column 3: '2015'
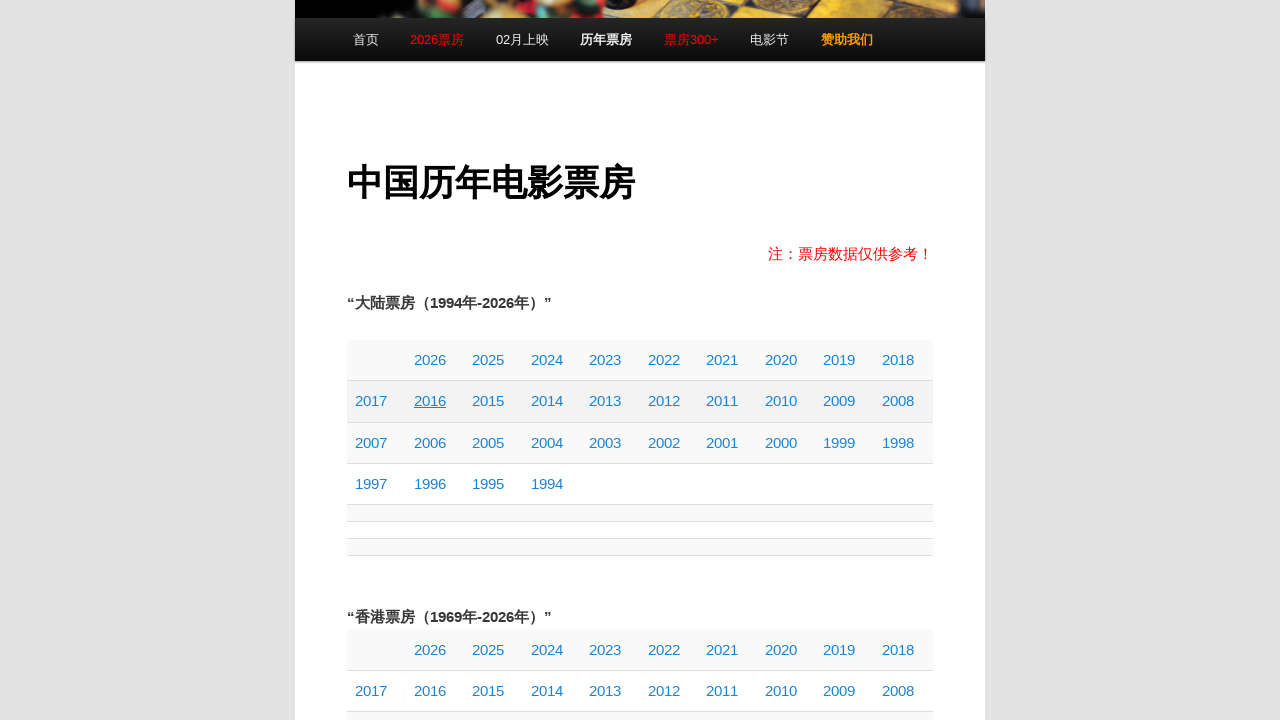

Clicked on movie cell at row 2, column 3 to open details in new tab at (494, 402) on //*[@id="tablepress-1"]/tbody/tr[2]/td[3]
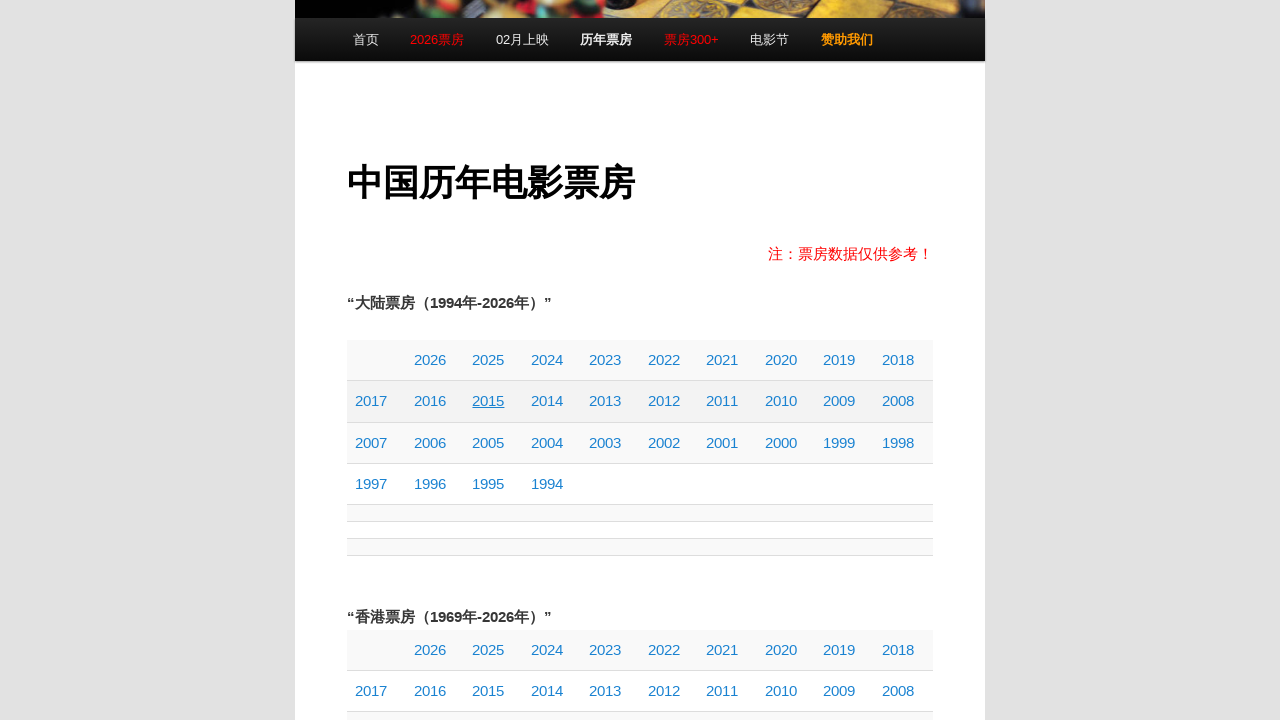

New tab loaded completely
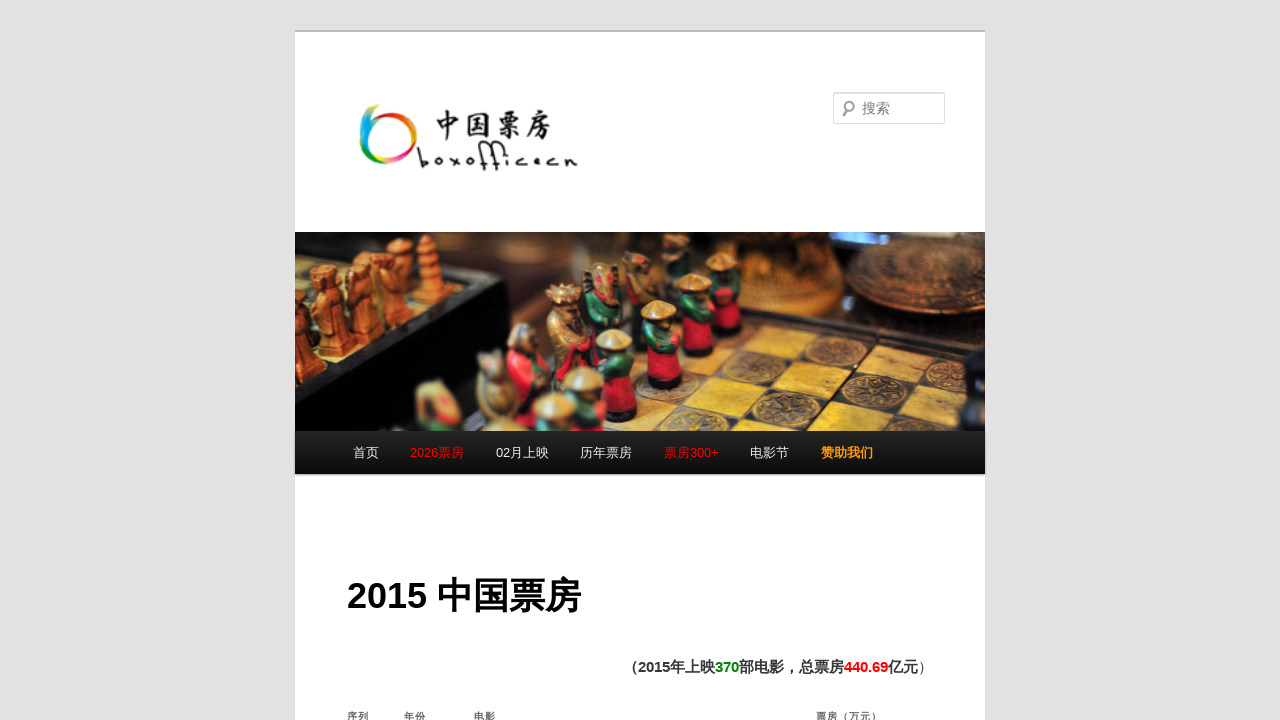

Movie detail rows found and loaded in new tab
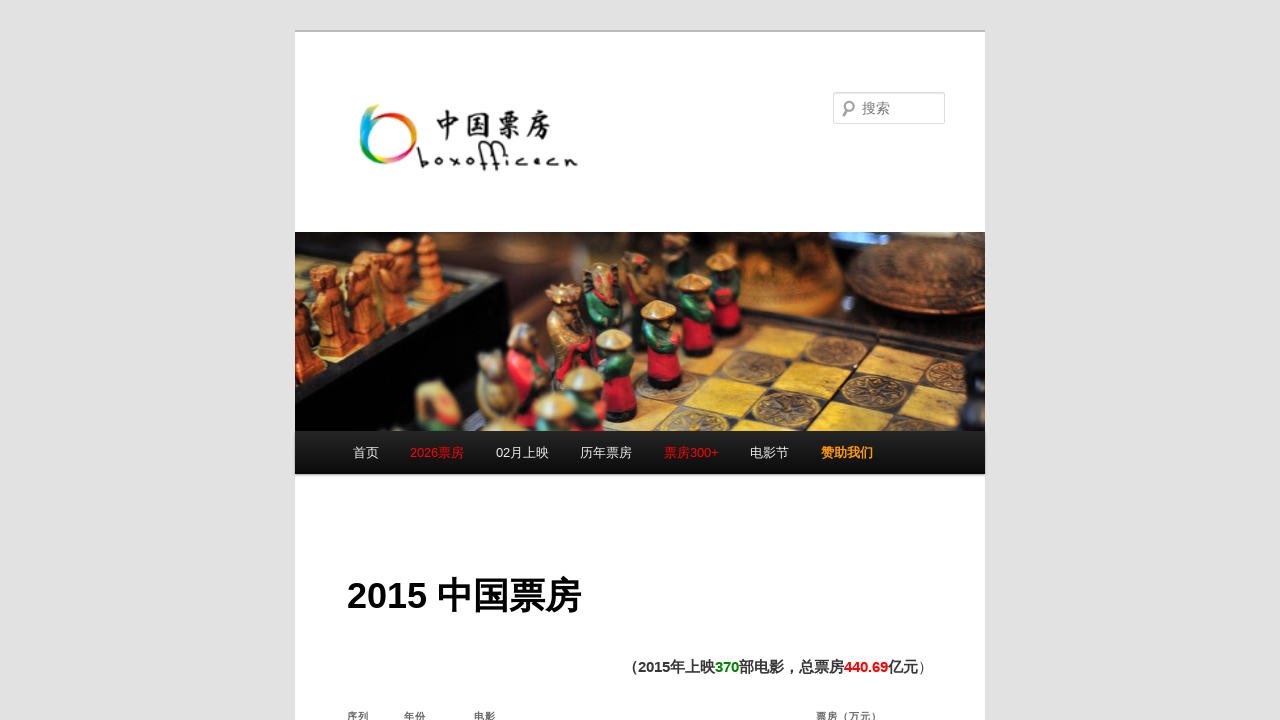

Closed movie details tab
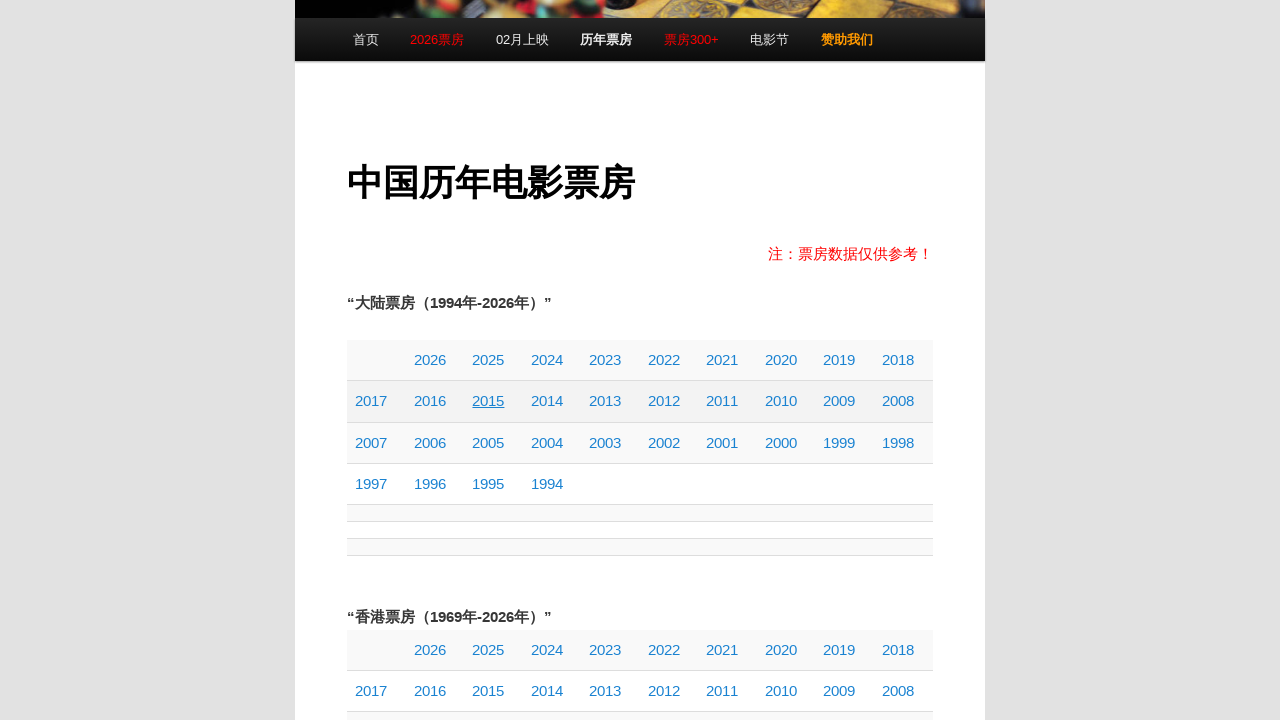

Checked existence of table cell at row 2, column 4
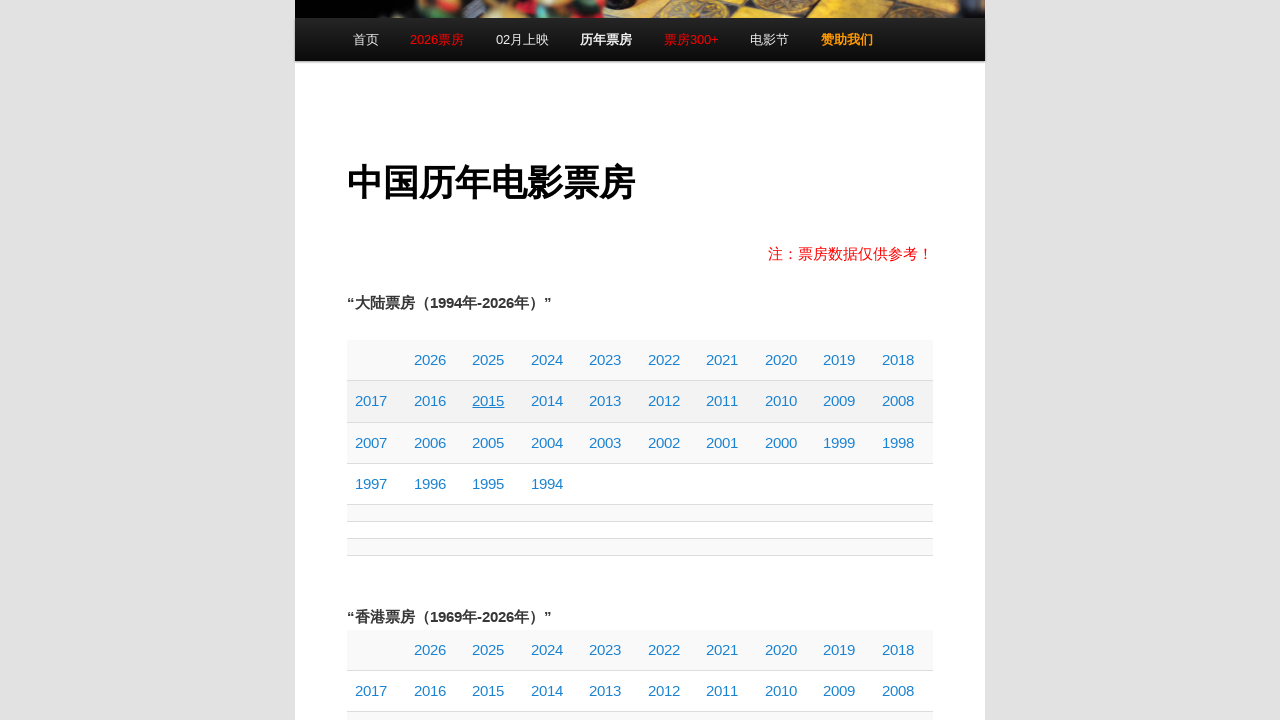

Retrieved text from table cell at row 2, column 4: '2014'
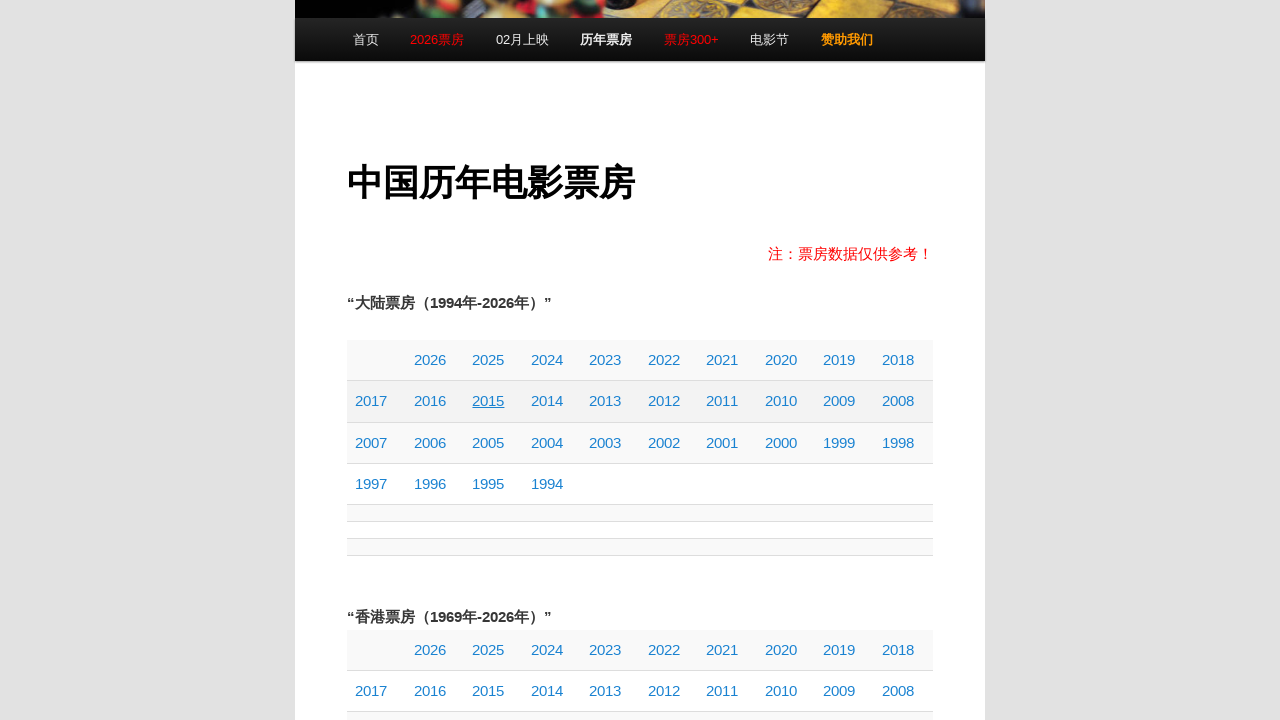

Clicked on movie cell at row 2, column 4 to open details in new tab at (552, 402) on //*[@id="tablepress-1"]/tbody/tr[2]/td[4]
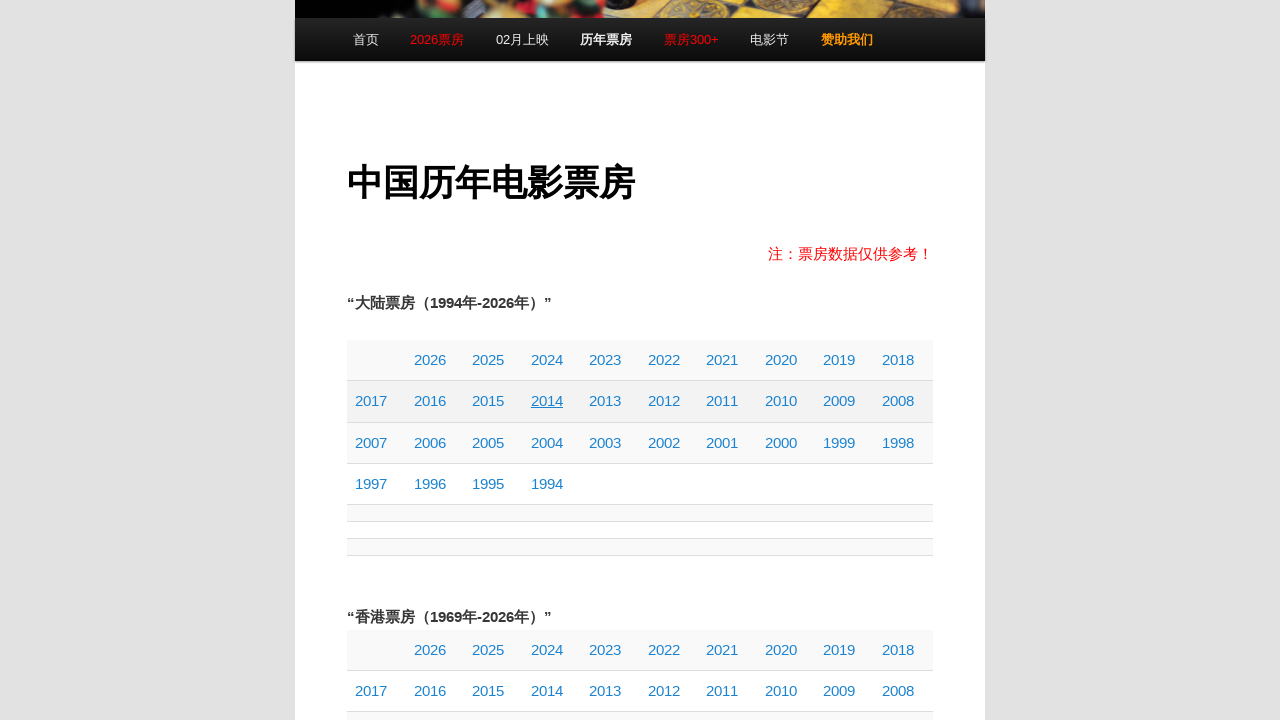

New tab loaded completely
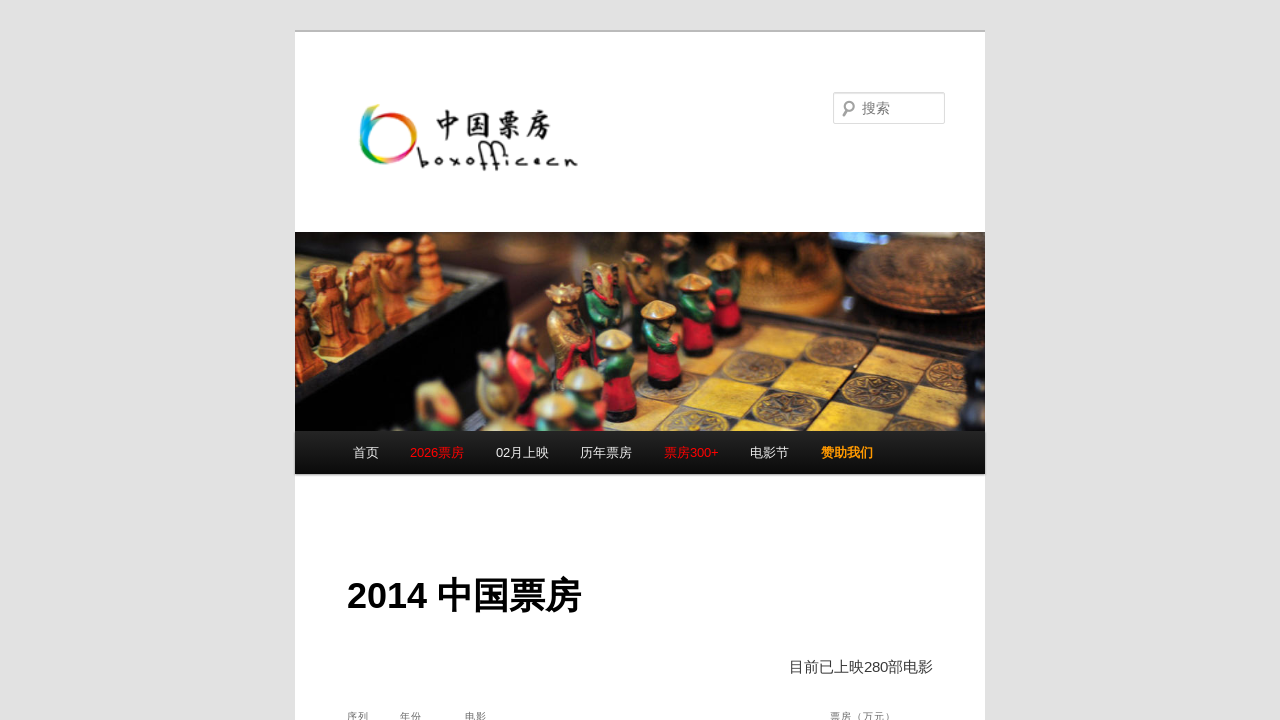

Movie detail rows found and loaded in new tab
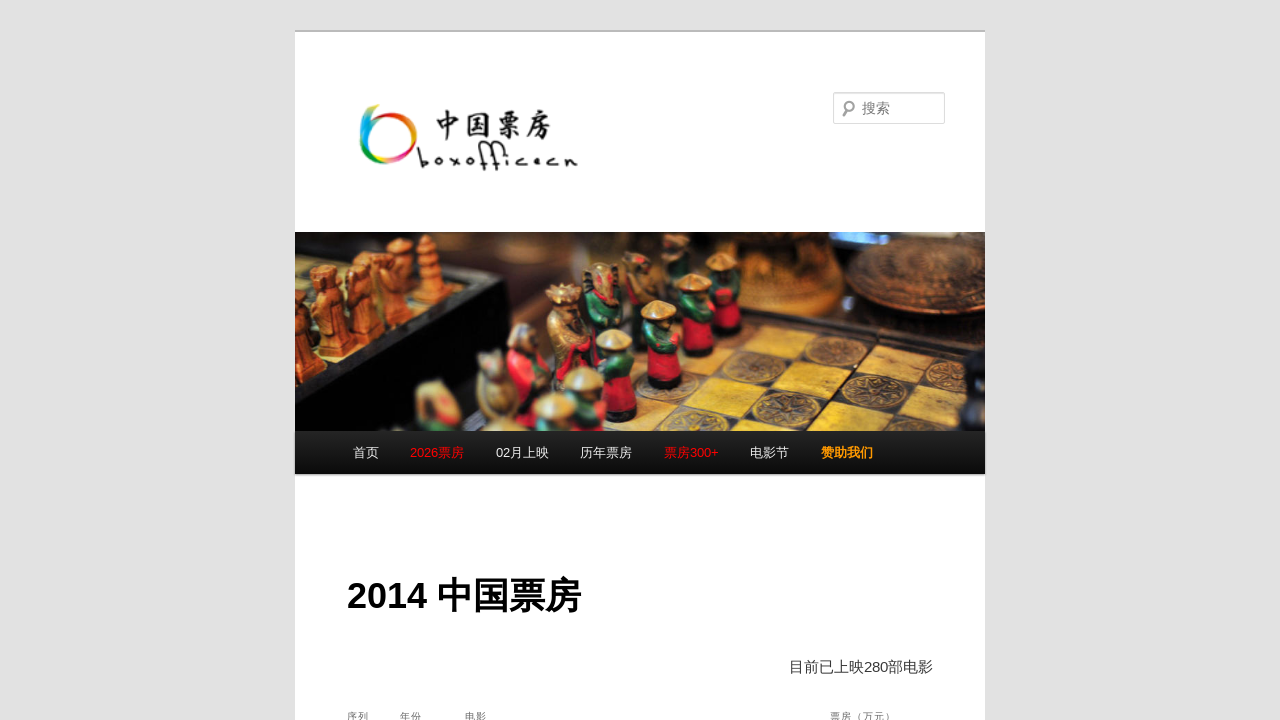

Closed movie details tab
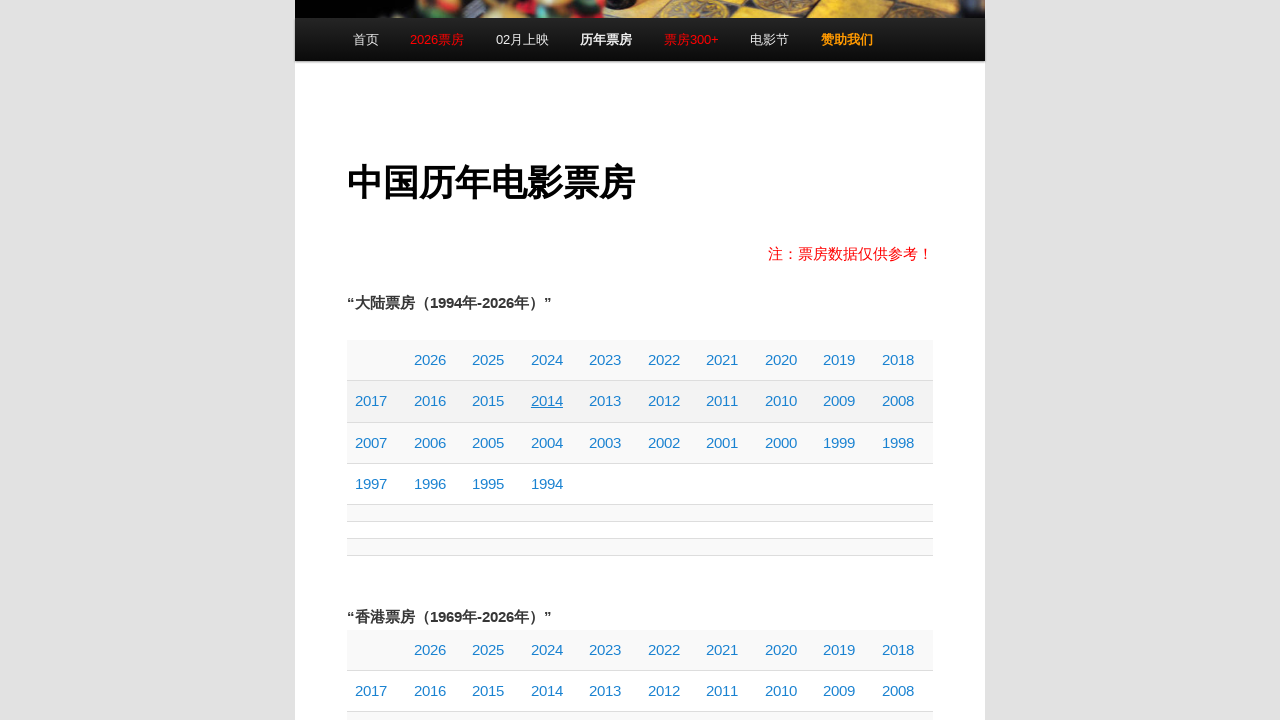

Checked existence of table cell at row 2, column 5
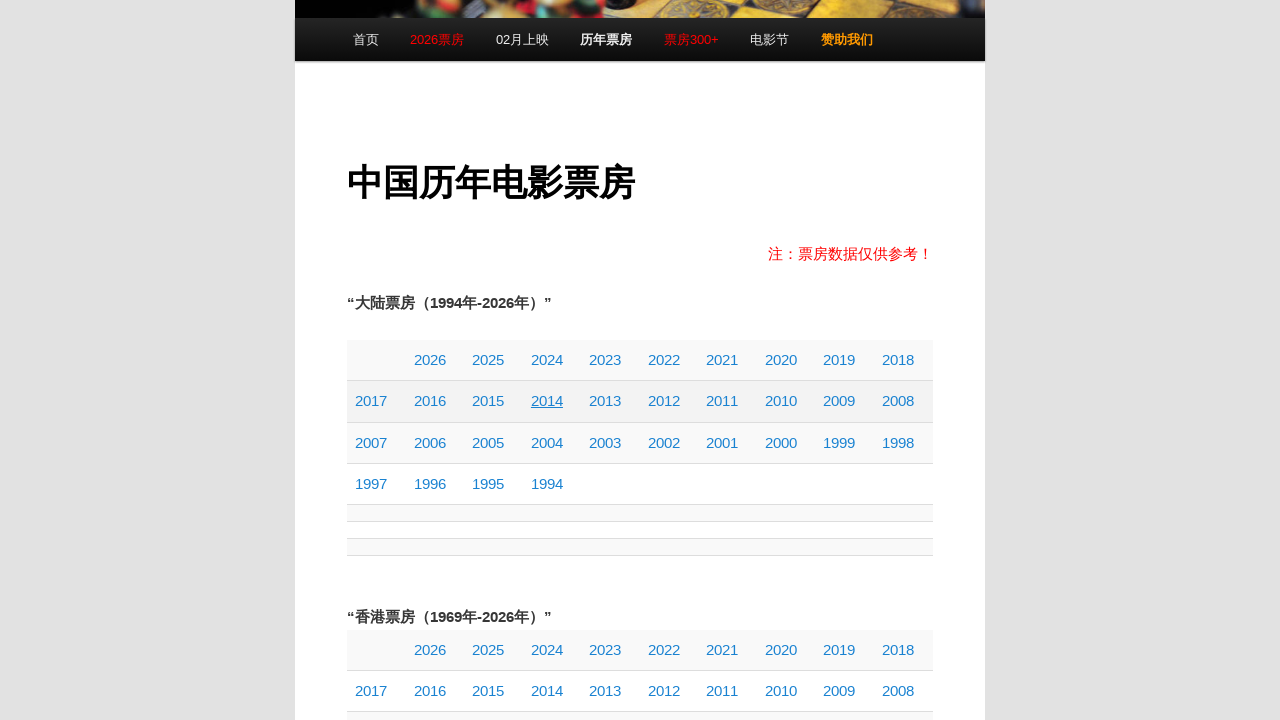

Retrieved text from table cell at row 2, column 5: '2013'
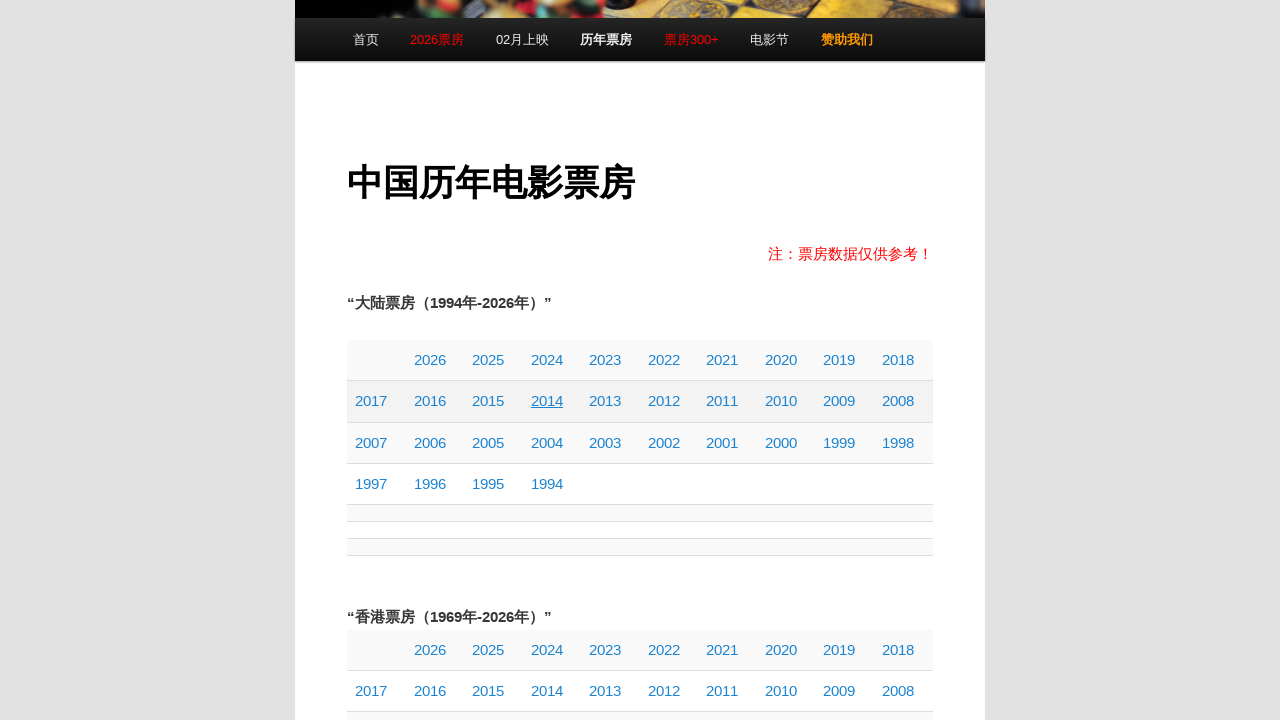

Clicked on movie cell at row 2, column 5 to open details in new tab at (611, 402) on //*[@id="tablepress-1"]/tbody/tr[2]/td[5]
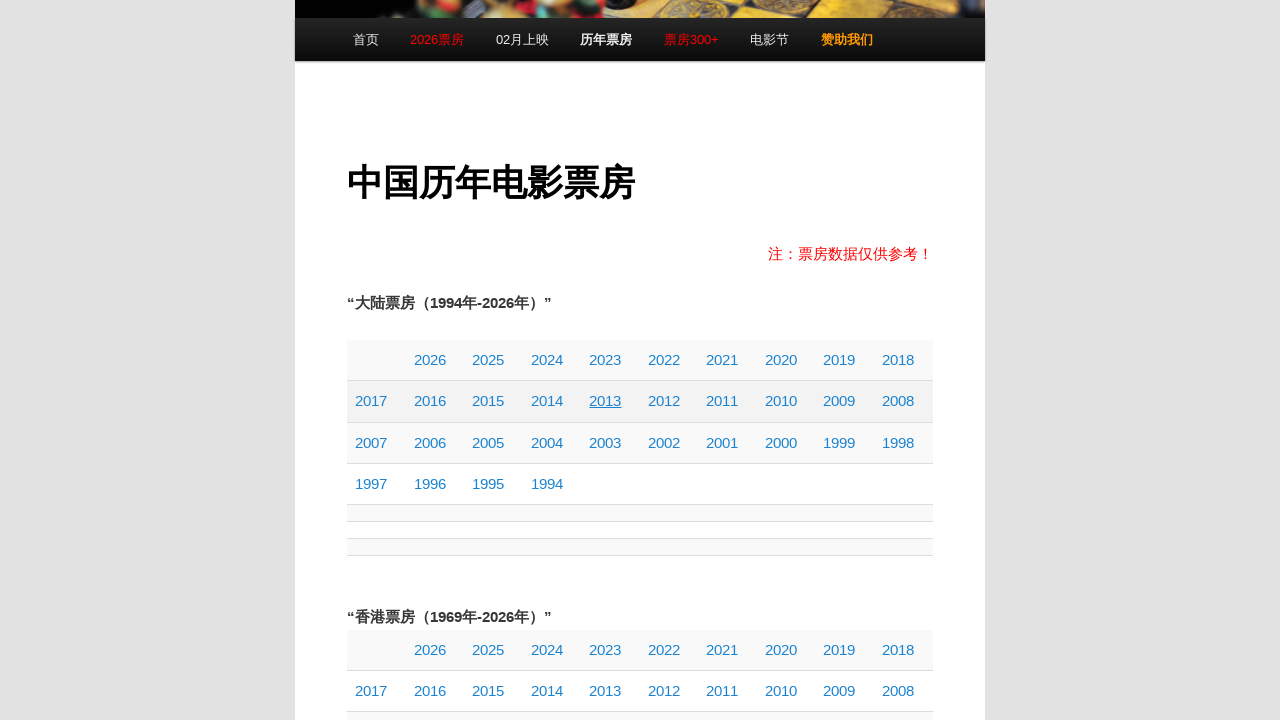

New tab loaded completely
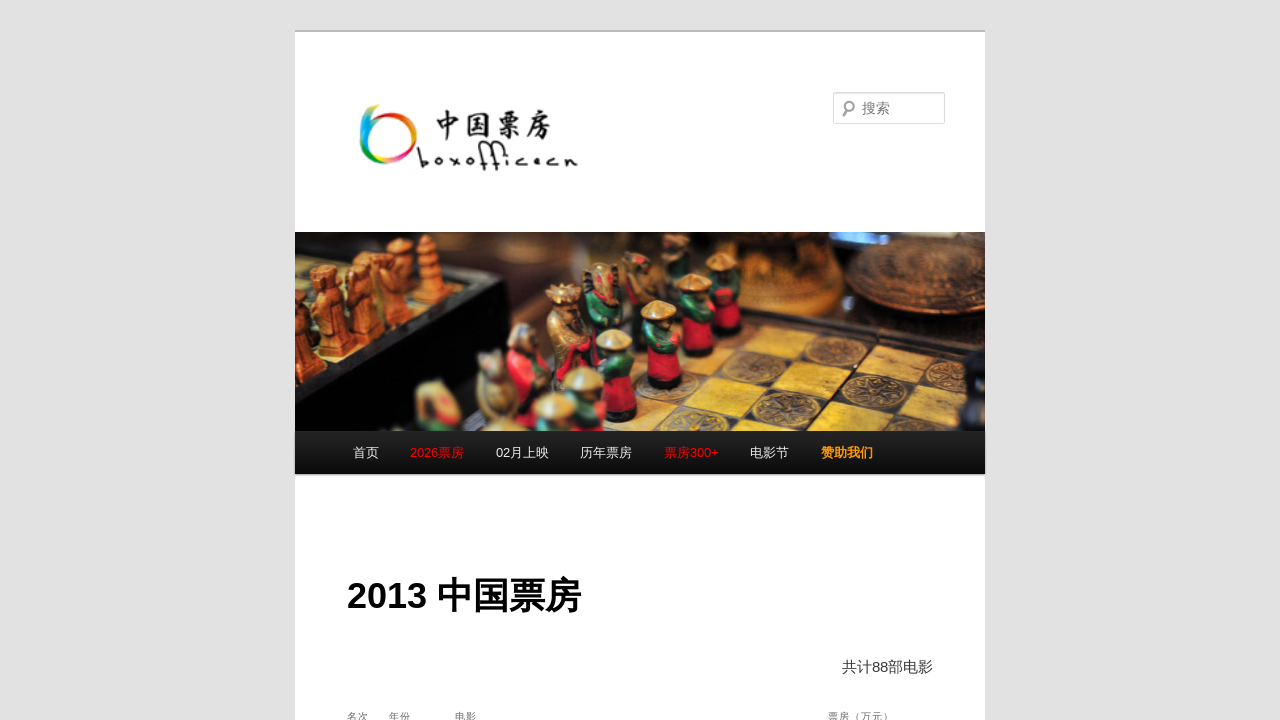

Movie detail rows found and loaded in new tab
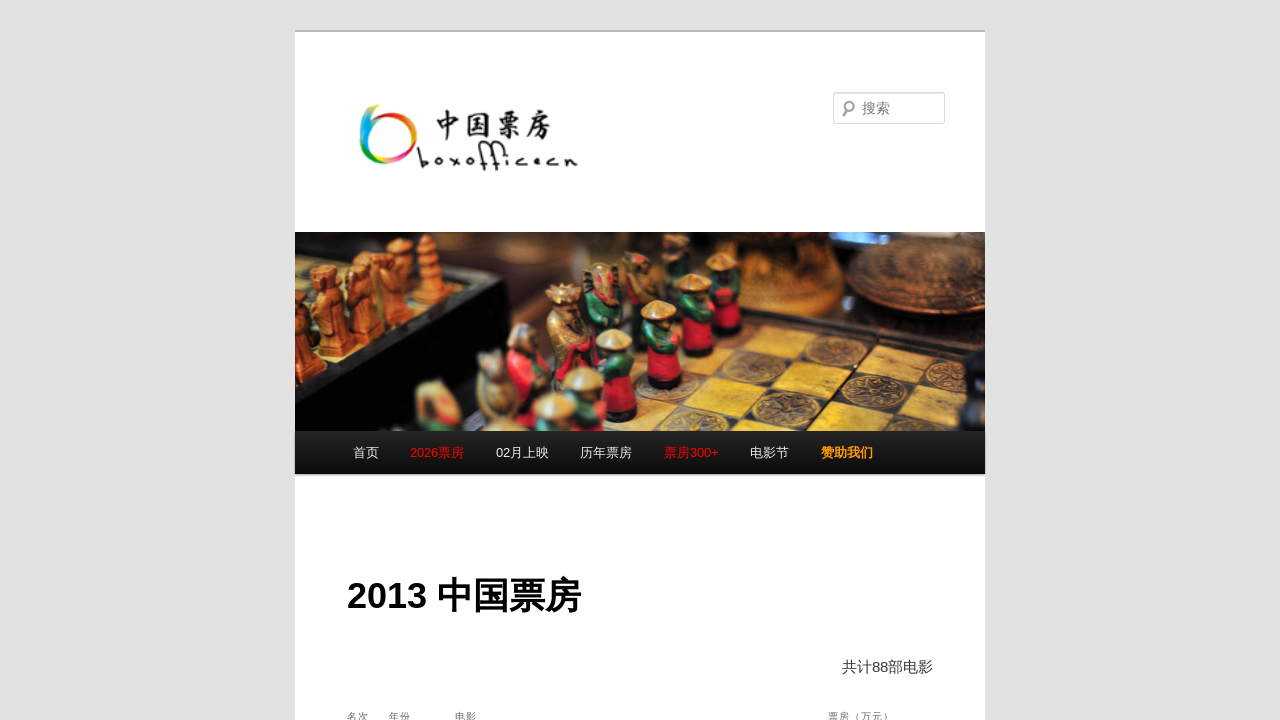

Closed movie details tab
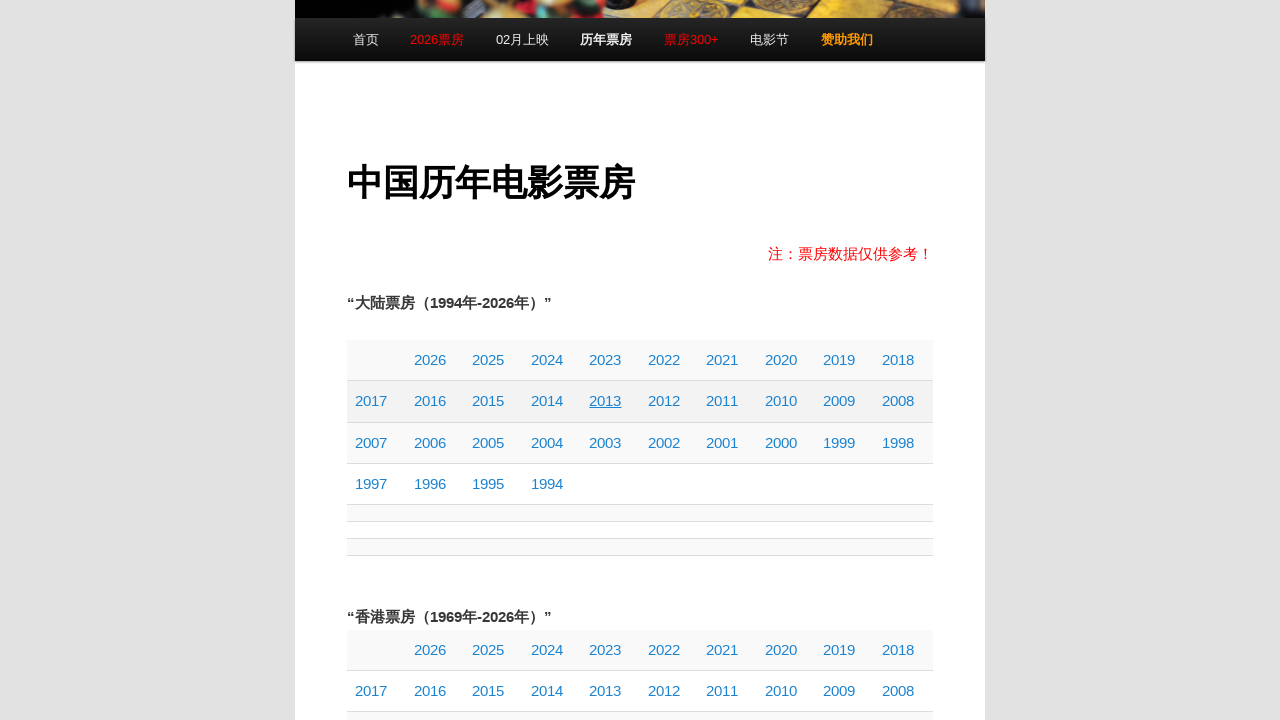

Checked existence of table cell at row 2, column 6
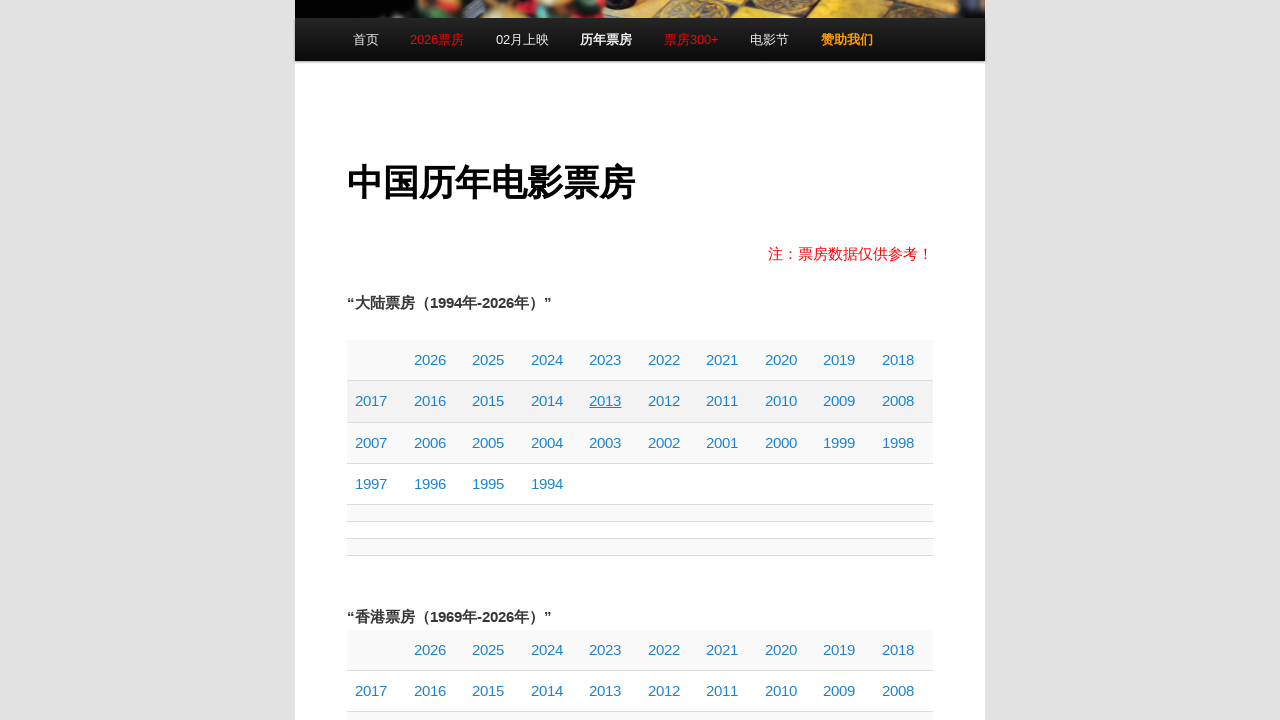

Retrieved text from table cell at row 2, column 6: '2012'
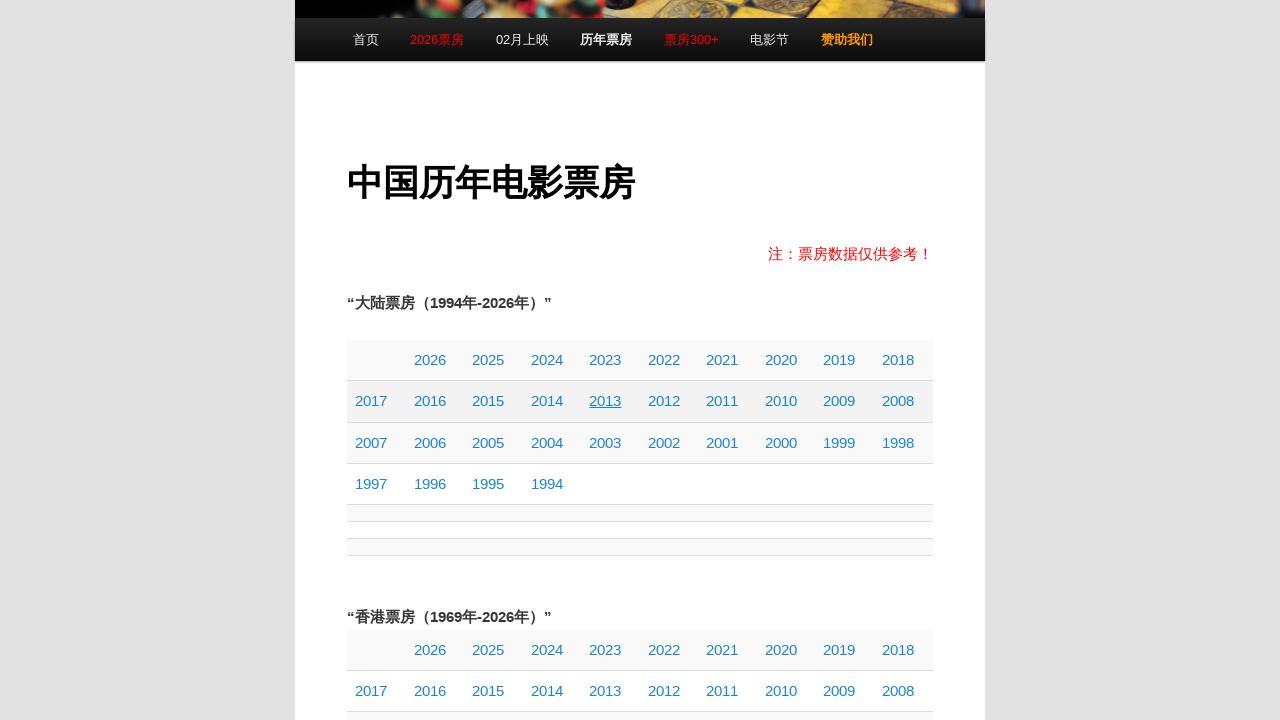

Clicked on movie cell at row 2, column 6 to open details in new tab at (669, 402) on //*[@id="tablepress-1"]/tbody/tr[2]/td[6]
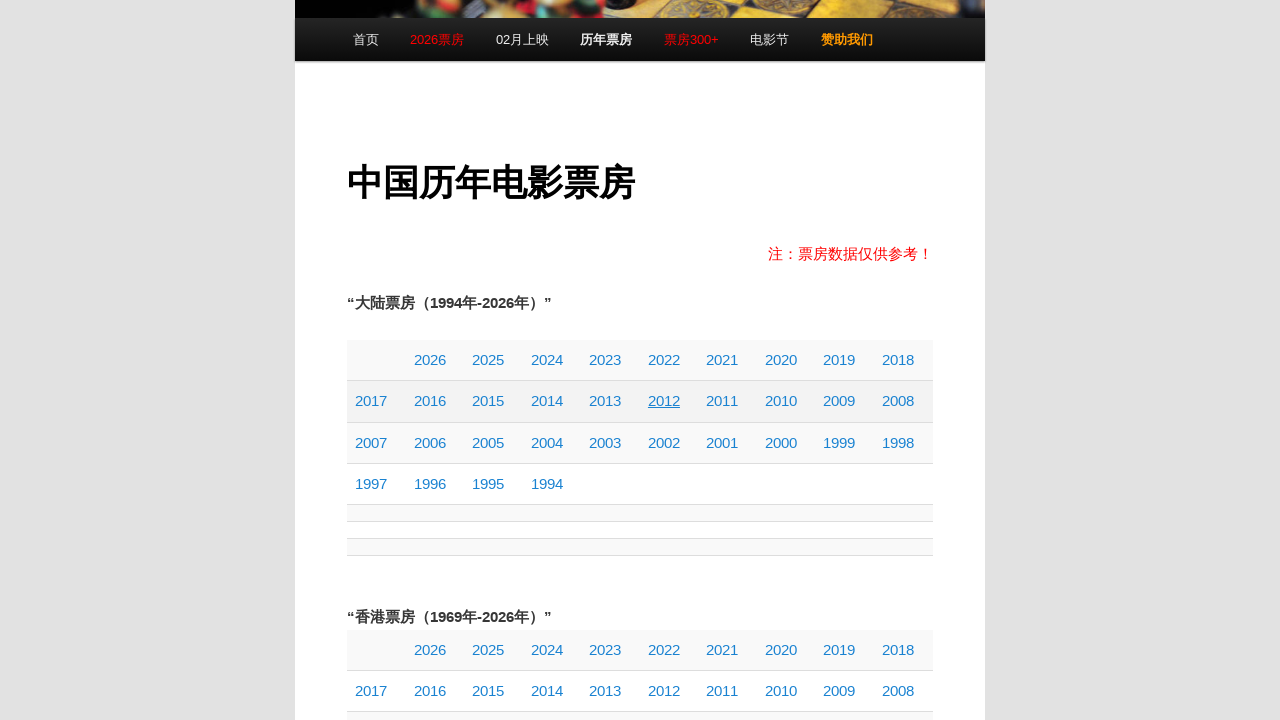

New tab loaded completely
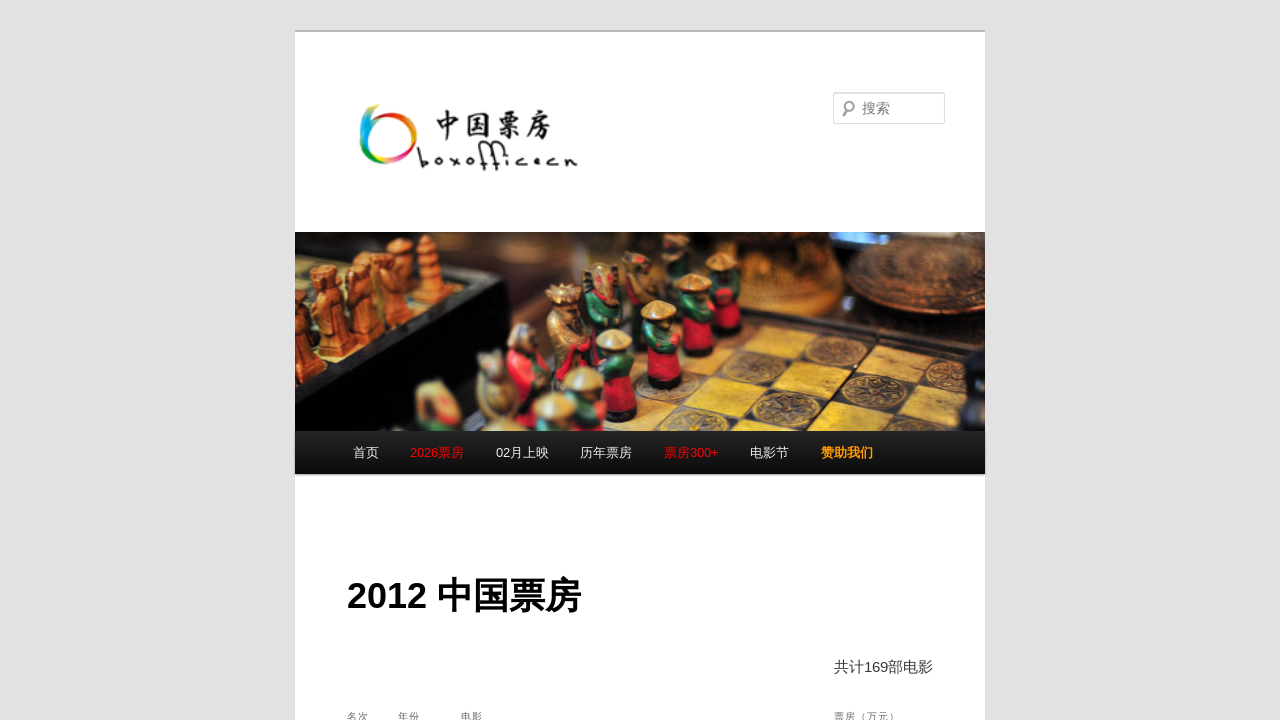

Movie detail rows found and loaded in new tab
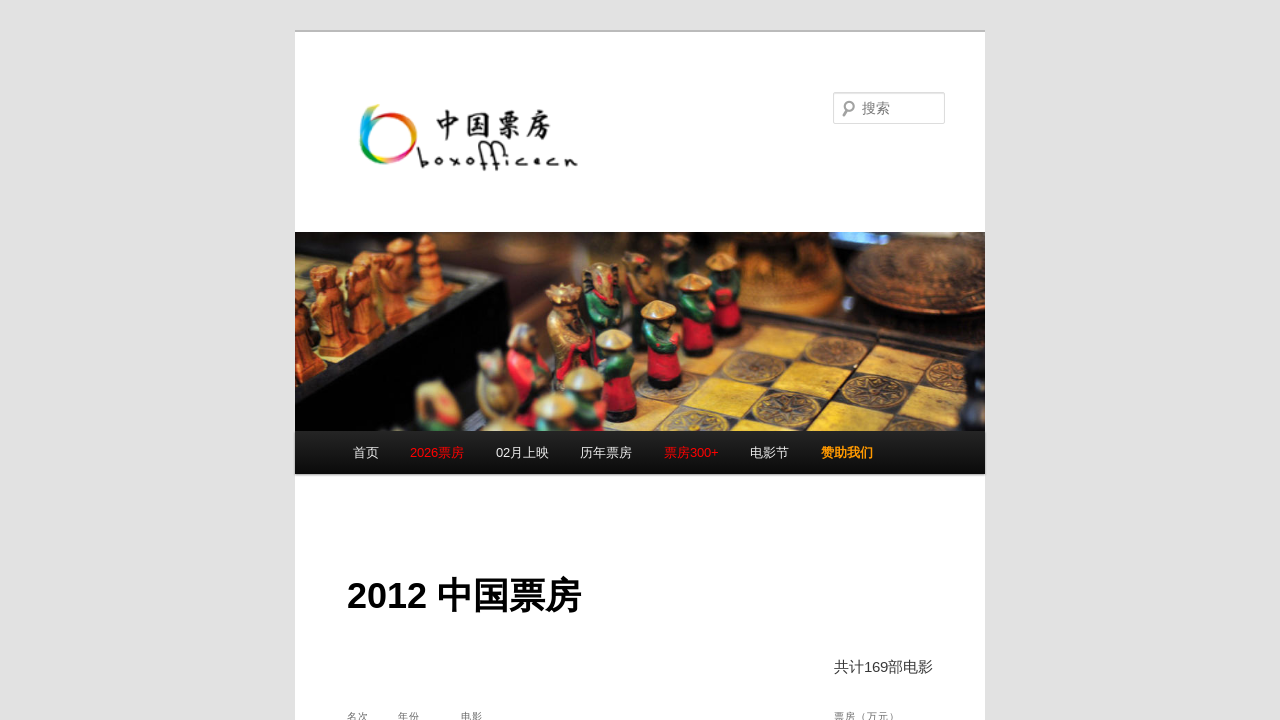

Closed movie details tab
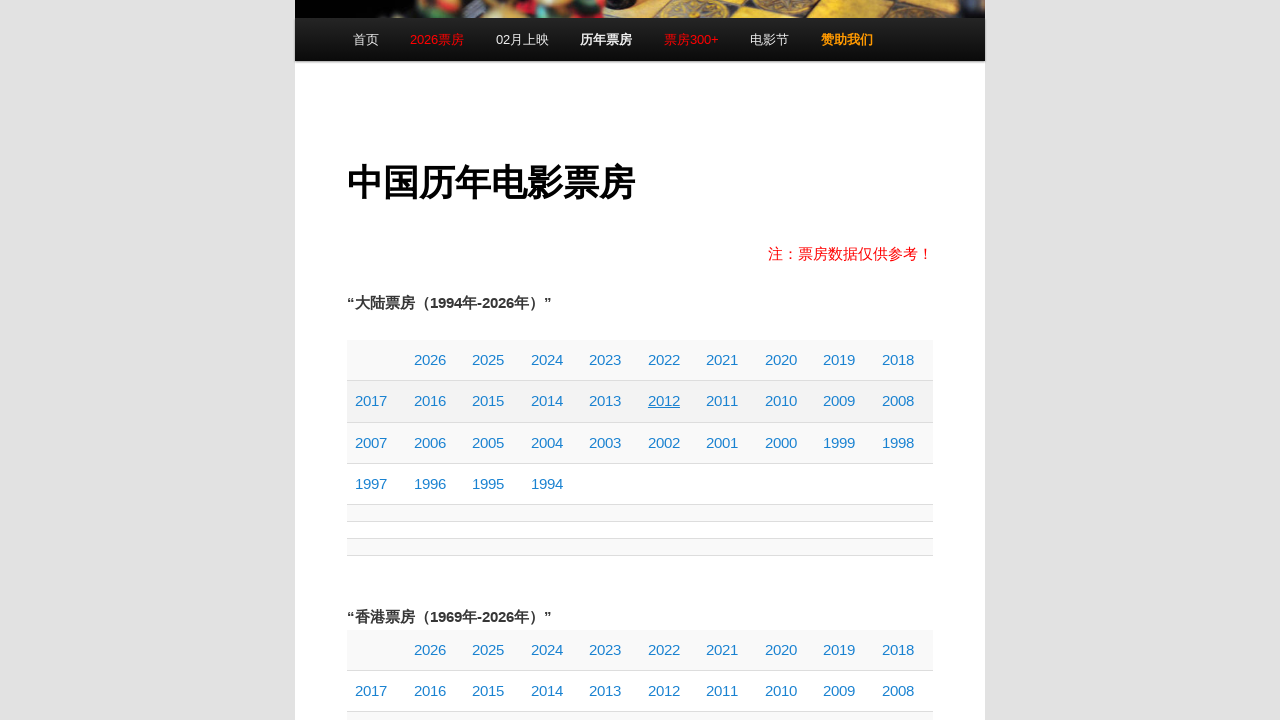

Checked existence of table cell at row 2, column 7
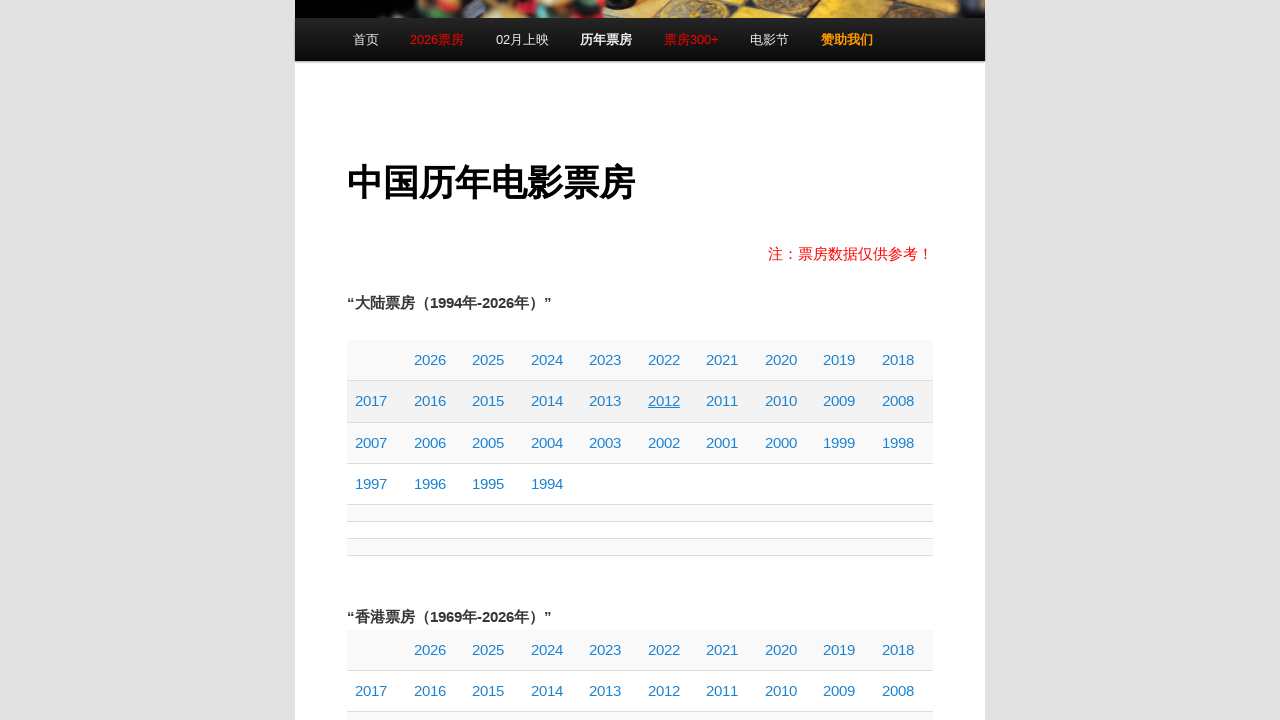

Retrieved text from table cell at row 2, column 7: '2011'
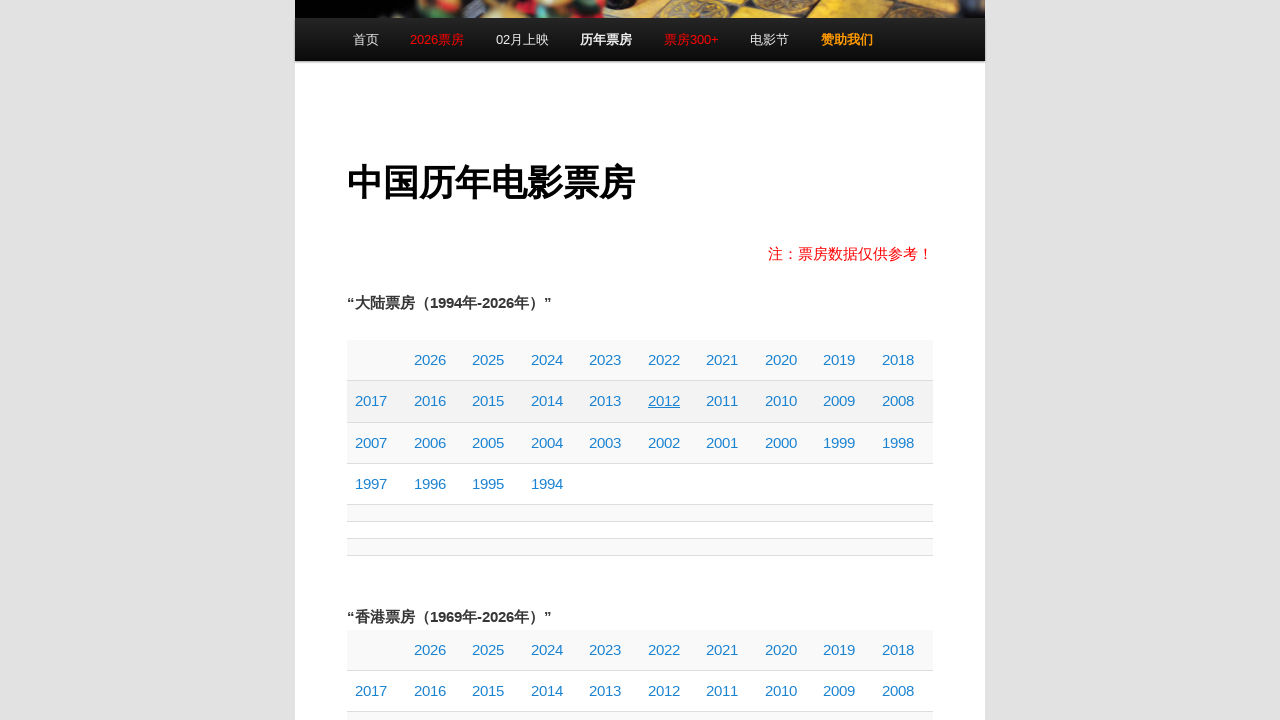

Clicked on movie cell at row 2, column 7 to open details in new tab at (728, 402) on //*[@id="tablepress-1"]/tbody/tr[2]/td[7]
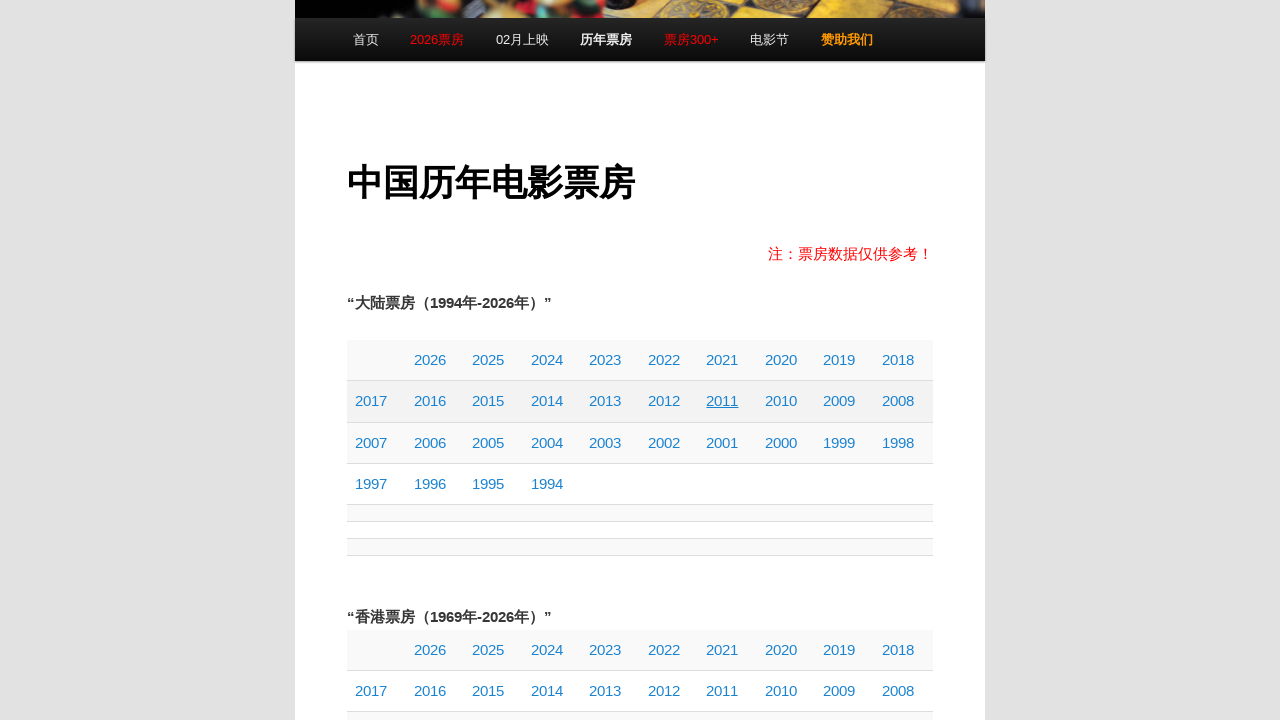

New tab loaded completely
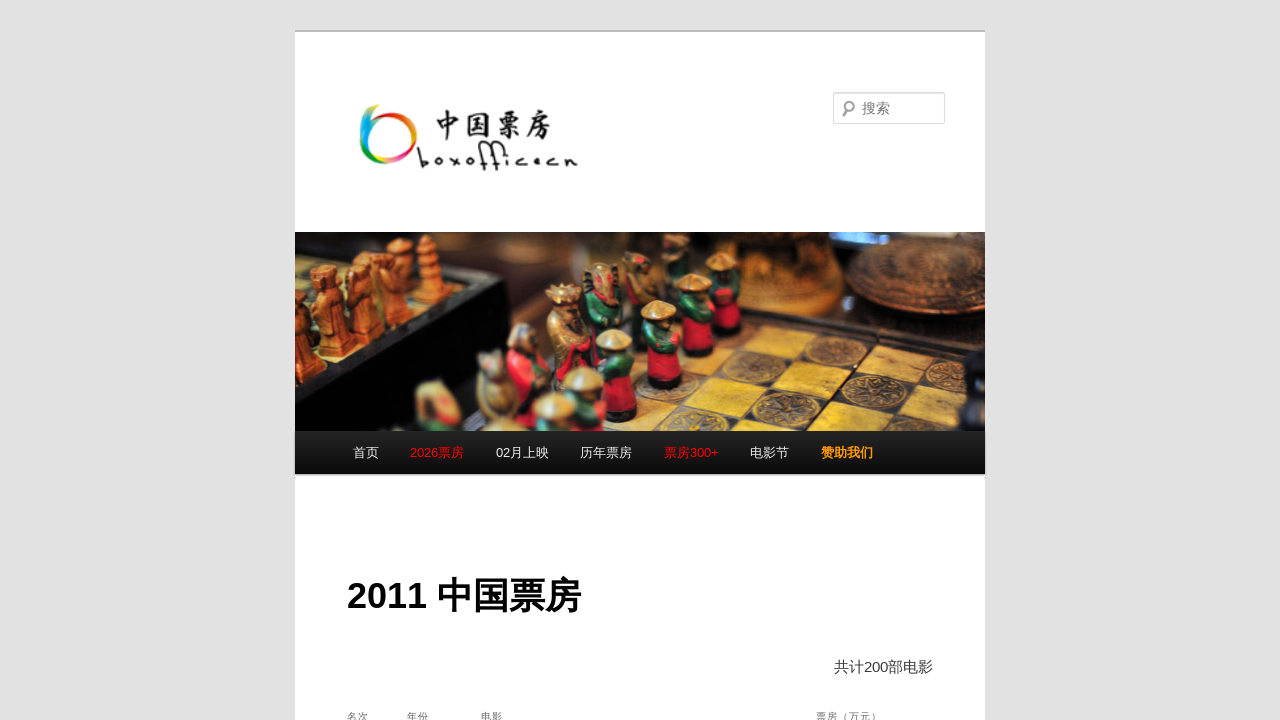

Movie detail rows found and loaded in new tab
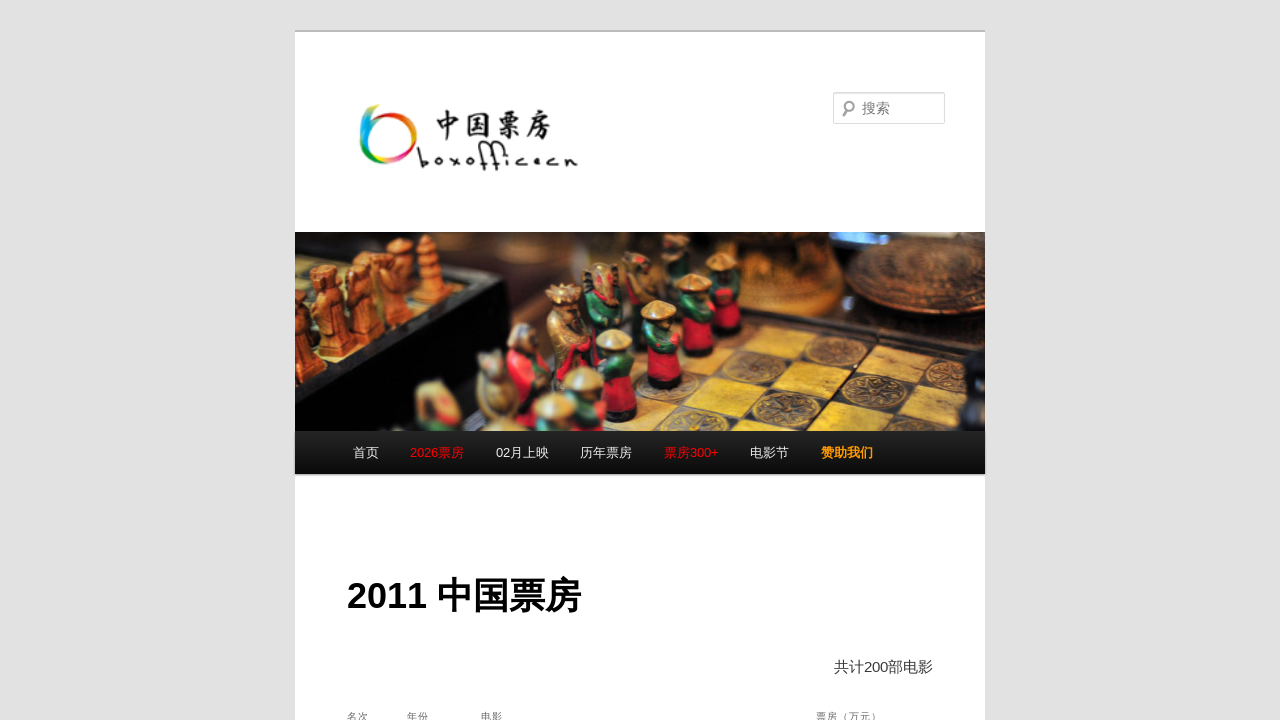

Closed movie details tab
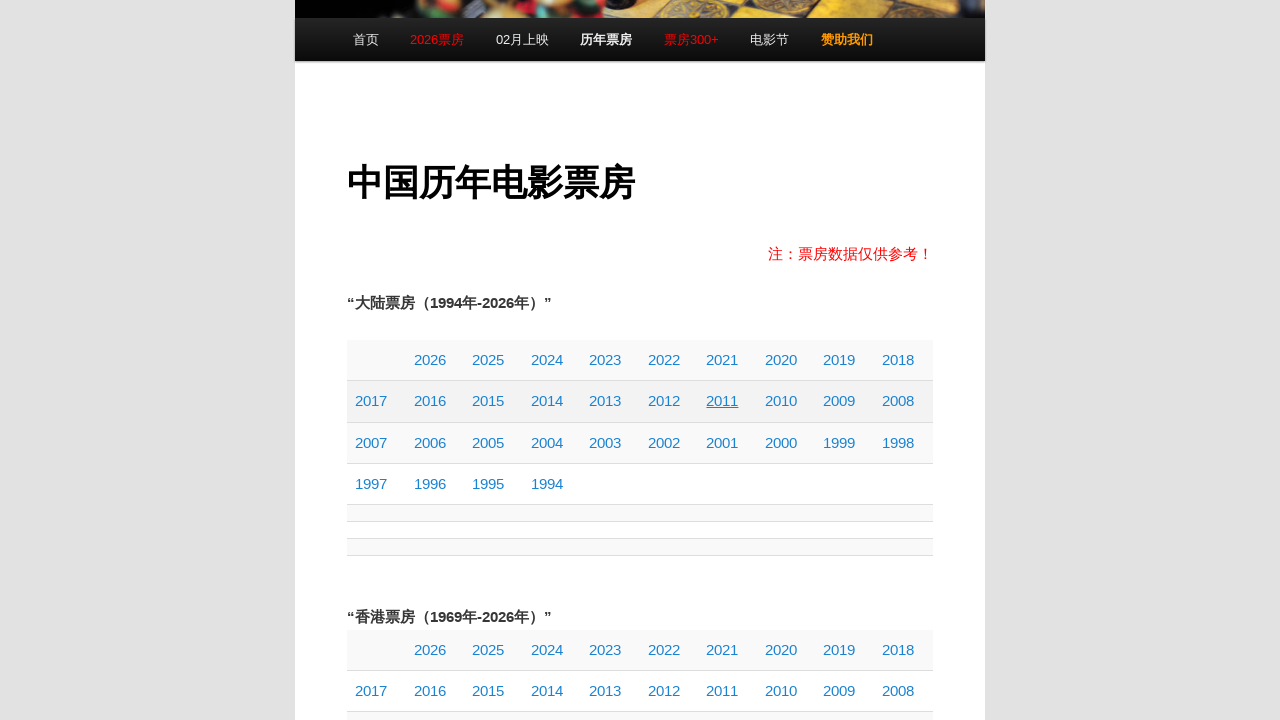

Checked existence of table cell at row 2, column 8
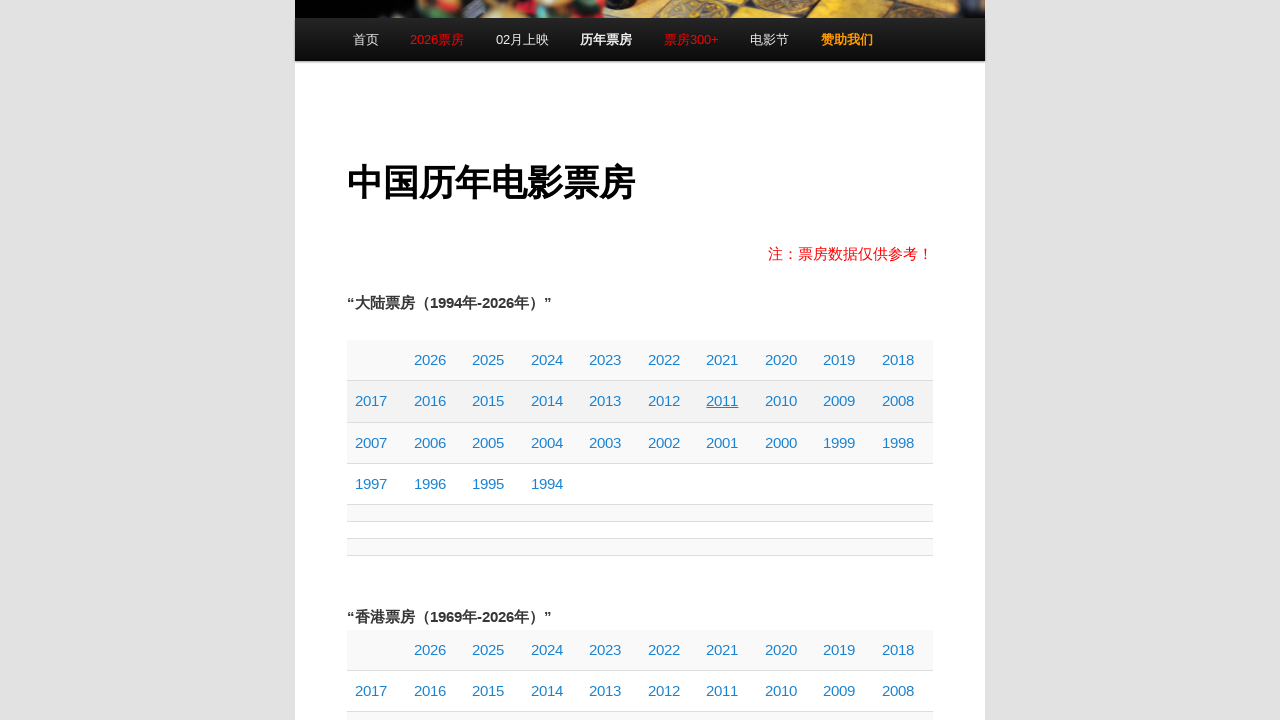

Retrieved text from table cell at row 2, column 8: '2010'
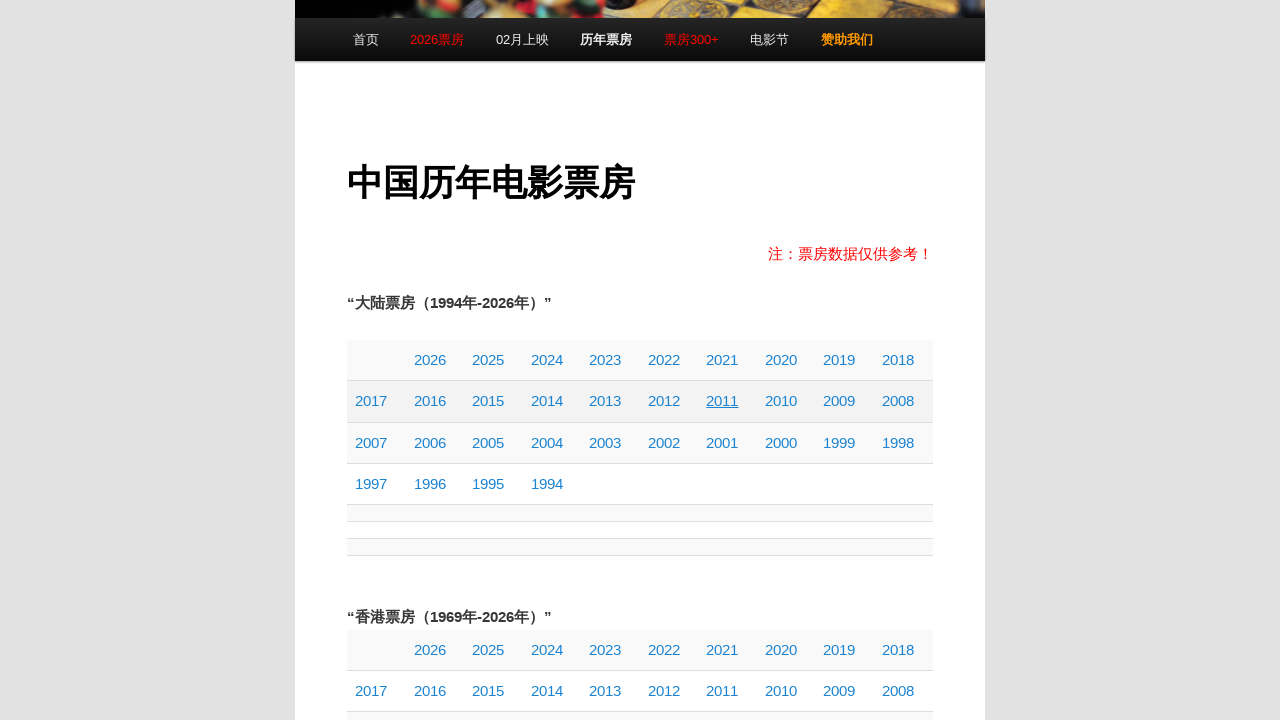

Clicked on movie cell at row 2, column 8 to open details in new tab at (786, 402) on //*[@id="tablepress-1"]/tbody/tr[2]/td[8]
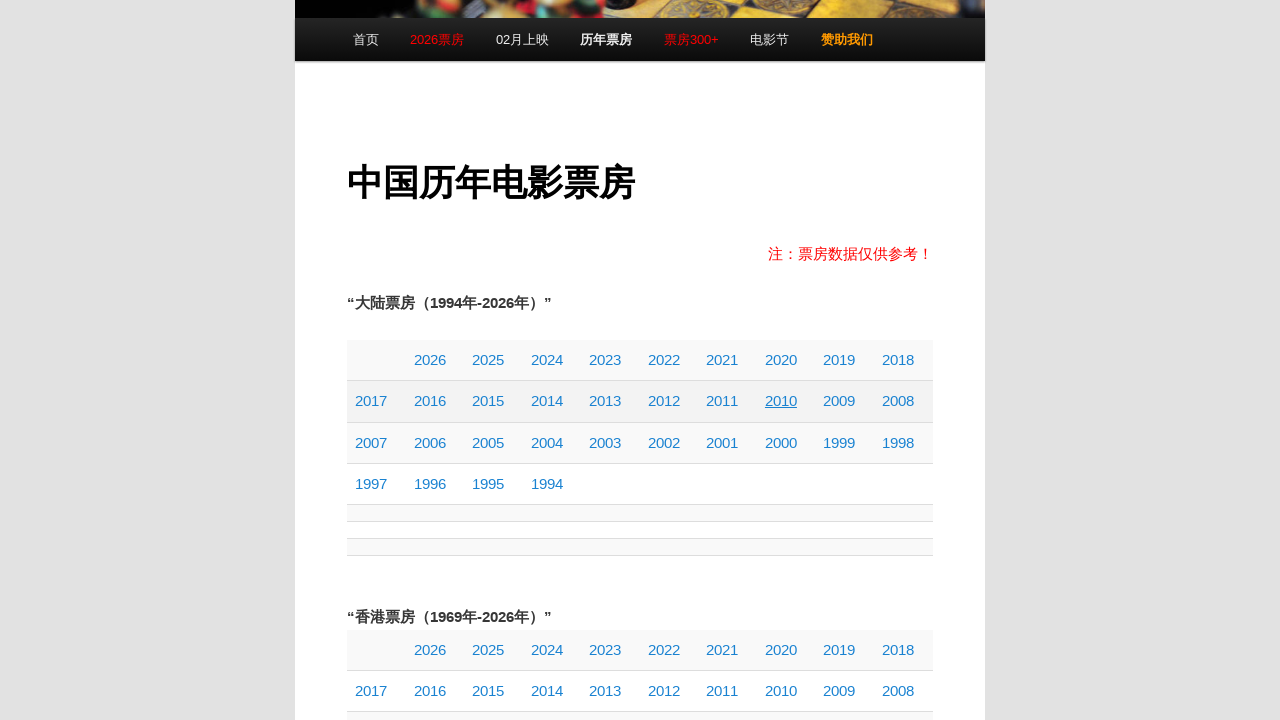

New tab loaded completely
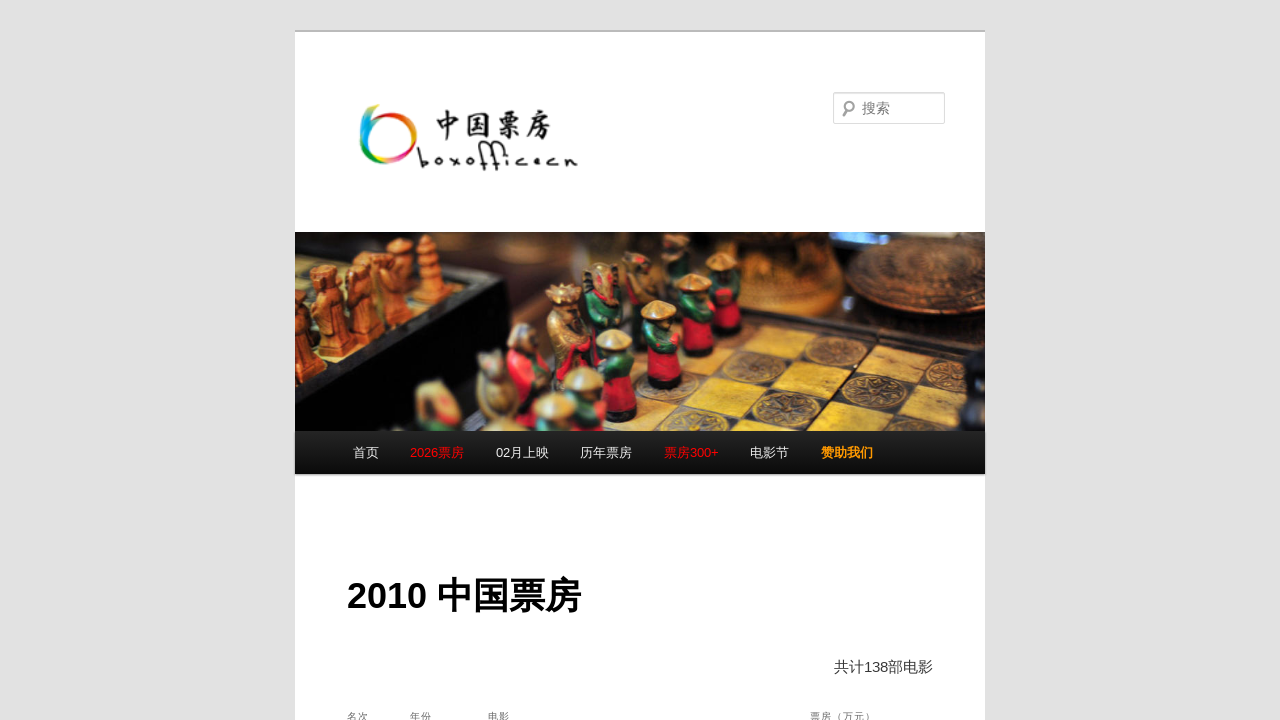

Movie detail rows found and loaded in new tab
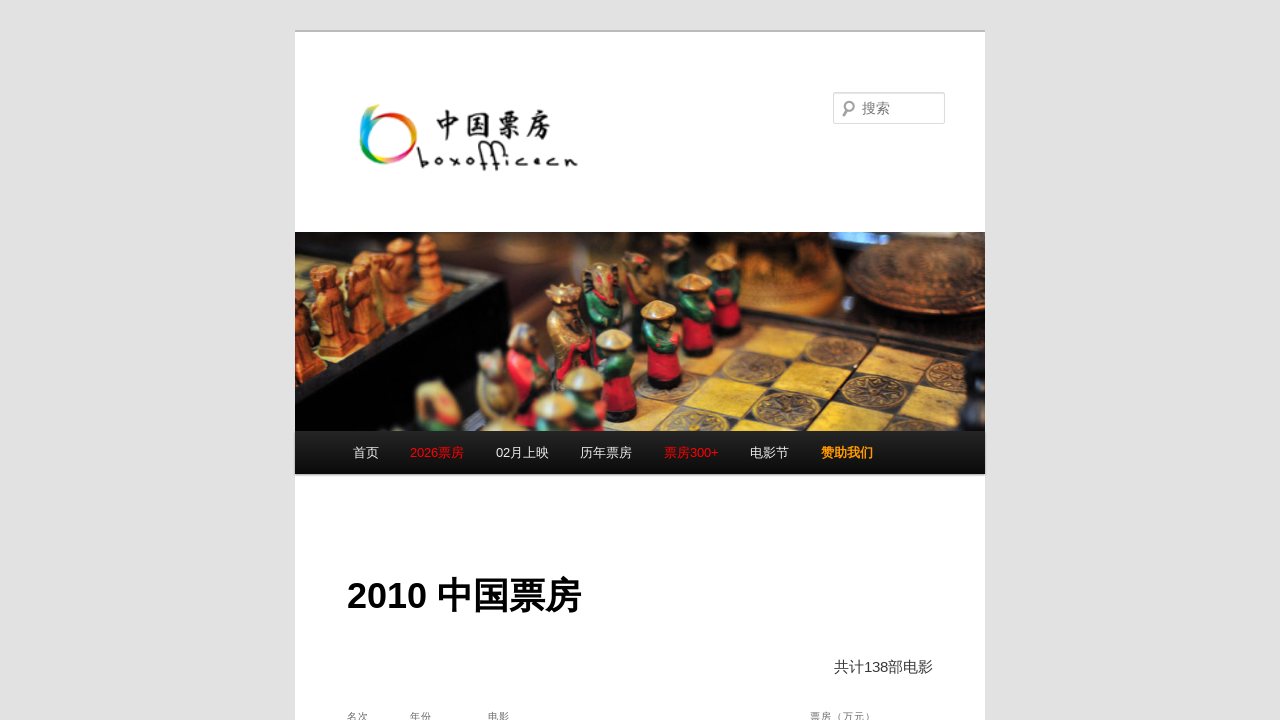

Closed movie details tab
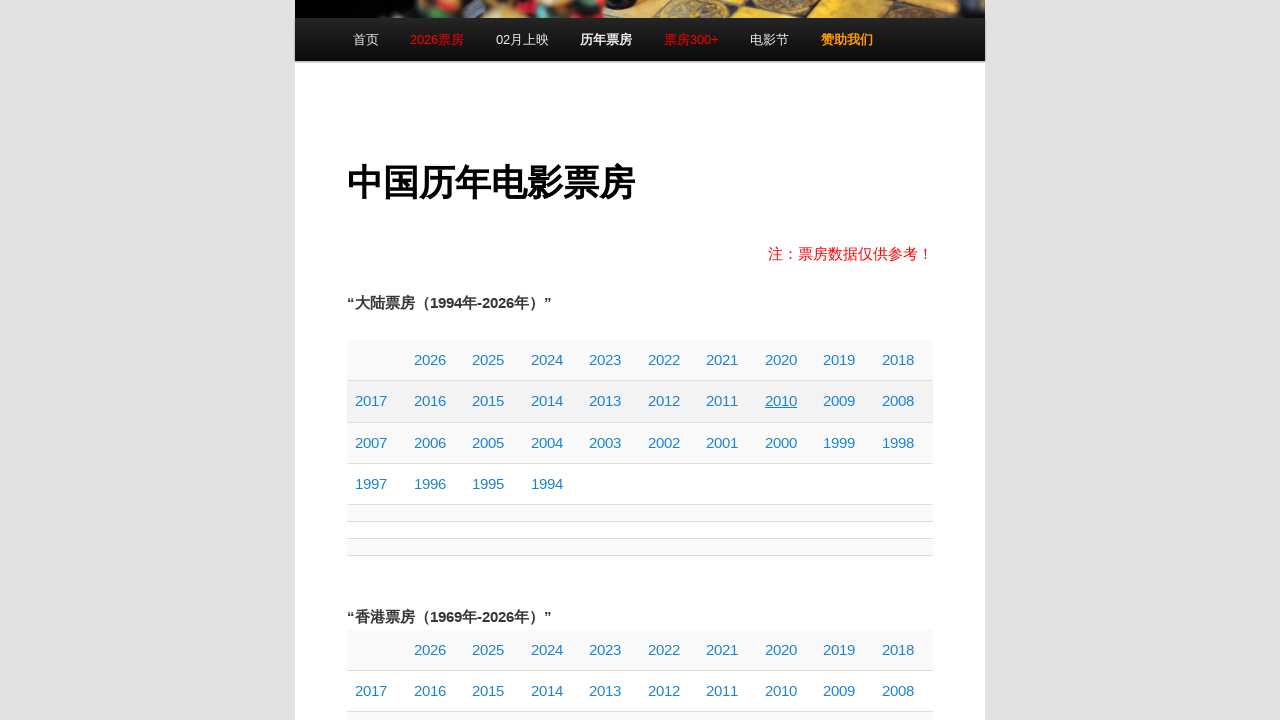

Checked existence of table cell at row 2, column 9
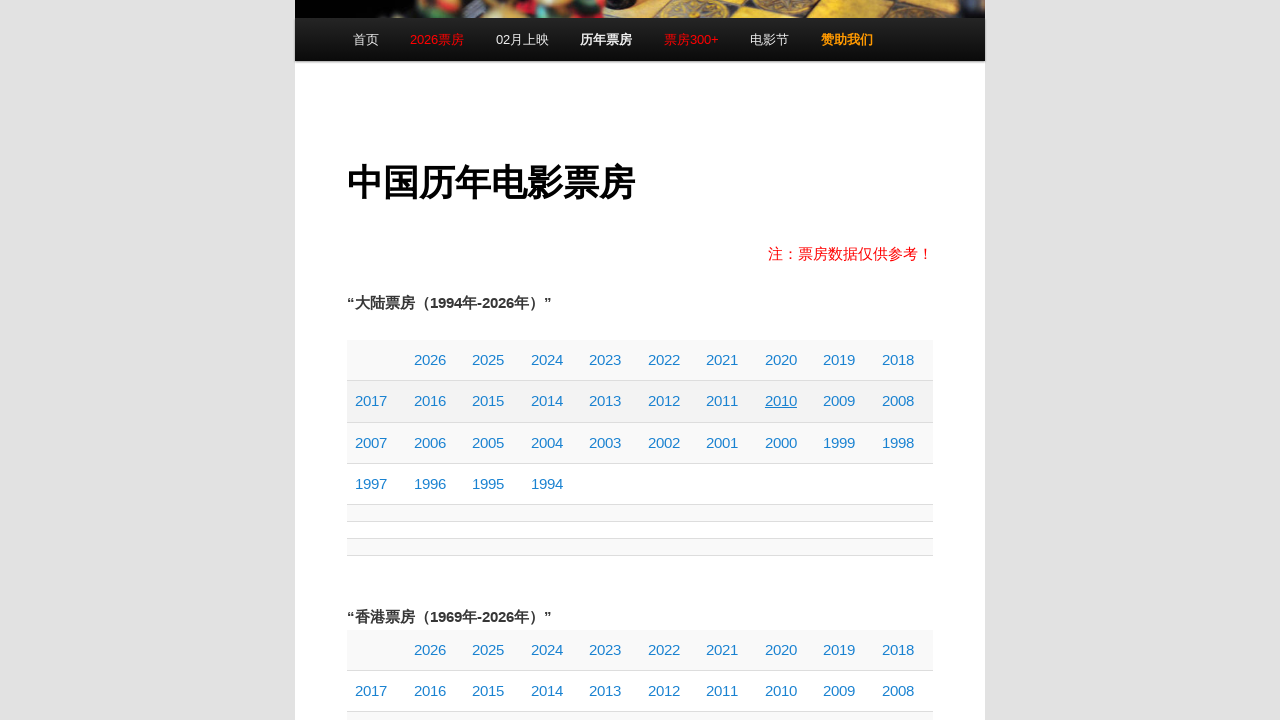

Retrieved text from table cell at row 2, column 9: '2009'
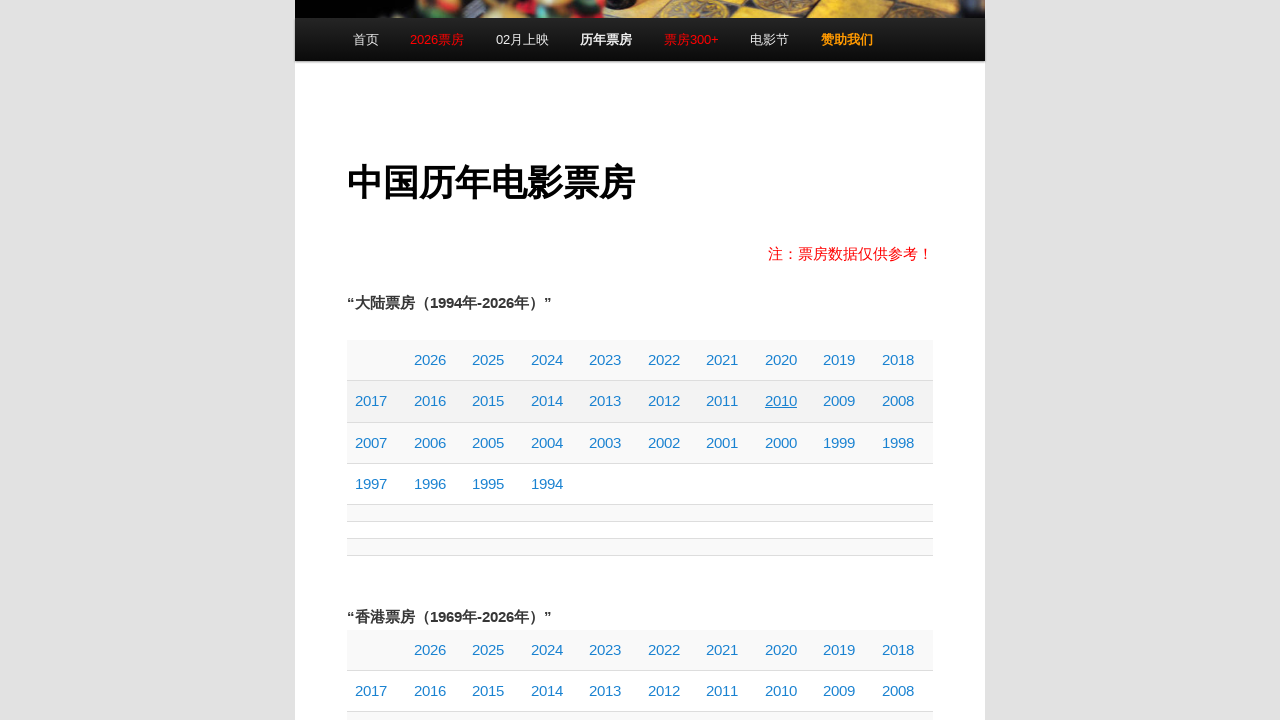

Clicked on movie cell at row 2, column 9 to open details in new tab at (845, 402) on //*[@id="tablepress-1"]/tbody/tr[2]/td[9]
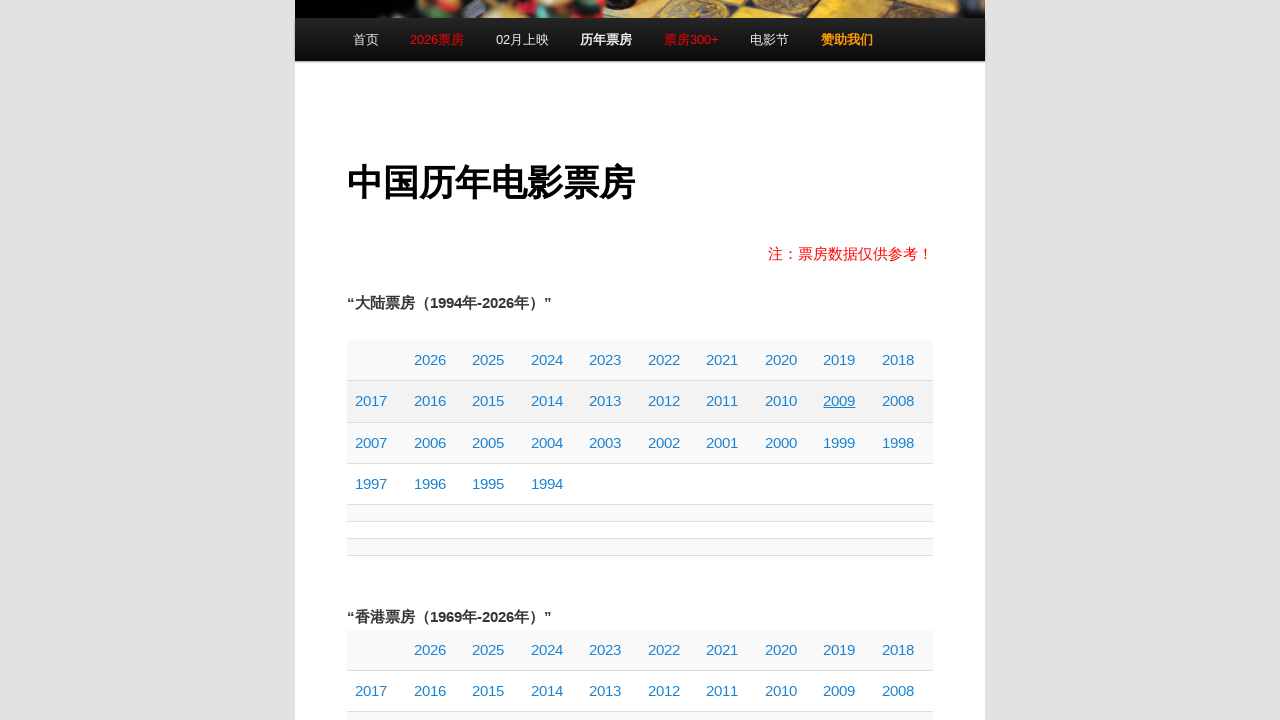

New tab loaded completely
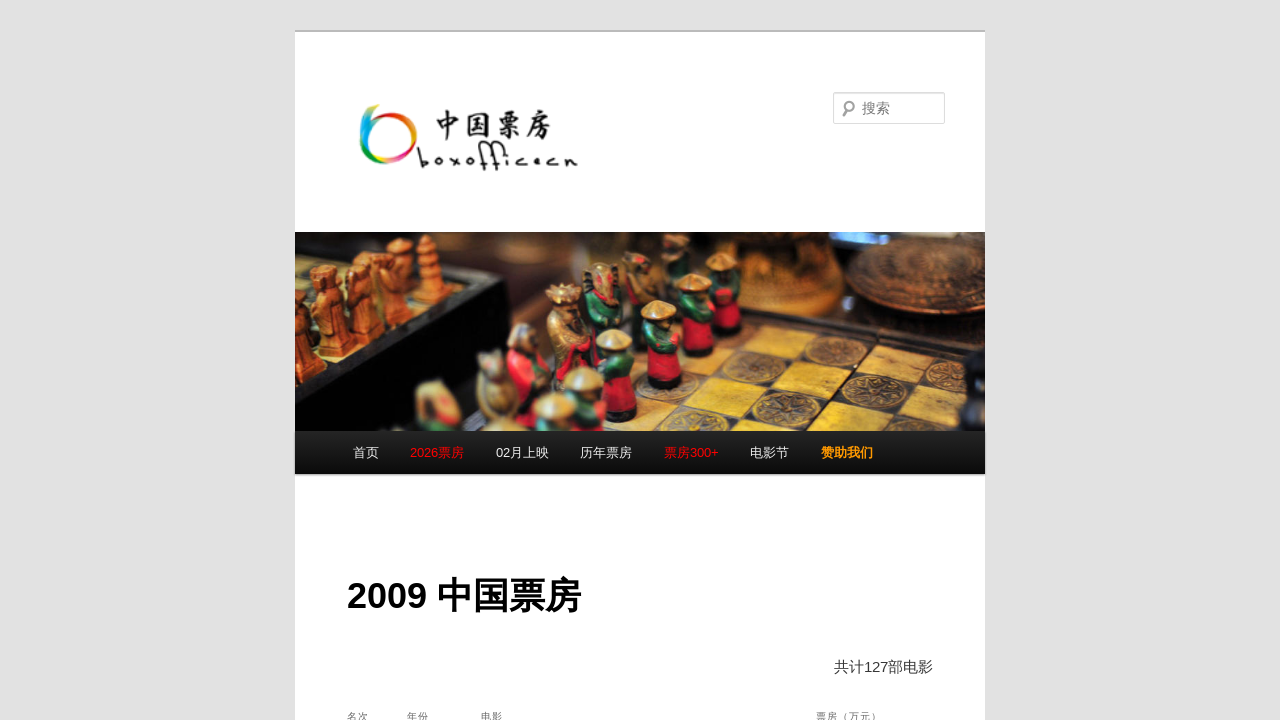

Movie detail rows found and loaded in new tab
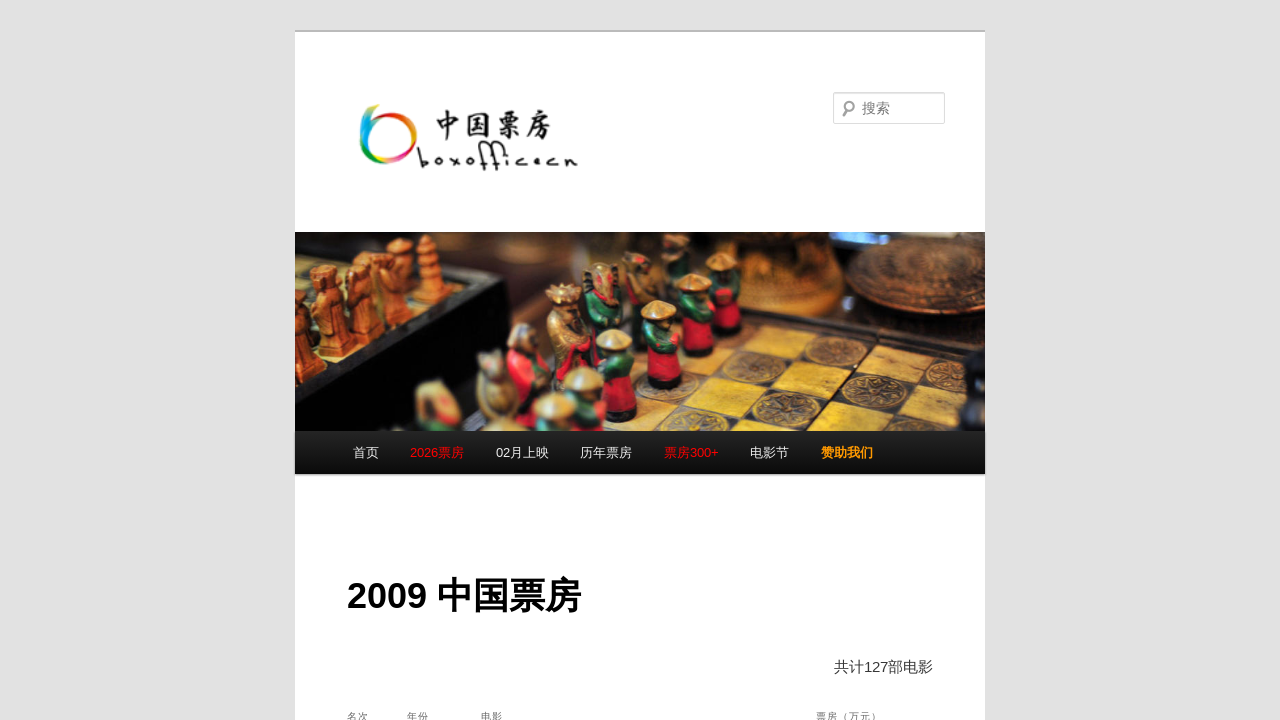

Closed movie details tab
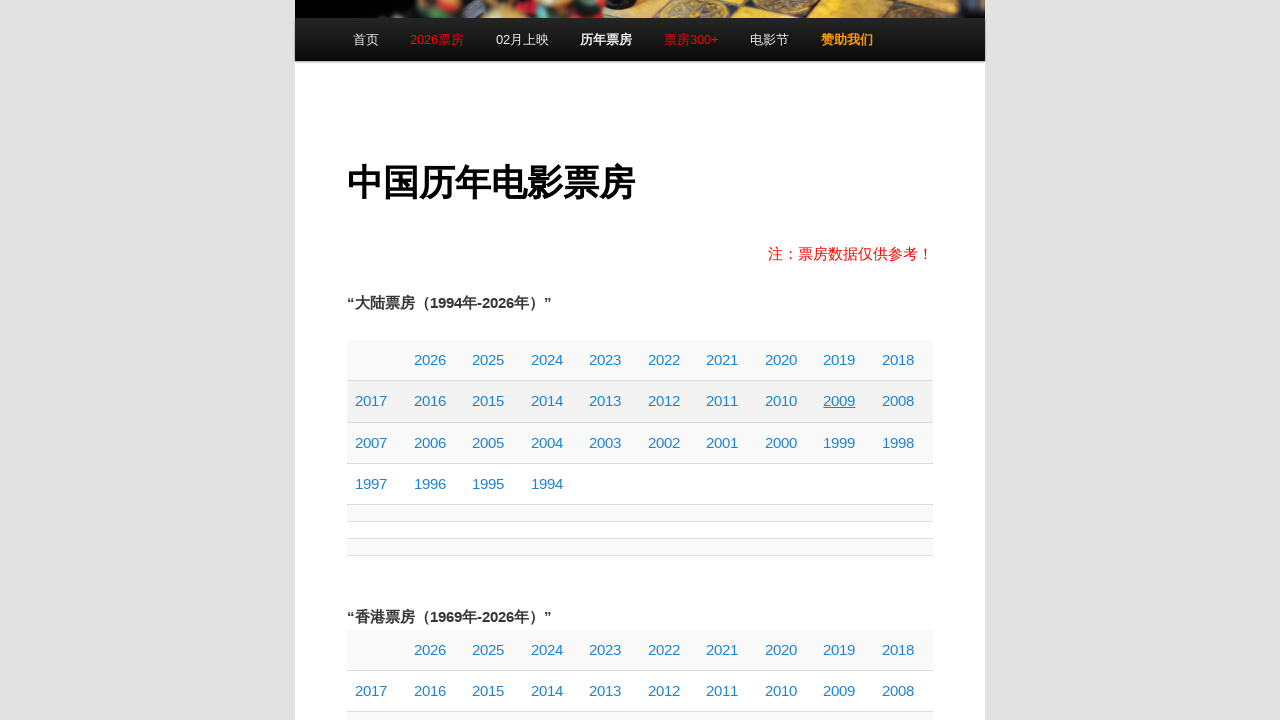

Checked existence of table cell at row 2, column 10
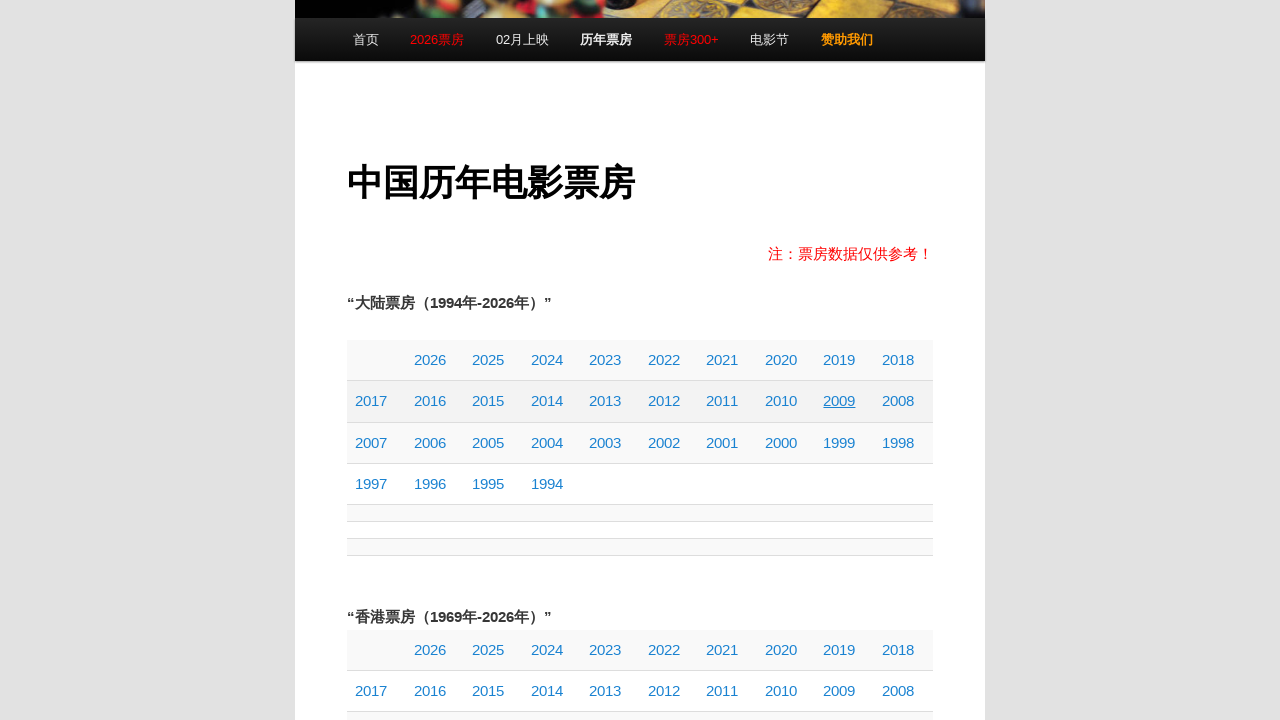

Retrieved text from table cell at row 2, column 10: '2008'
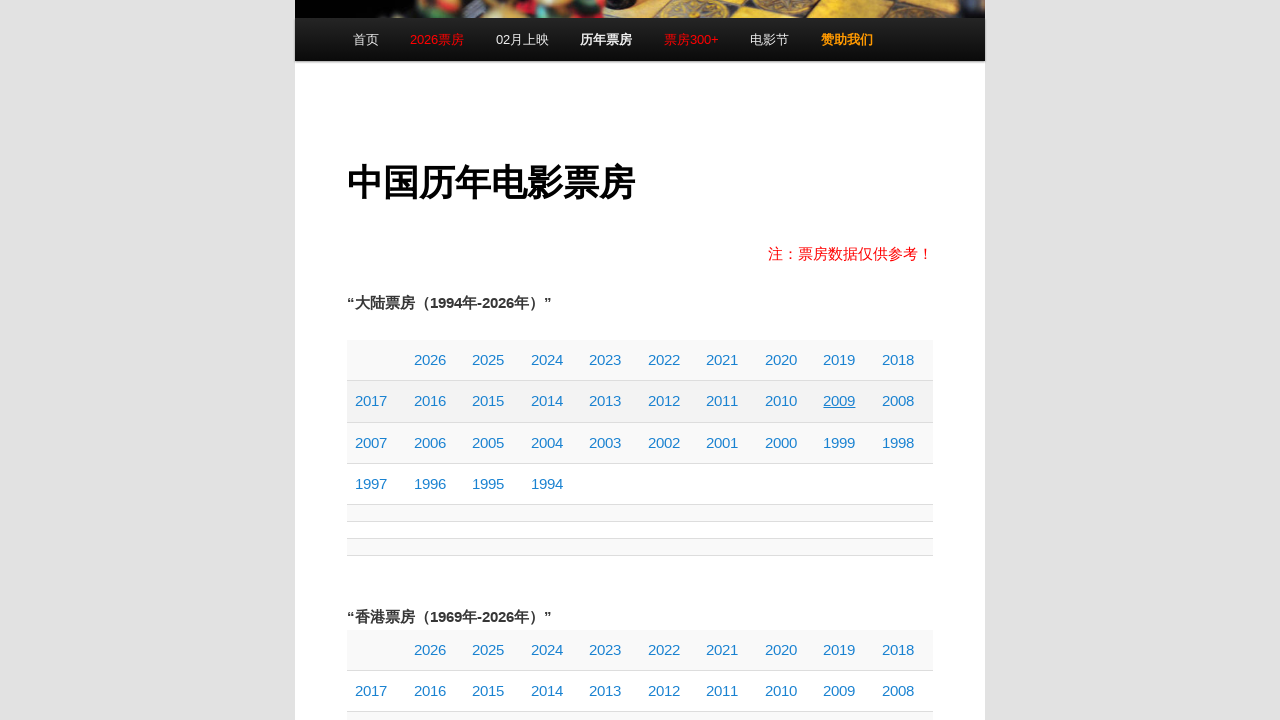

Clicked on movie cell at row 2, column 10 to open details in new tab at (903, 402) on //*[@id="tablepress-1"]/tbody/tr[2]/td[10]
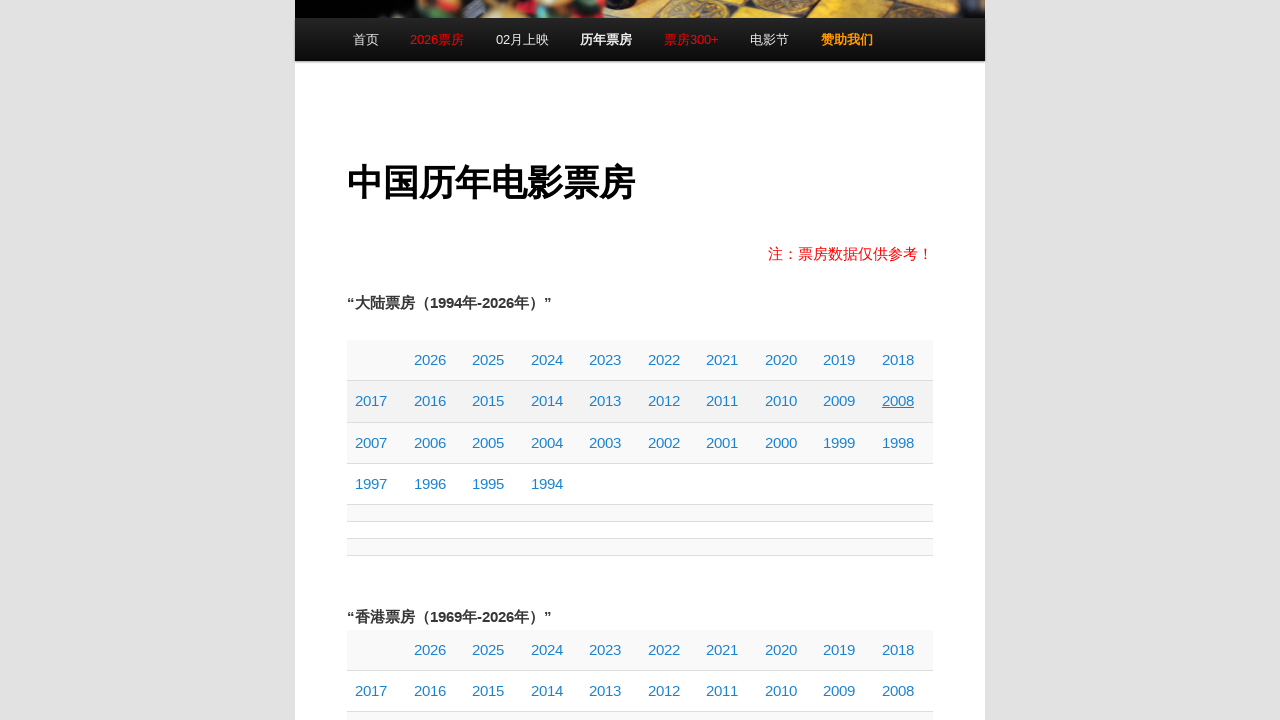

New tab loaded completely
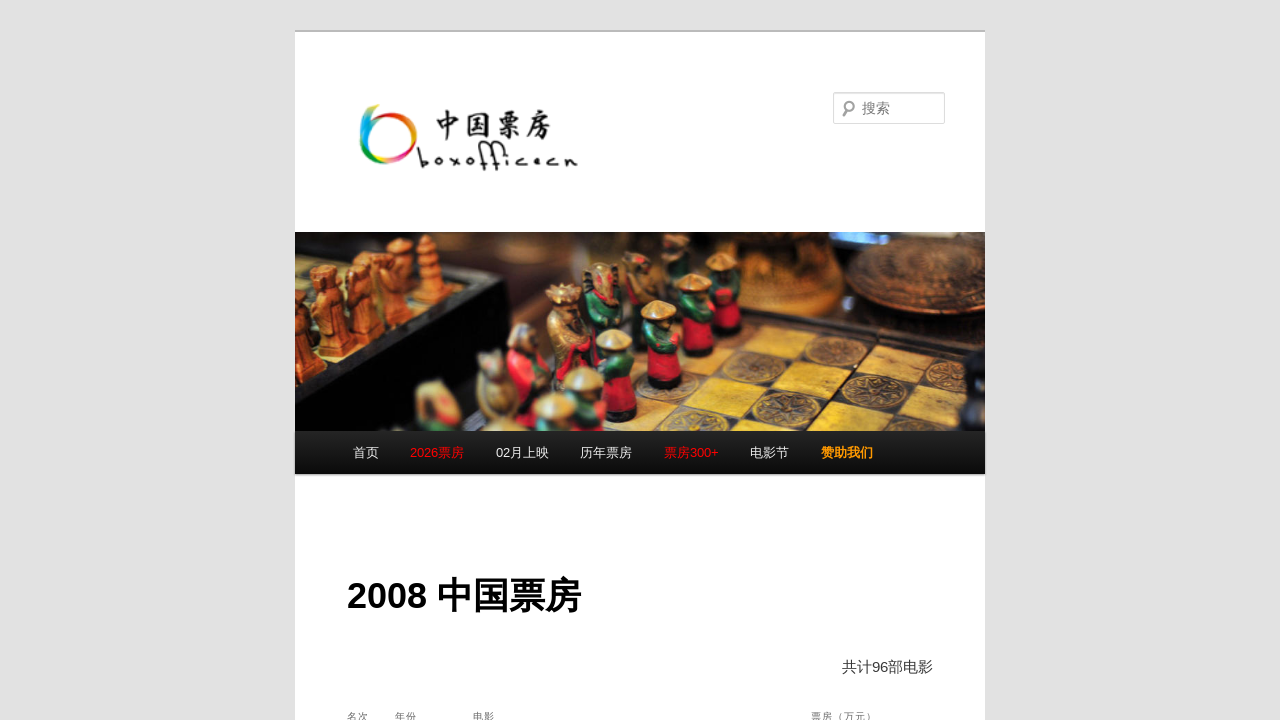

Movie detail rows found and loaded in new tab
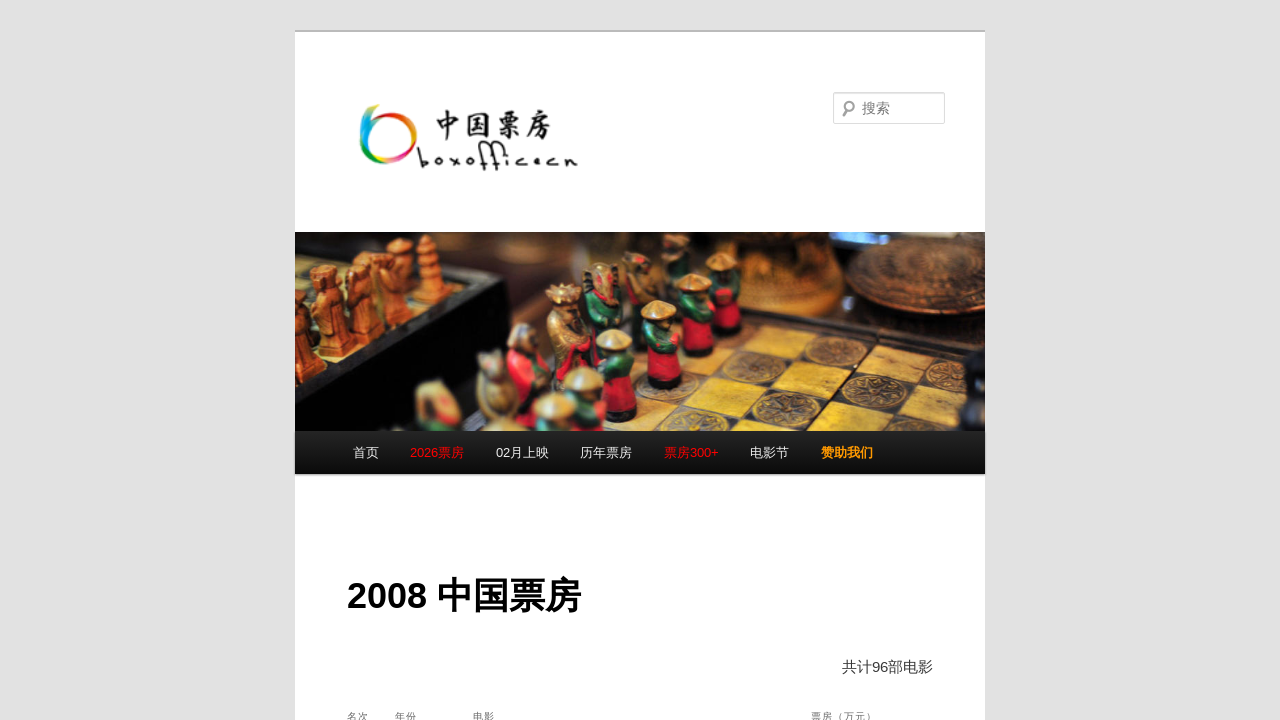

Closed movie details tab
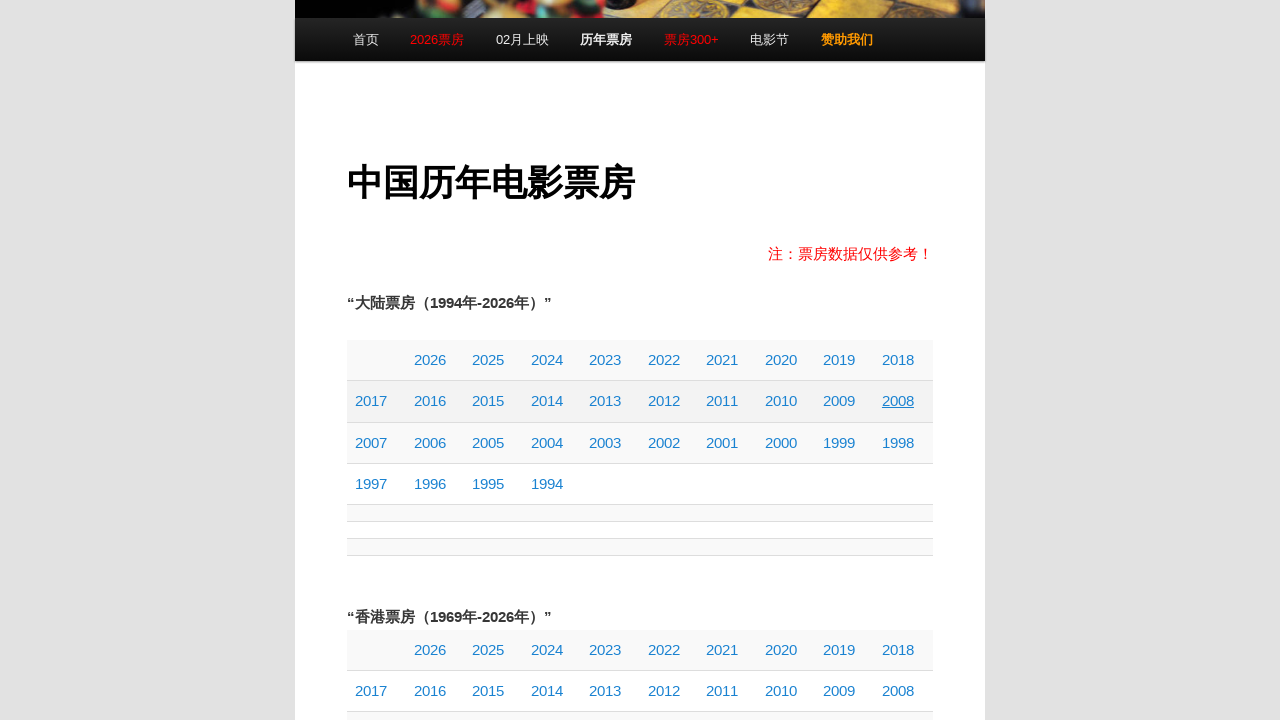

Checked existence of table cell at row 3, column 1
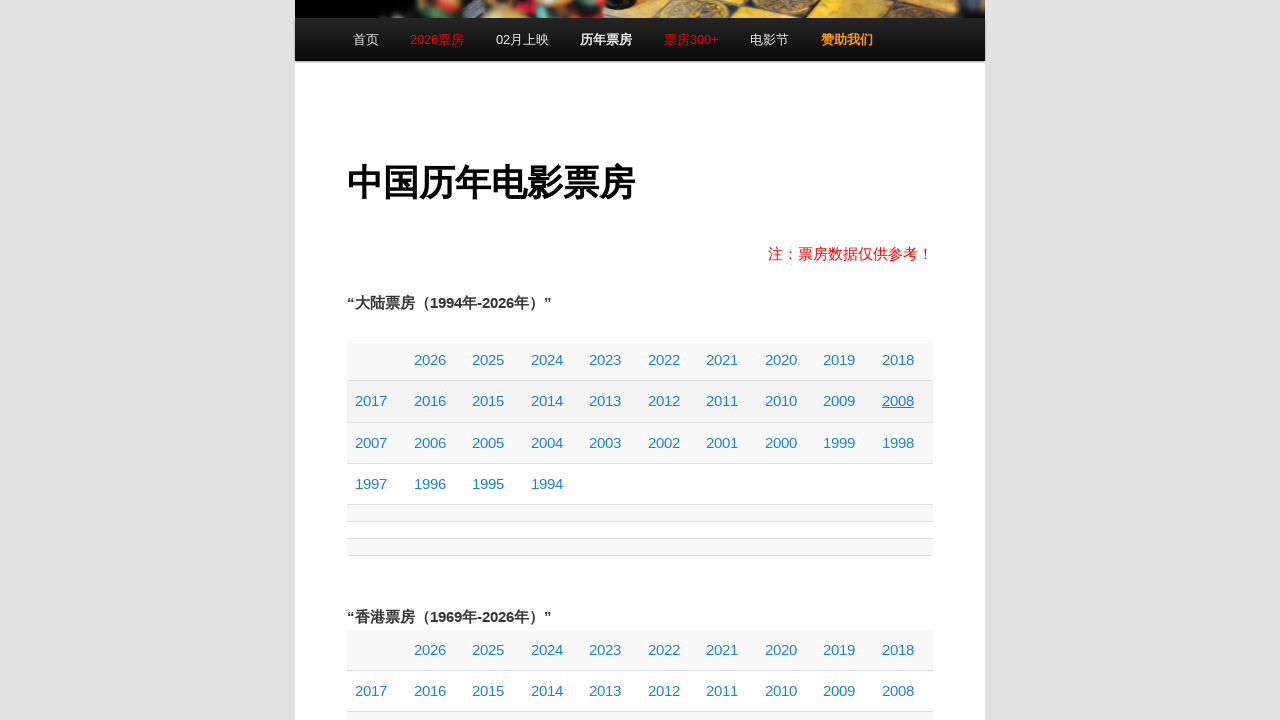

Retrieved text from table cell at row 3, column 1: '2007'
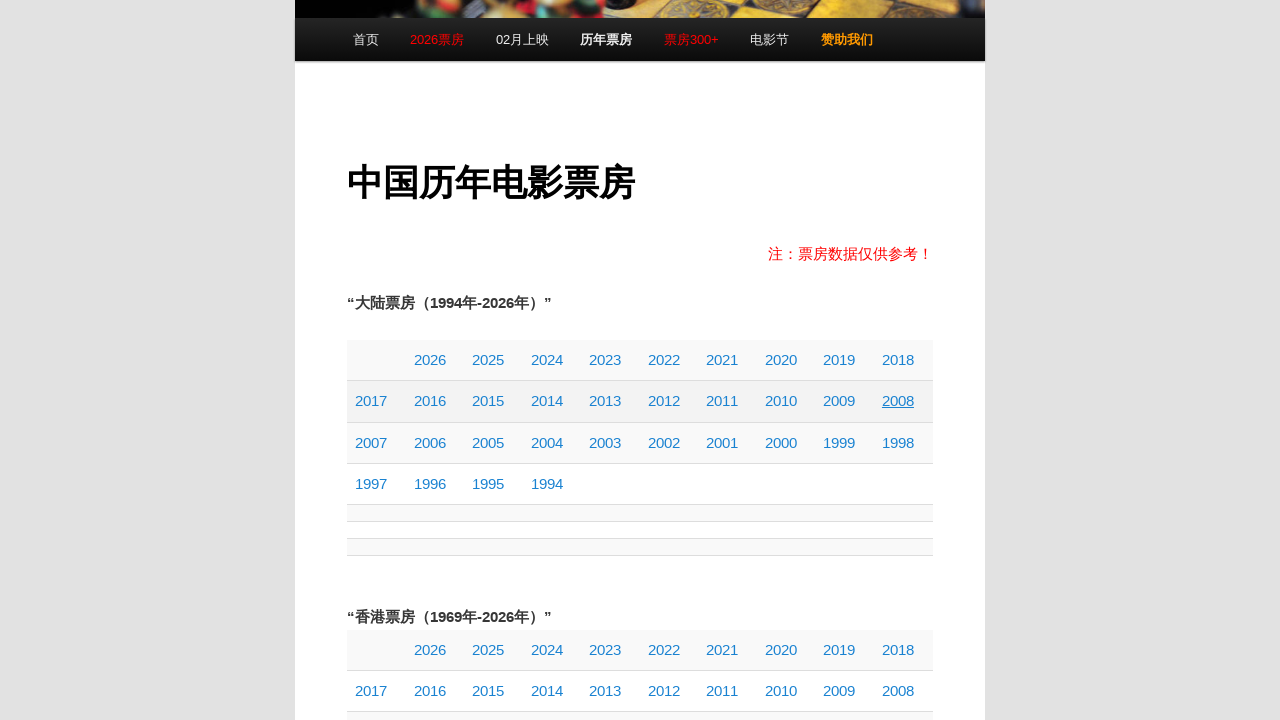

Clicked on movie cell at row 3, column 1 to open details in new tab at (377, 443) on //*[@id="tablepress-1"]/tbody/tr[3]/td[1]
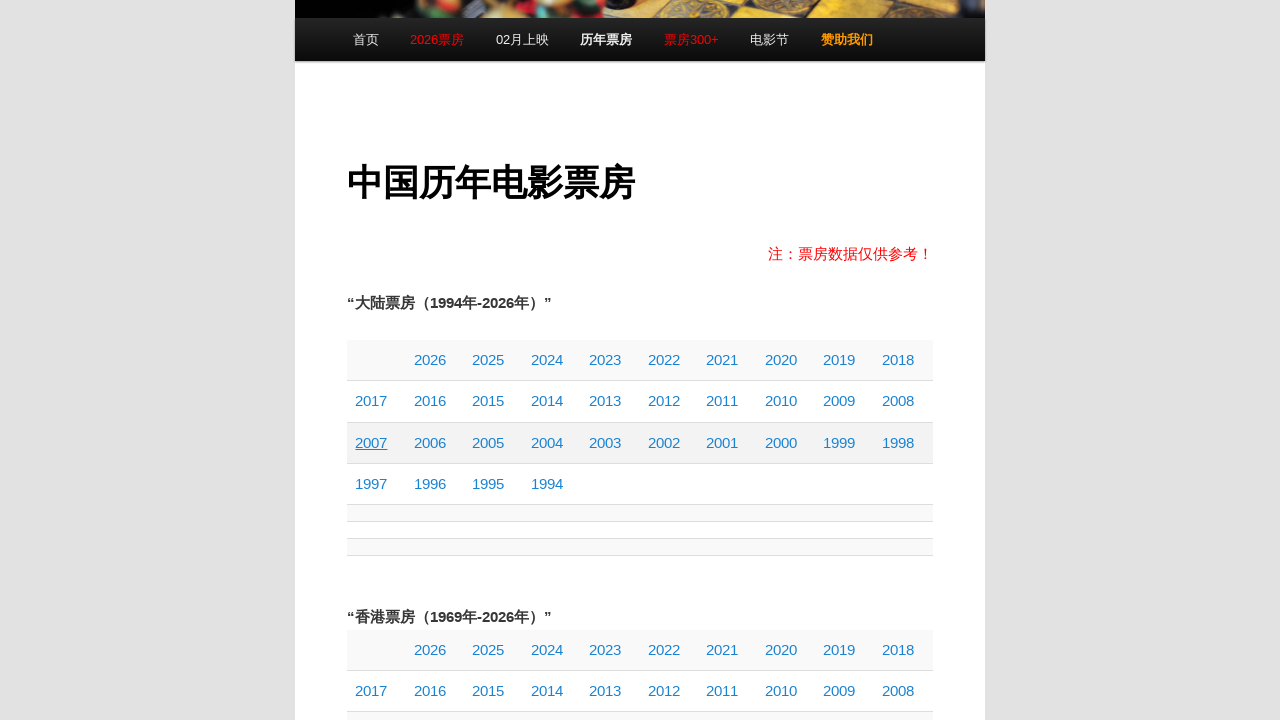

New tab loaded completely
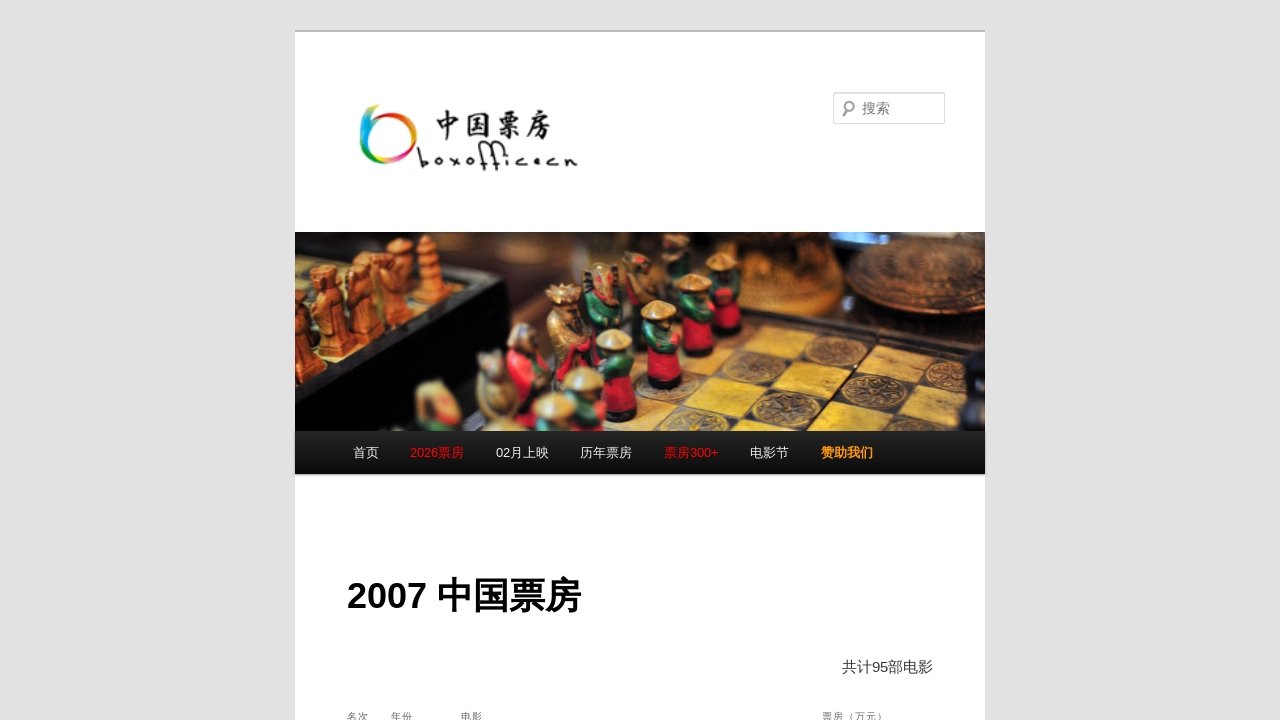

Movie detail rows found and loaded in new tab
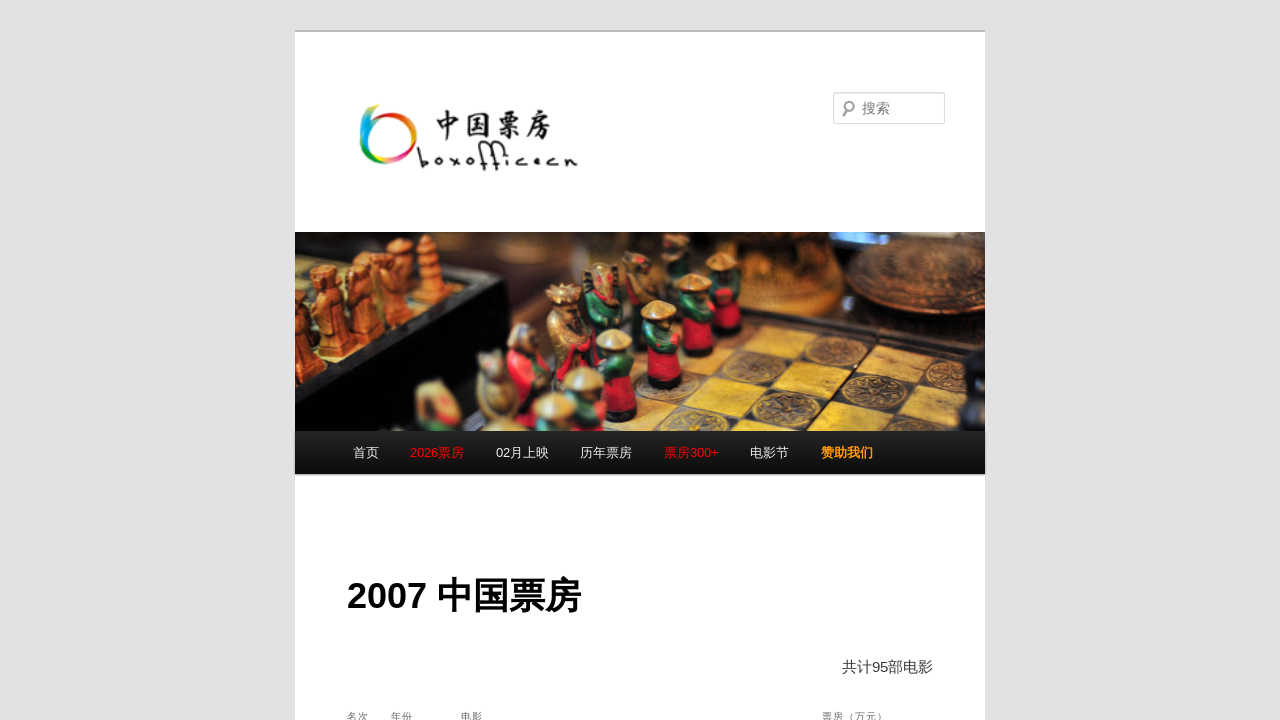

Closed movie details tab
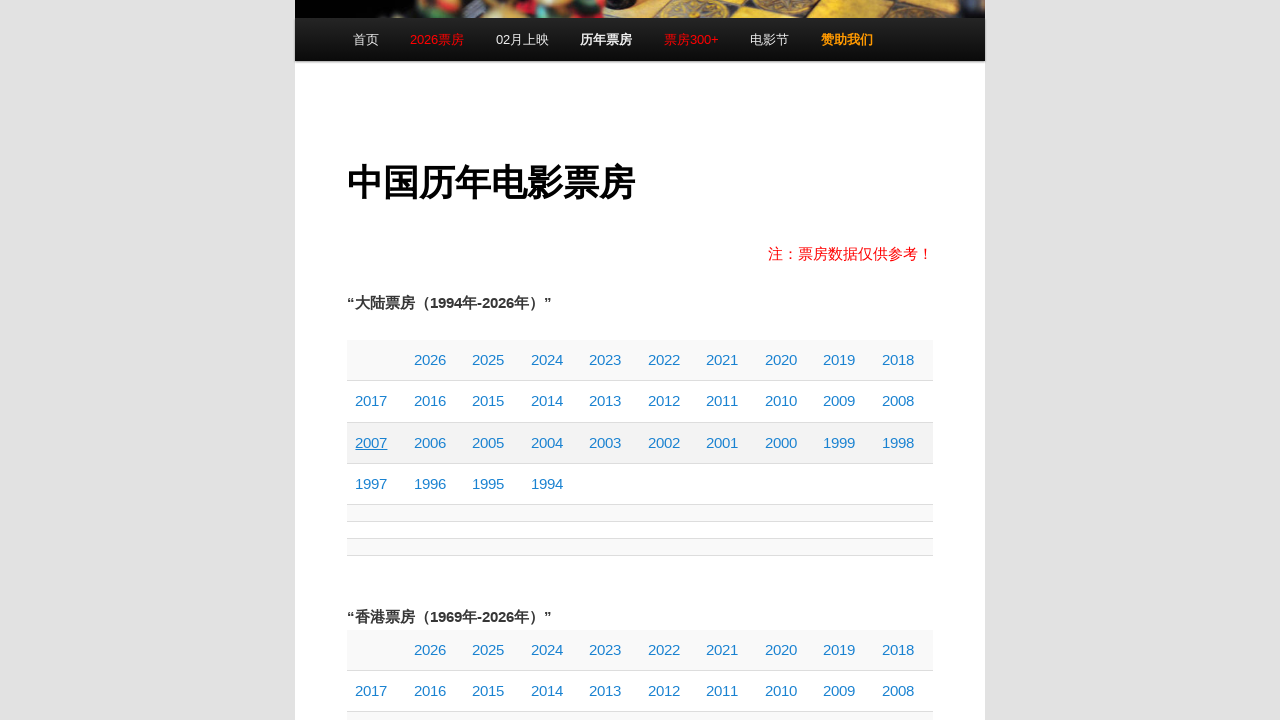

Checked existence of table cell at row 3, column 2
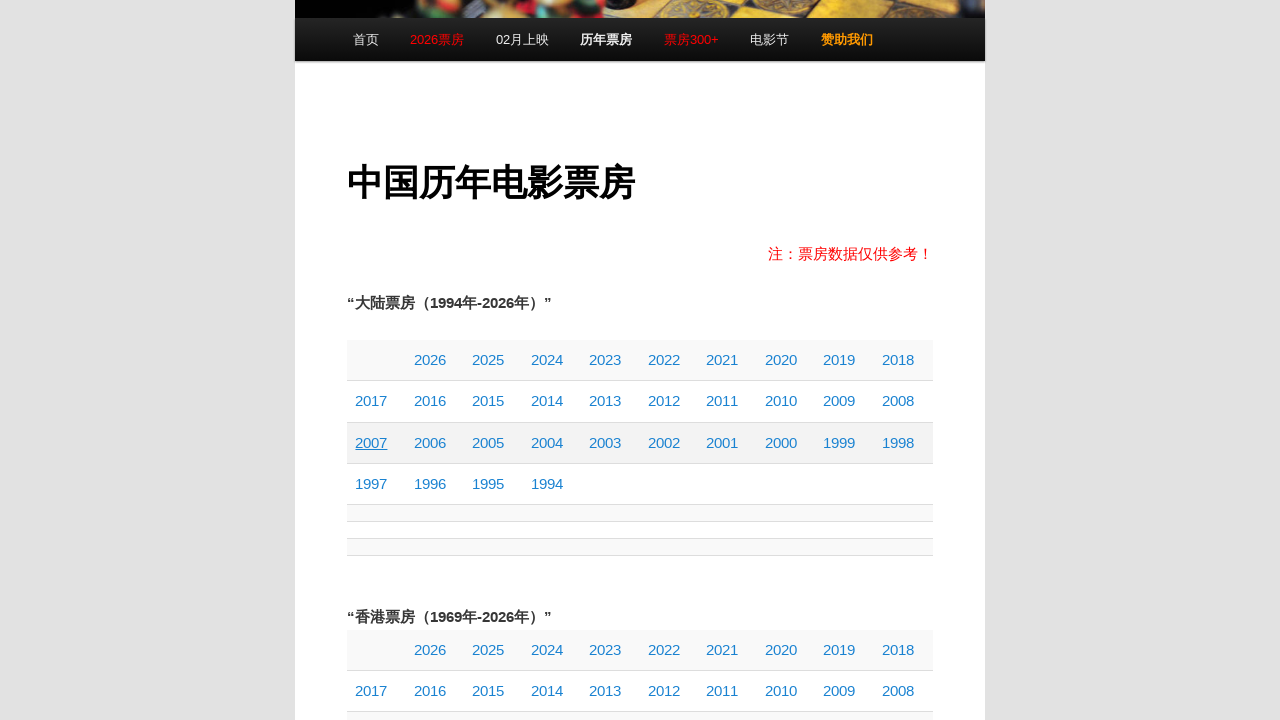

Retrieved text from table cell at row 3, column 2: '2006'
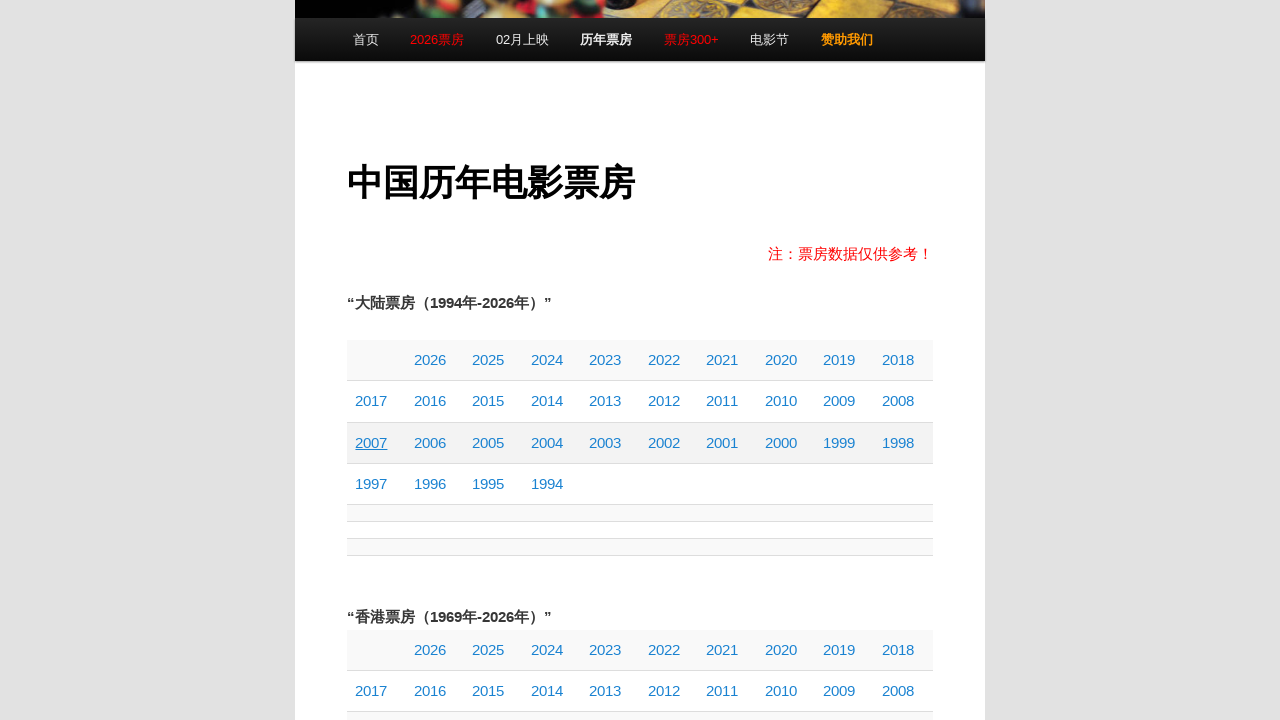

Clicked on movie cell at row 3, column 2 to open details in new tab at (435, 443) on //*[@id="tablepress-1"]/tbody/tr[3]/td[2]
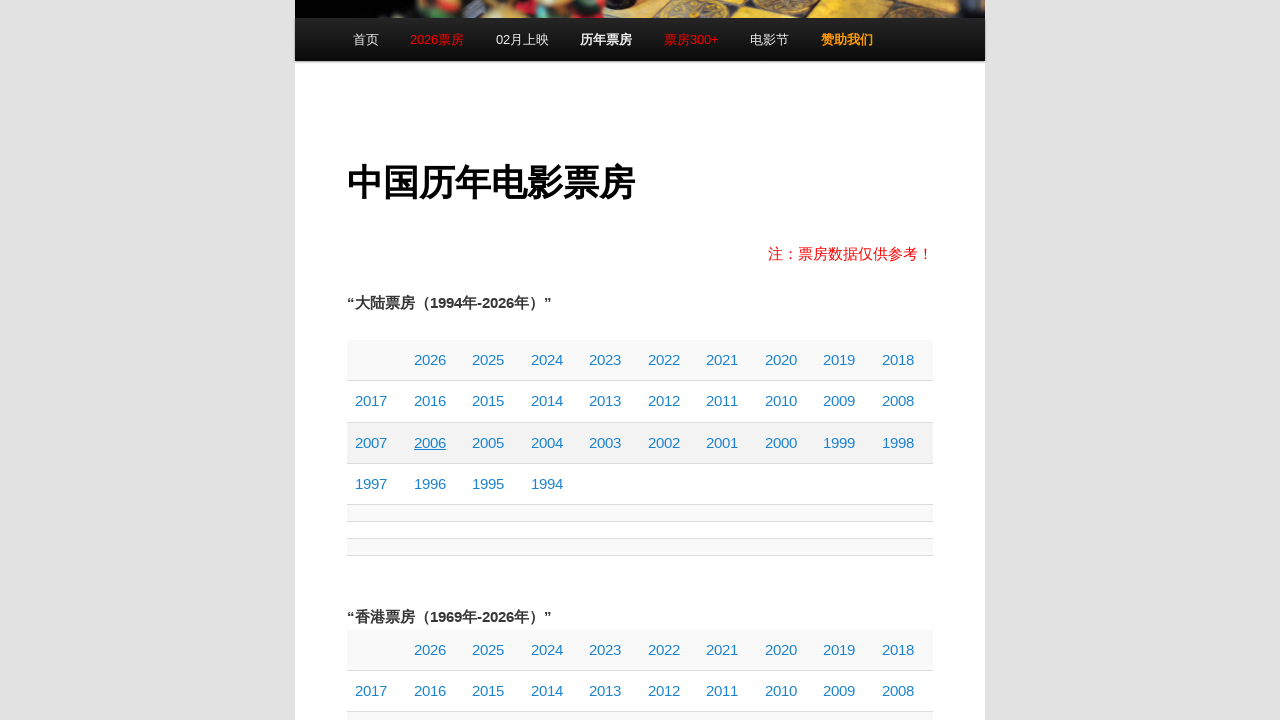

New tab loaded completely
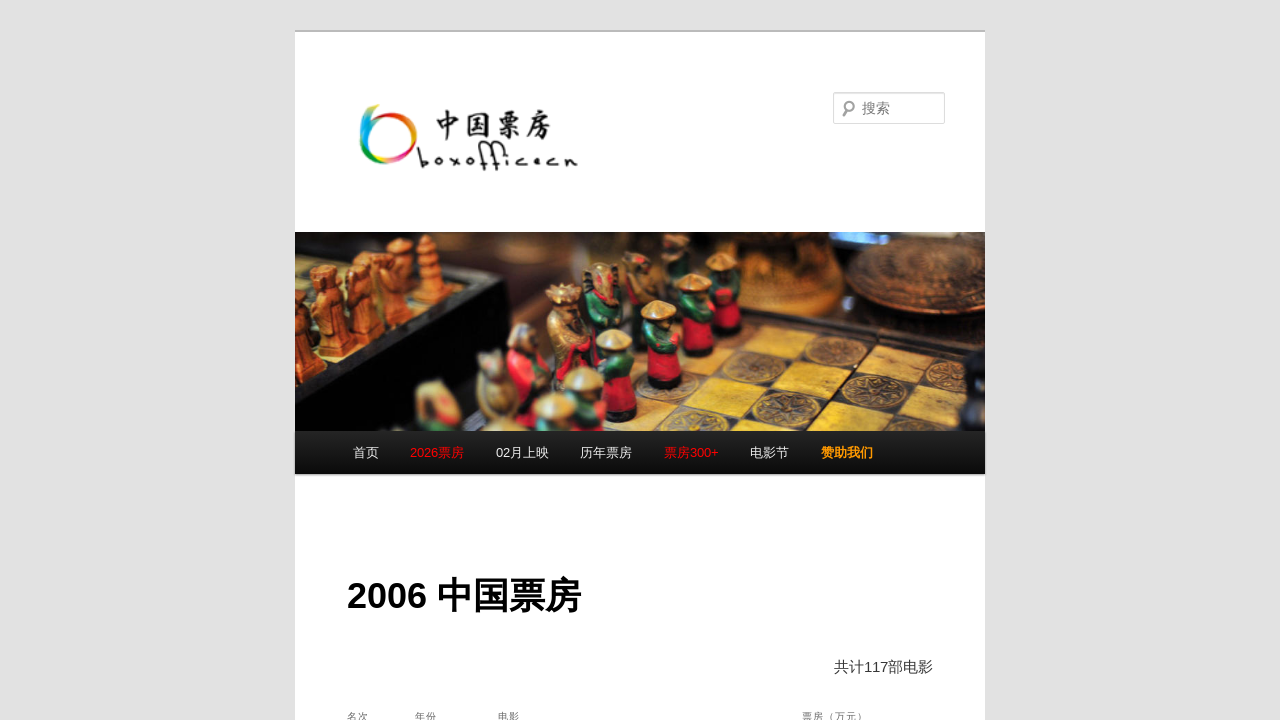

Movie detail rows found and loaded in new tab
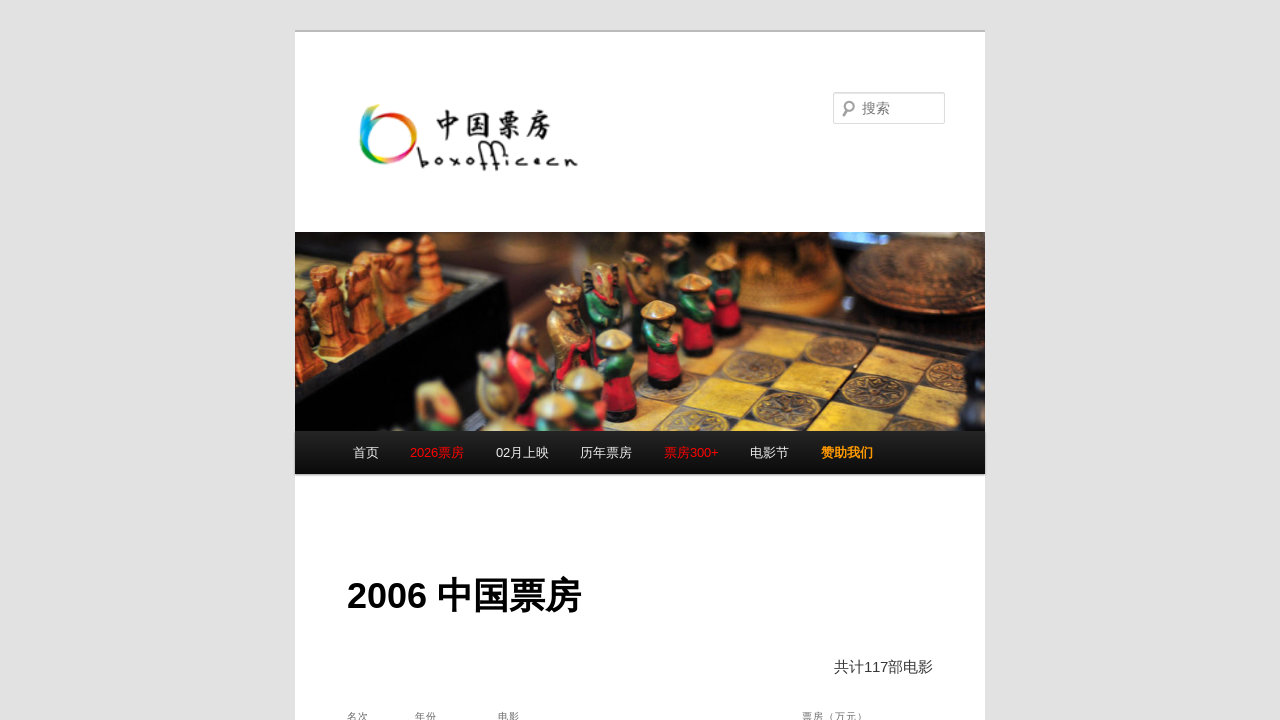

Closed movie details tab
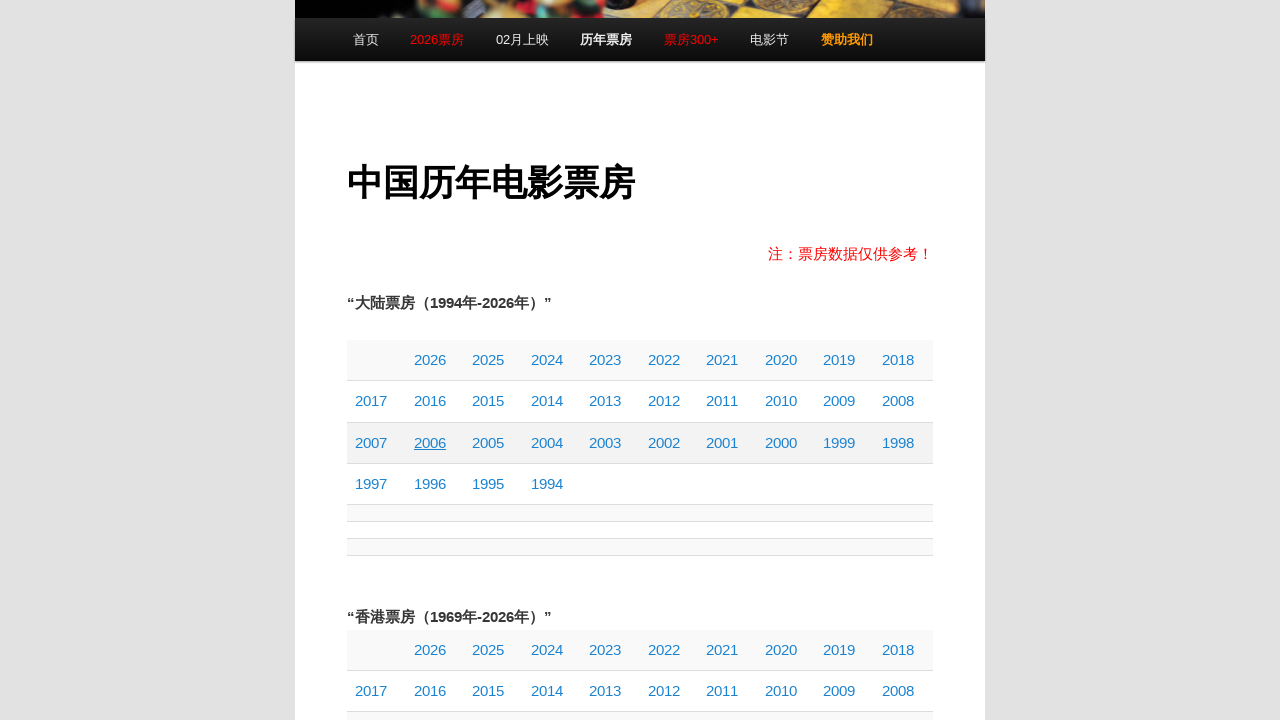

Checked existence of table cell at row 3, column 3
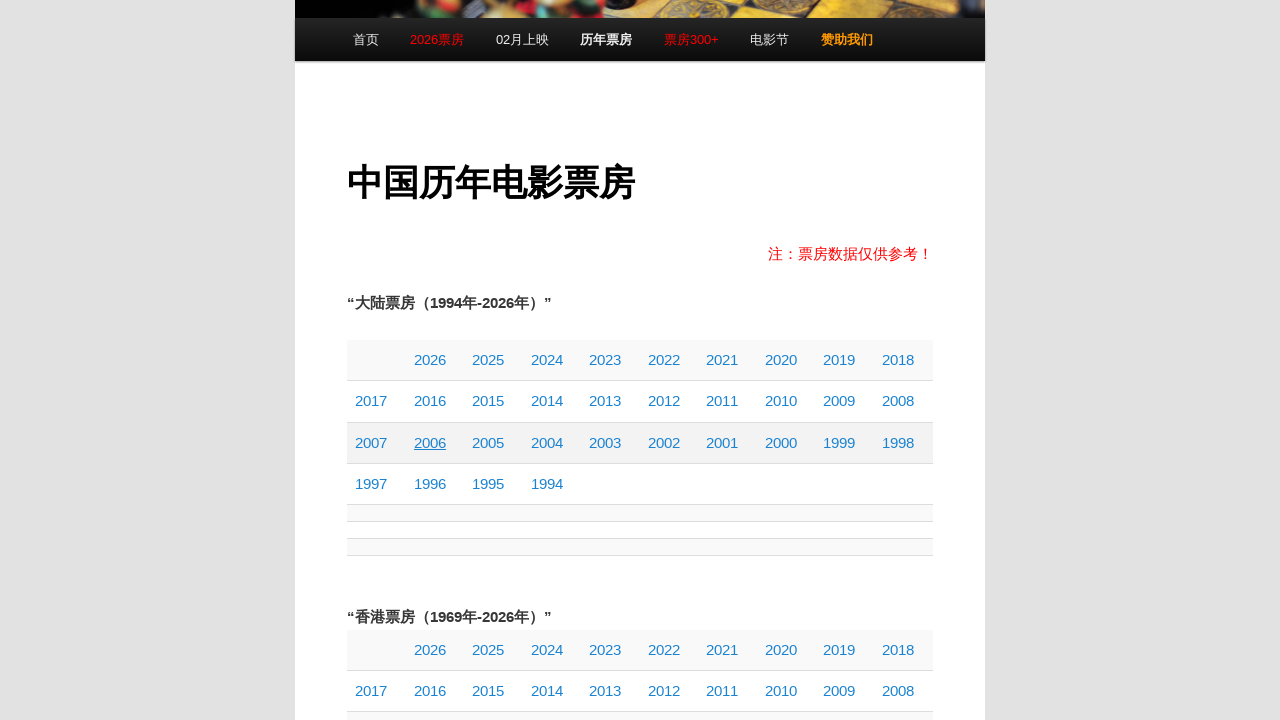

Retrieved text from table cell at row 3, column 3: '2005'
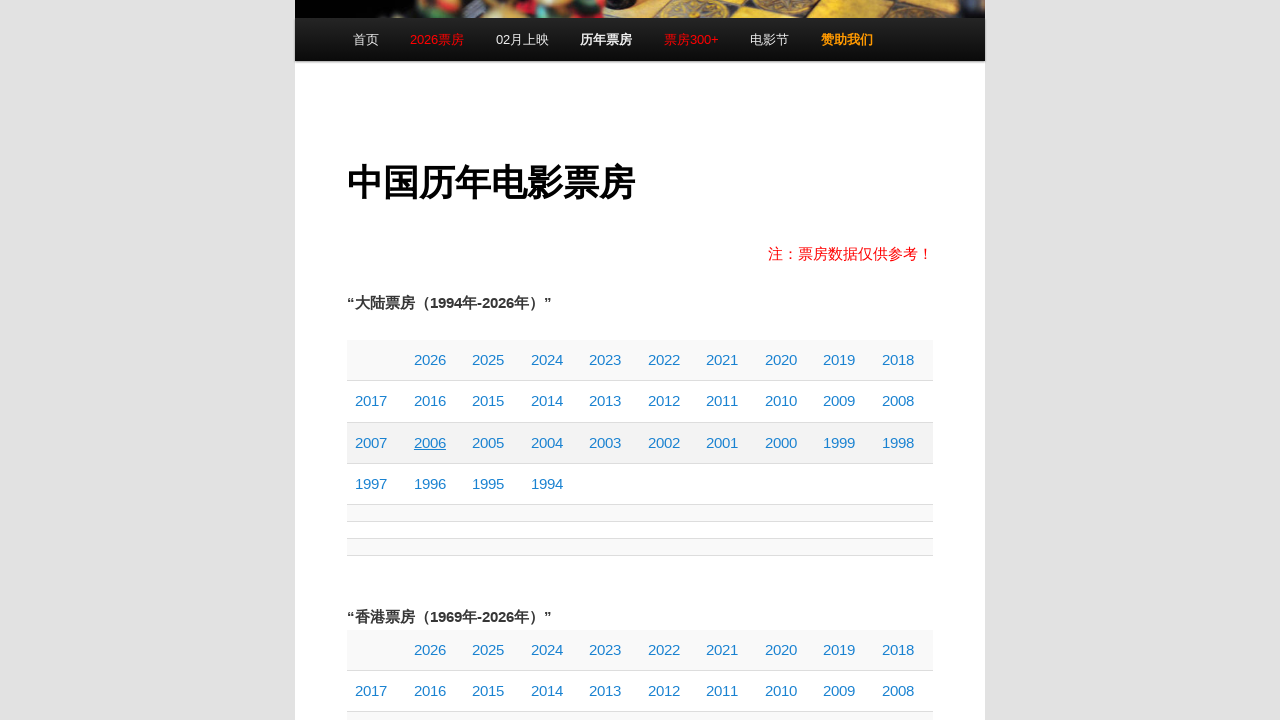

Clicked on movie cell at row 3, column 3 to open details in new tab at (494, 443) on //*[@id="tablepress-1"]/tbody/tr[3]/td[3]
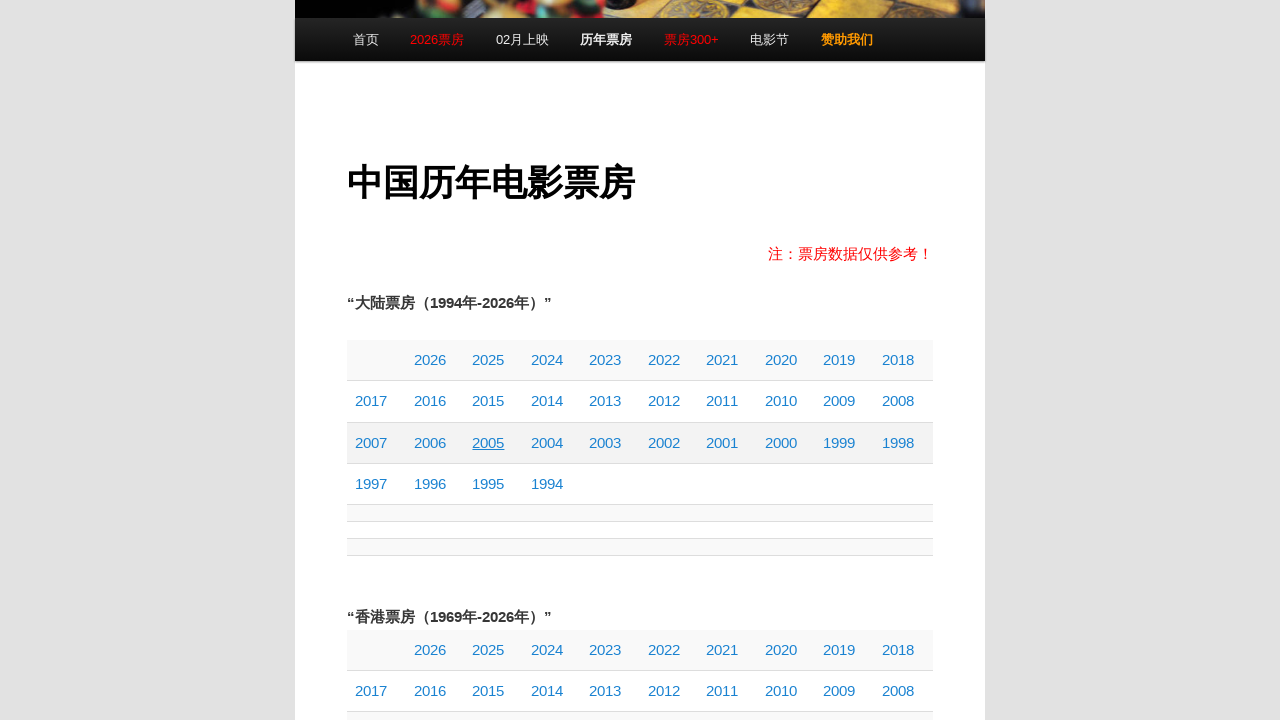

New tab loaded completely
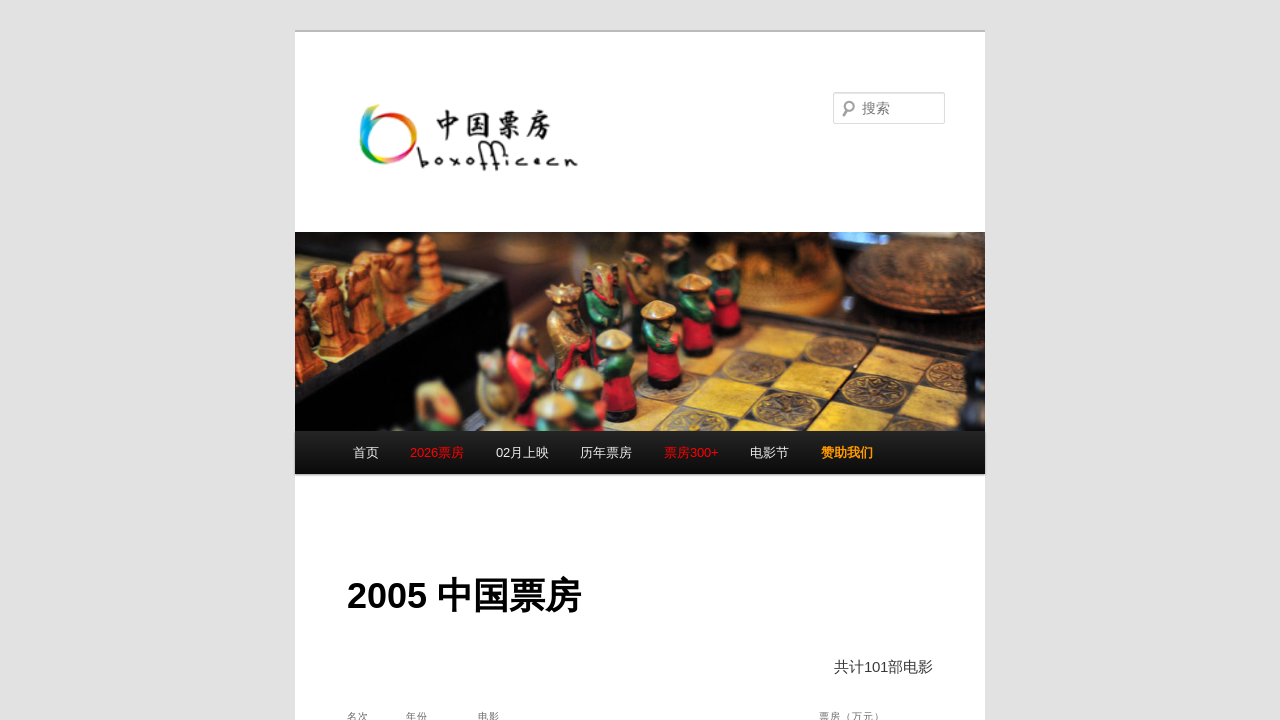

Movie detail rows found and loaded in new tab
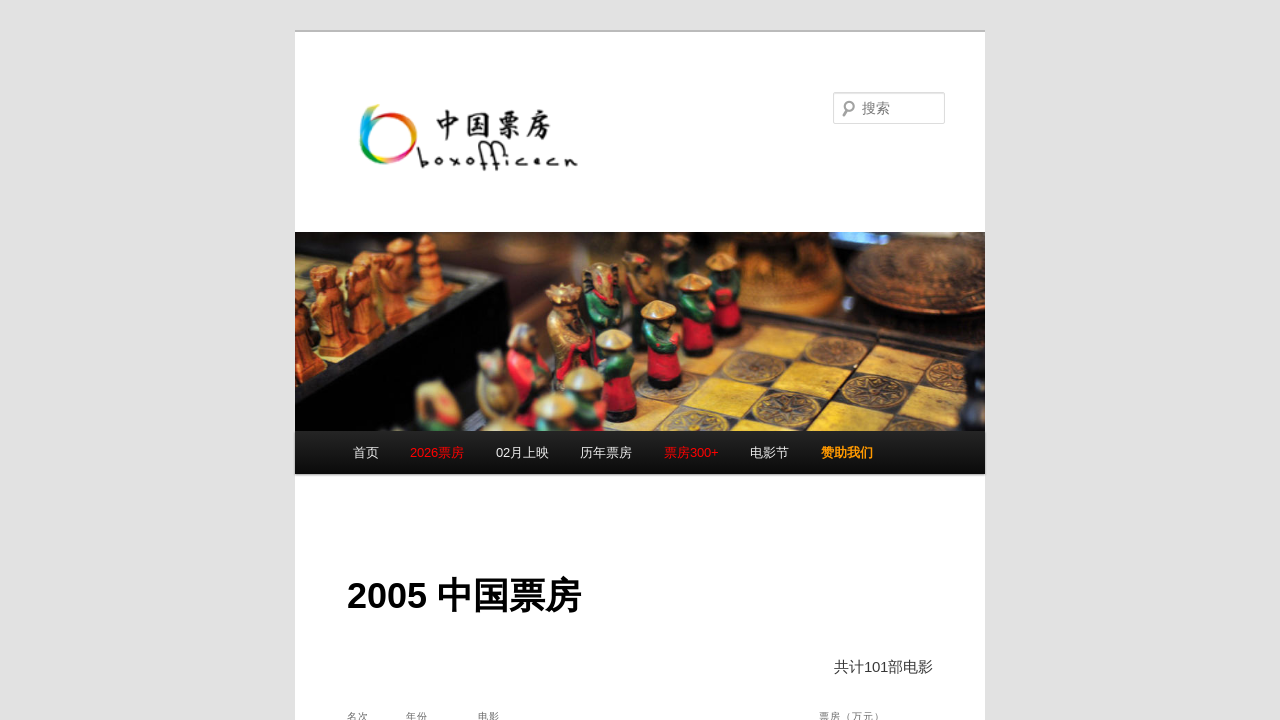

Closed movie details tab
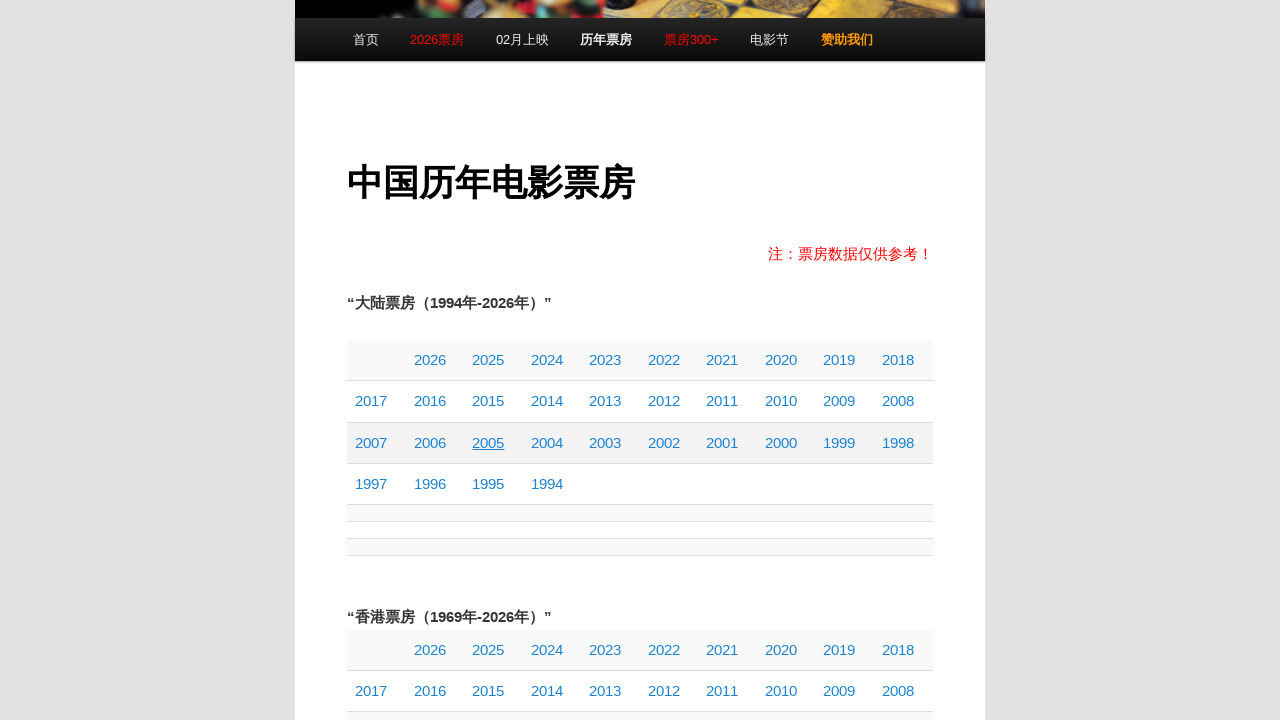

Checked existence of table cell at row 3, column 4
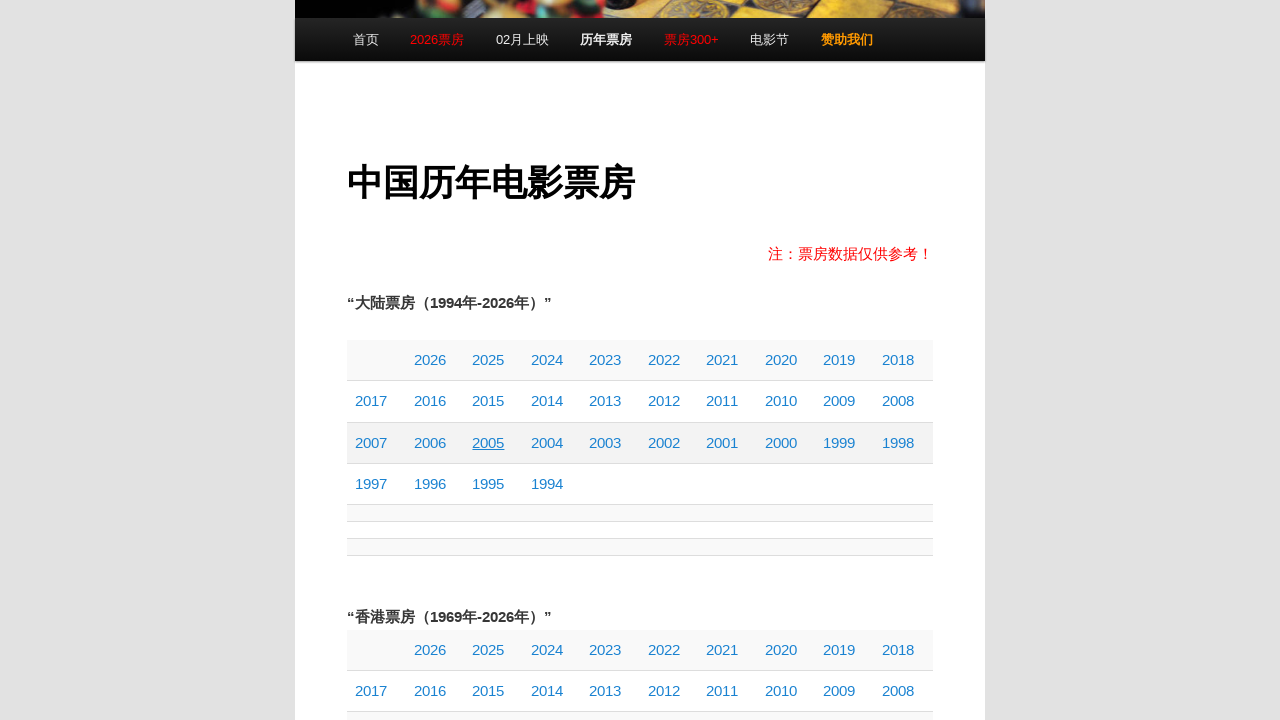

Retrieved text from table cell at row 3, column 4: '2004'
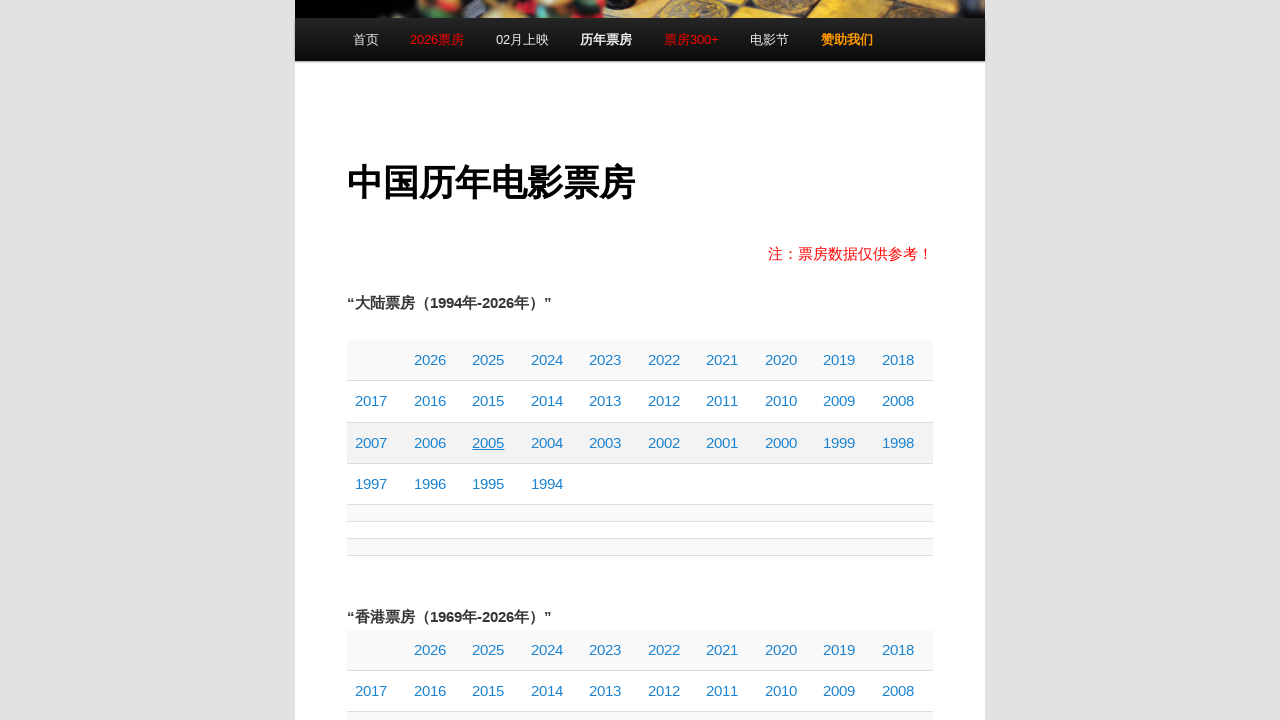

Clicked on movie cell at row 3, column 4 to open details in new tab at (552, 443) on //*[@id="tablepress-1"]/tbody/tr[3]/td[4]
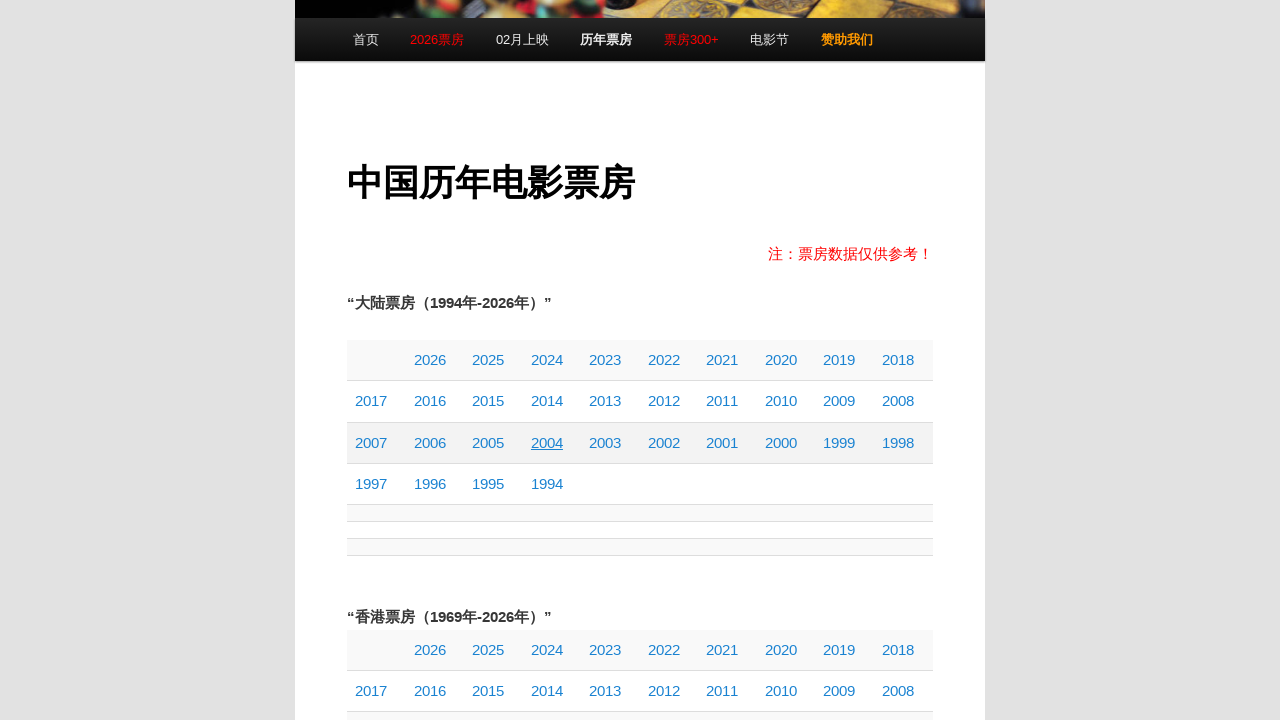

New tab loaded completely
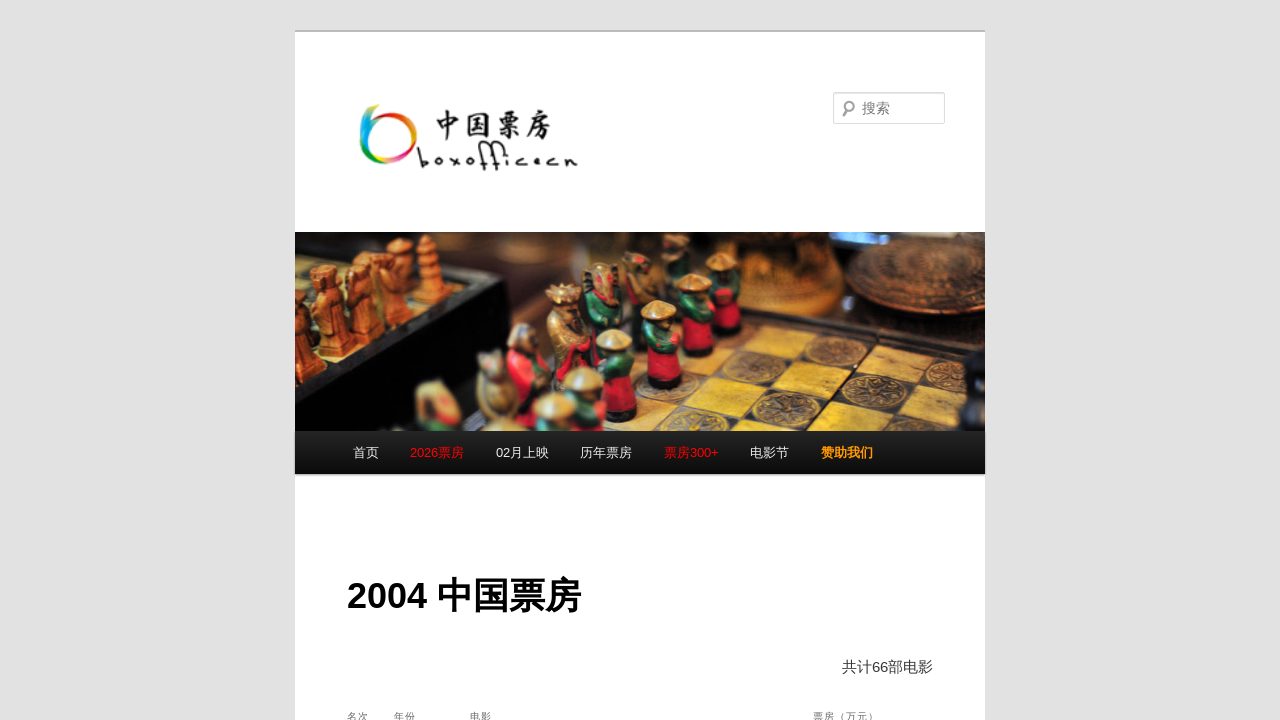

Movie detail rows found and loaded in new tab
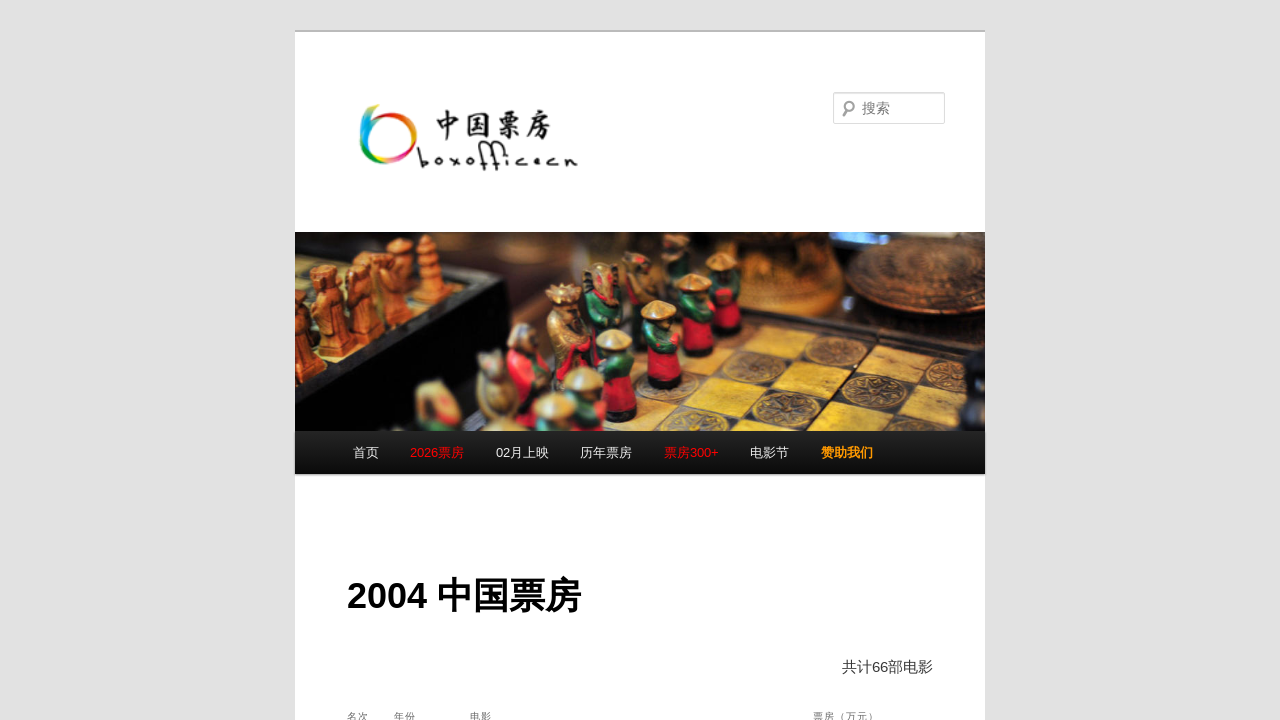

Closed movie details tab
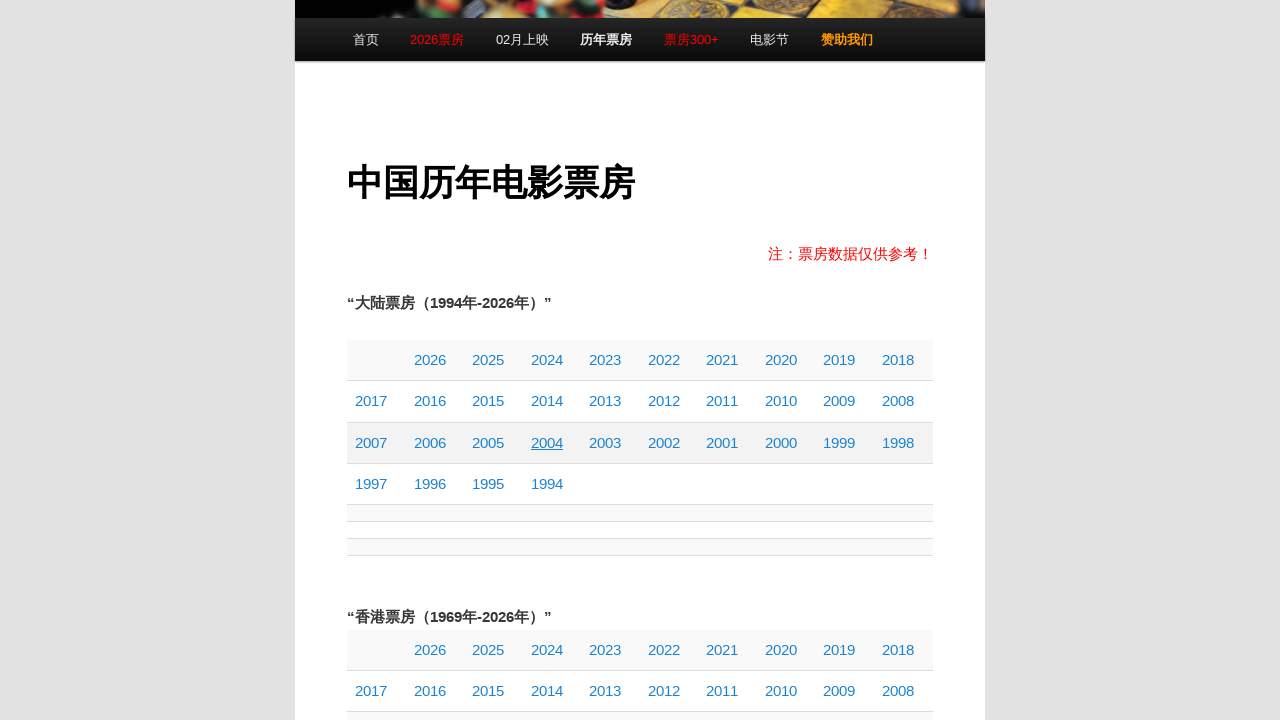

Checked existence of table cell at row 3, column 5
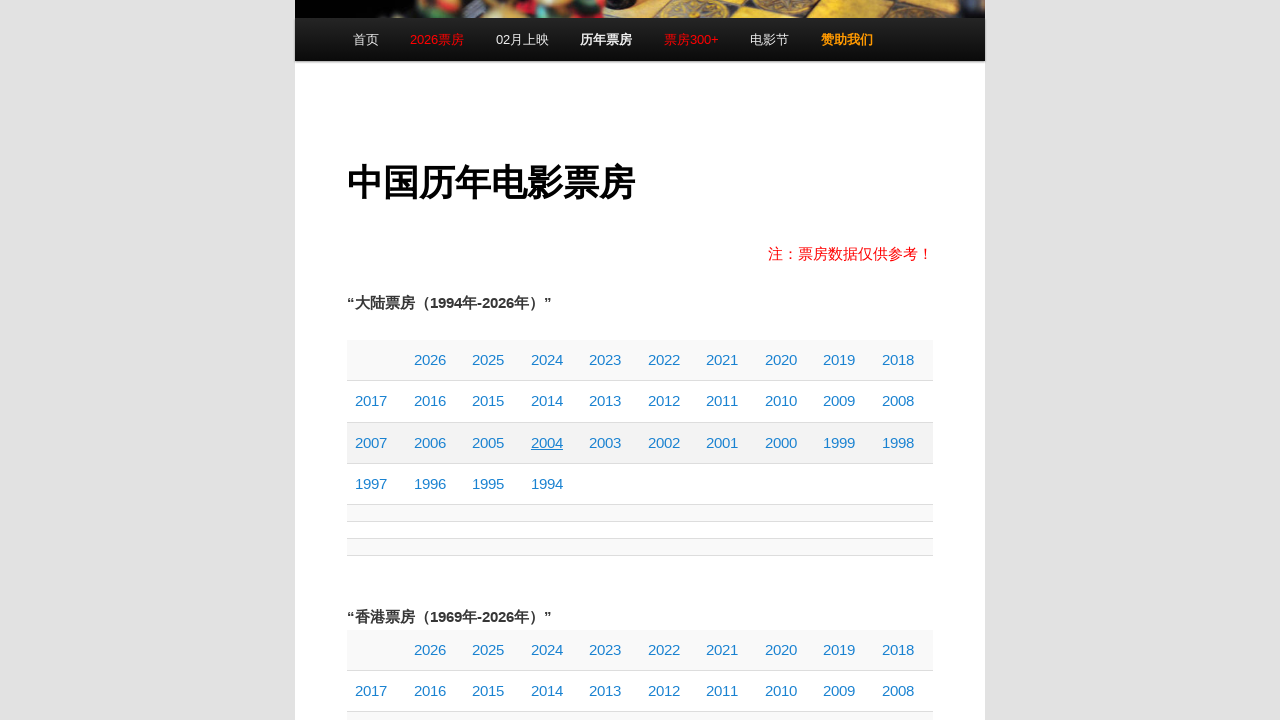

Retrieved text from table cell at row 3, column 5: '2003'
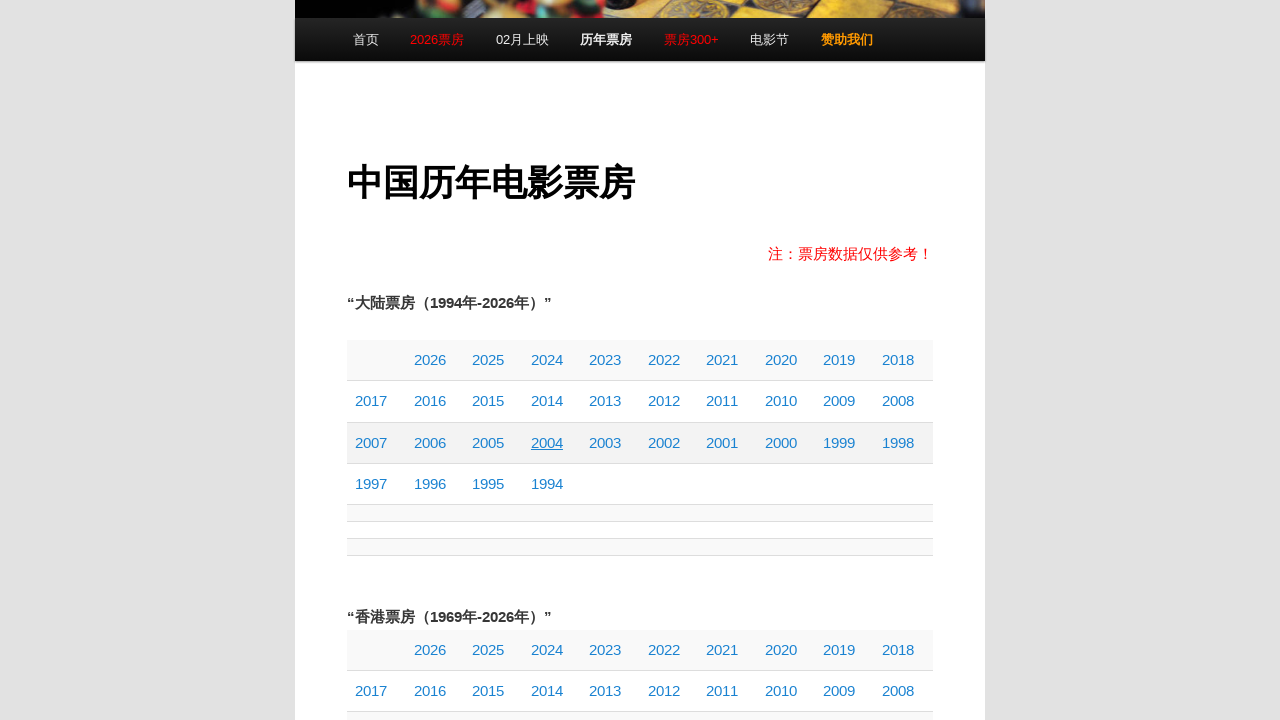

Clicked on movie cell at row 3, column 5 to open details in new tab at (611, 443) on //*[@id="tablepress-1"]/tbody/tr[3]/td[5]
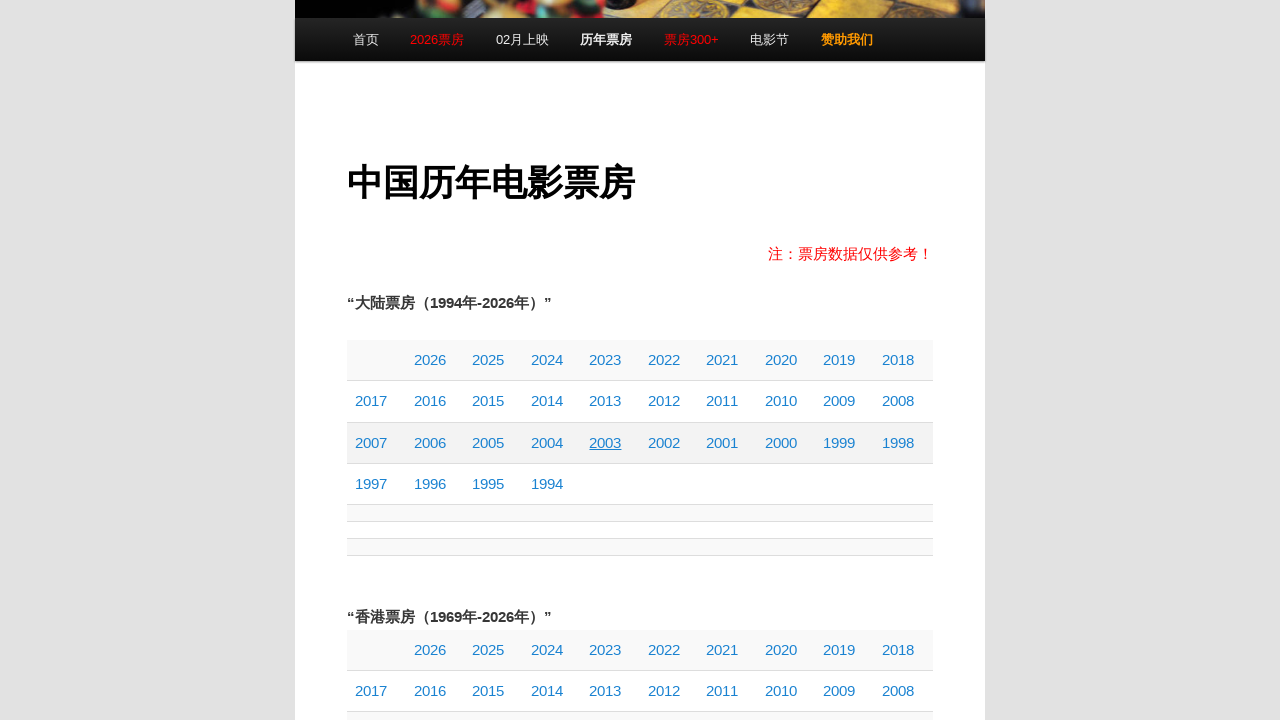

New tab loaded completely
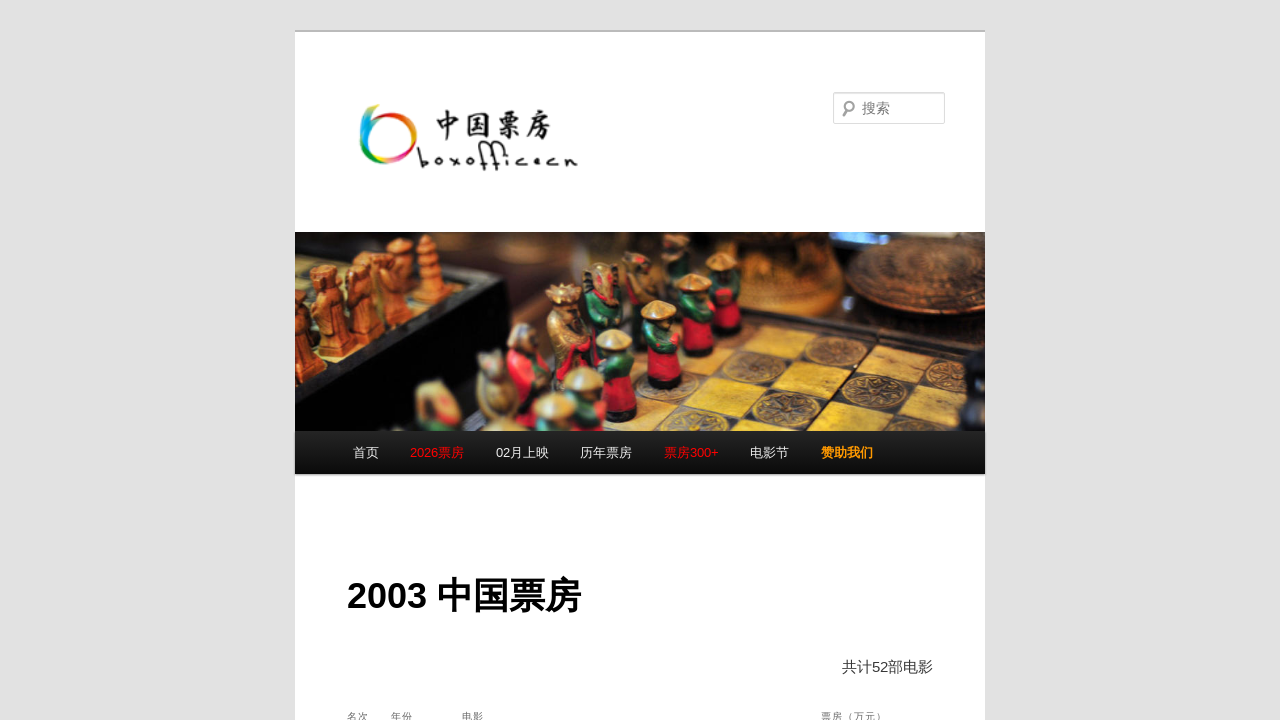

Movie detail rows found and loaded in new tab
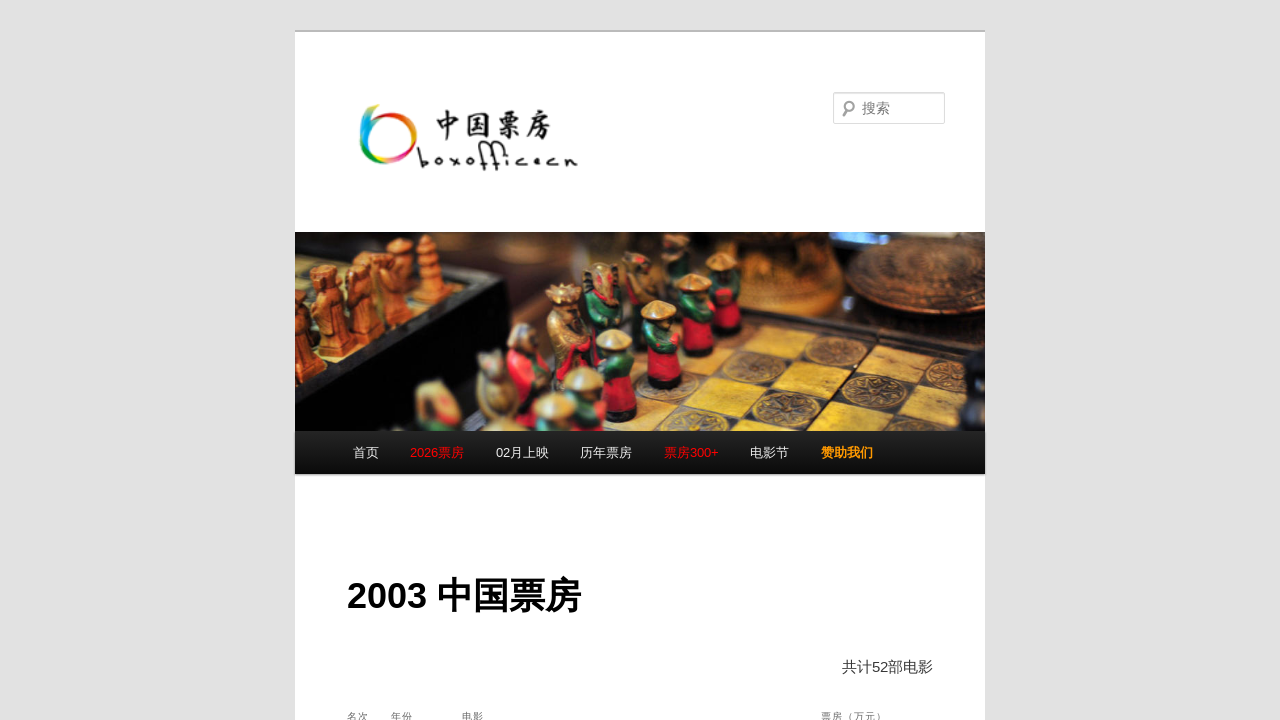

Closed movie details tab
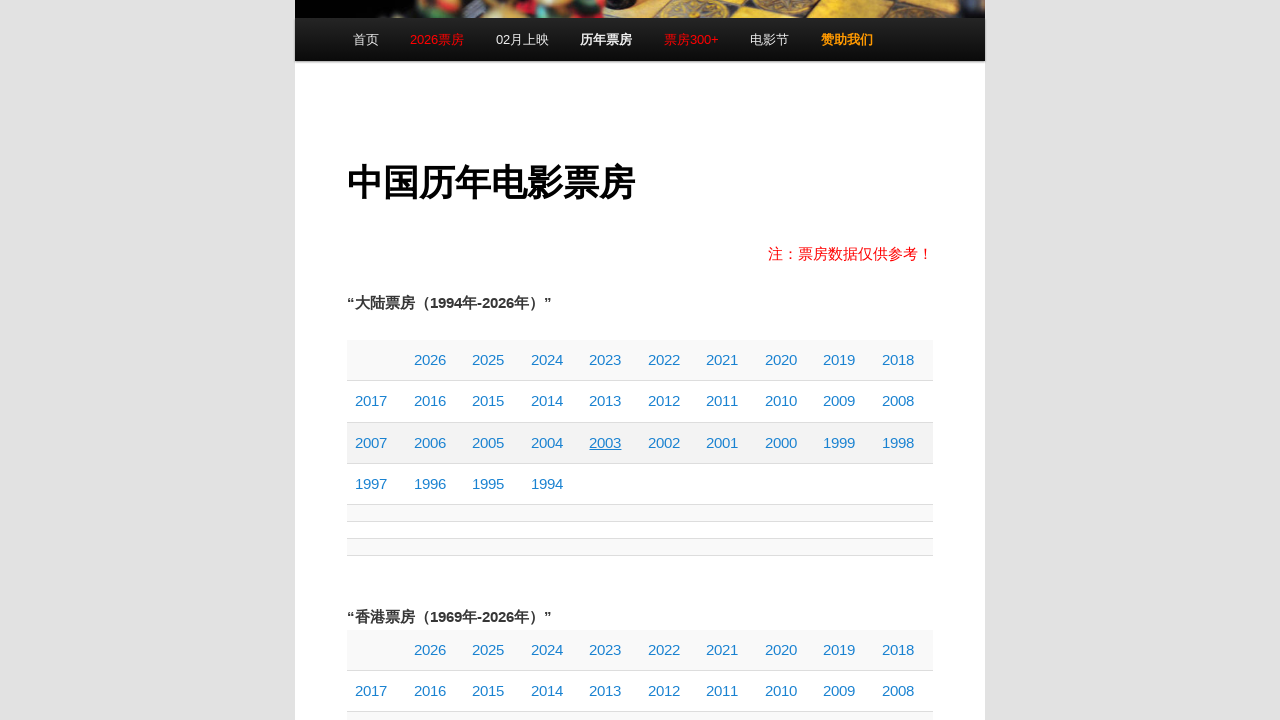

Checked existence of table cell at row 3, column 6
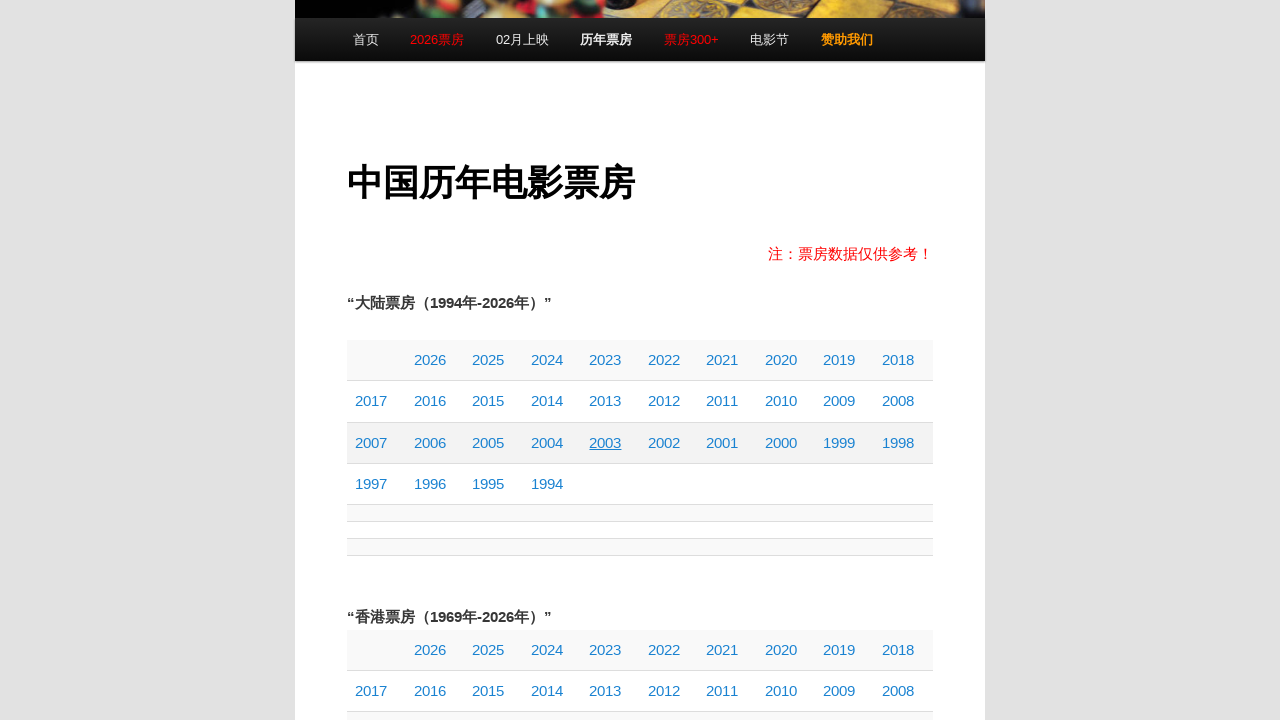

Retrieved text from table cell at row 3, column 6: '2002'
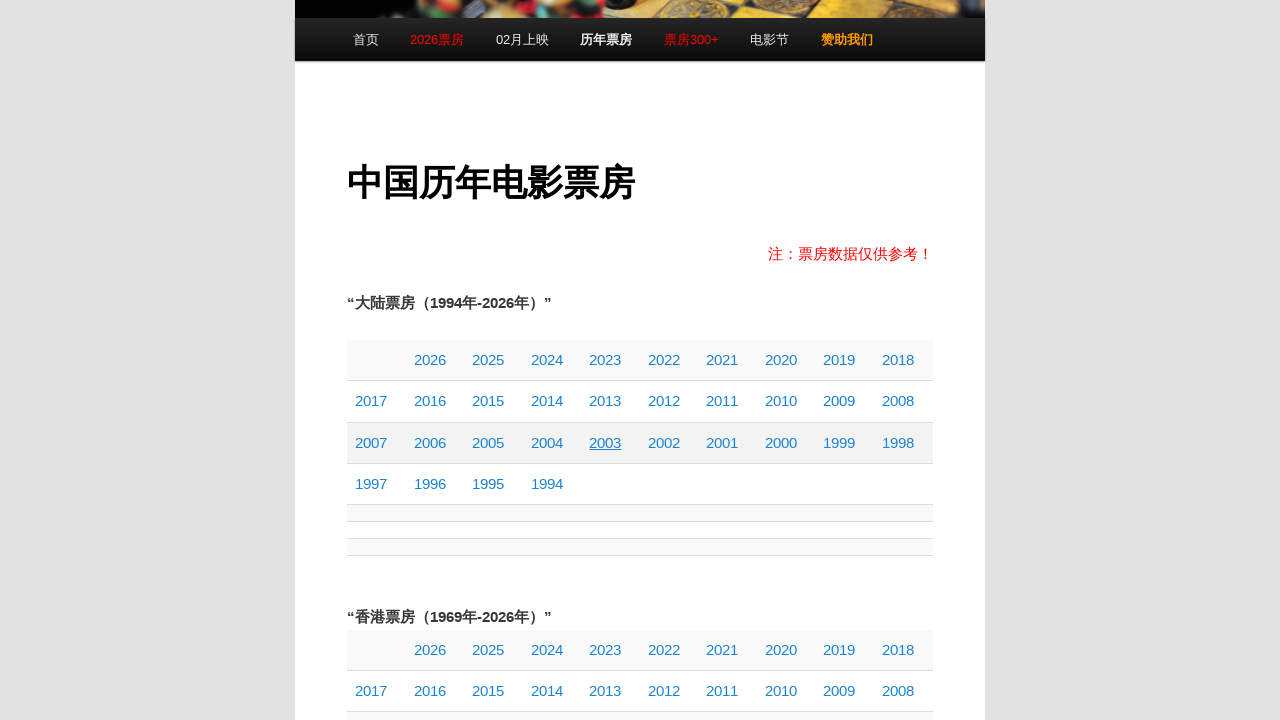

Clicked on movie cell at row 3, column 6 to open details in new tab at (669, 443) on //*[@id="tablepress-1"]/tbody/tr[3]/td[6]
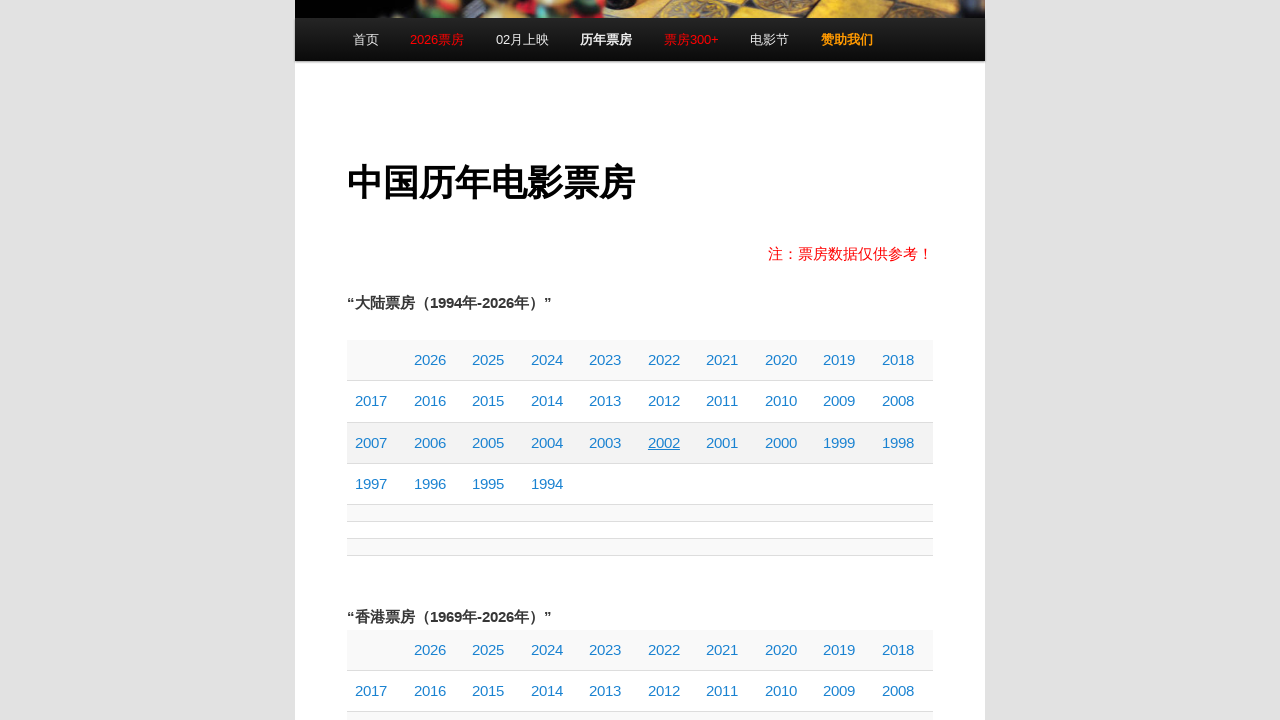

New tab loaded completely
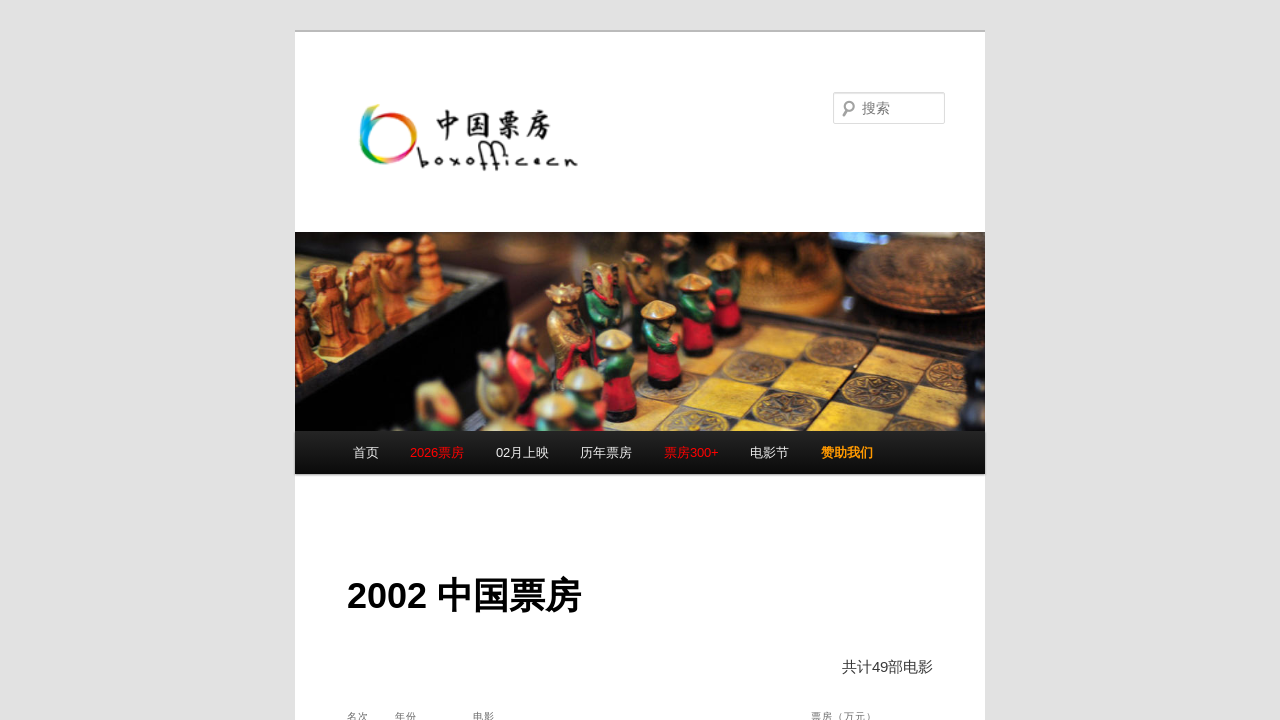

Movie detail rows found and loaded in new tab
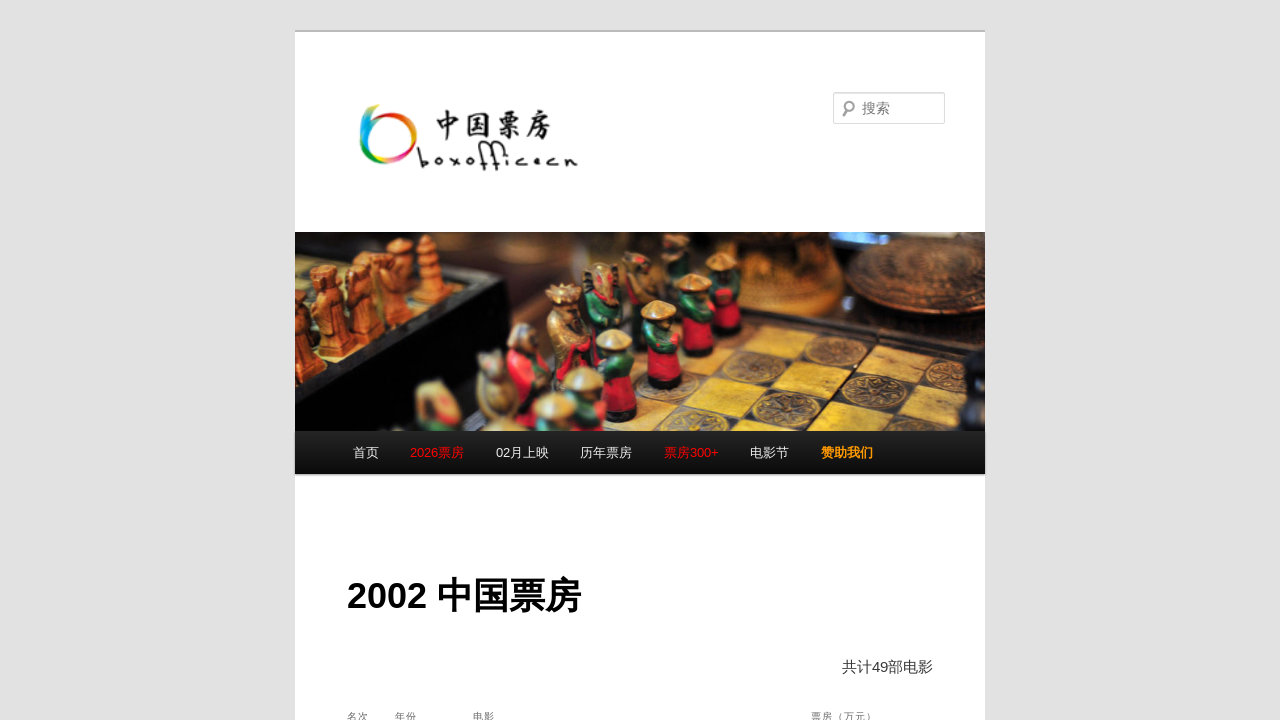

Closed movie details tab
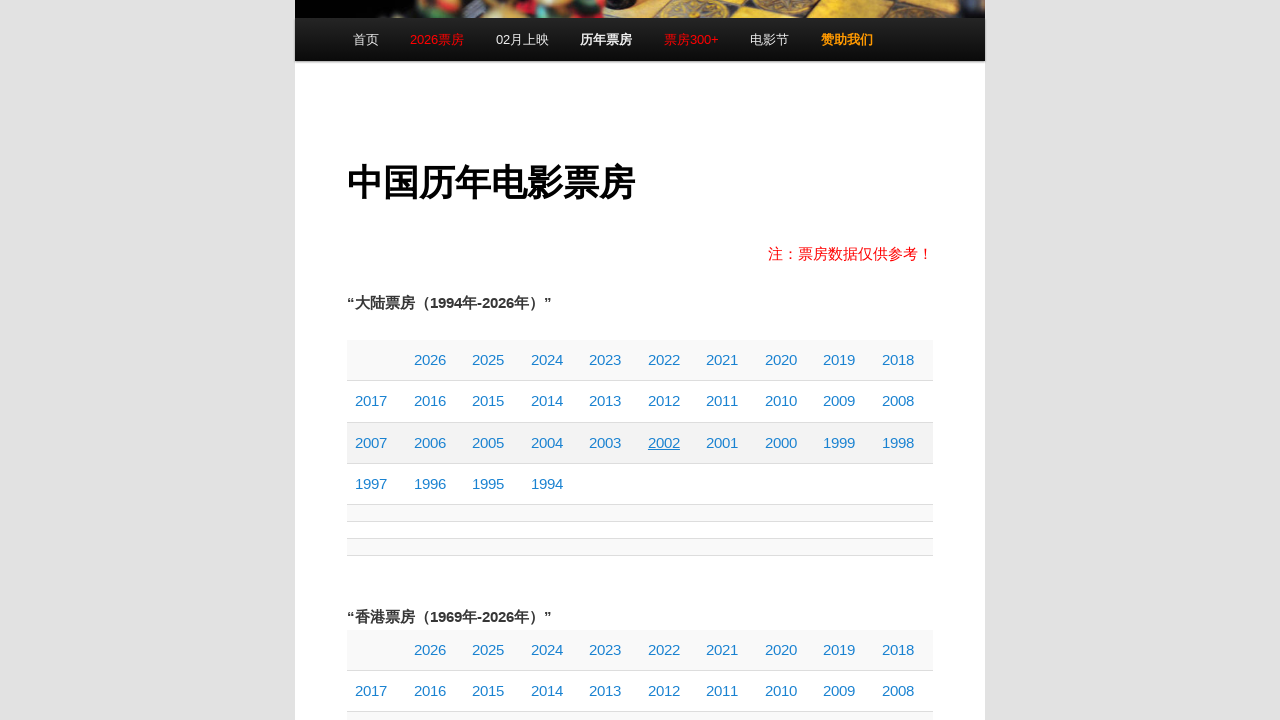

Checked existence of table cell at row 3, column 7
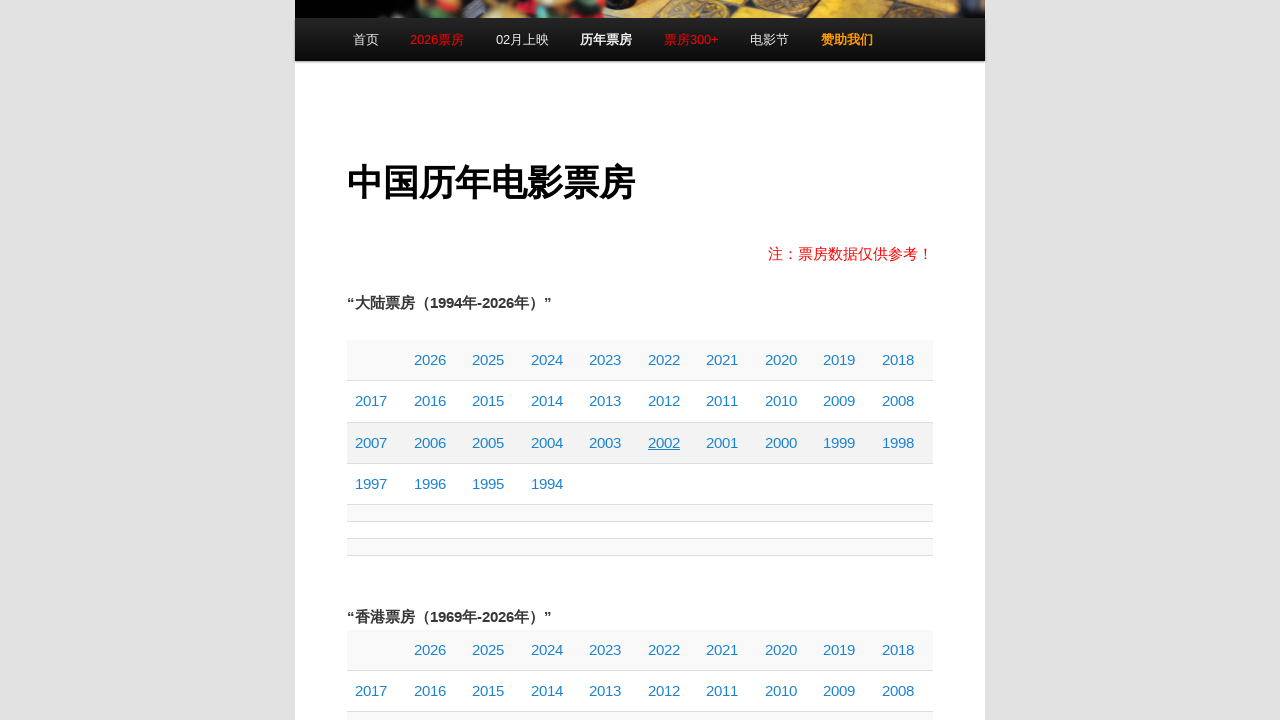

Retrieved text from table cell at row 3, column 7: '2001'
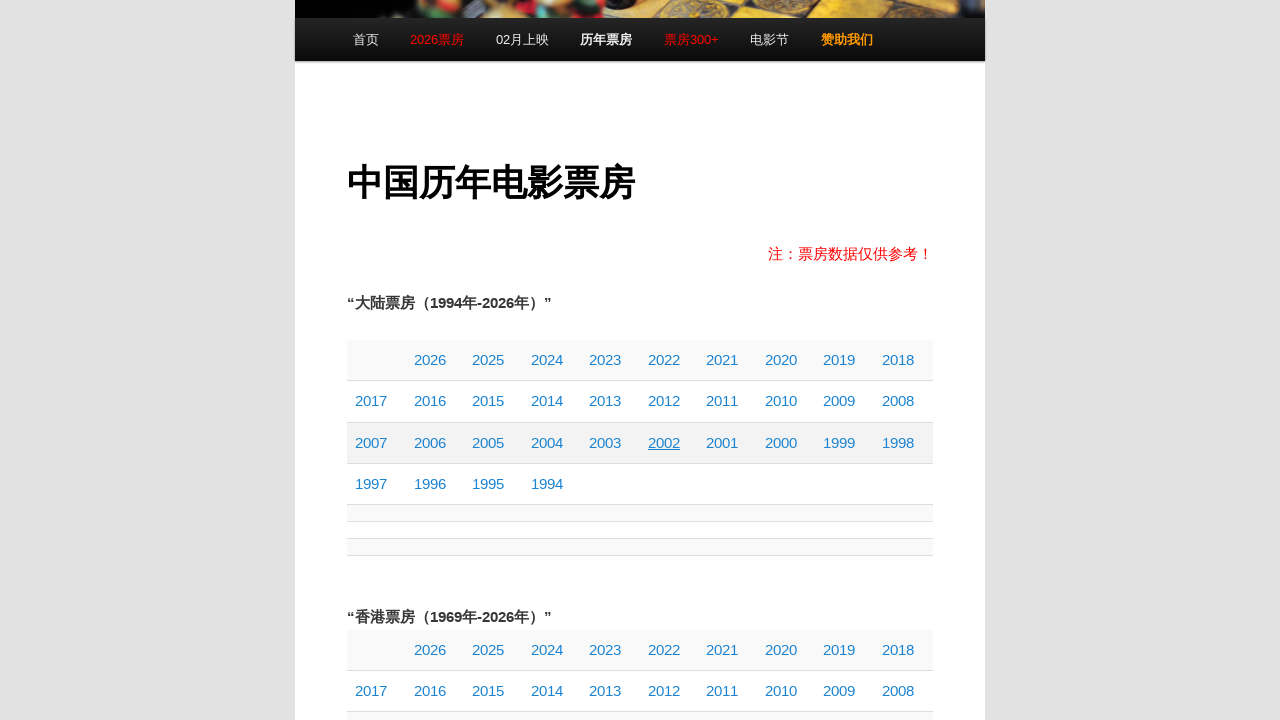

Clicked on movie cell at row 3, column 7 to open details in new tab at (728, 443) on //*[@id="tablepress-1"]/tbody/tr[3]/td[7]
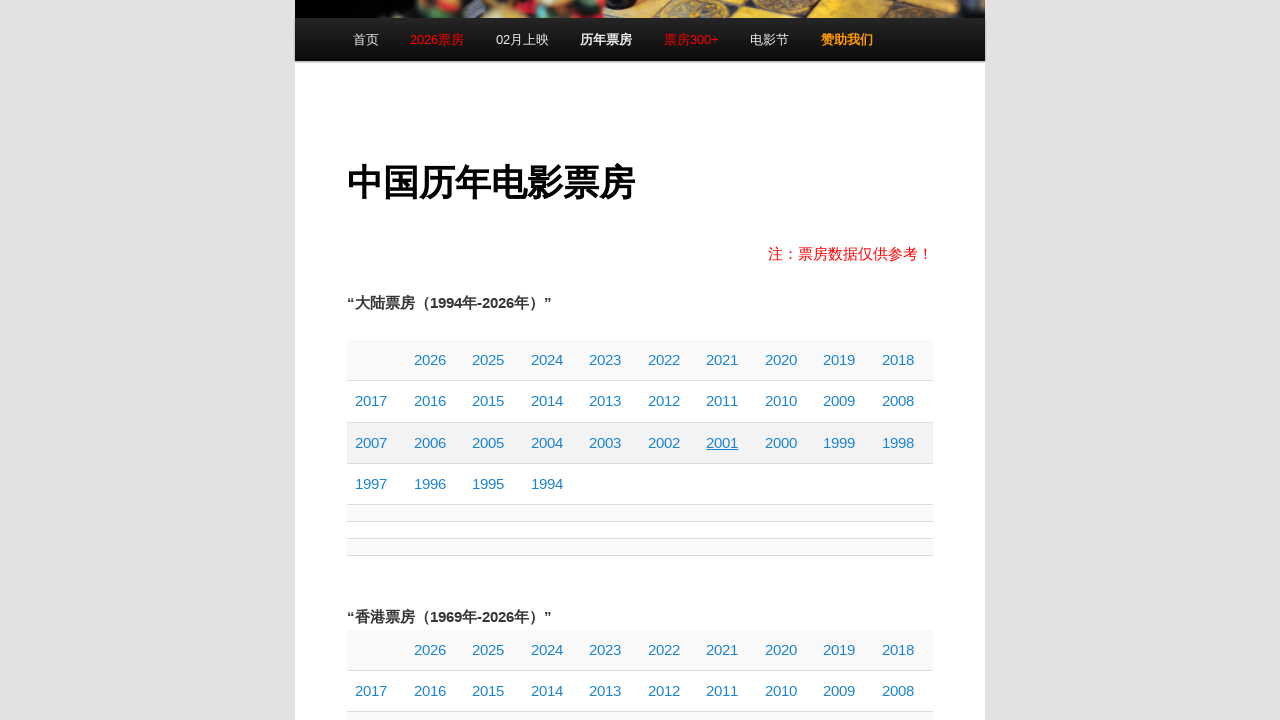

New tab loaded completely
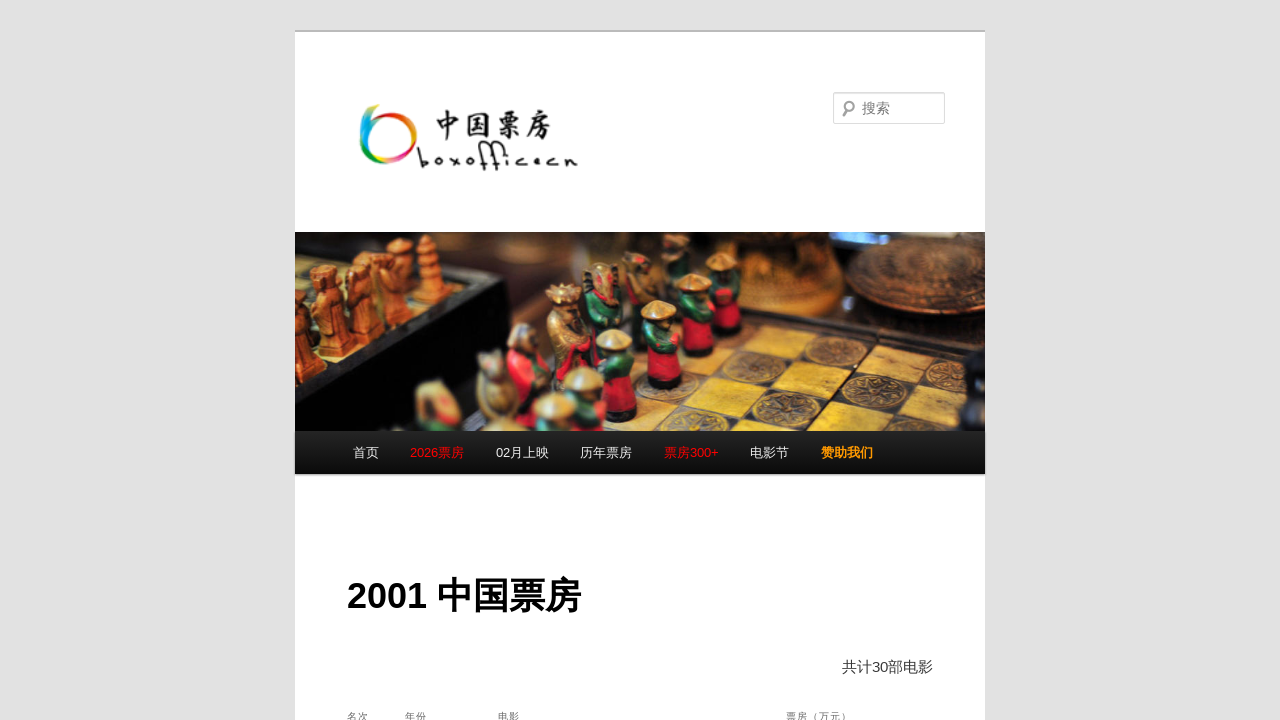

Movie detail rows found and loaded in new tab
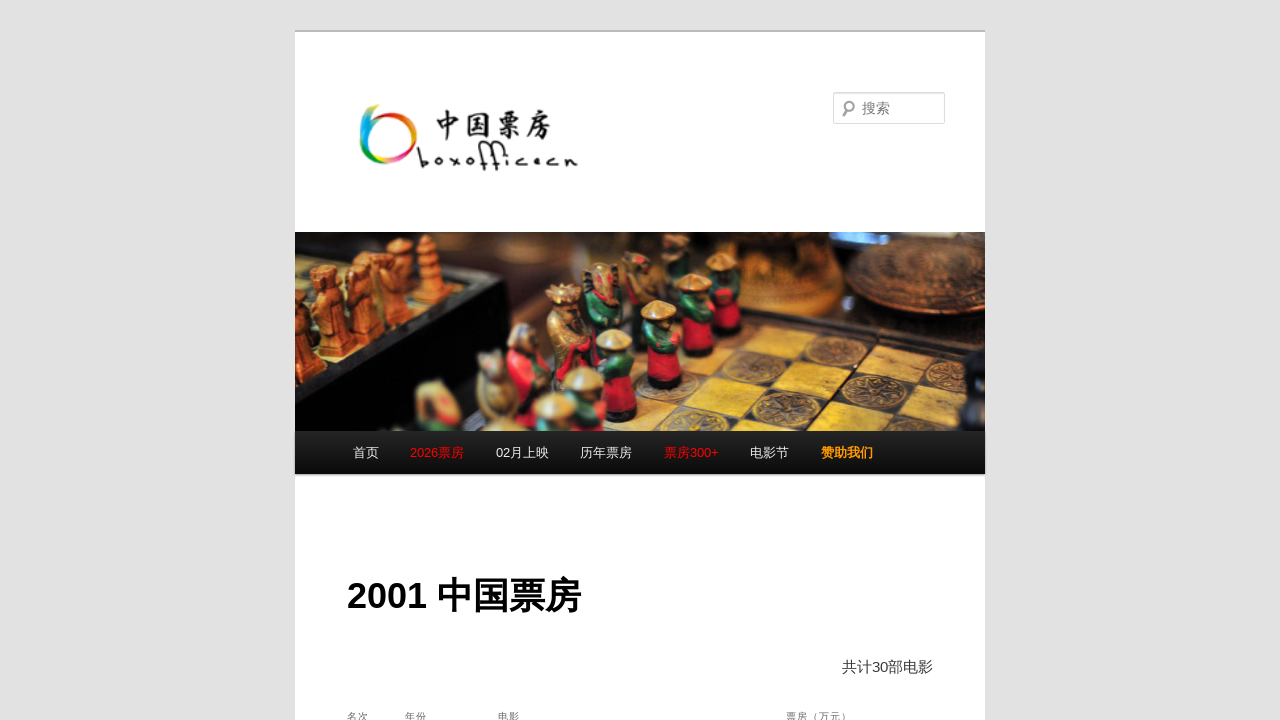

Closed movie details tab
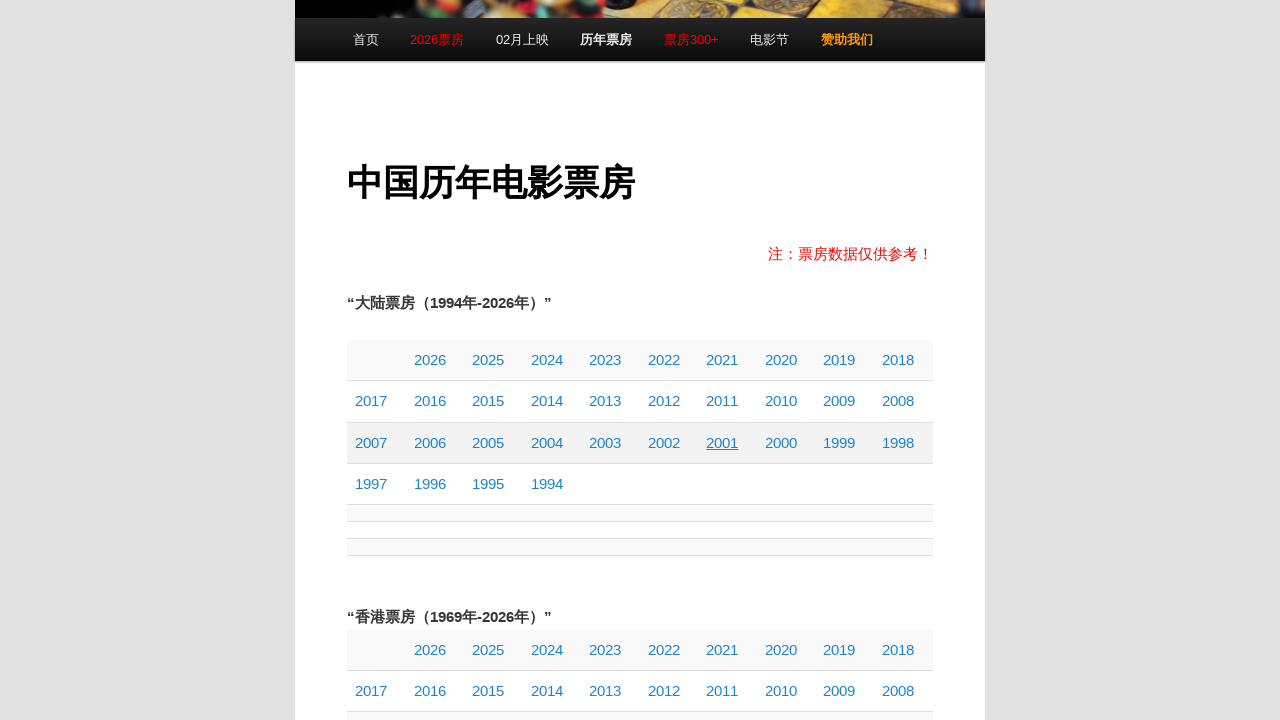

Checked existence of table cell at row 3, column 8
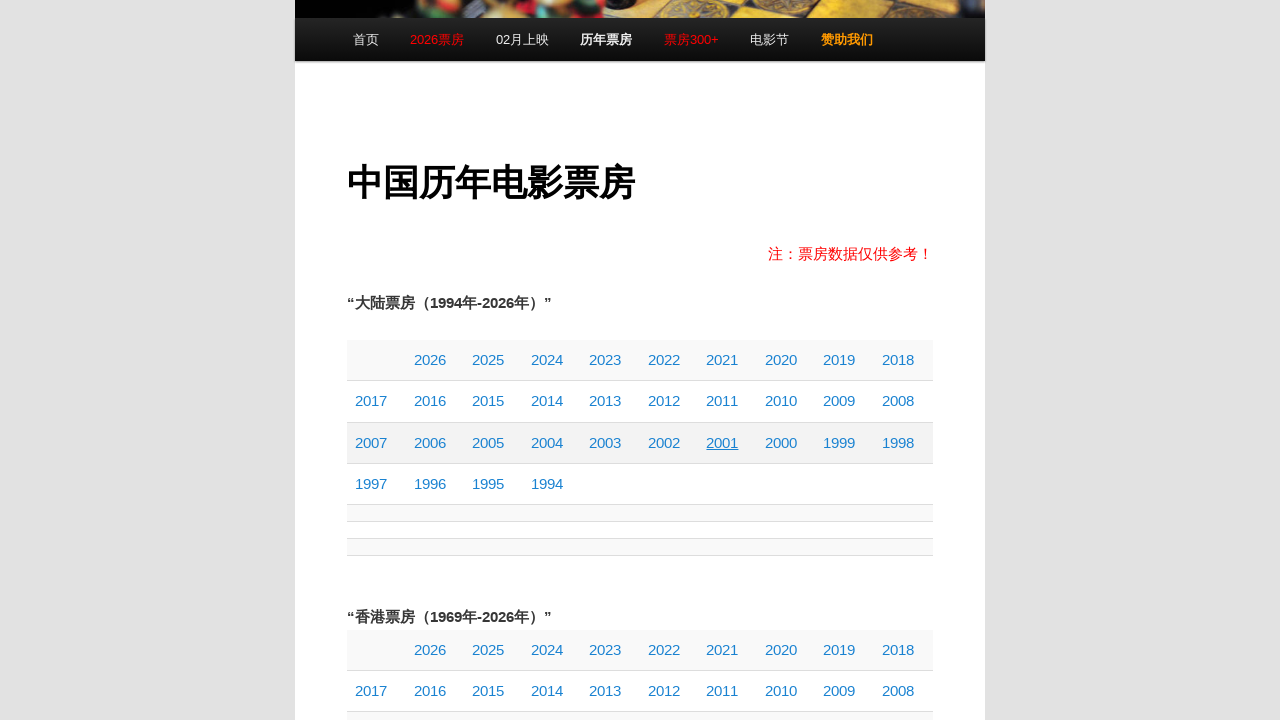

Retrieved text from table cell at row 3, column 8: '2000'
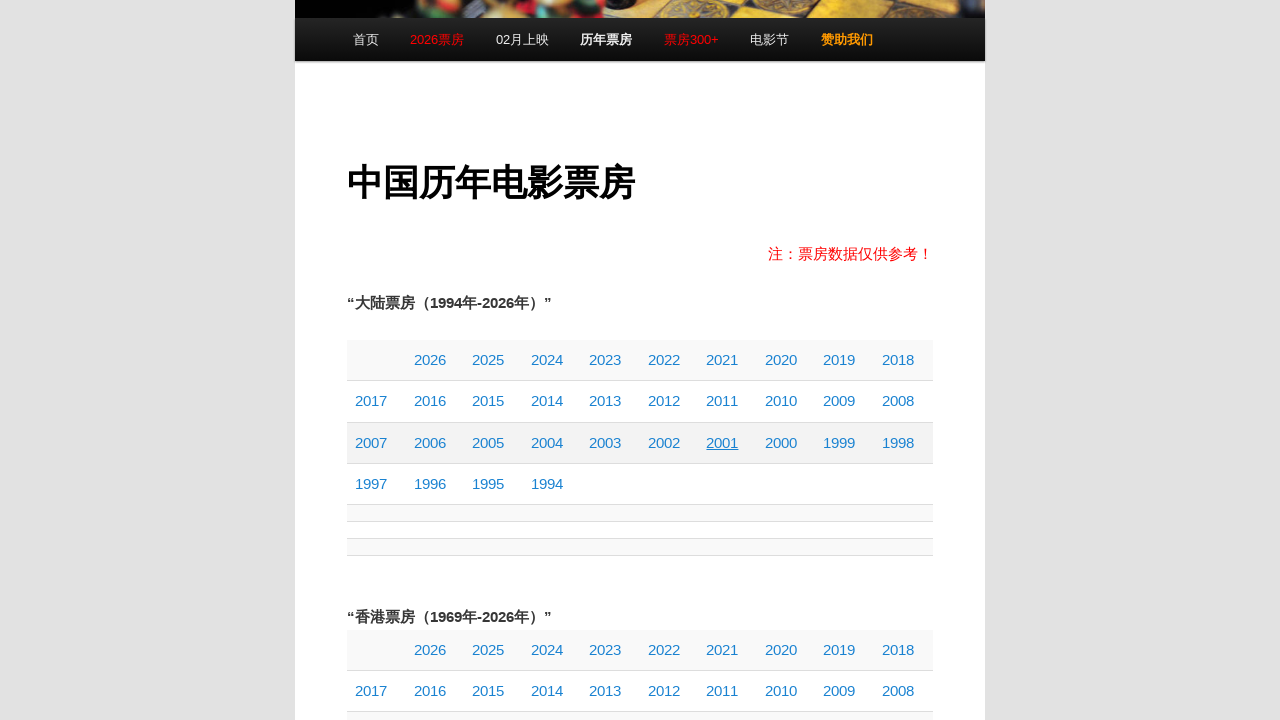

Clicked on movie cell at row 3, column 8 to open details in new tab at (786, 443) on //*[@id="tablepress-1"]/tbody/tr[3]/td[8]
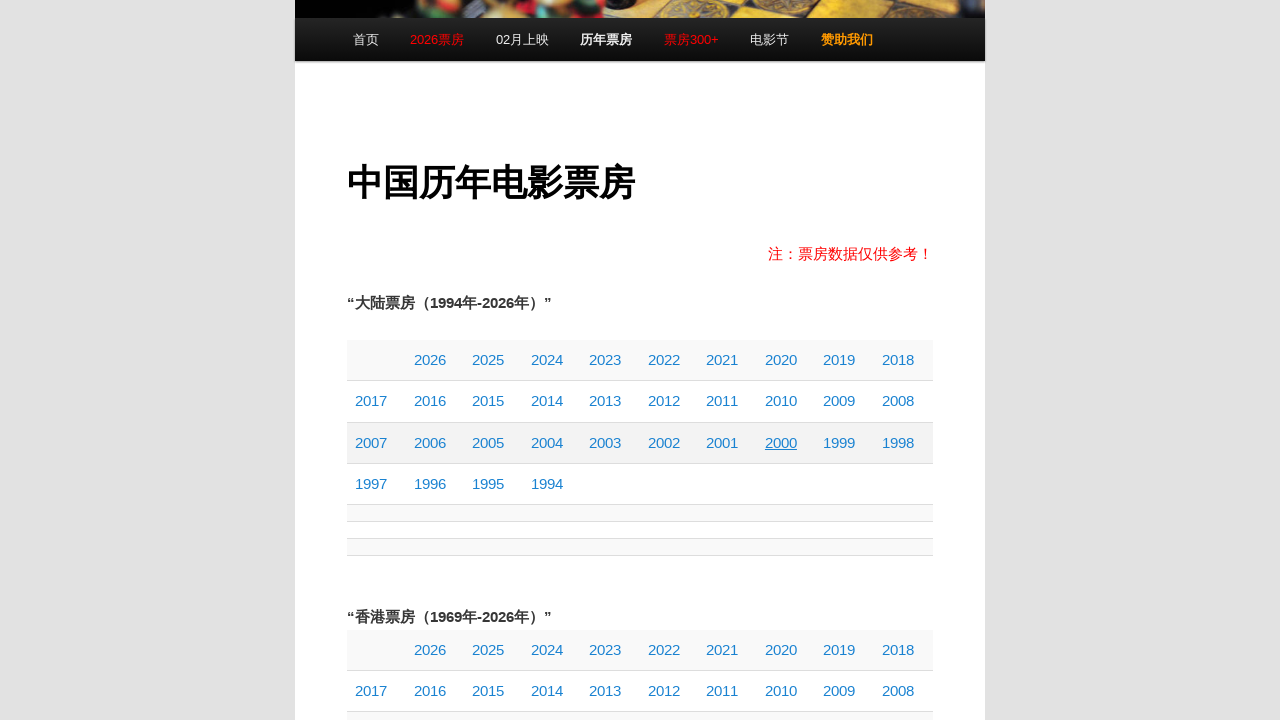

New tab loaded completely
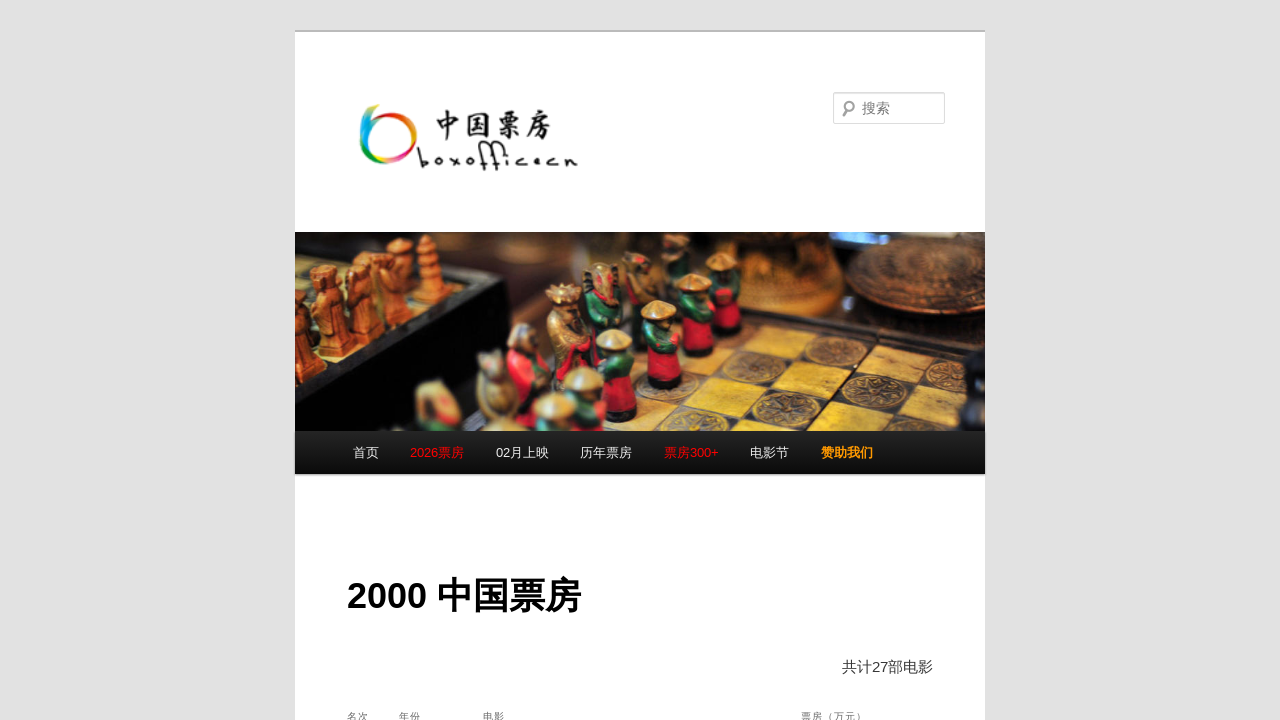

Movie detail rows found and loaded in new tab
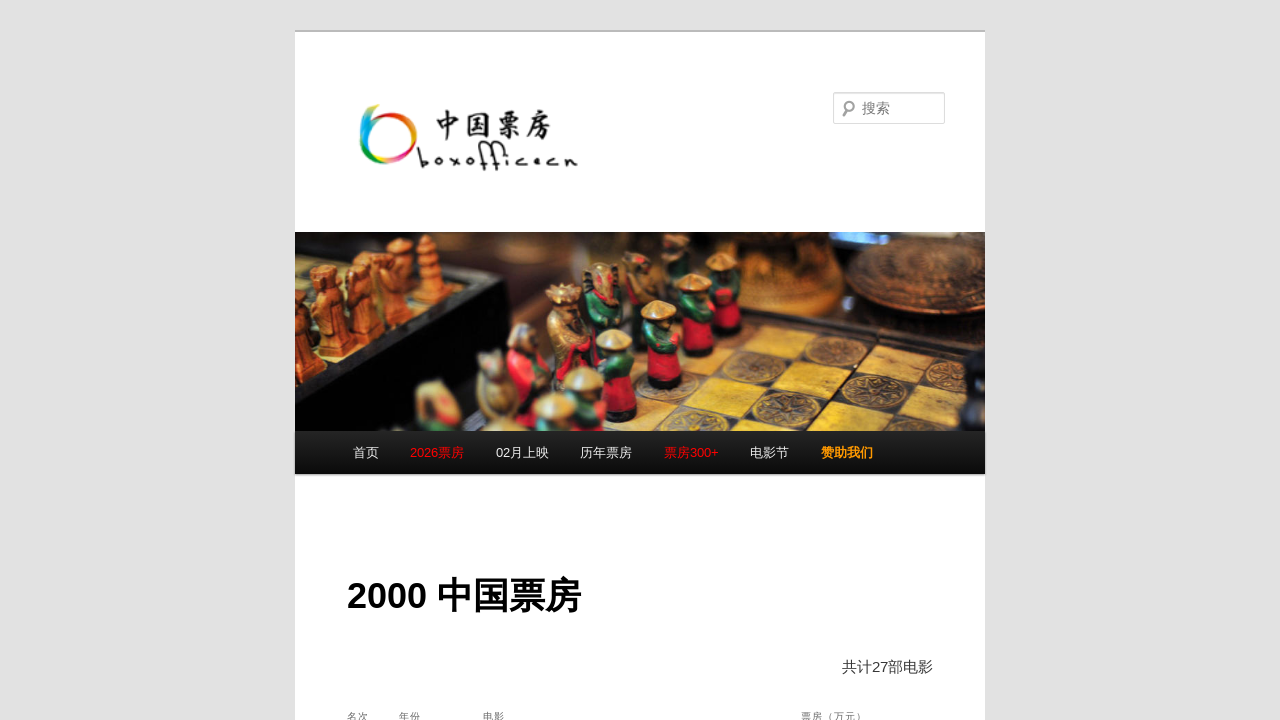

Closed movie details tab
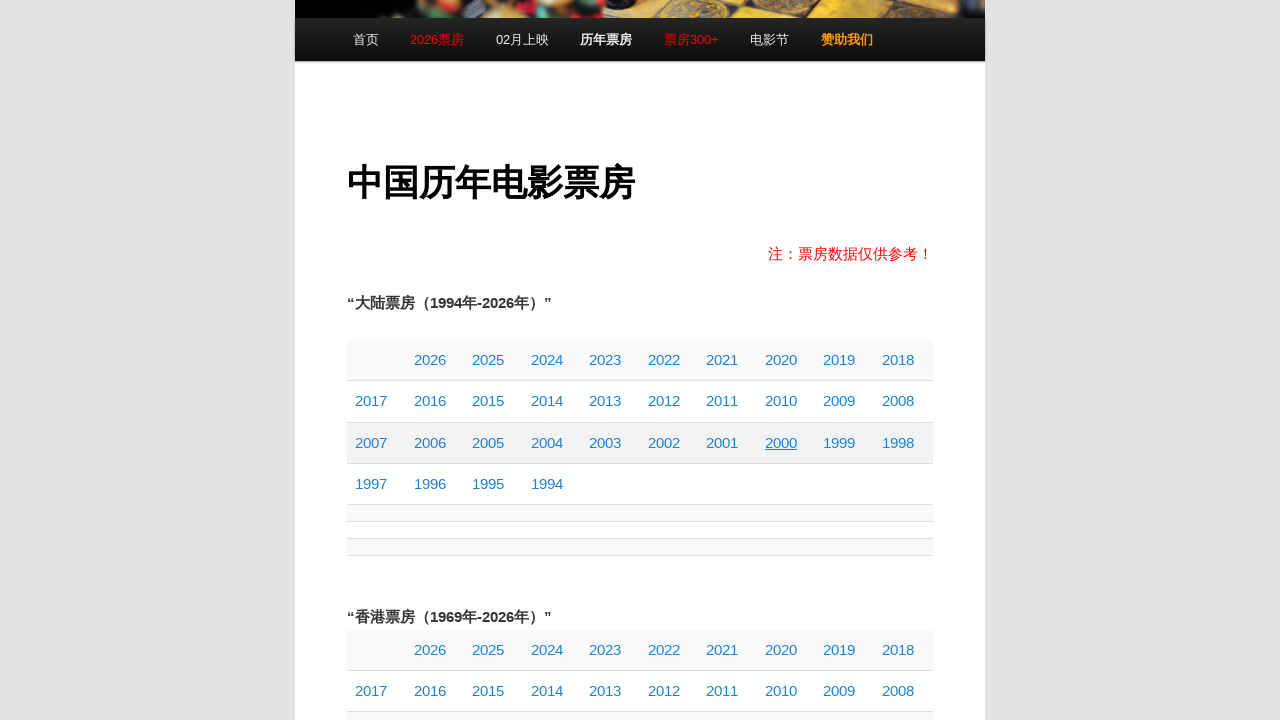

Checked existence of table cell at row 3, column 9
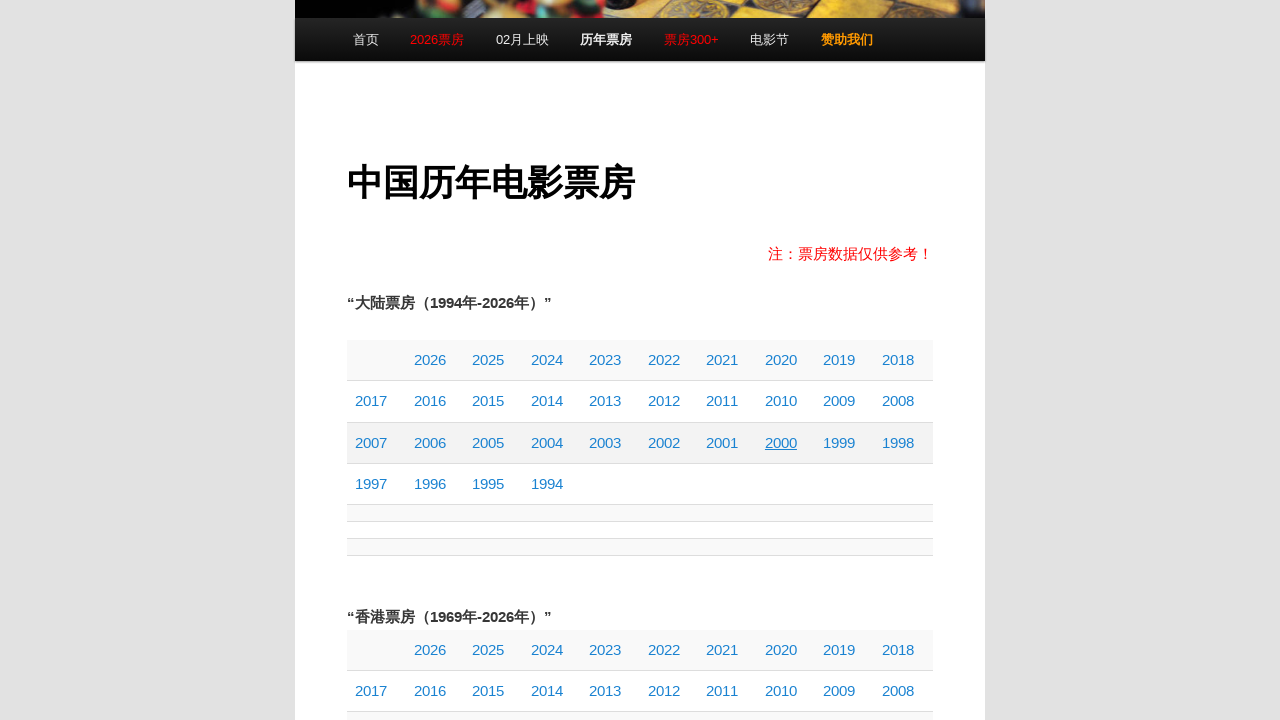

Retrieved text from table cell at row 3, column 9: '1999'
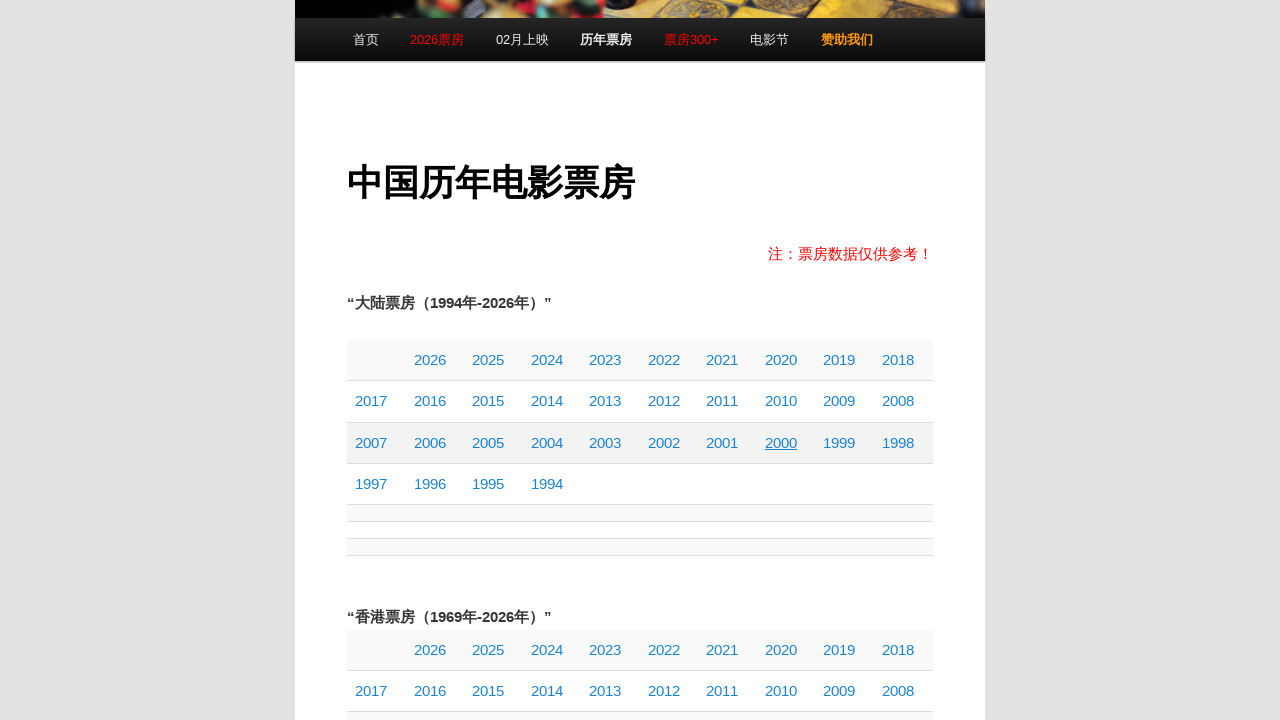

Clicked on movie cell at row 3, column 9 to open details in new tab at (845, 443) on //*[@id="tablepress-1"]/tbody/tr[3]/td[9]
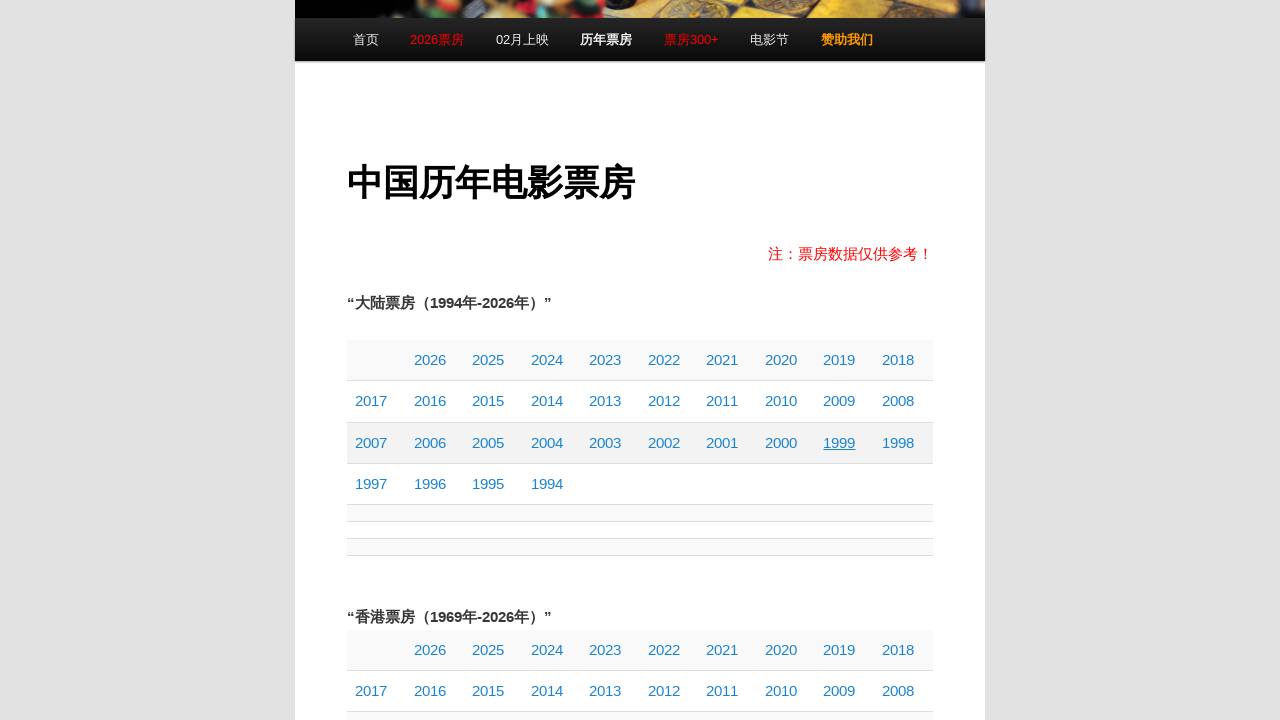

New tab loaded completely
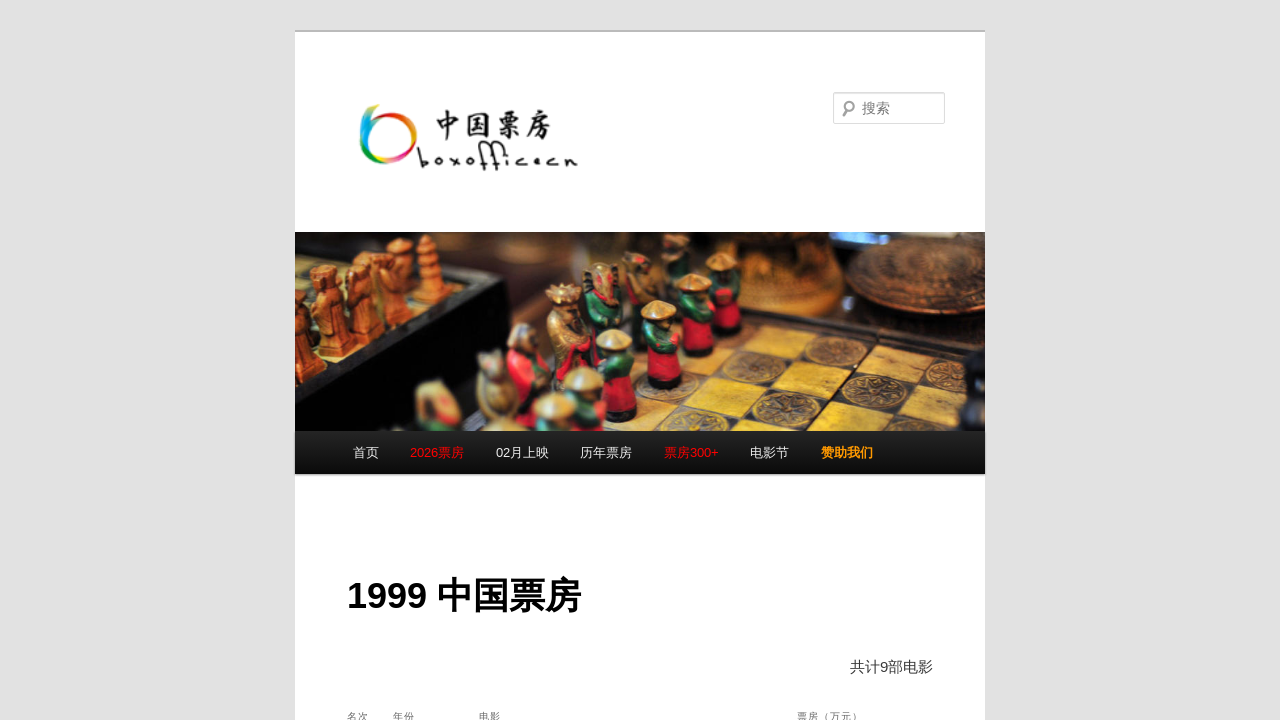

Movie detail rows found and loaded in new tab
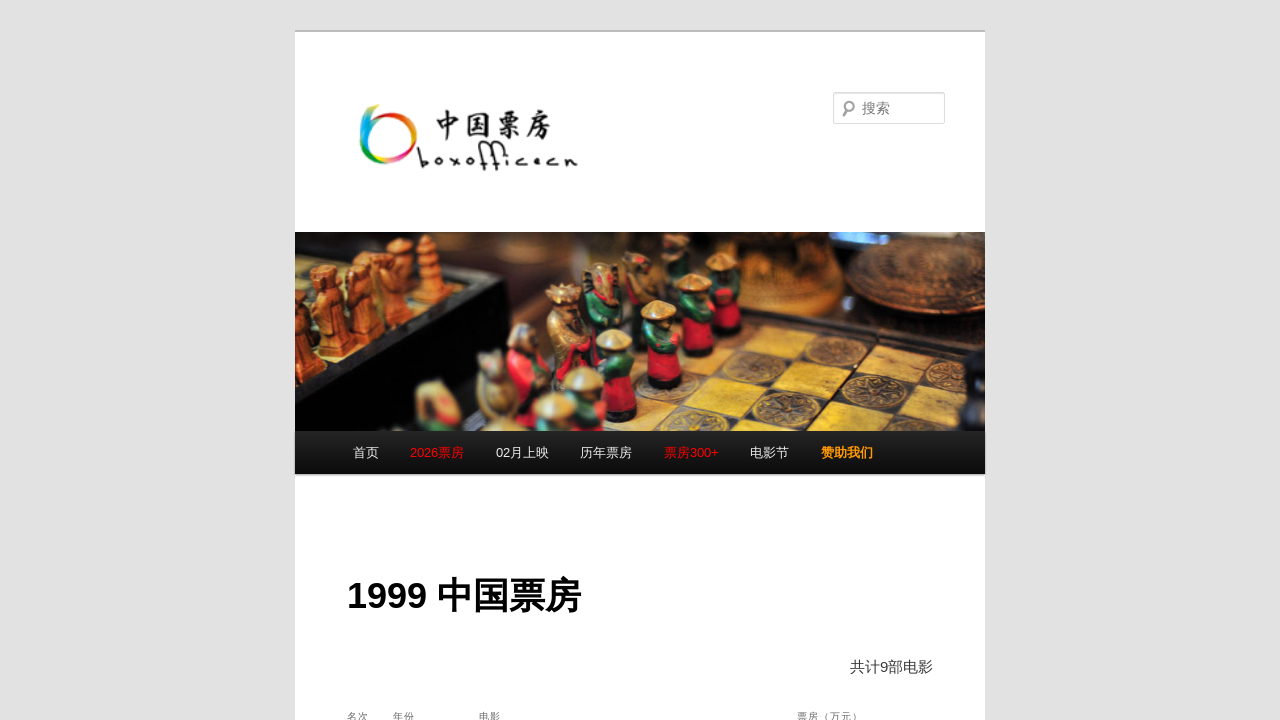

Closed movie details tab
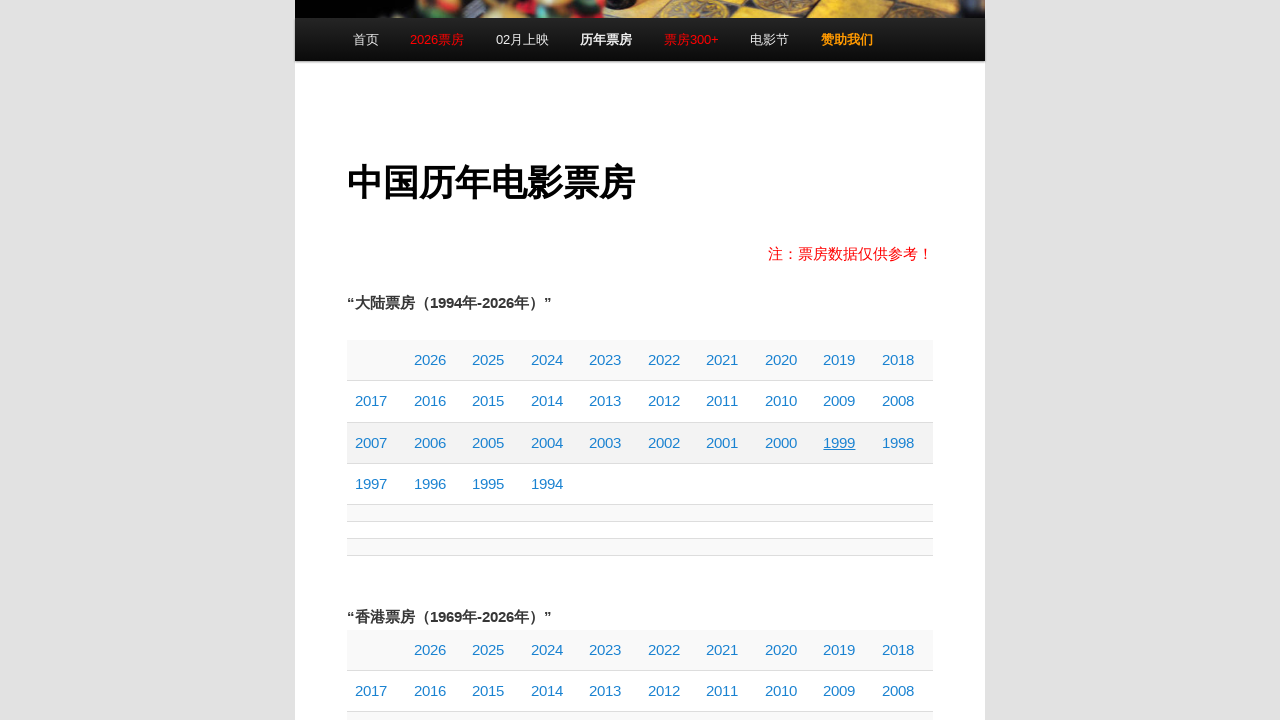

Checked existence of table cell at row 3, column 10
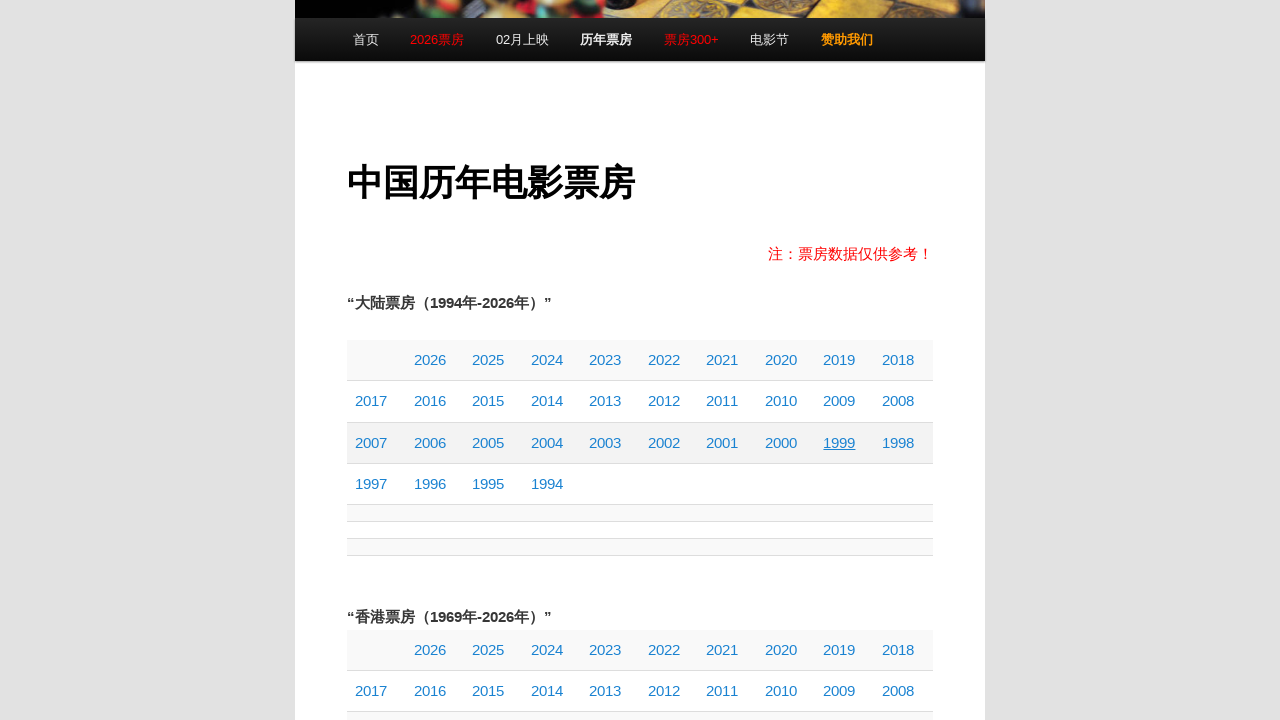

Retrieved text from table cell at row 3, column 10: '1998'
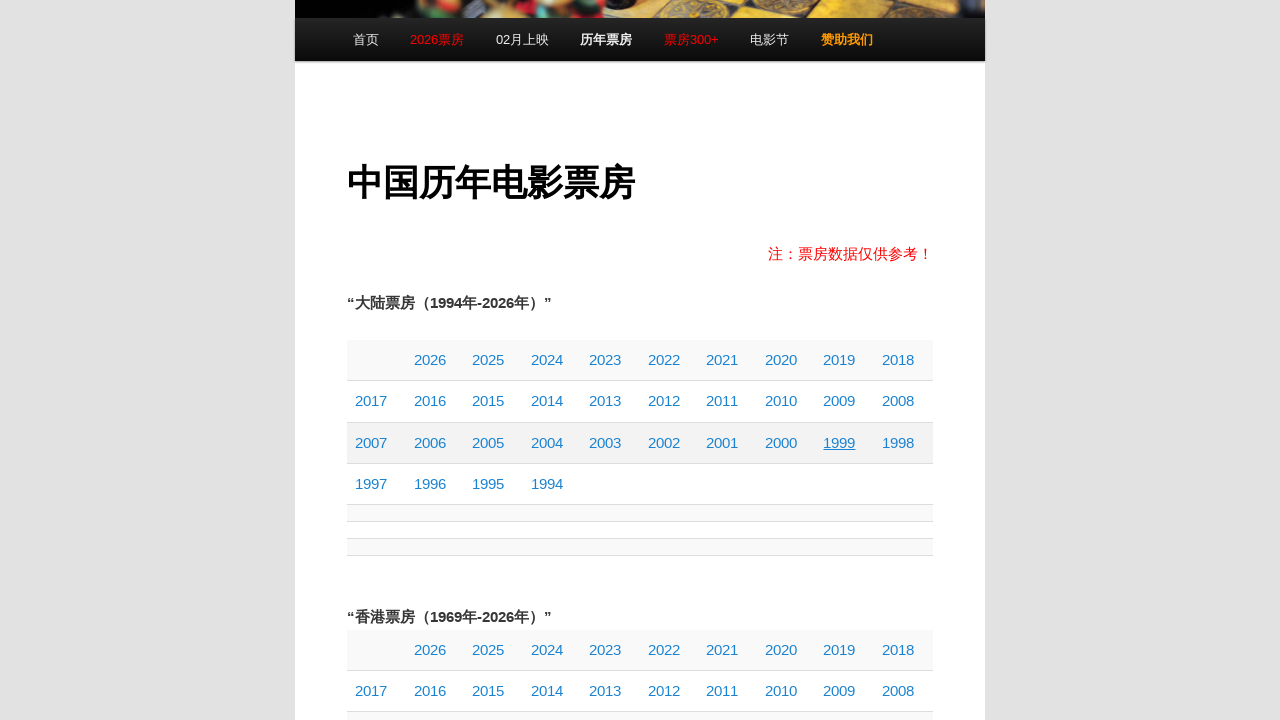

Clicked on movie cell at row 3, column 10 to open details in new tab at (903, 443) on //*[@id="tablepress-1"]/tbody/tr[3]/td[10]
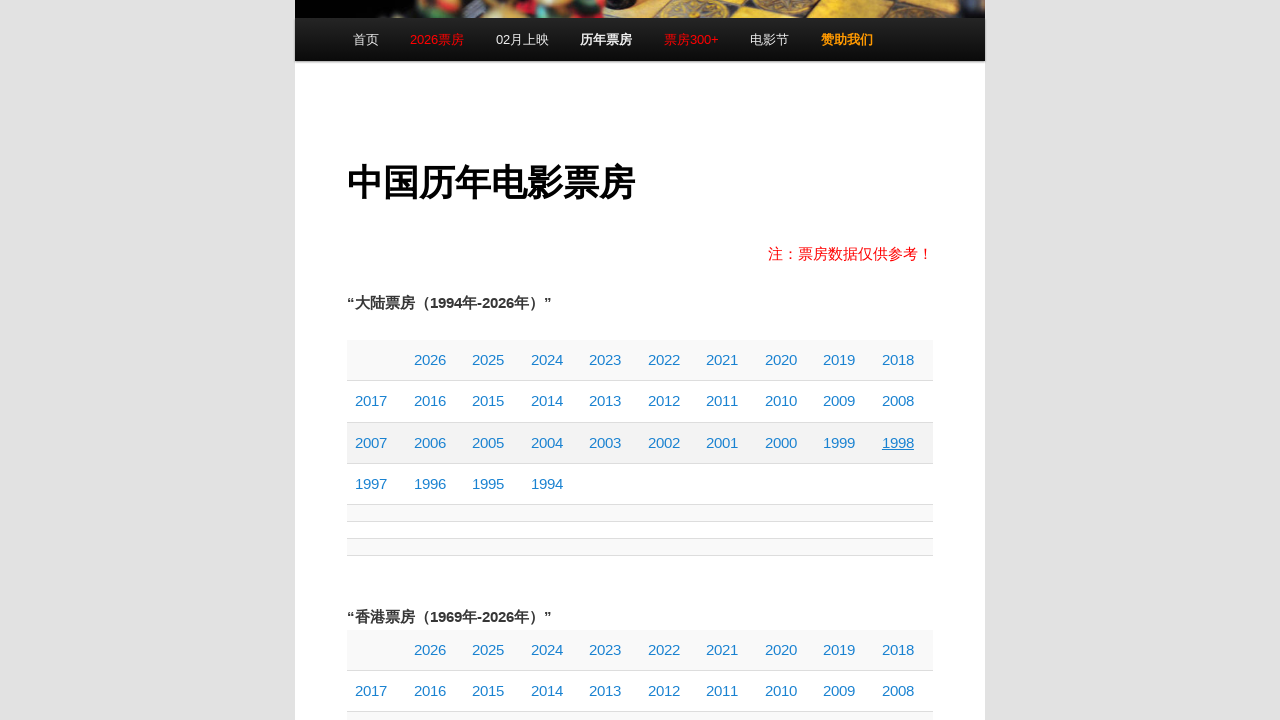

New tab loaded completely
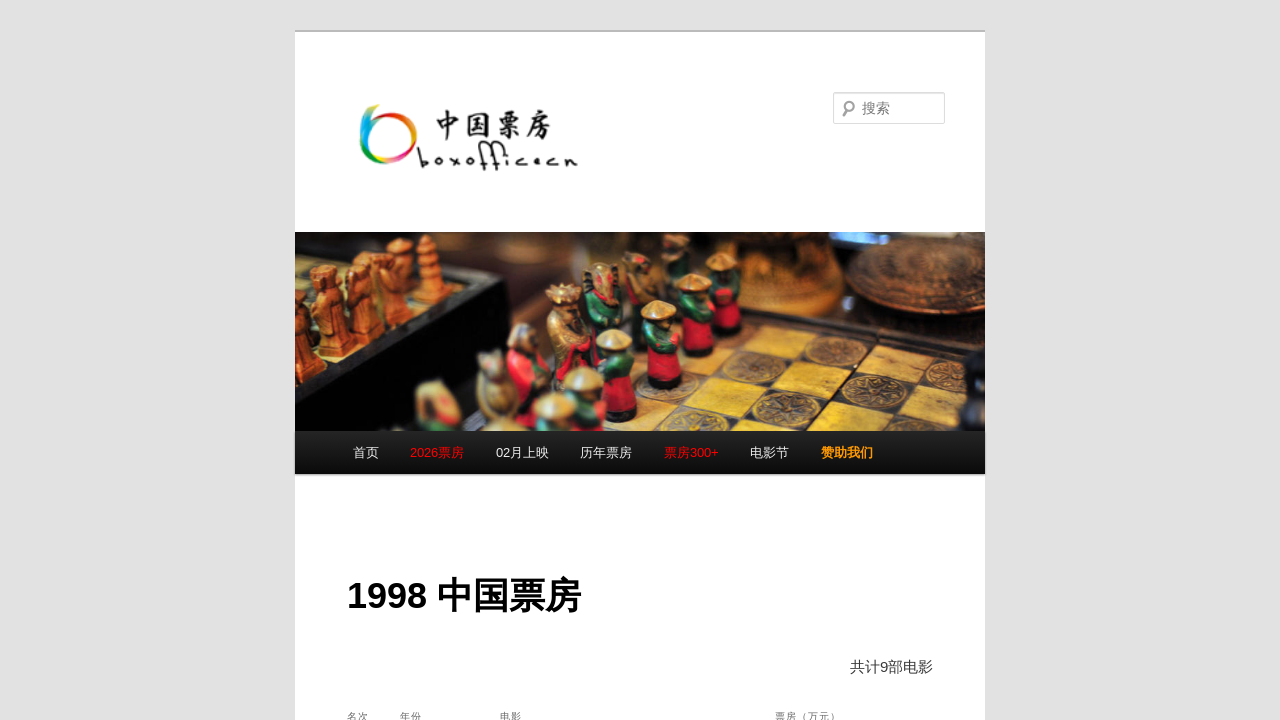

Movie detail rows found and loaded in new tab
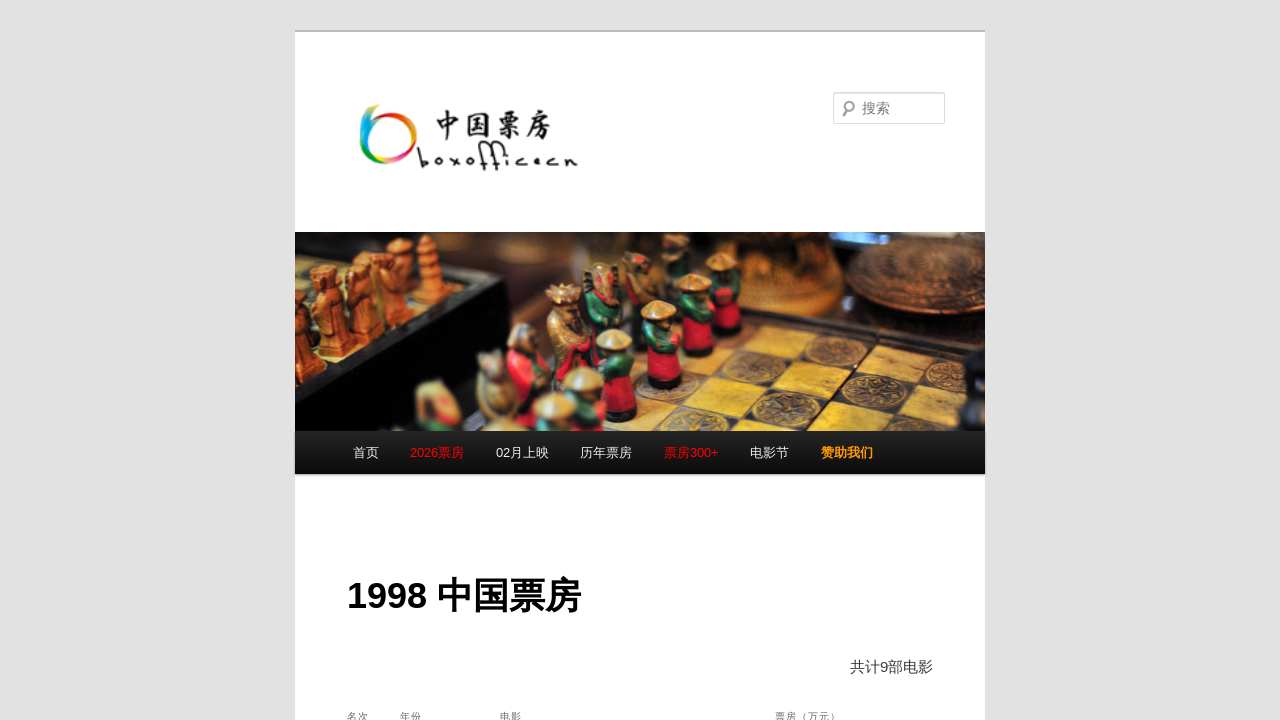

Closed movie details tab
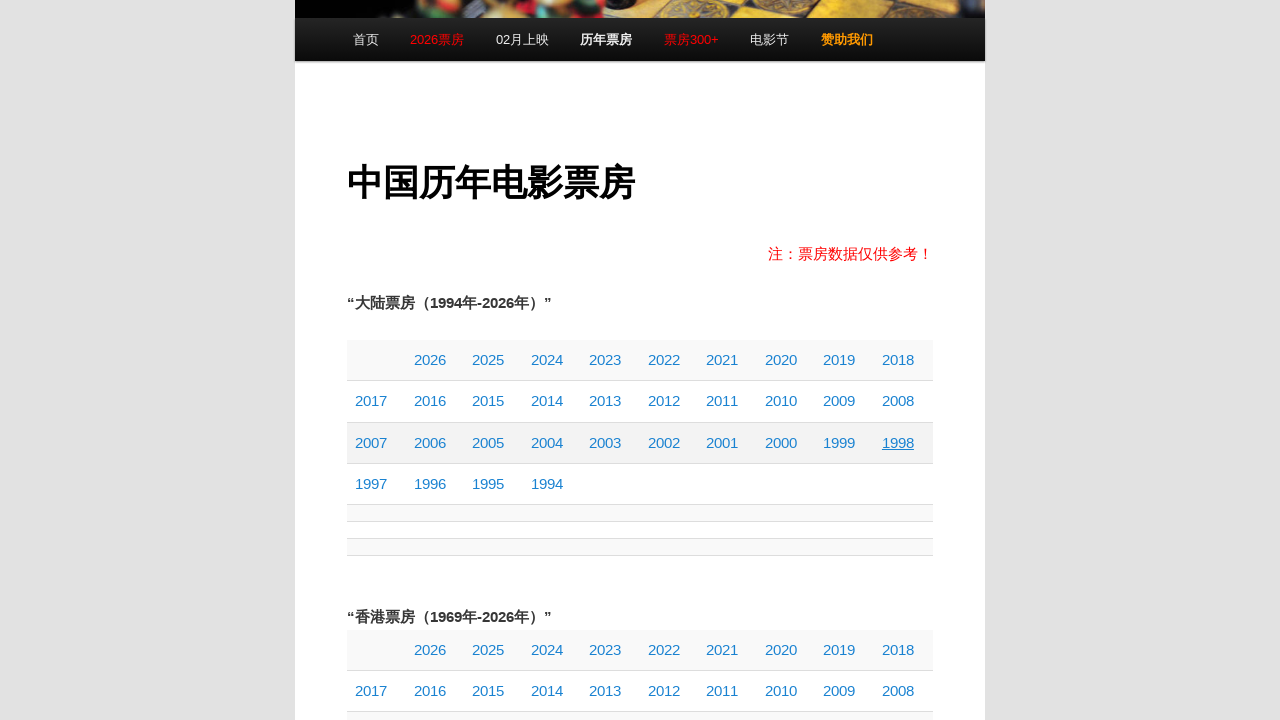

Checked existence of table cell at row 4, column 1
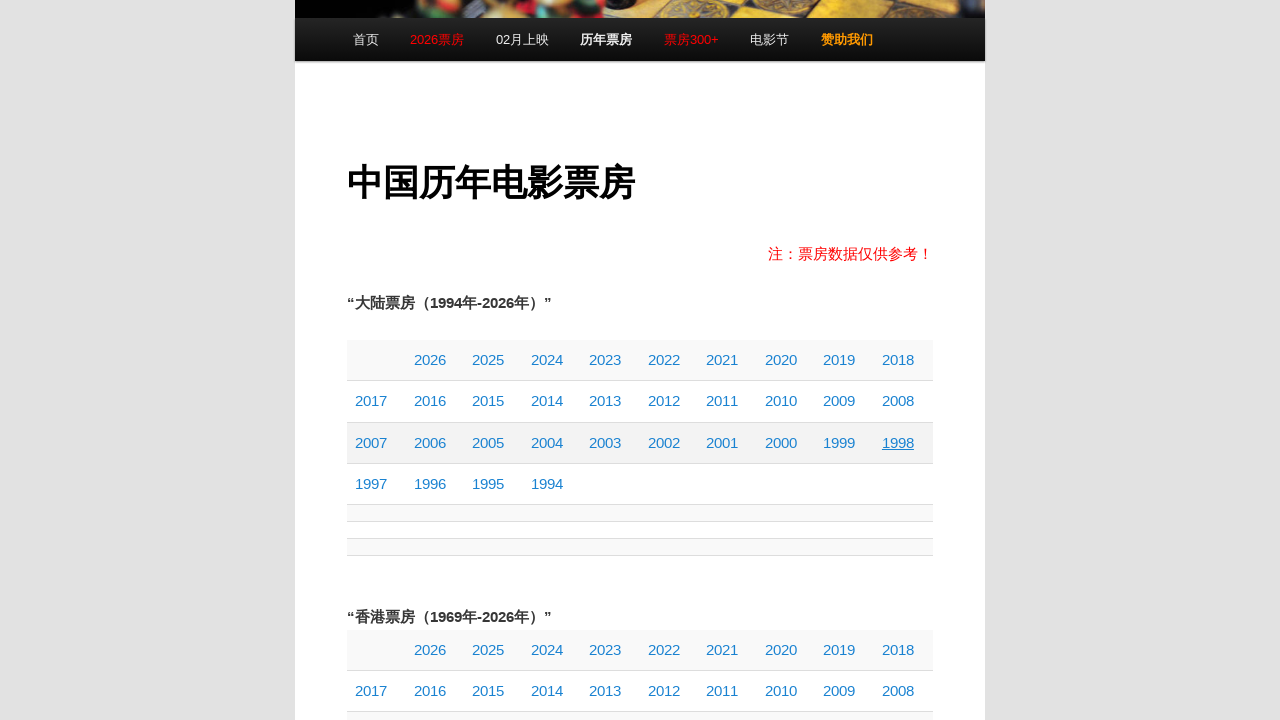

Retrieved text from table cell at row 4, column 1: '1997'
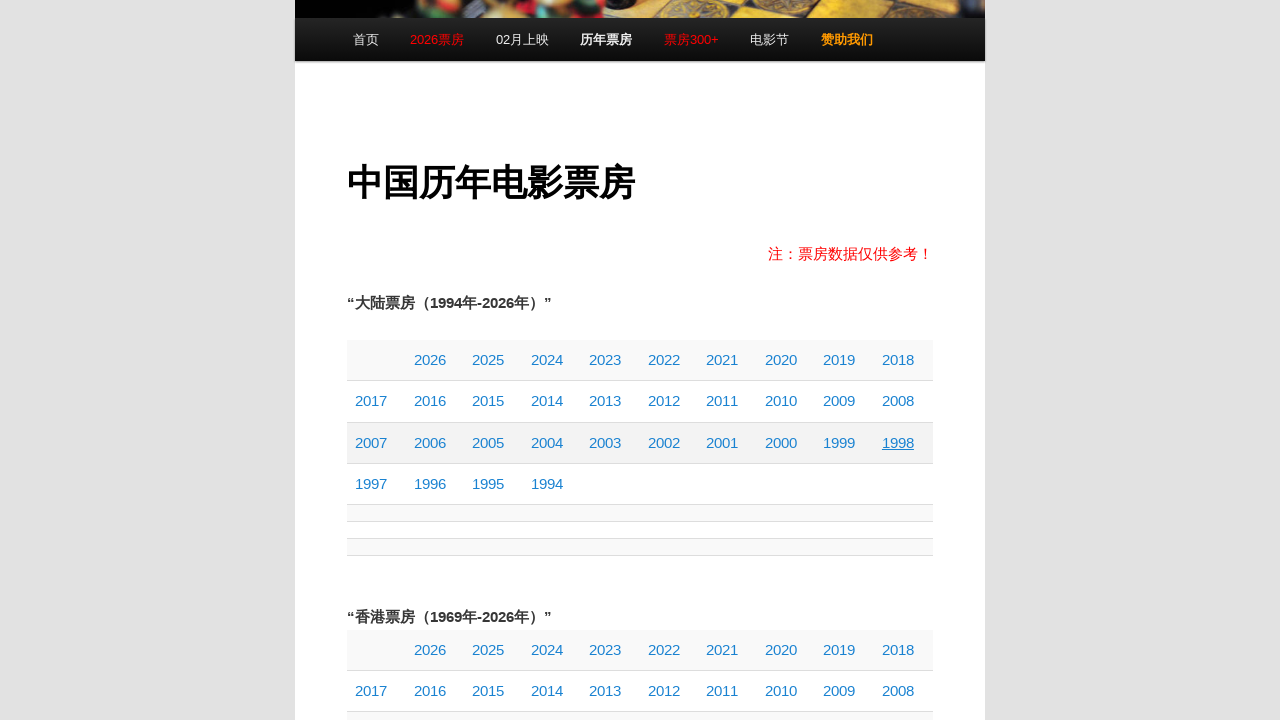

Clicked on movie cell at row 4, column 1 to open details in new tab at (377, 484) on //*[@id="tablepress-1"]/tbody/tr[4]/td[1]
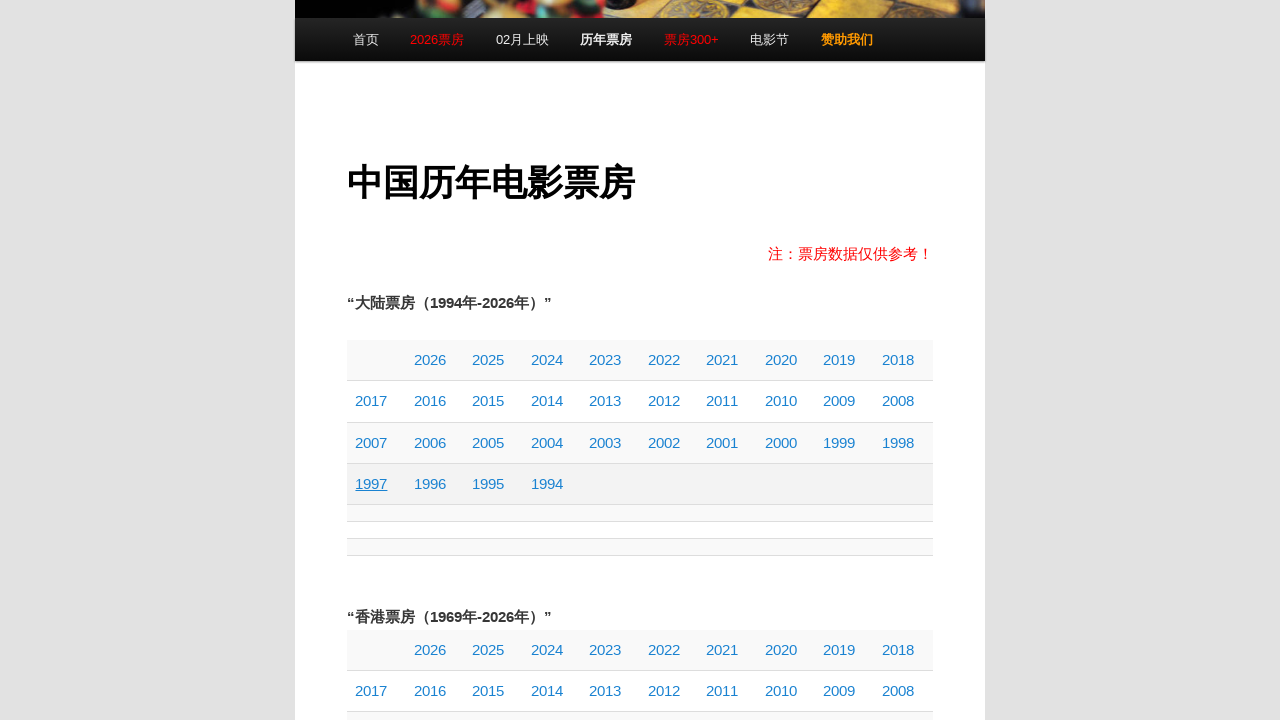

New tab loaded completely
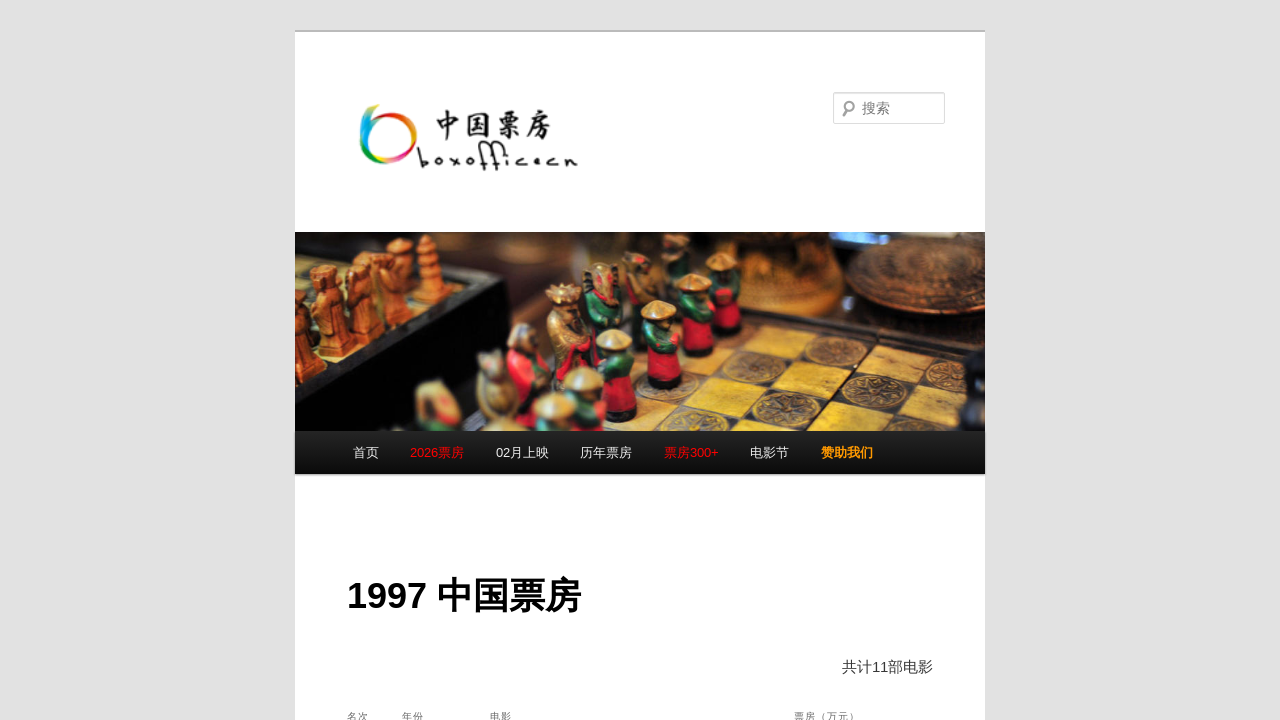

Movie detail rows found and loaded in new tab
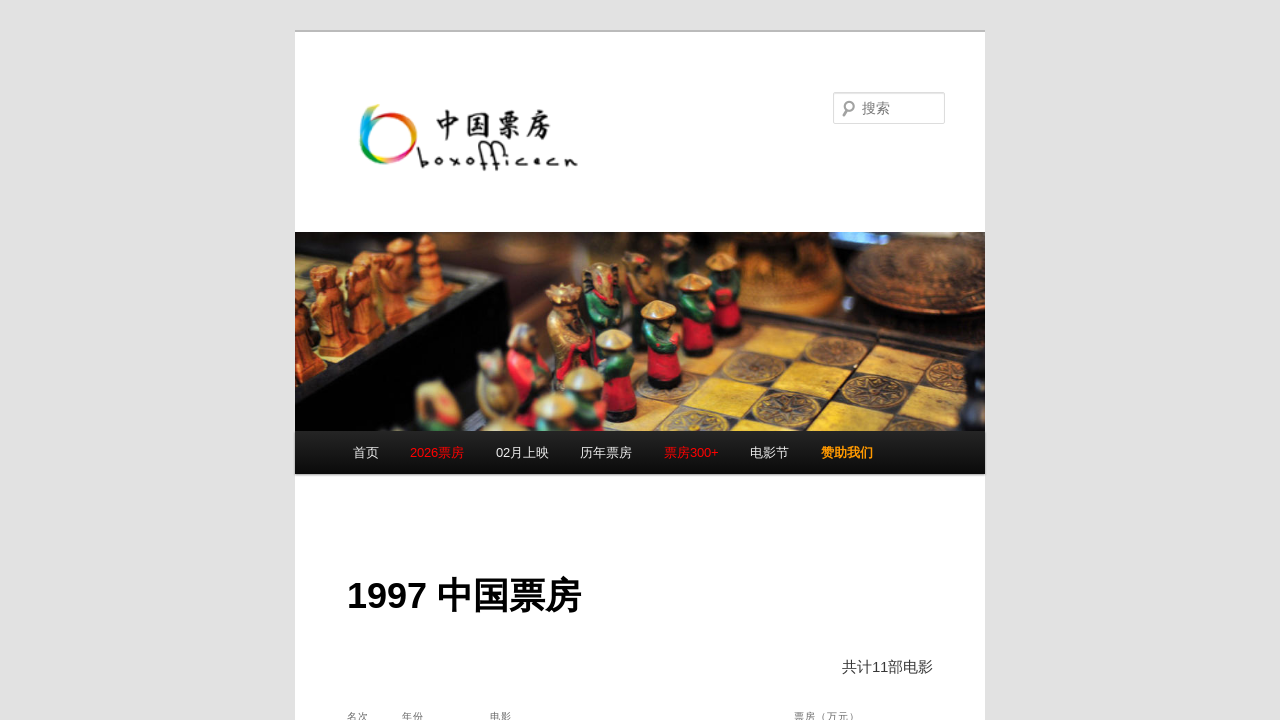

Closed movie details tab
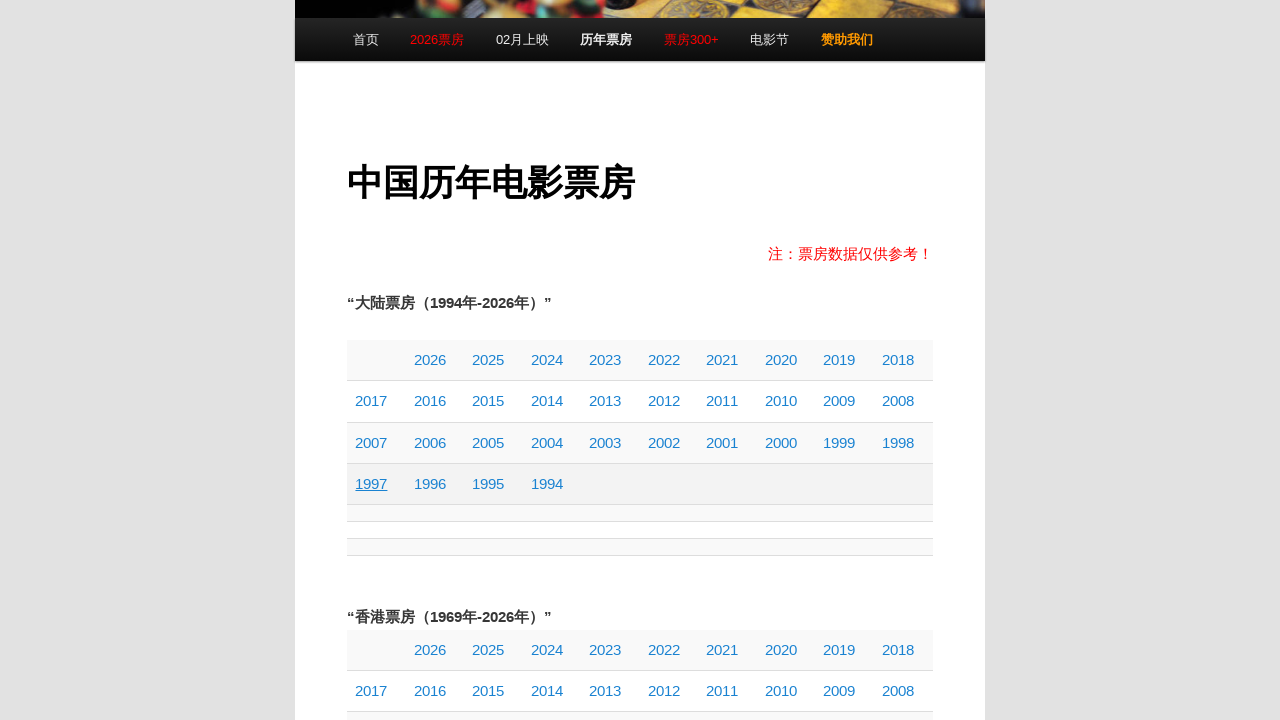

Checked existence of table cell at row 4, column 2
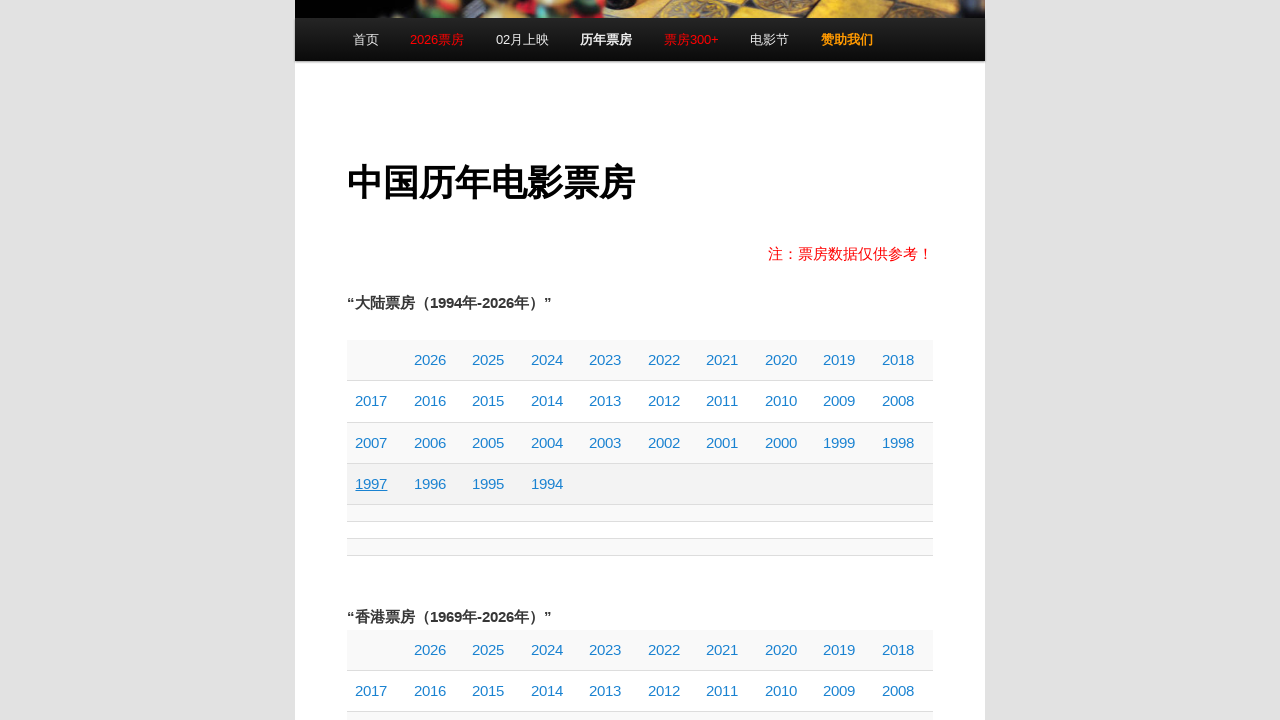

Retrieved text from table cell at row 4, column 2: '1996'
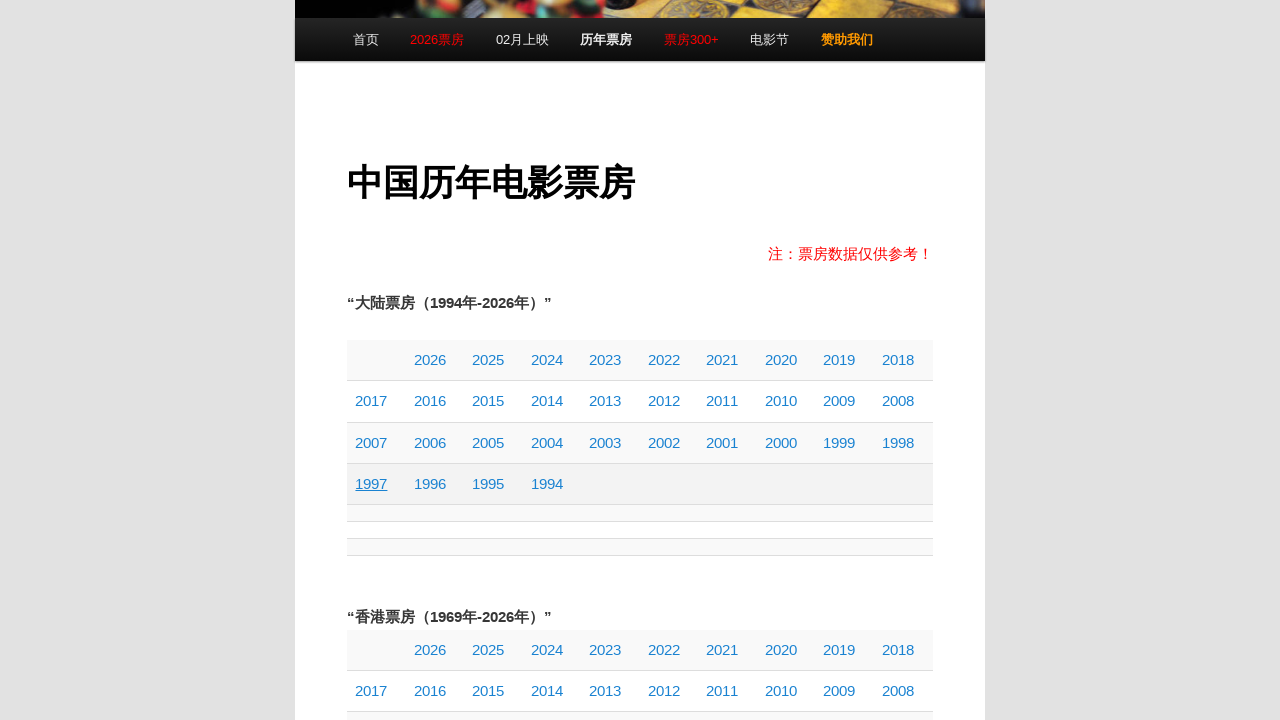

Clicked on movie cell at row 4, column 2 to open details in new tab at (435, 484) on //*[@id="tablepress-1"]/tbody/tr[4]/td[2]
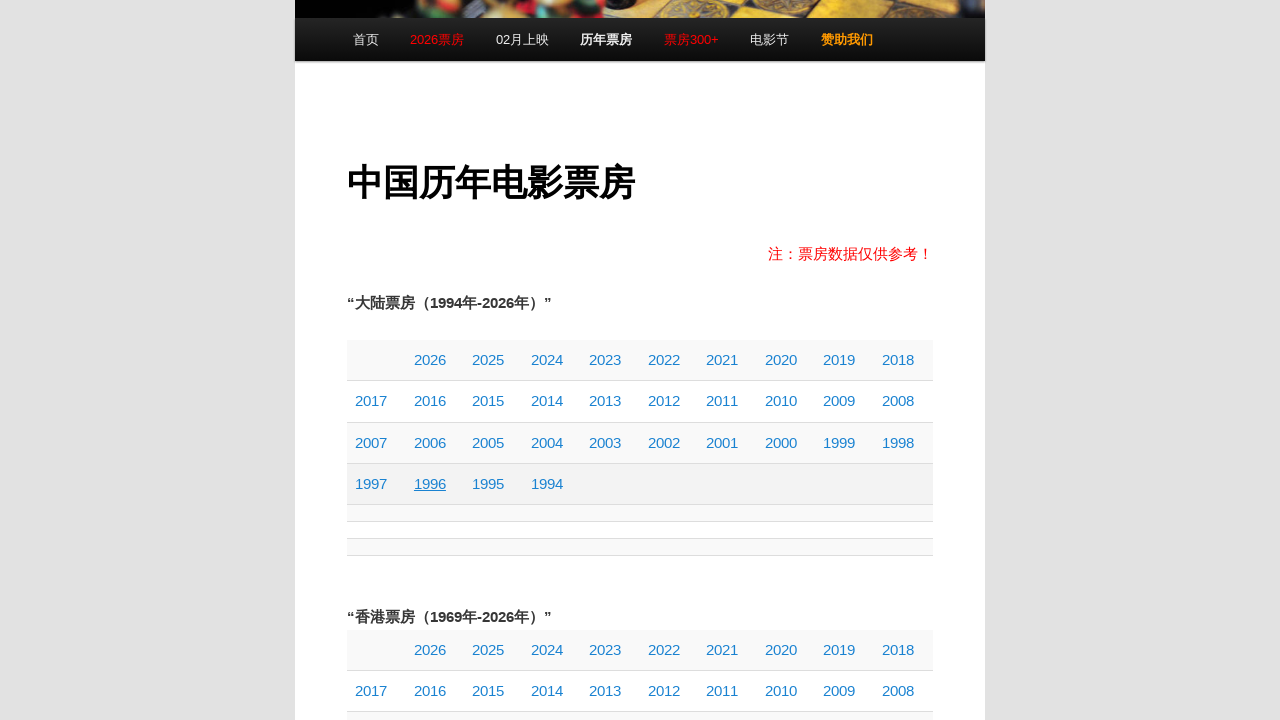

New tab loaded completely
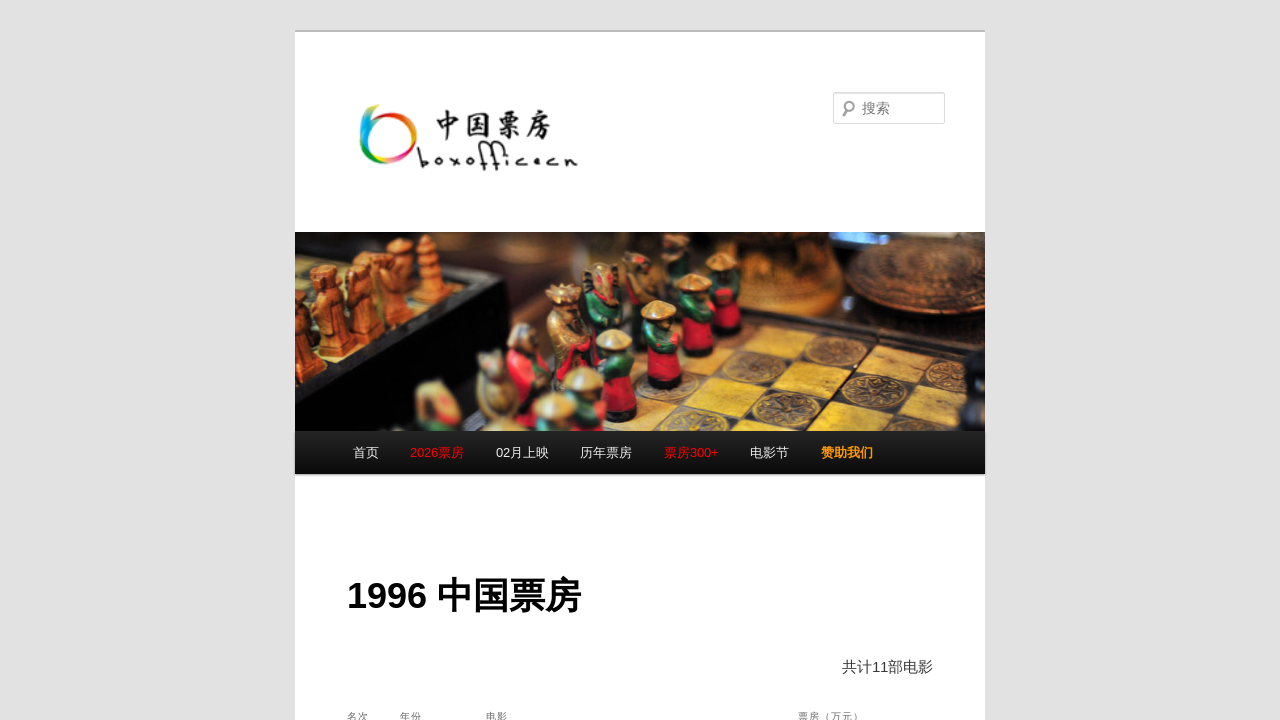

Movie detail rows found and loaded in new tab
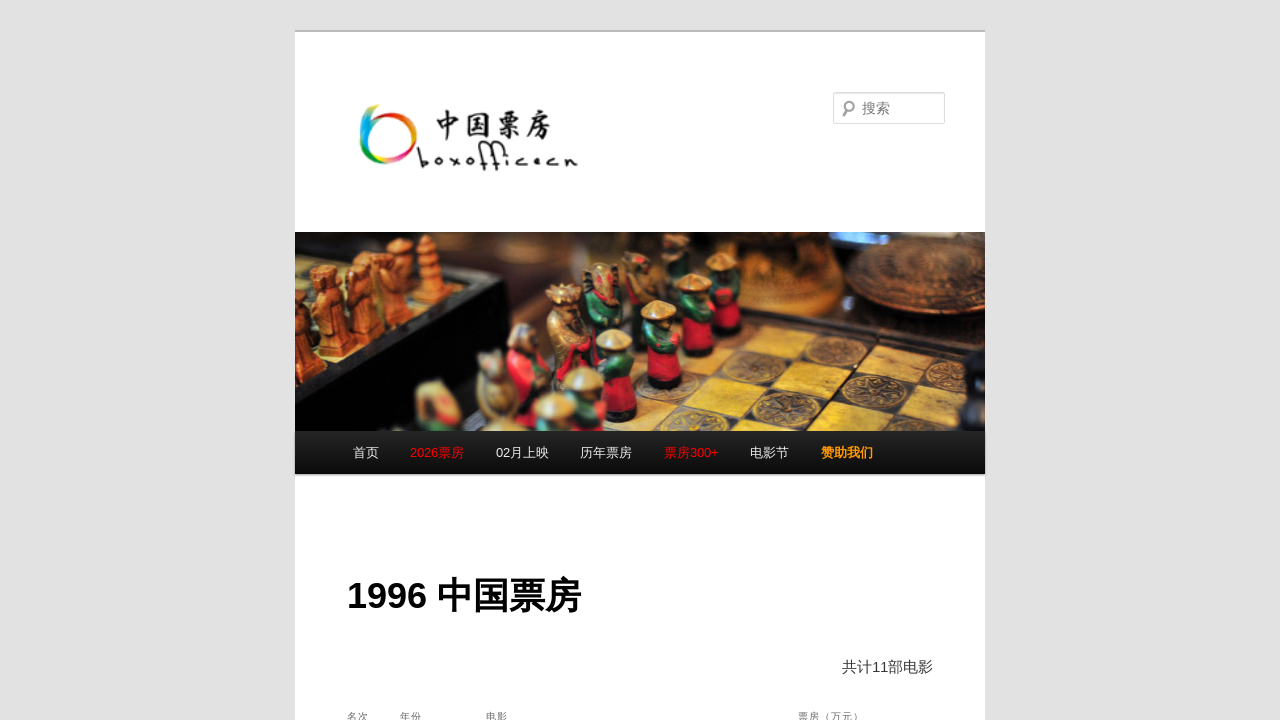

Closed movie details tab
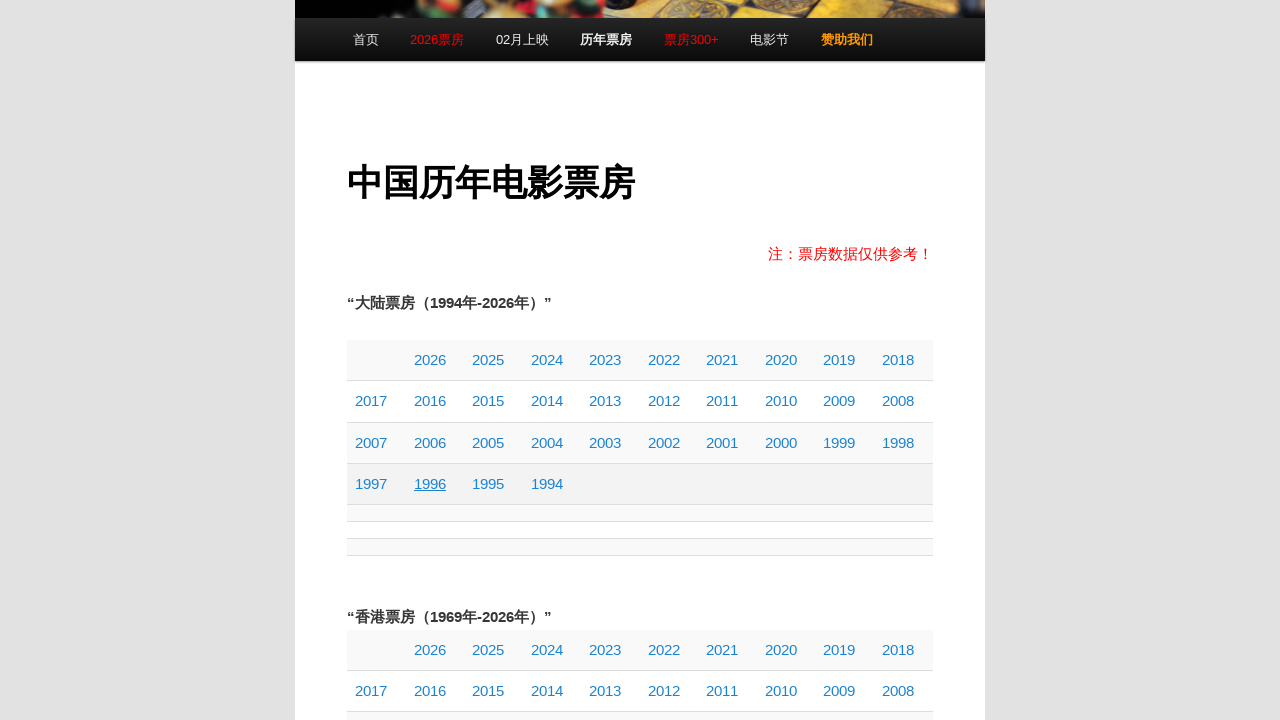

Checked existence of table cell at row 4, column 3
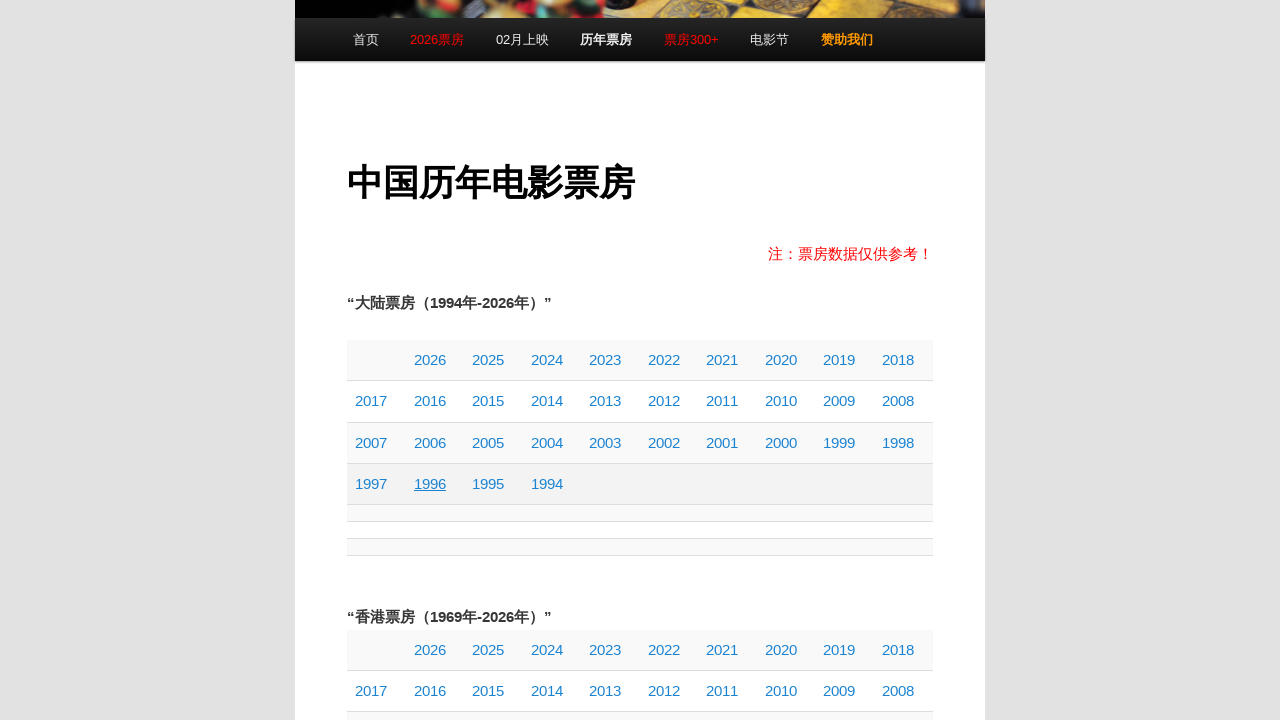

Retrieved text from table cell at row 4, column 3: '1995'
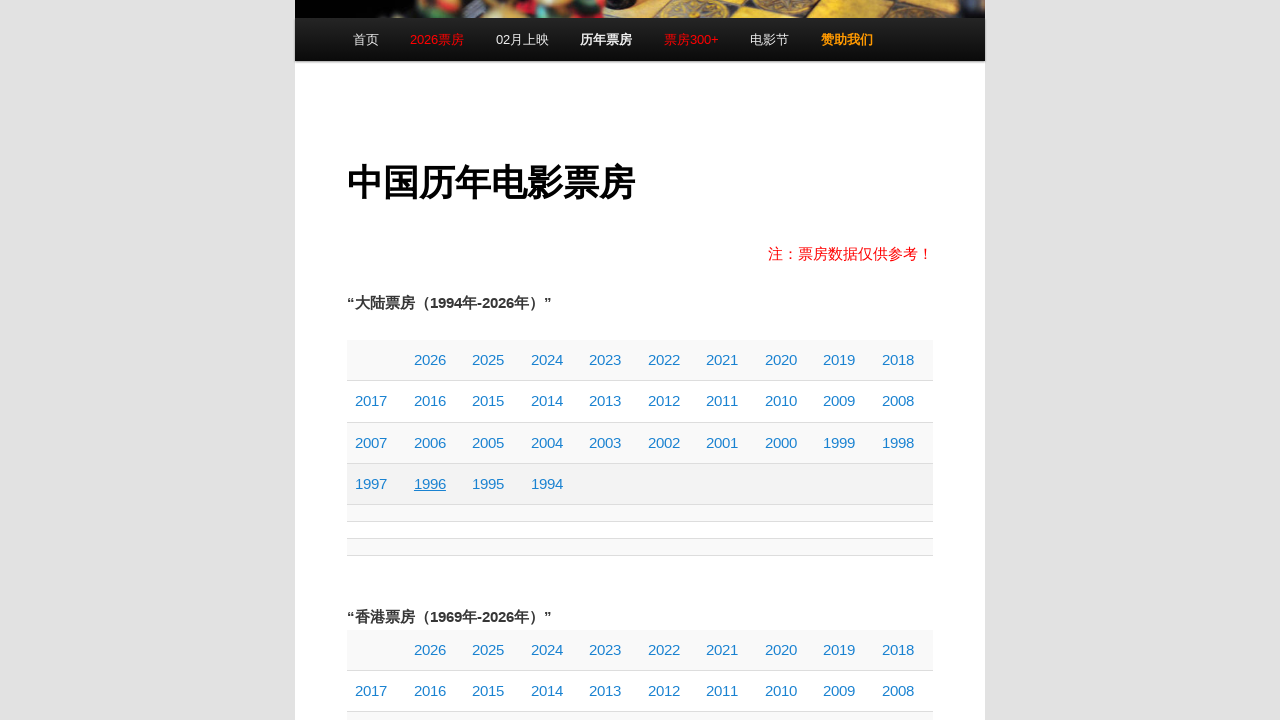

Clicked on movie cell at row 4, column 3 to open details in new tab at (494, 484) on //*[@id="tablepress-1"]/tbody/tr[4]/td[3]
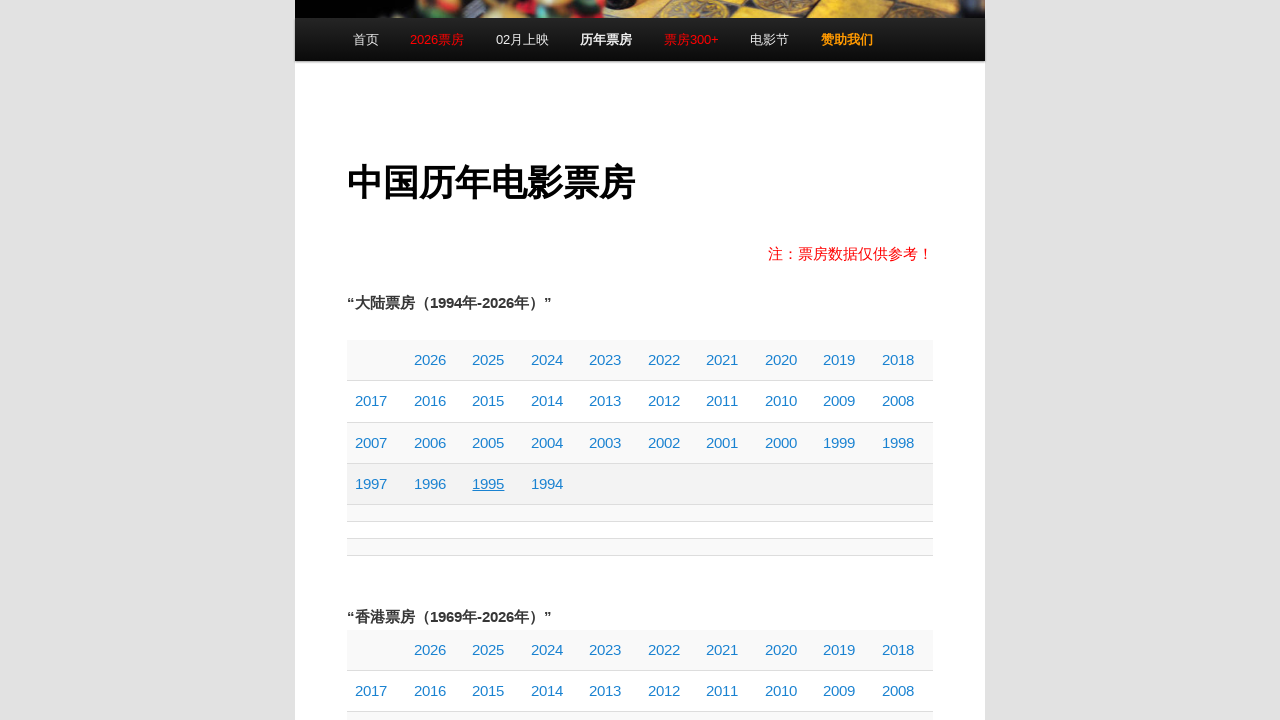

New tab loaded completely
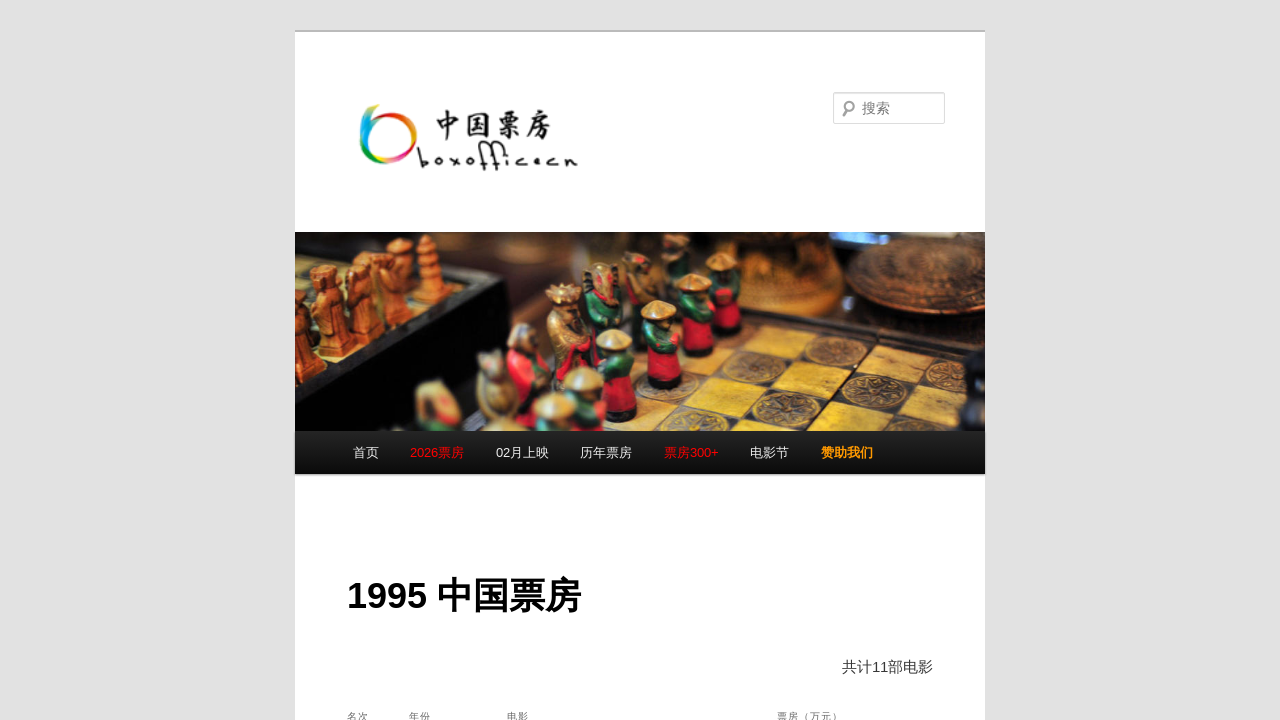

Movie detail rows found and loaded in new tab
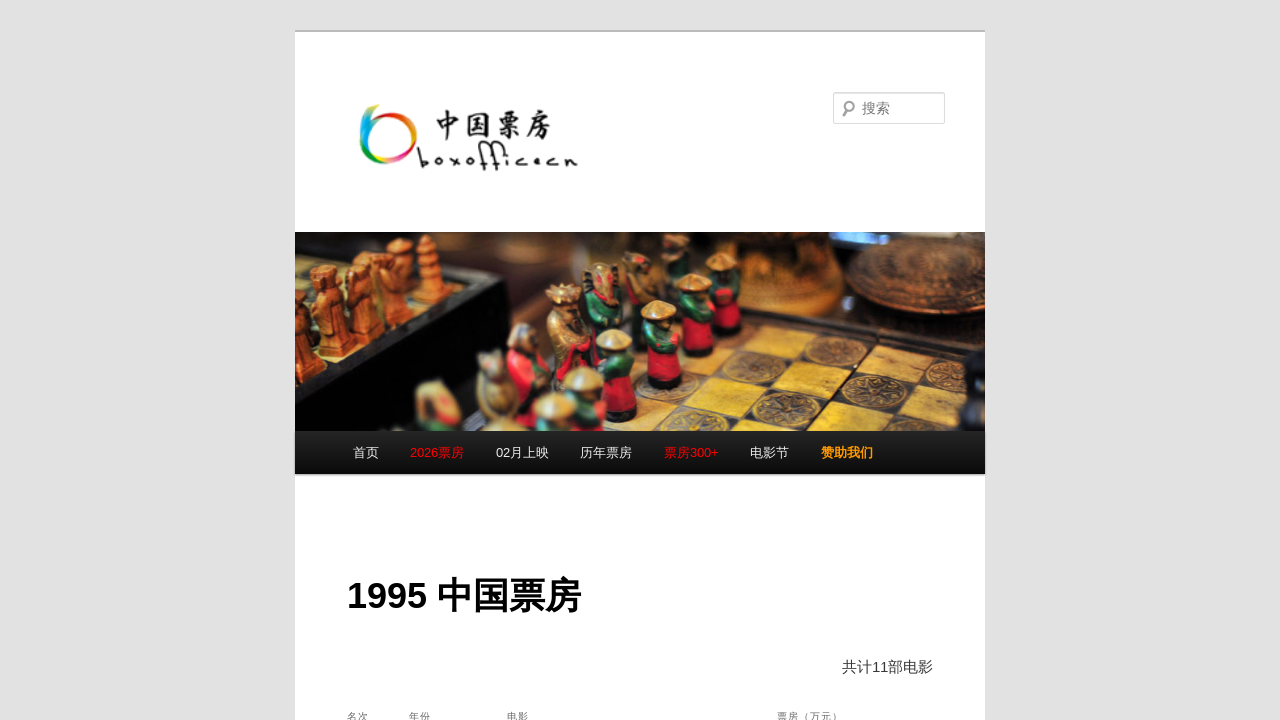

Closed movie details tab
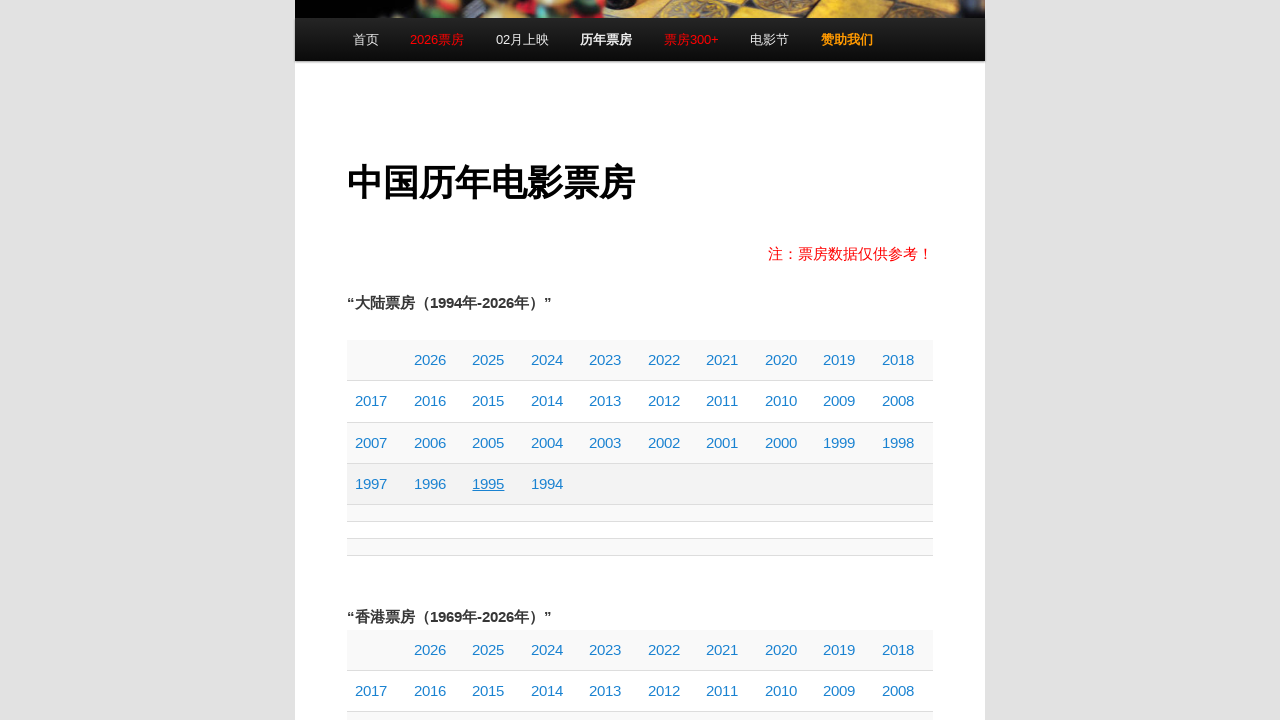

Checked existence of table cell at row 4, column 4
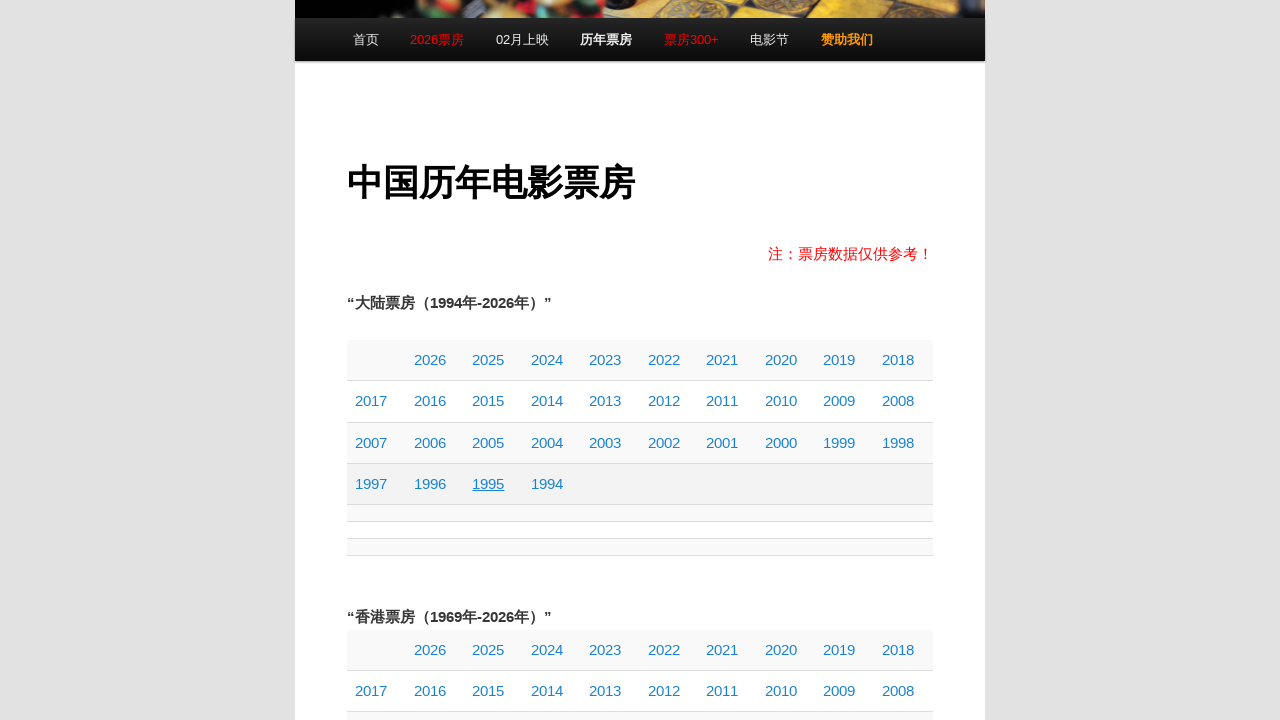

Retrieved text from table cell at row 4, column 4: '1994'
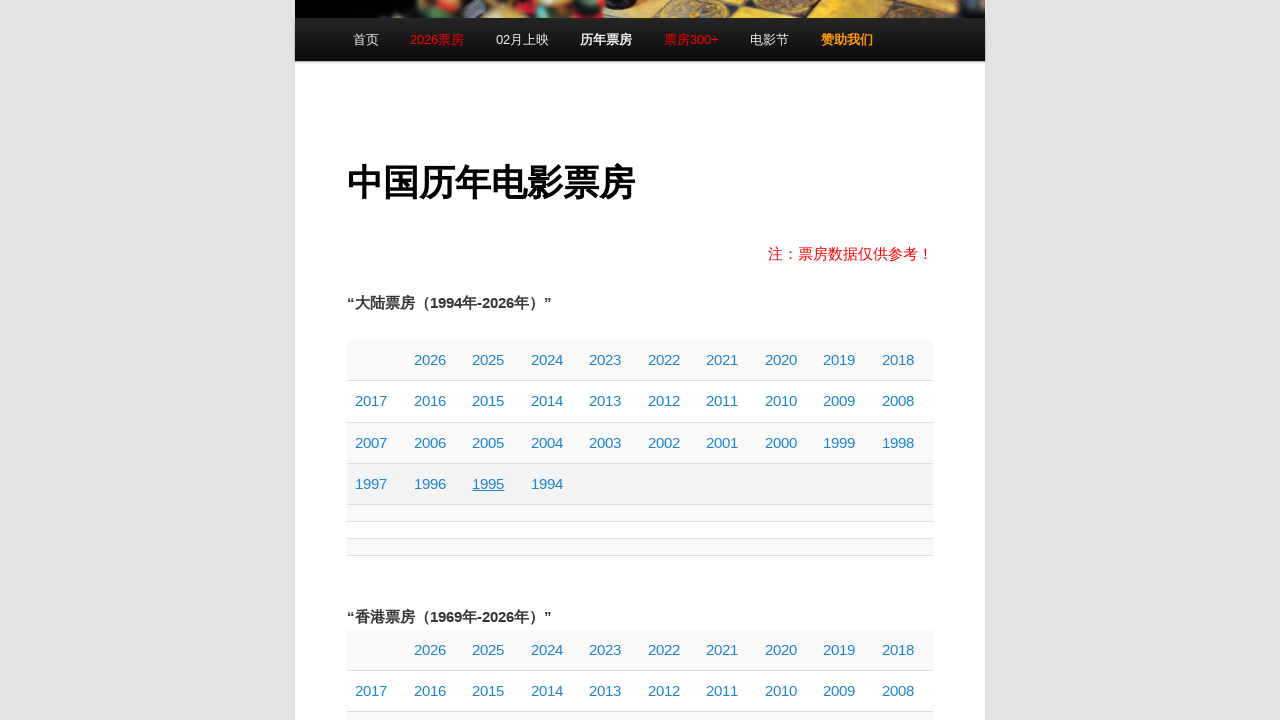

Clicked on movie cell at row 4, column 4 to open details in new tab at (552, 484) on //*[@id="tablepress-1"]/tbody/tr[4]/td[4]
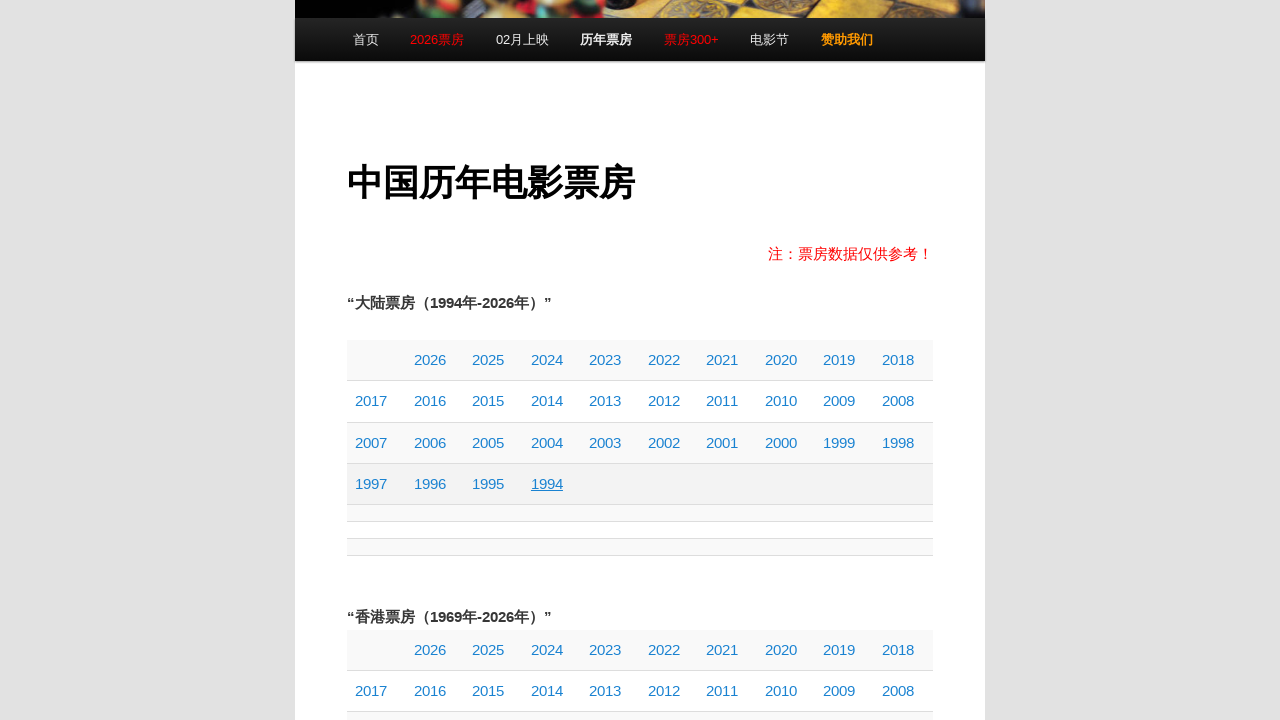

New tab loaded completely
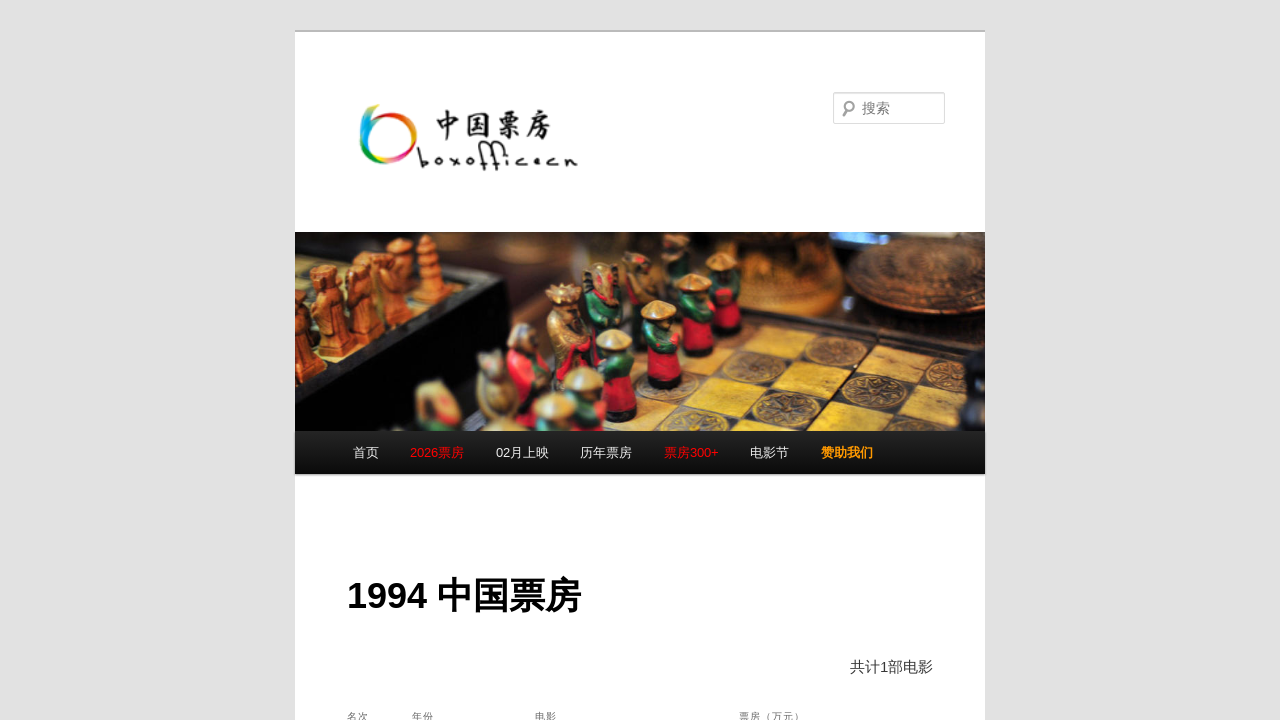

Movie detail rows found and loaded in new tab
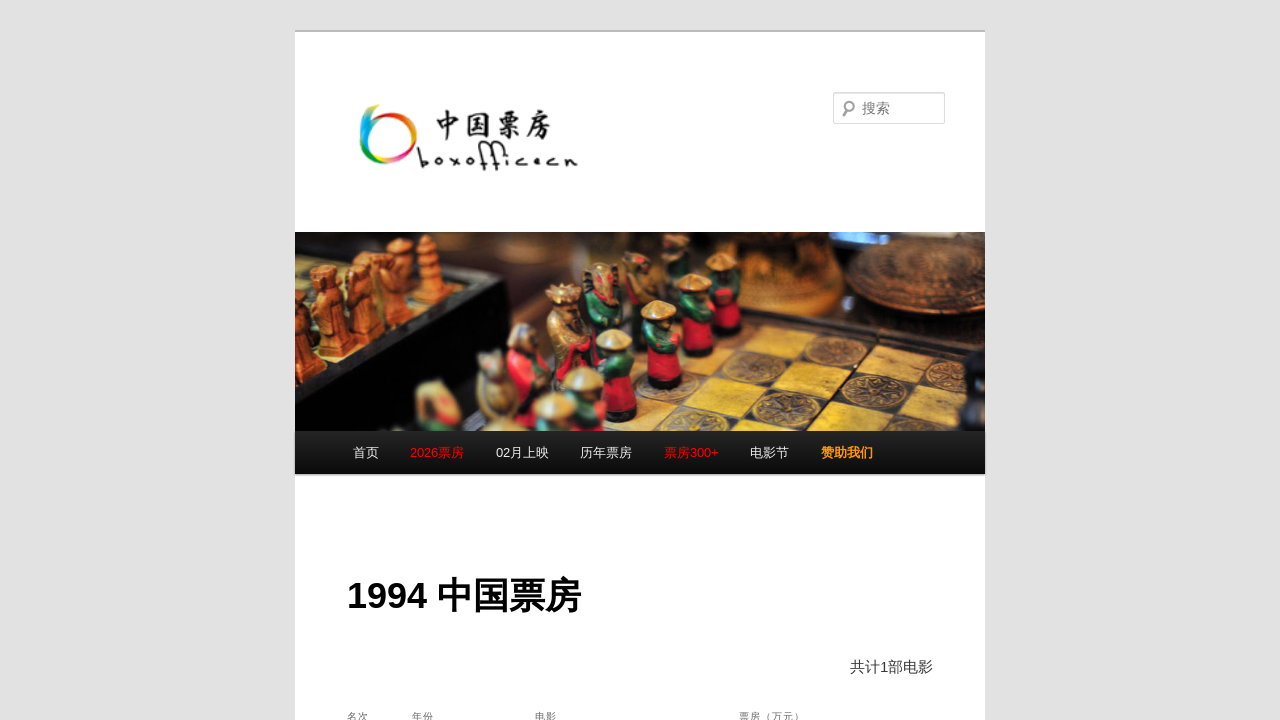

Closed movie details tab
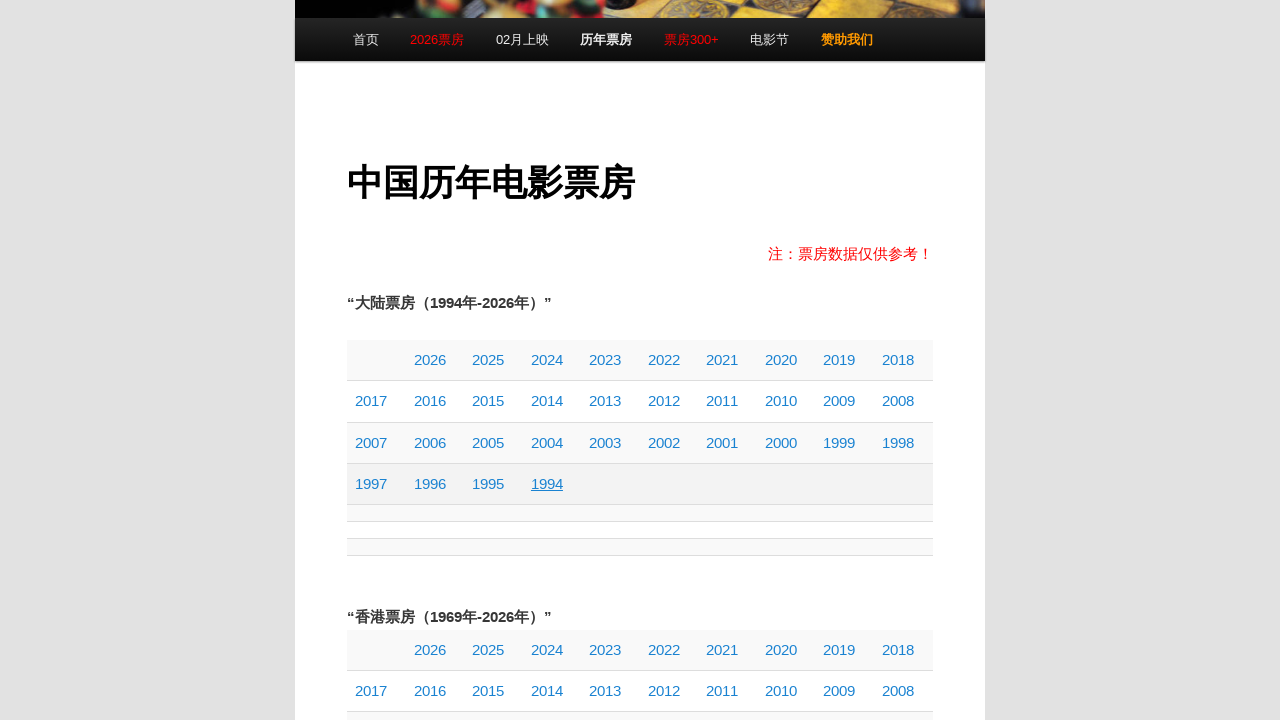

Checked existence of table cell at row 4, column 5
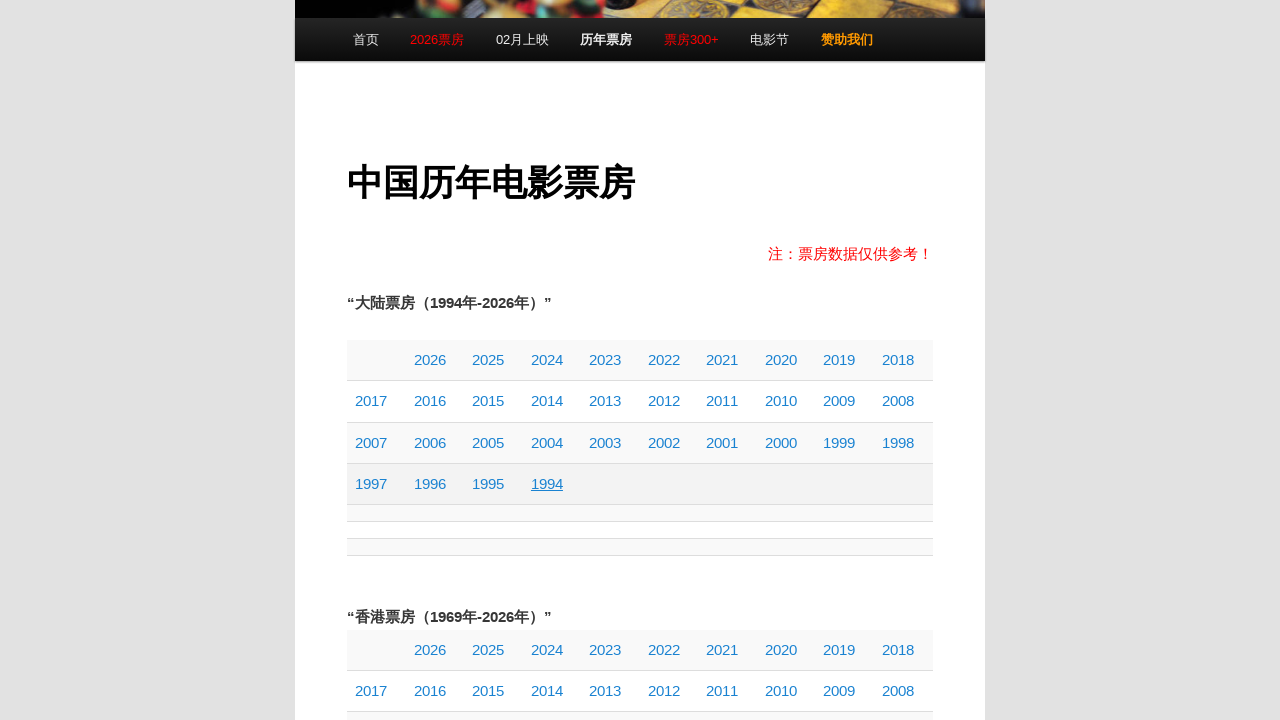

Retrieved text from table cell at row 4, column 5: ''
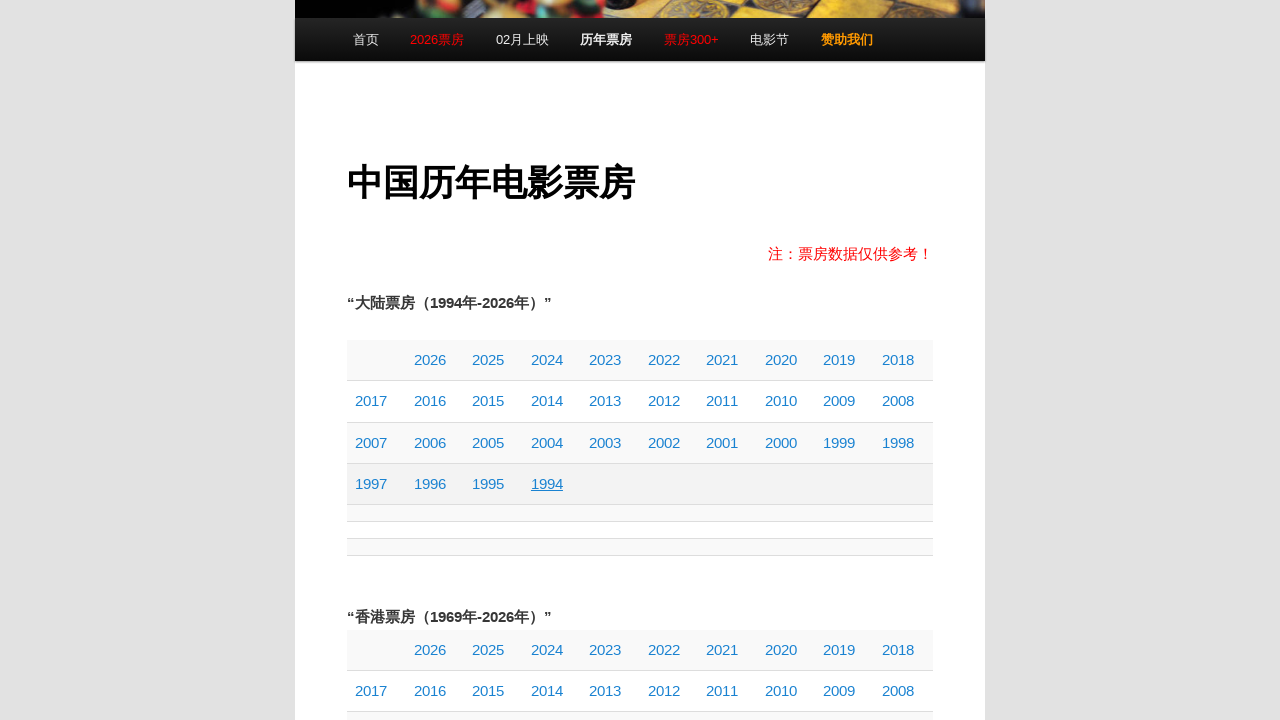

Checked existence of table cell at row 4, column 6
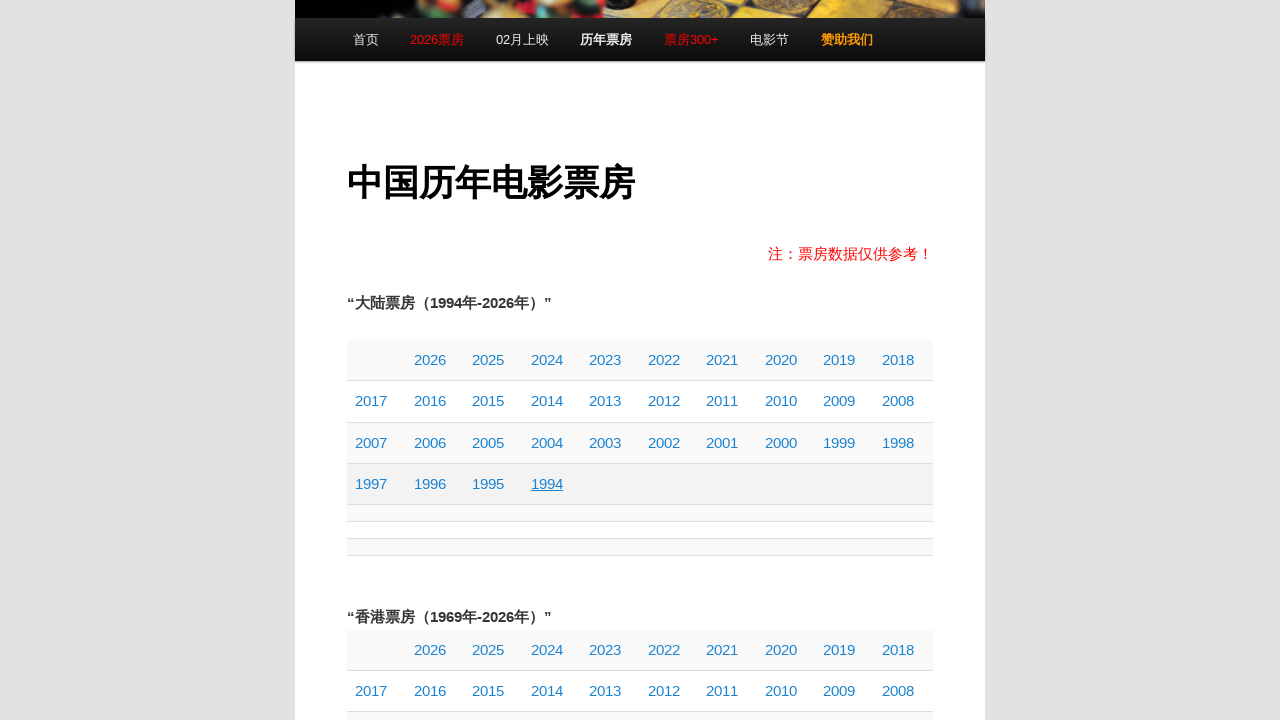

Retrieved text from table cell at row 4, column 6: ''
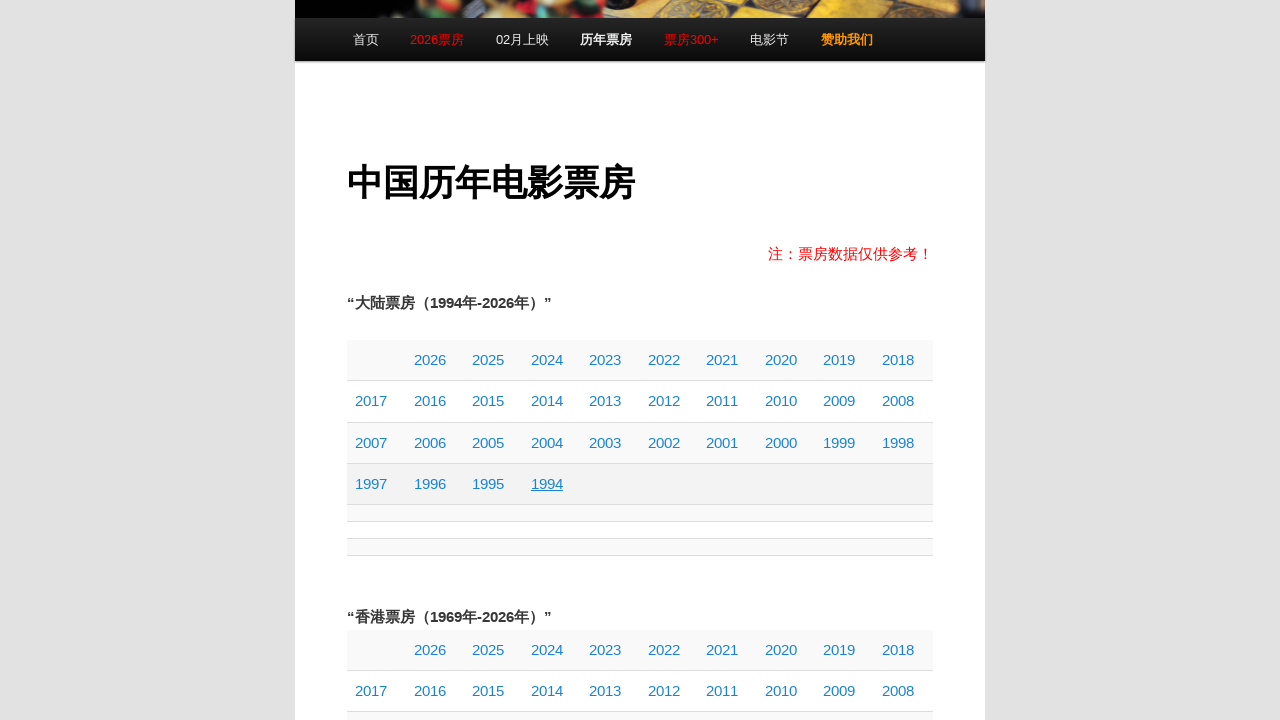

Checked existence of table cell at row 4, column 7
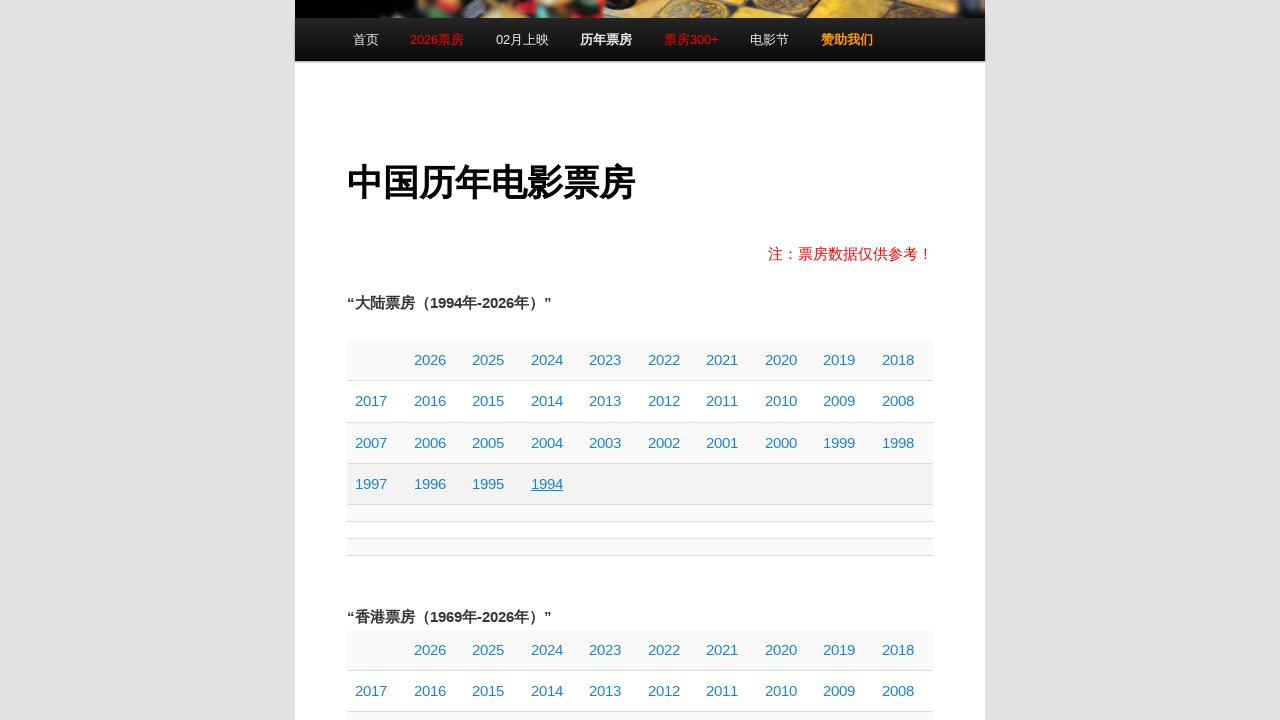

Retrieved text from table cell at row 4, column 7: ''
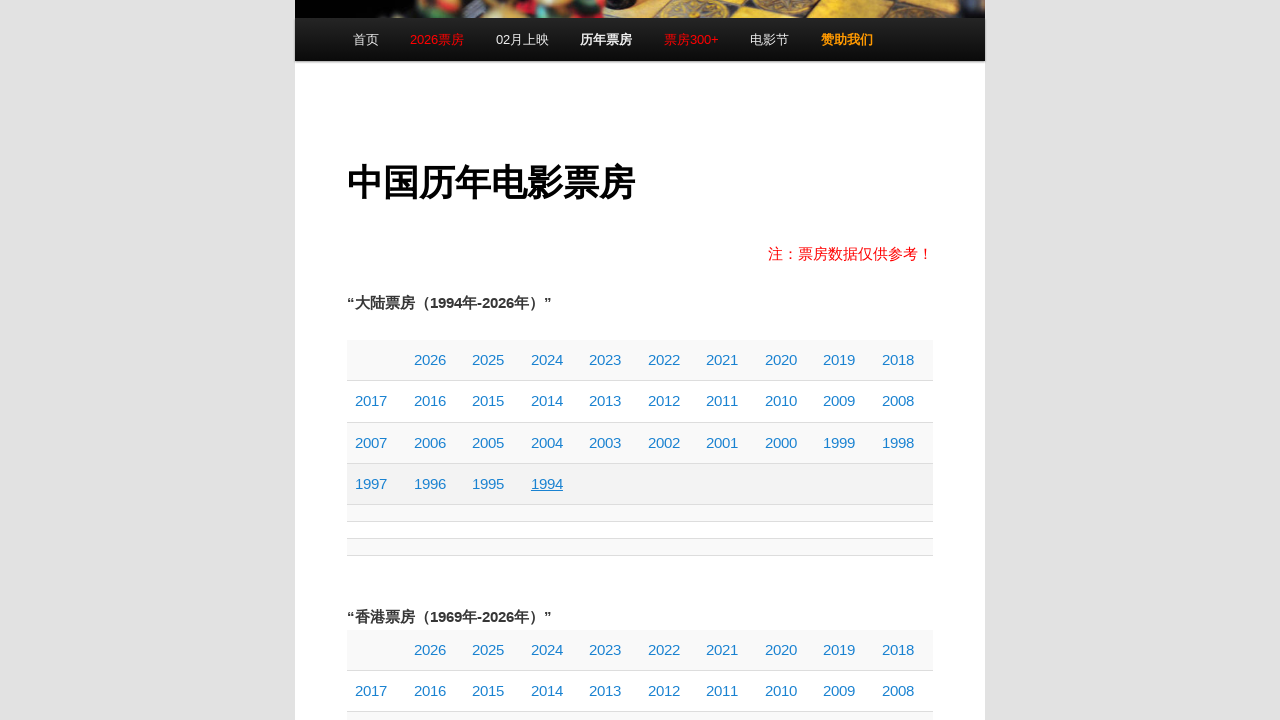

Checked existence of table cell at row 4, column 8
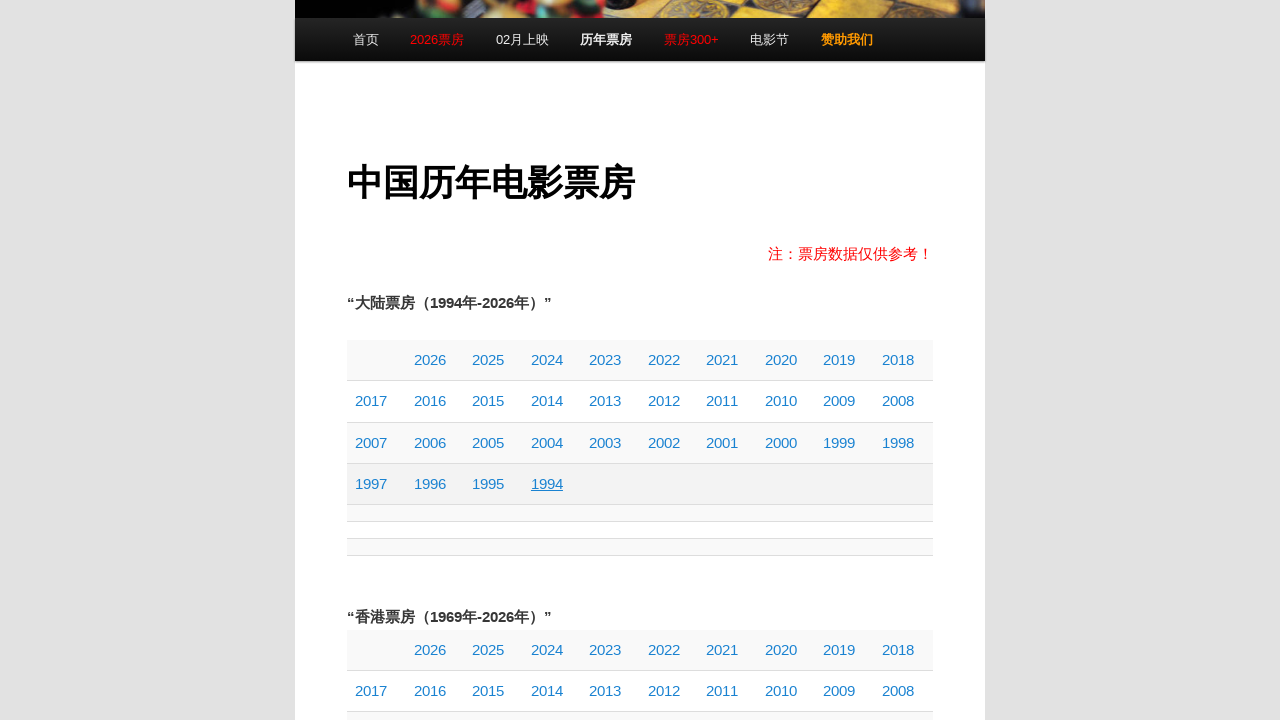

Retrieved text from table cell at row 4, column 8: ''
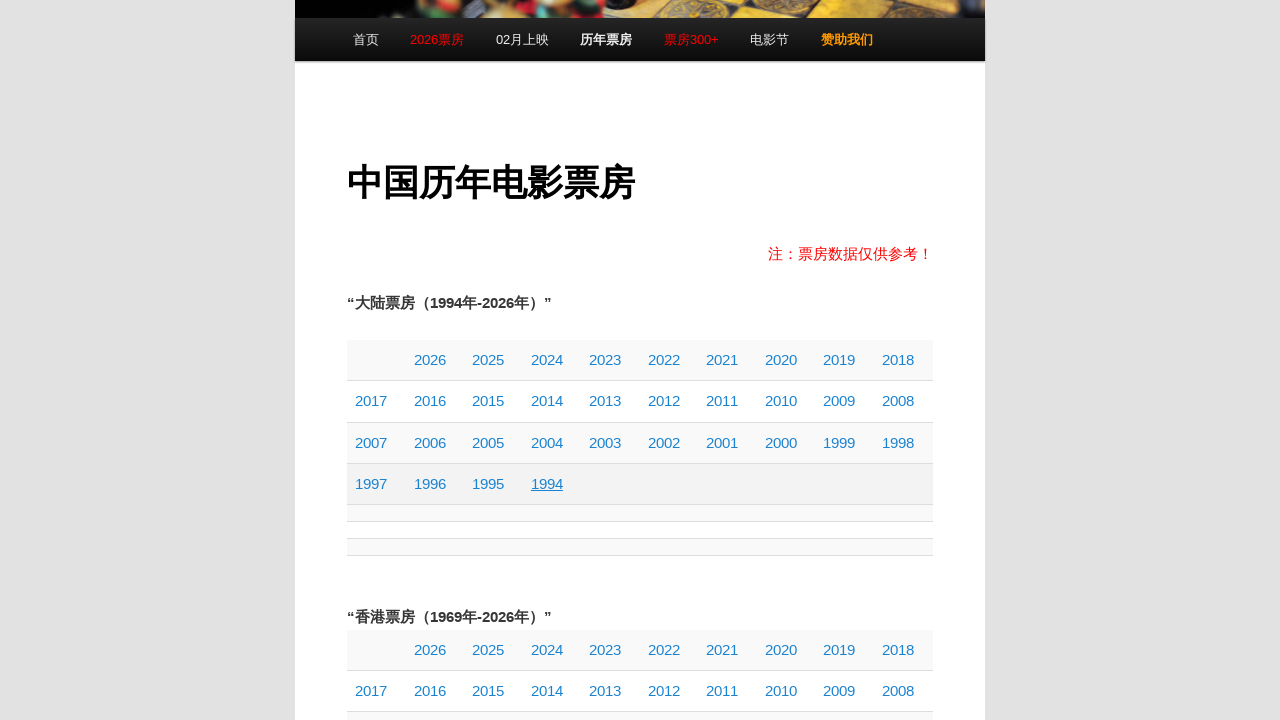

Checked existence of table cell at row 4, column 9
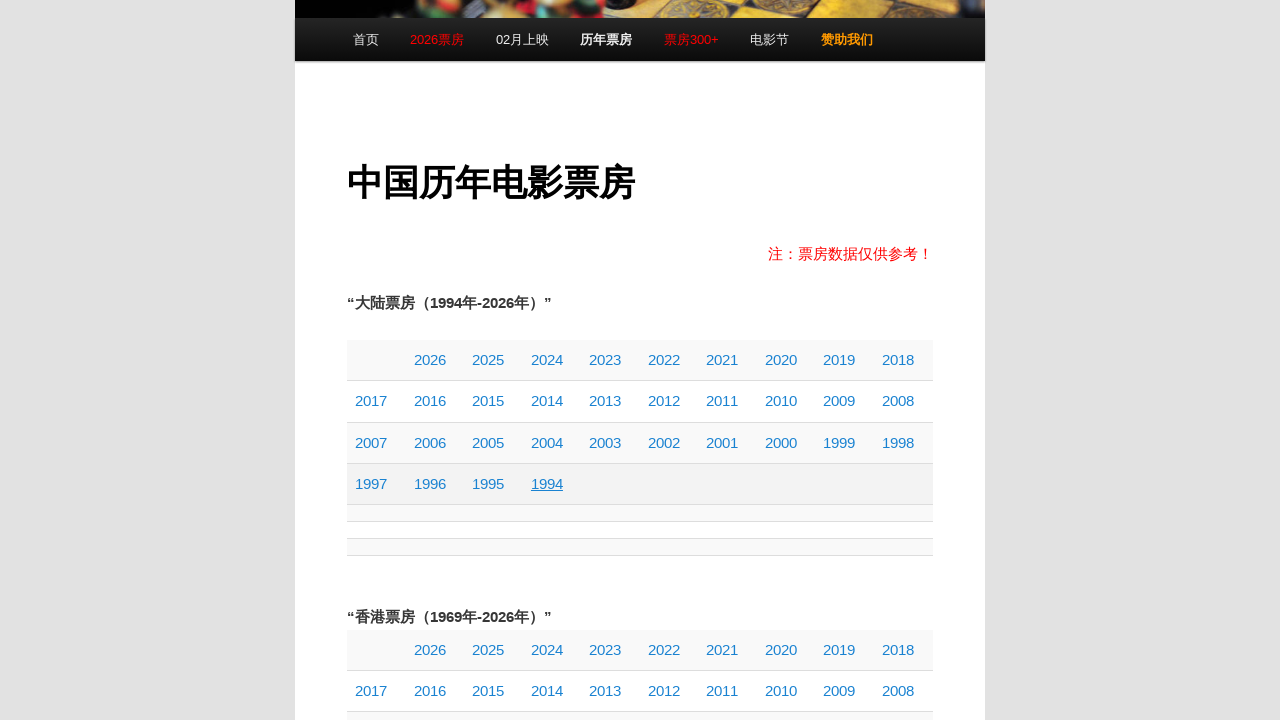

Retrieved text from table cell at row 4, column 9: ''
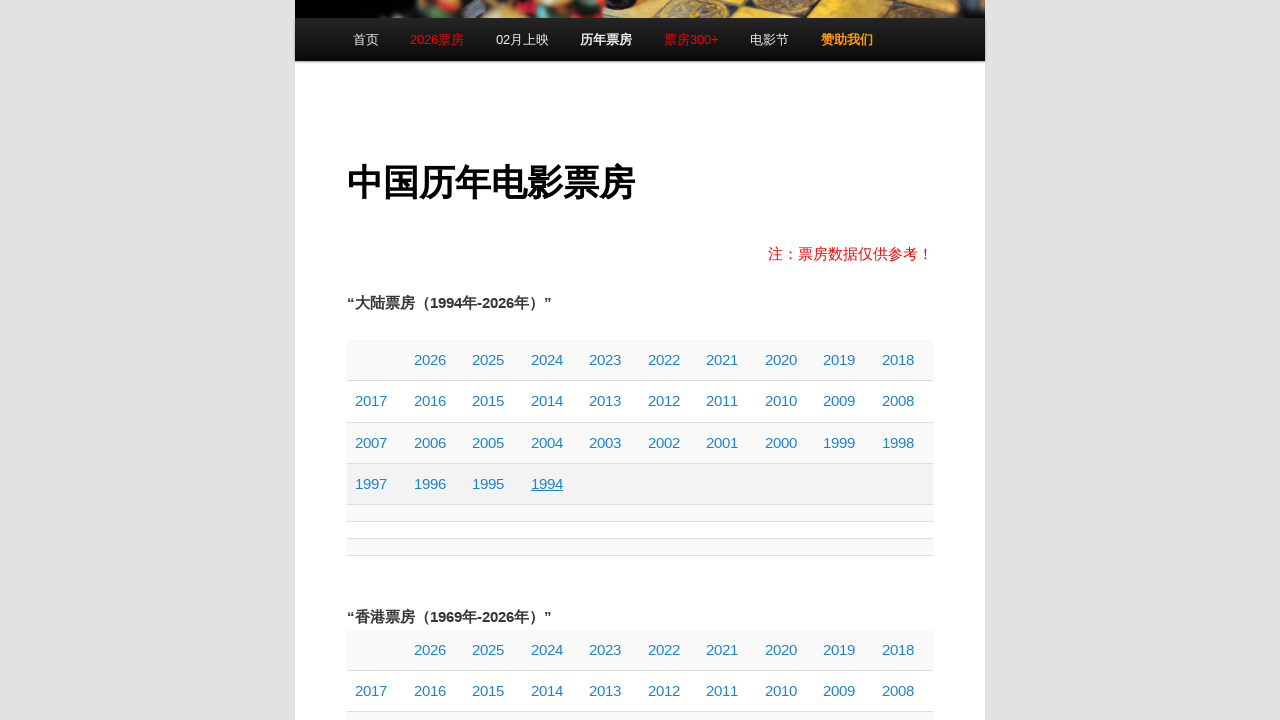

Checked existence of table cell at row 4, column 10
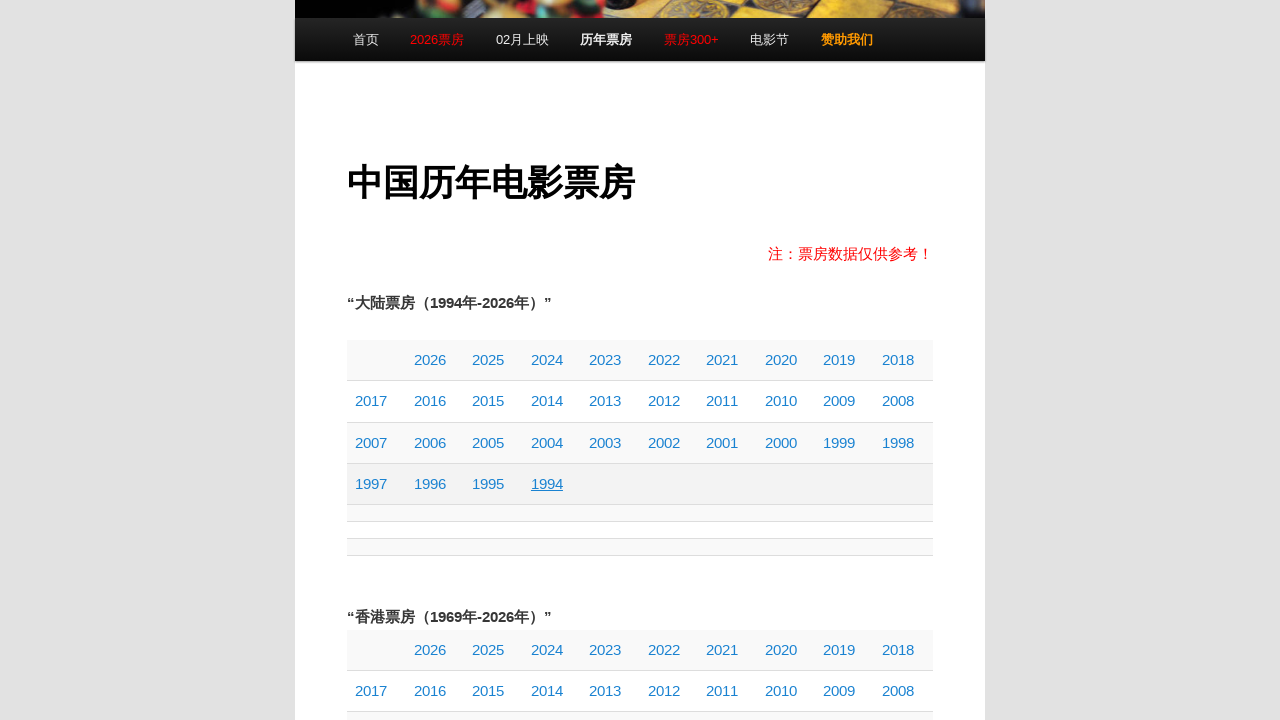

Retrieved text from table cell at row 4, column 10: ''
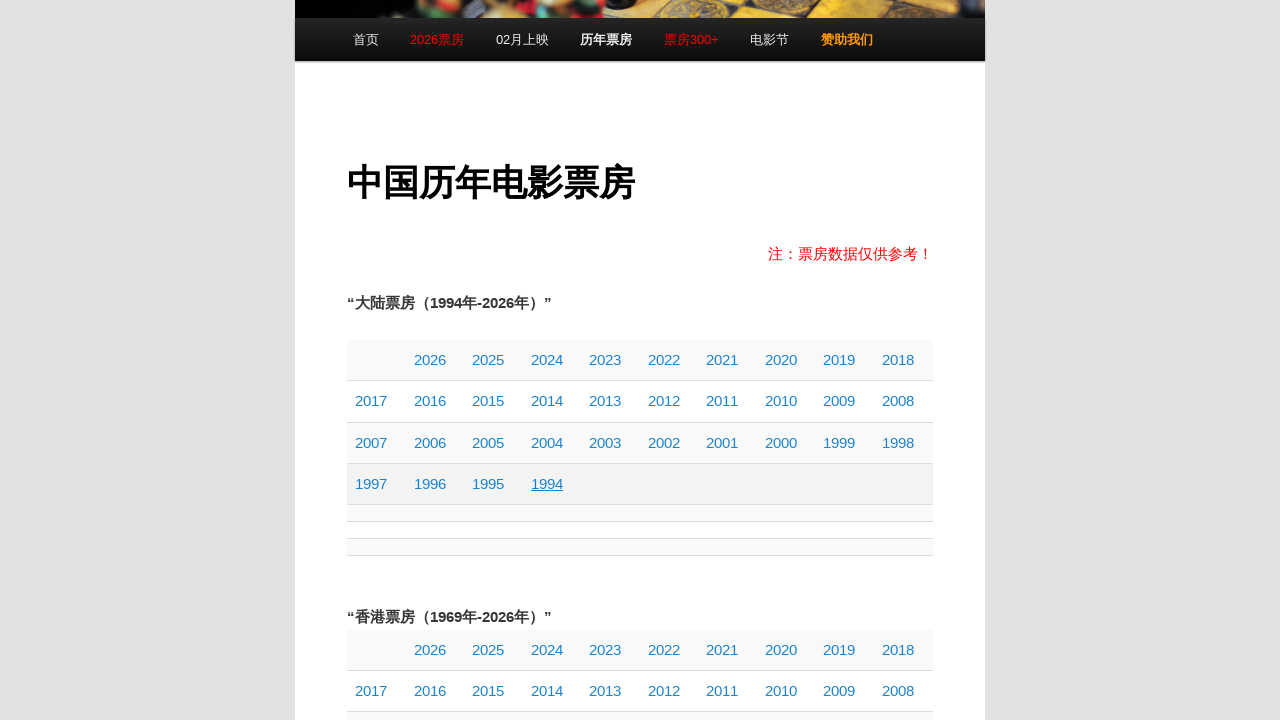

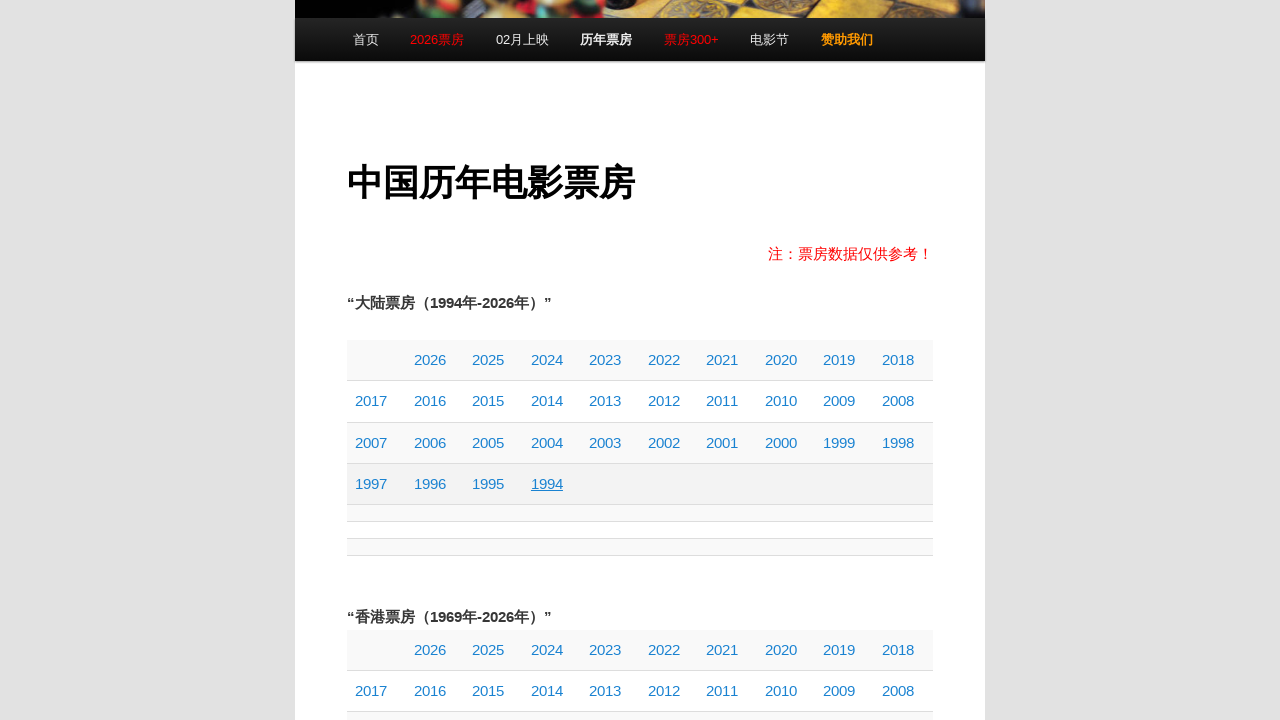